Tests creating 100 todo items and verifies the count displays correctly

Starting URL: https://todomvc.com/examples/react/dist/

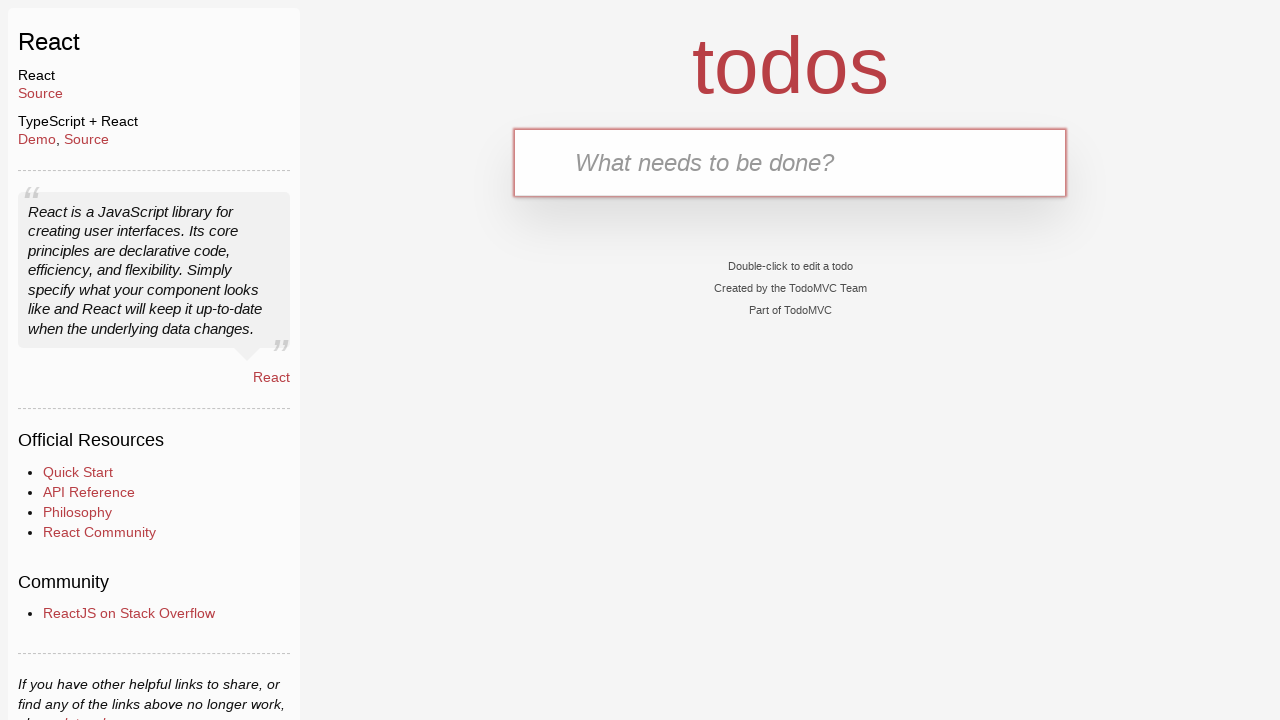

Waited for new todo input field to load
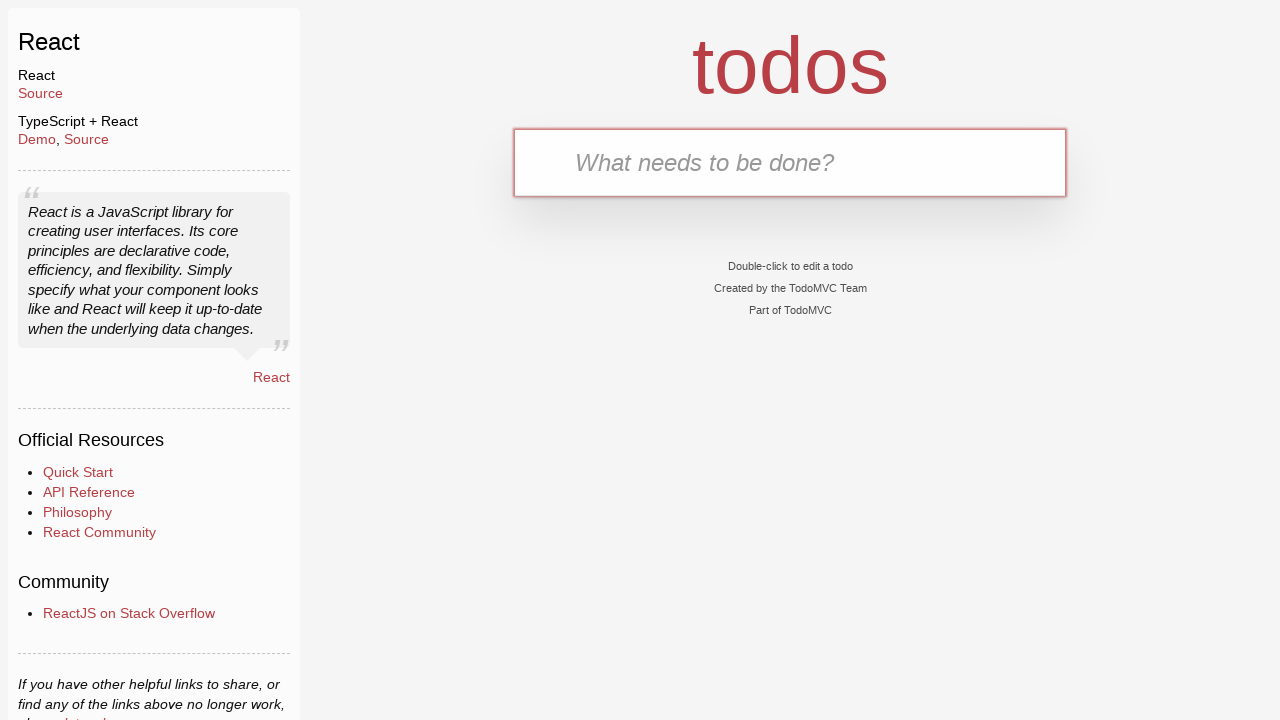

Filled todo input with 'ToDo0' on input.new-todo
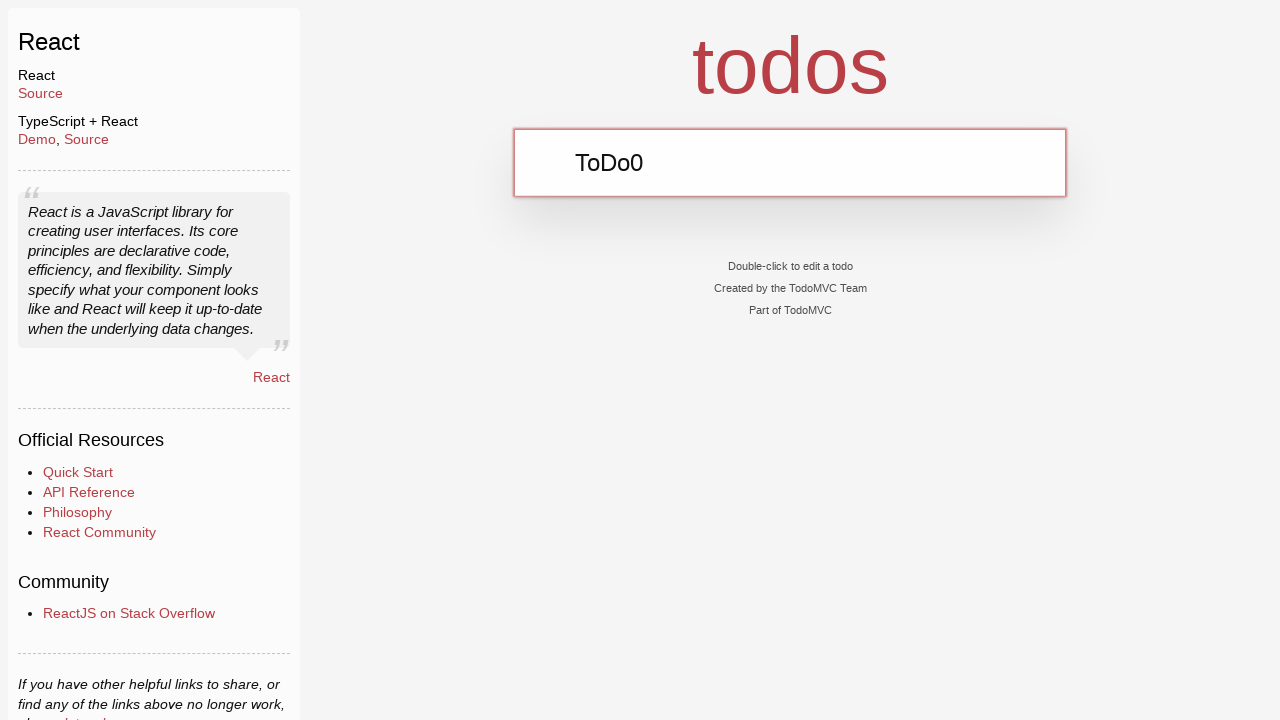

Pressed Enter to create todo item 1 on input.new-todo
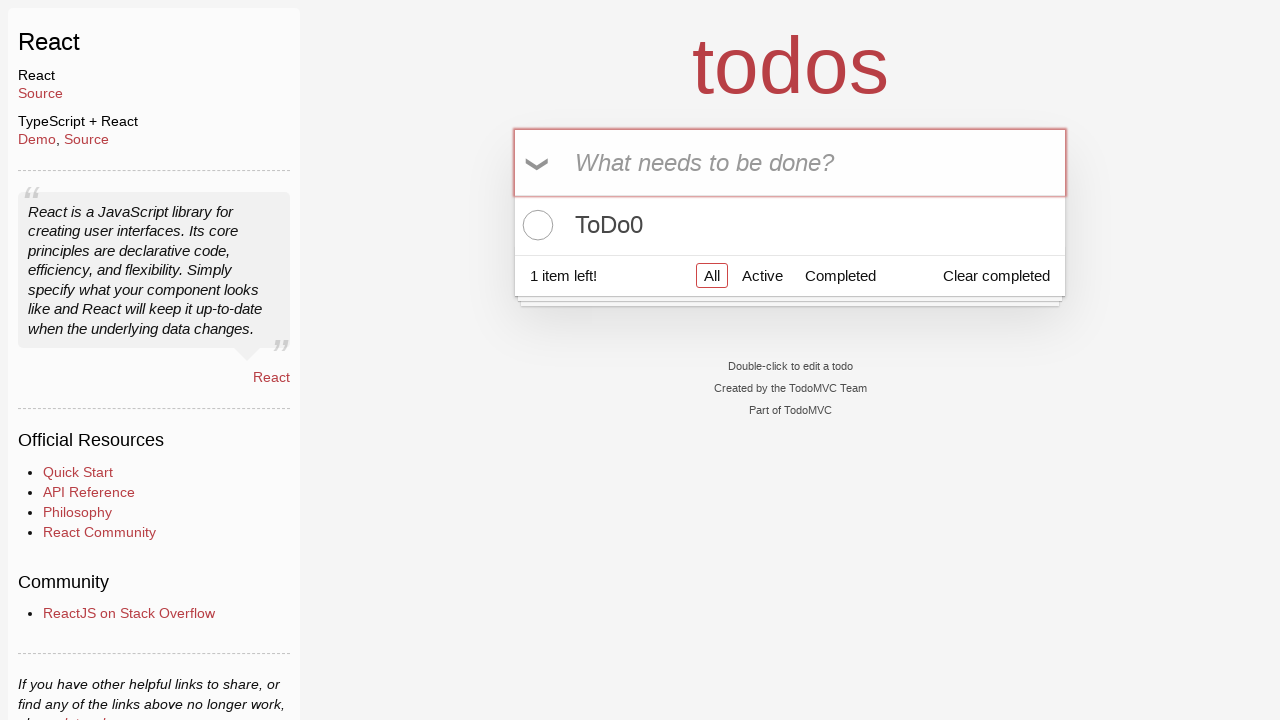

Filled todo input with 'ToDo1' on input.new-todo
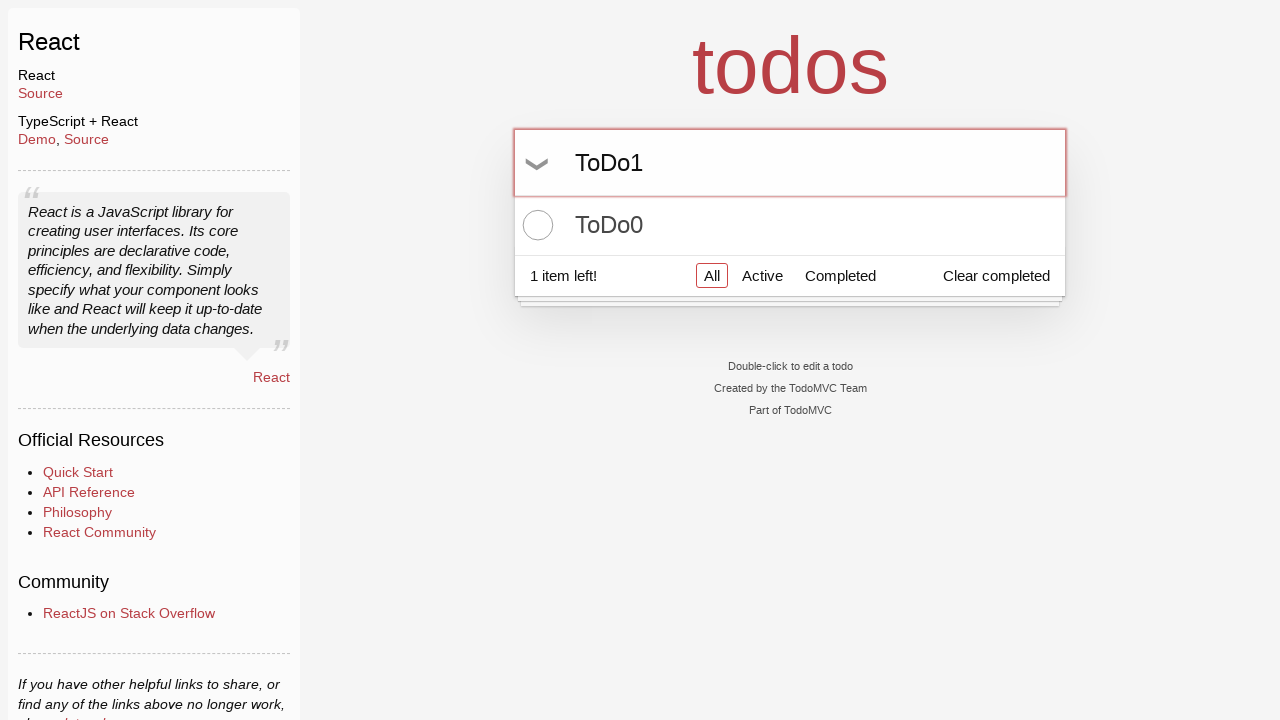

Pressed Enter to create todo item 2 on input.new-todo
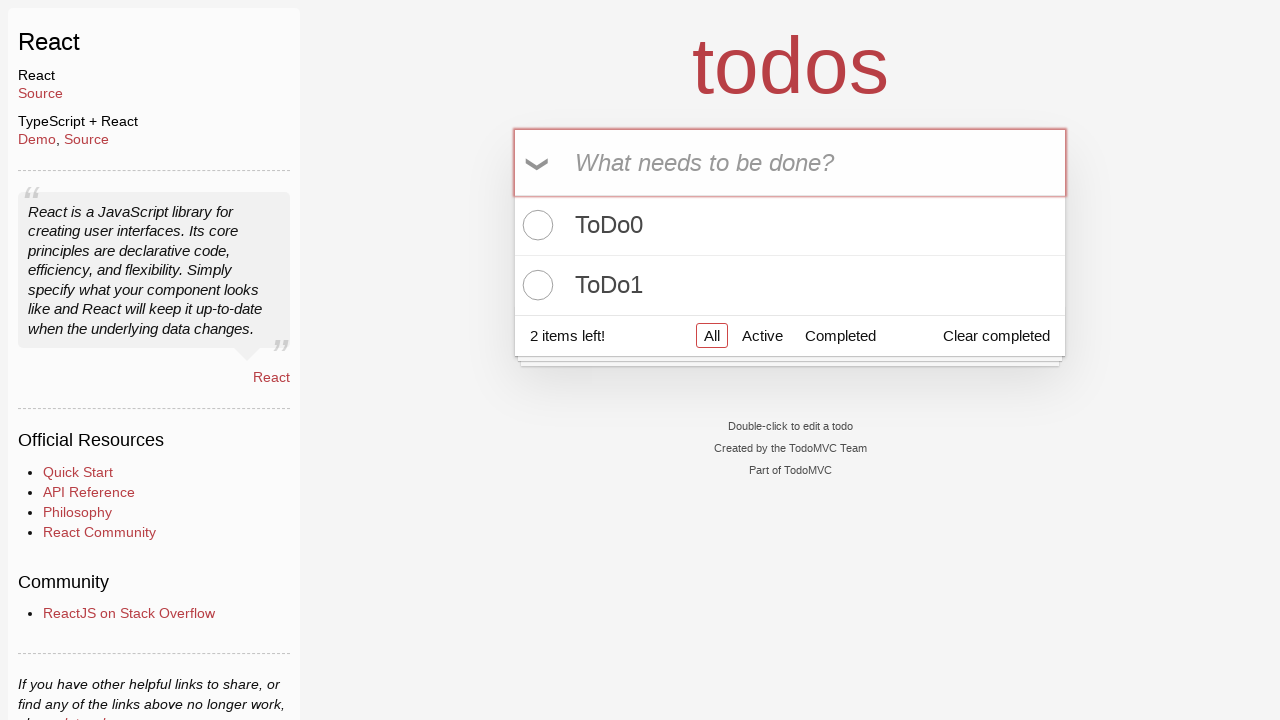

Filled todo input with 'ToDo2' on input.new-todo
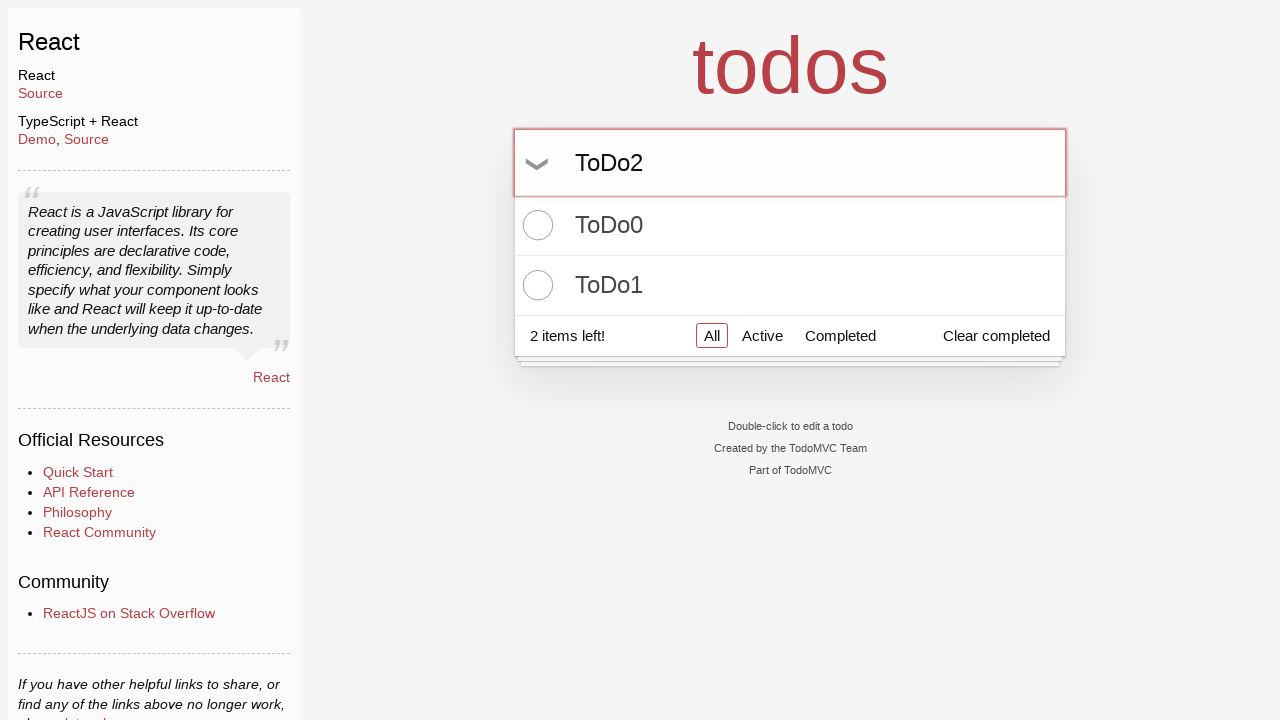

Pressed Enter to create todo item 3 on input.new-todo
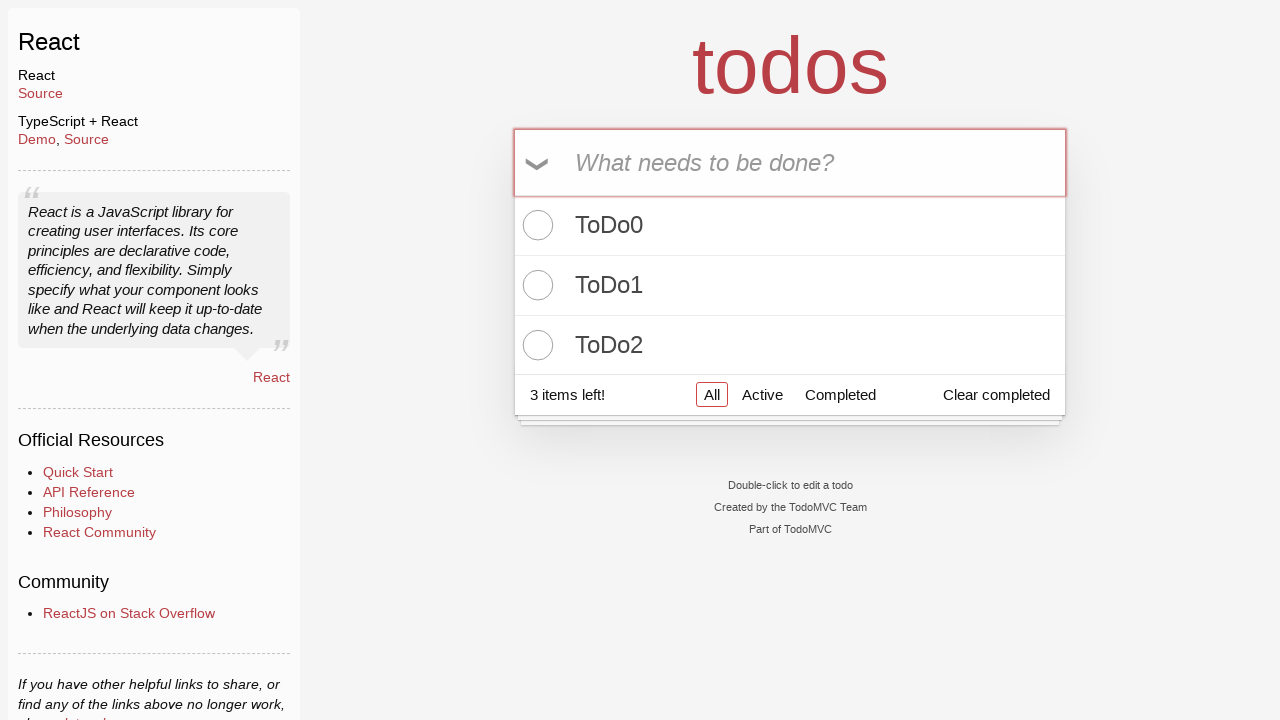

Filled todo input with 'ToDo3' on input.new-todo
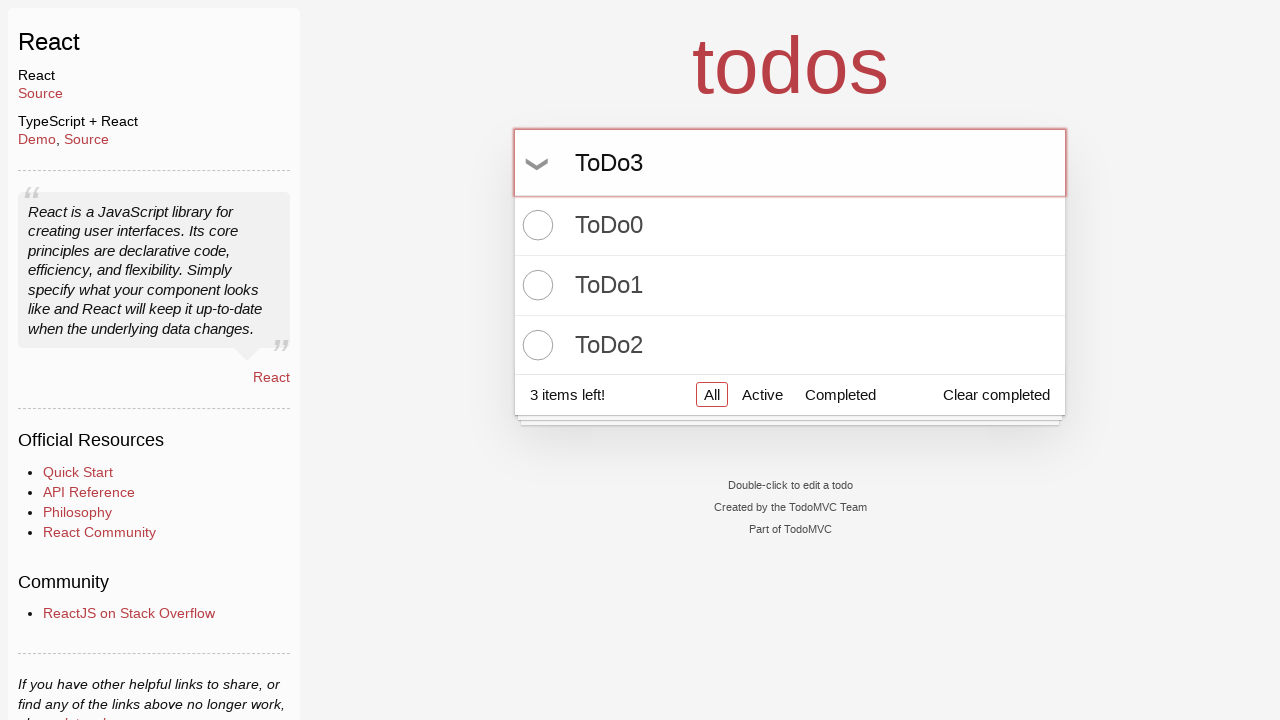

Pressed Enter to create todo item 4 on input.new-todo
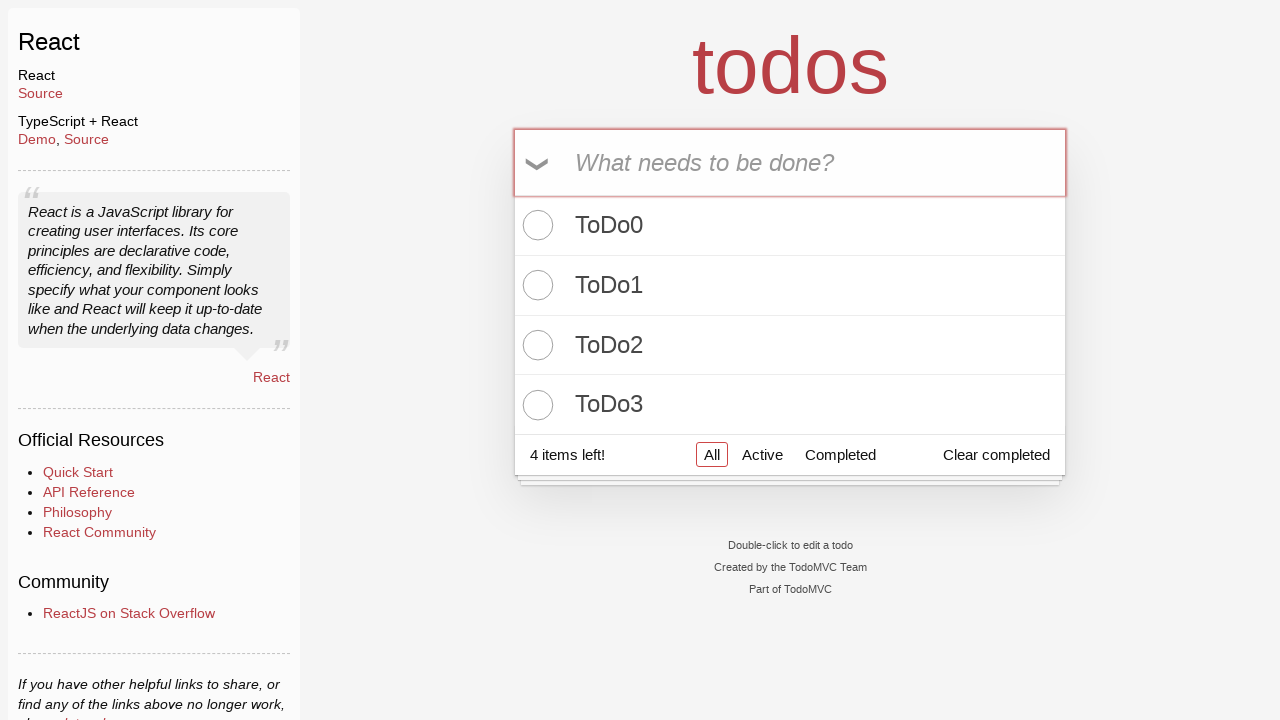

Filled todo input with 'ToDo4' on input.new-todo
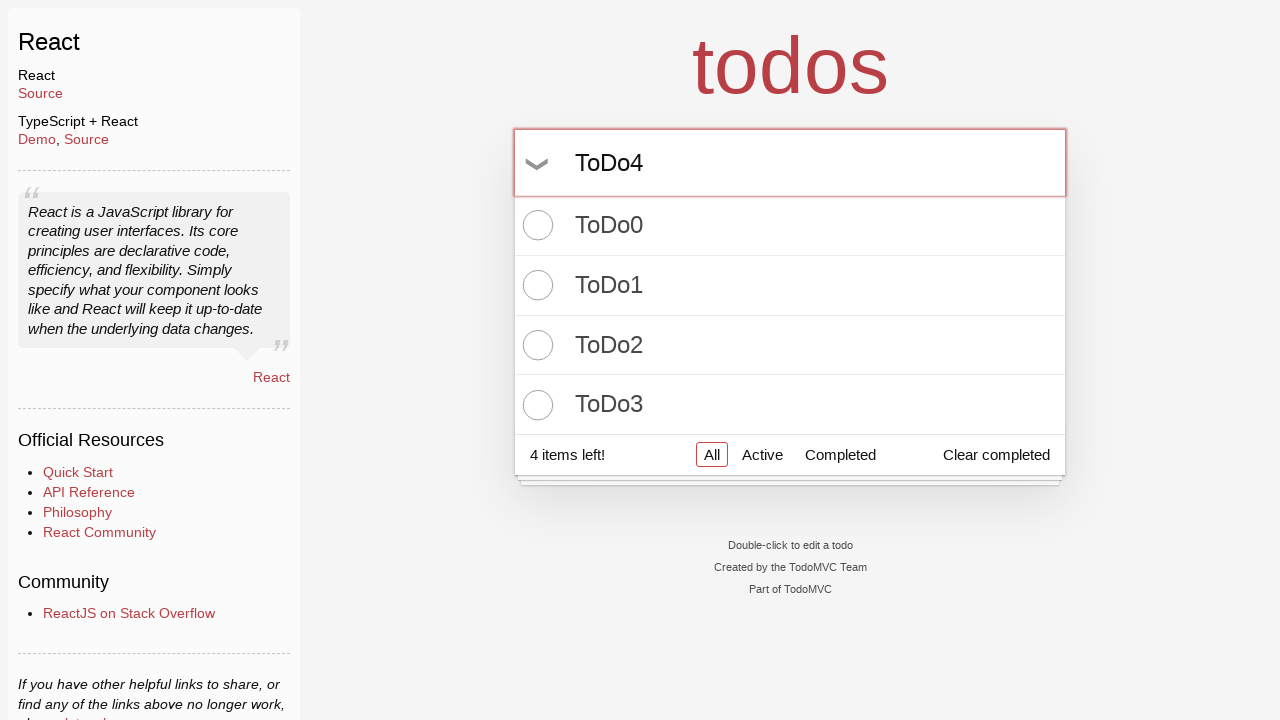

Pressed Enter to create todo item 5 on input.new-todo
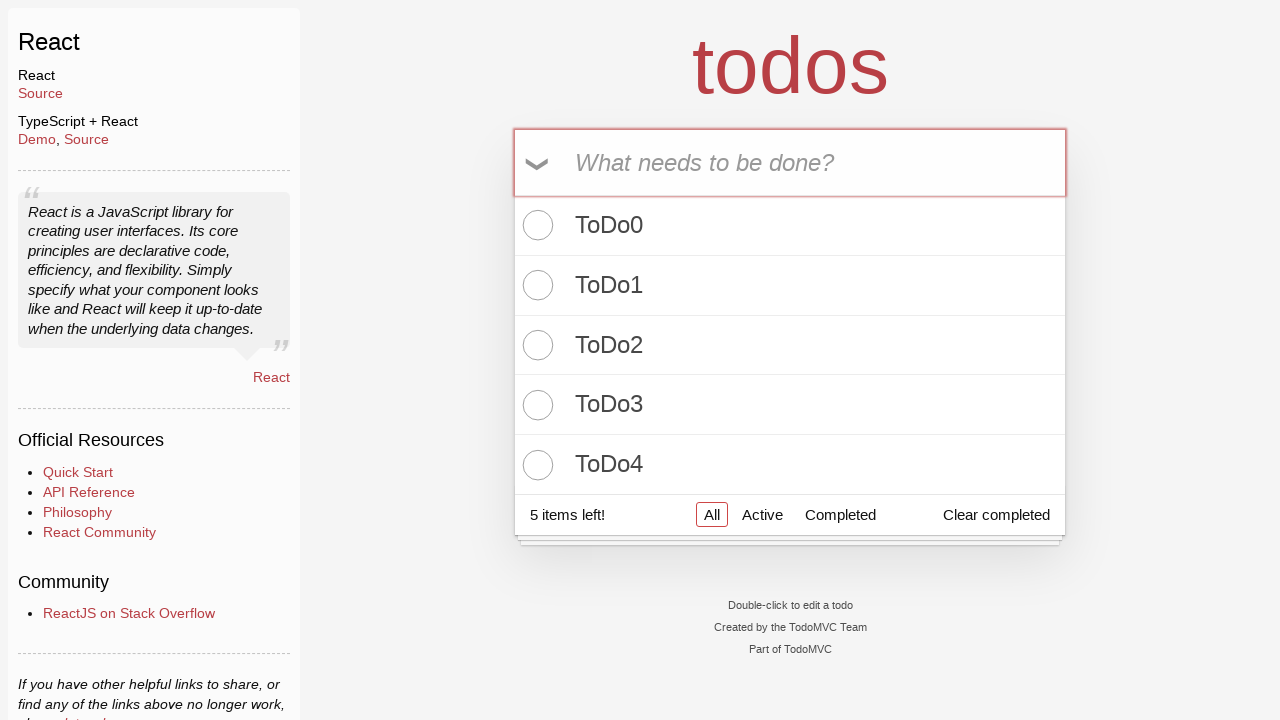

Filled todo input with 'ToDo5' on input.new-todo
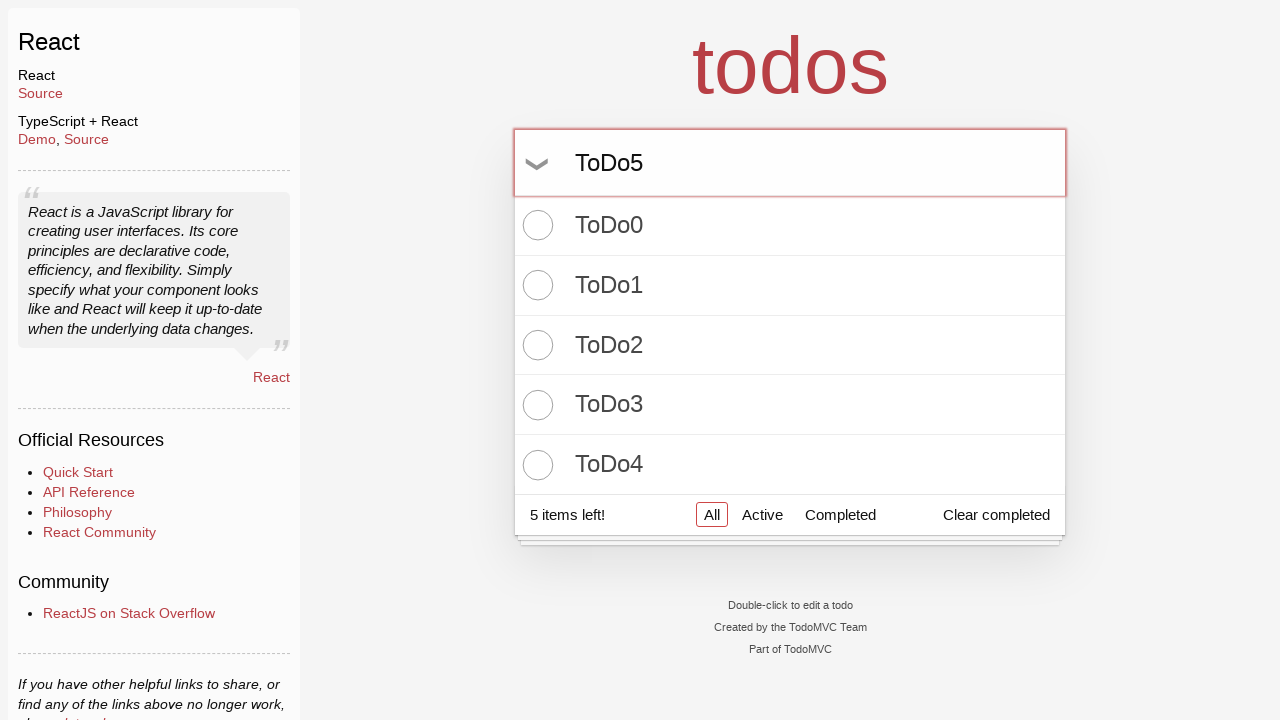

Pressed Enter to create todo item 6 on input.new-todo
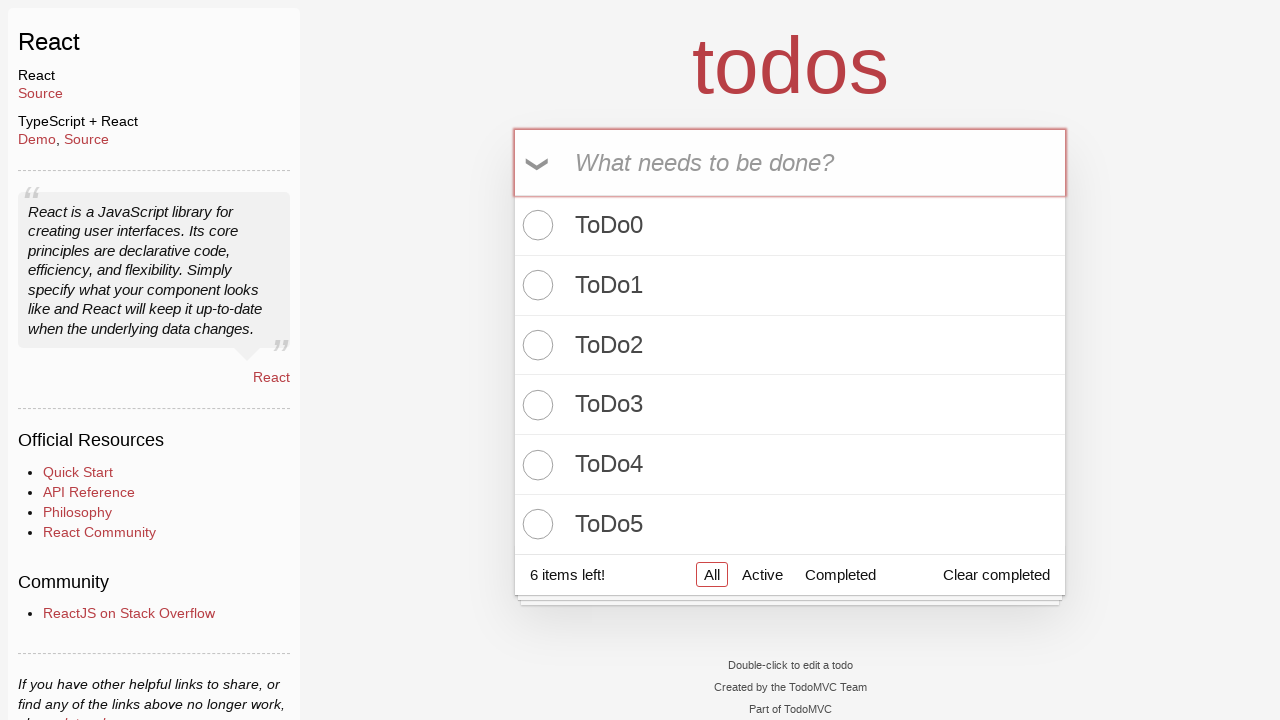

Filled todo input with 'ToDo6' on input.new-todo
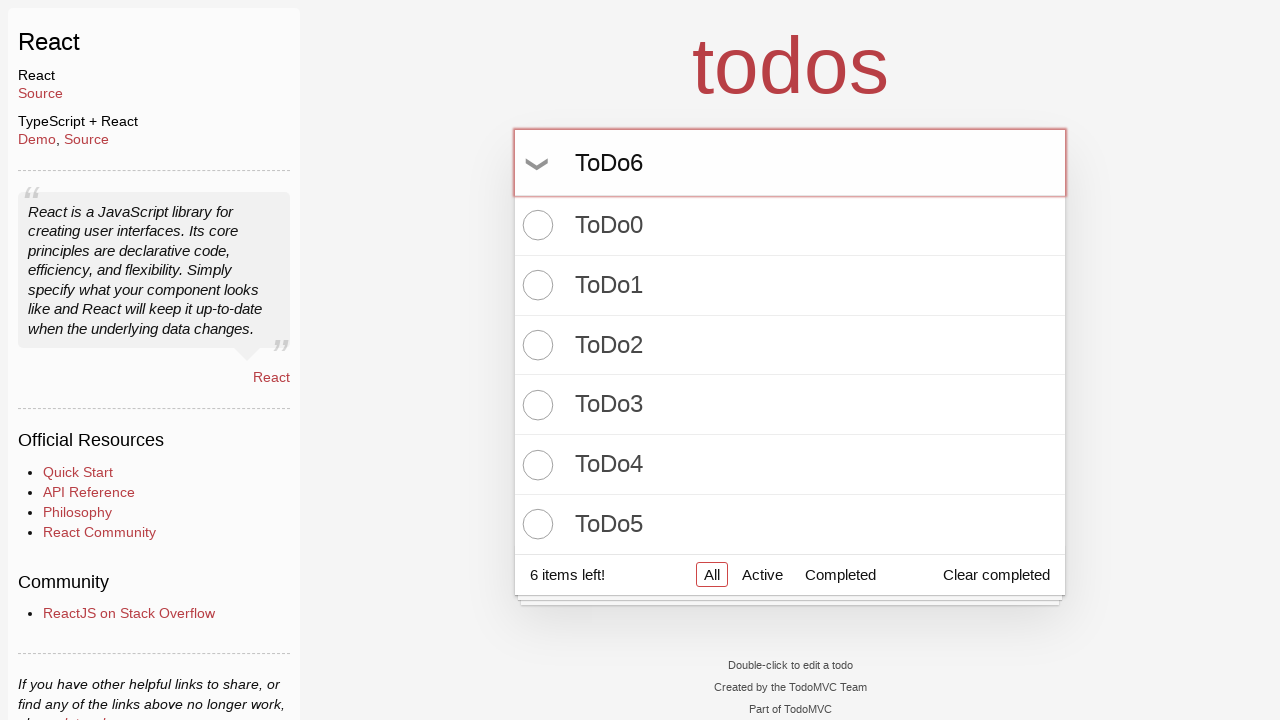

Pressed Enter to create todo item 7 on input.new-todo
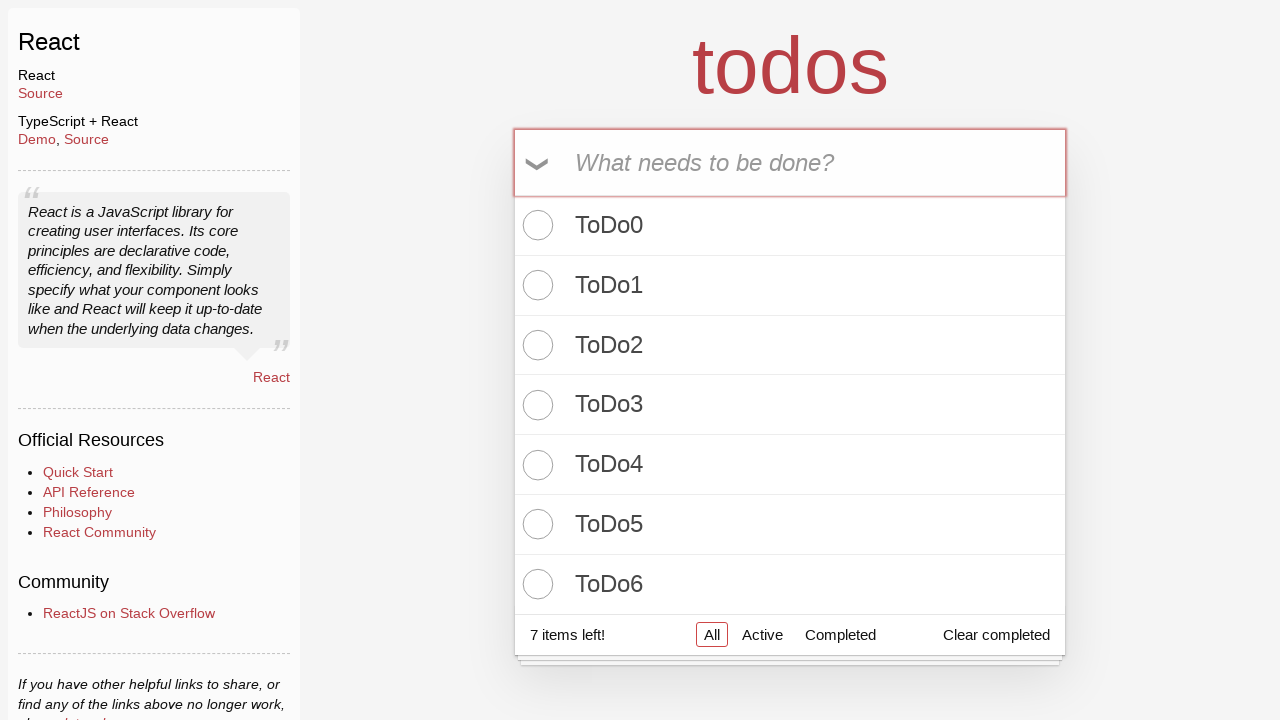

Filled todo input with 'ToDo7' on input.new-todo
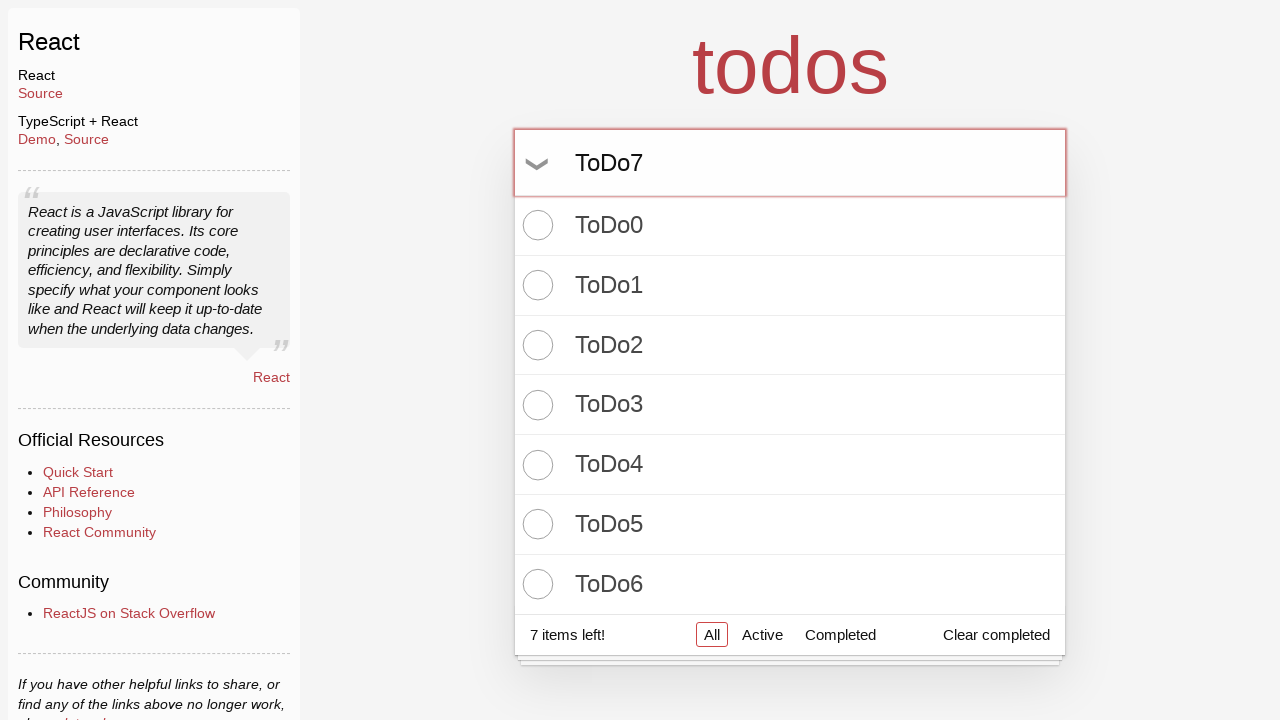

Pressed Enter to create todo item 8 on input.new-todo
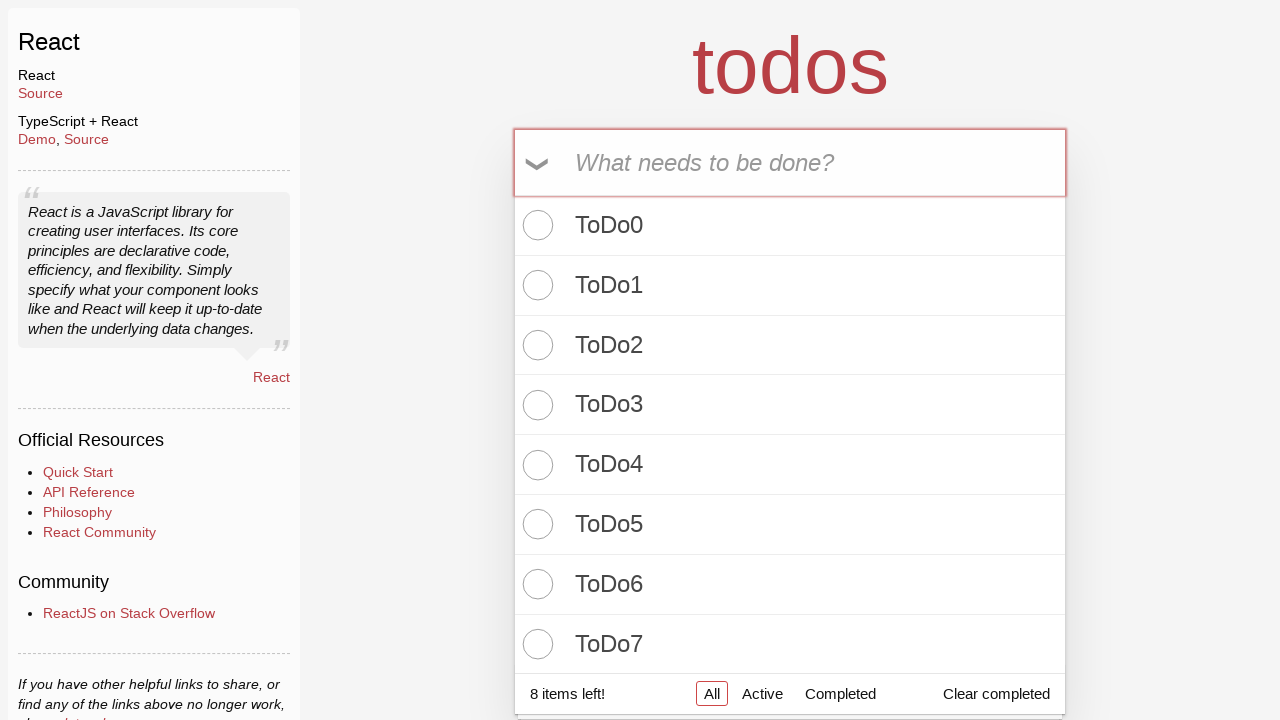

Filled todo input with 'ToDo8' on input.new-todo
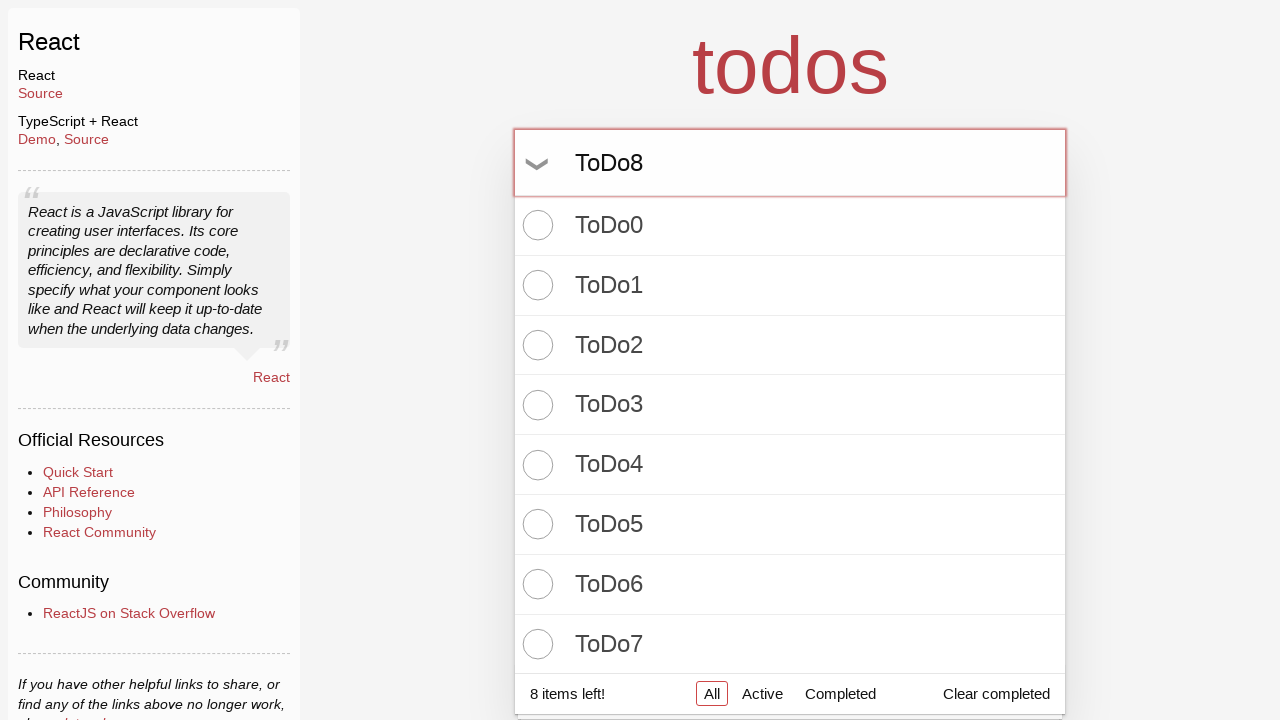

Pressed Enter to create todo item 9 on input.new-todo
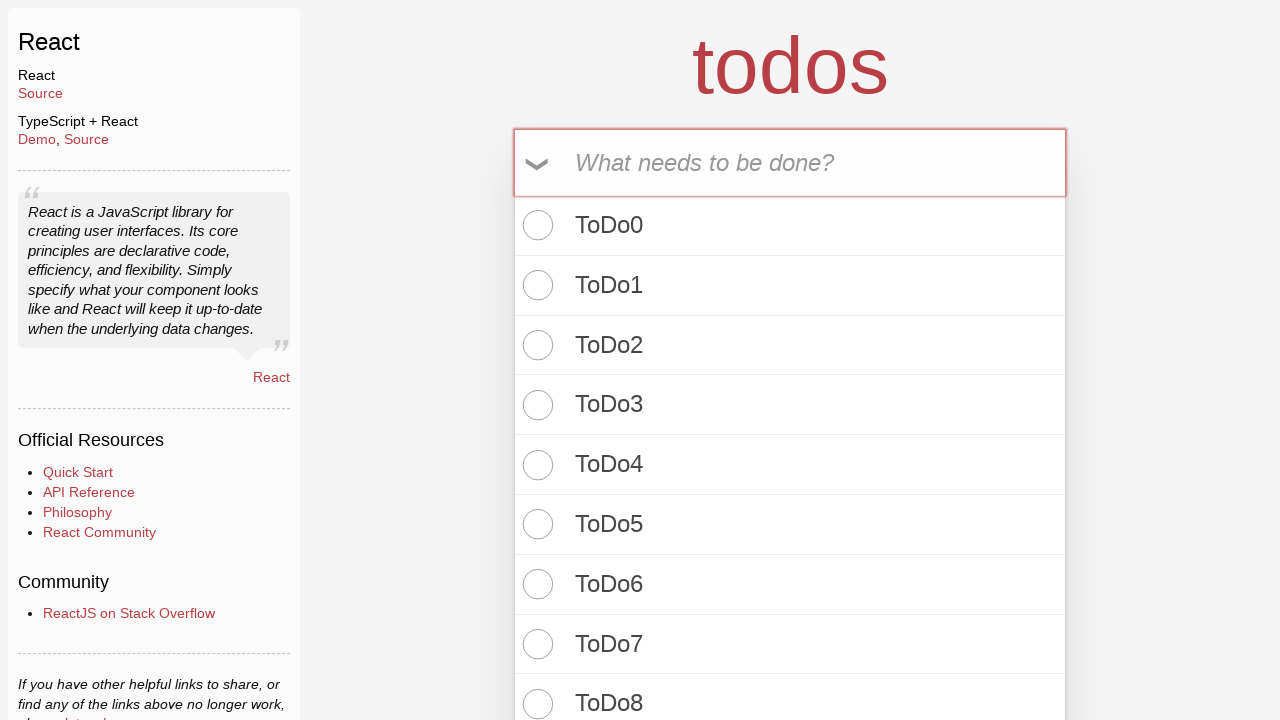

Filled todo input with 'ToDo9' on input.new-todo
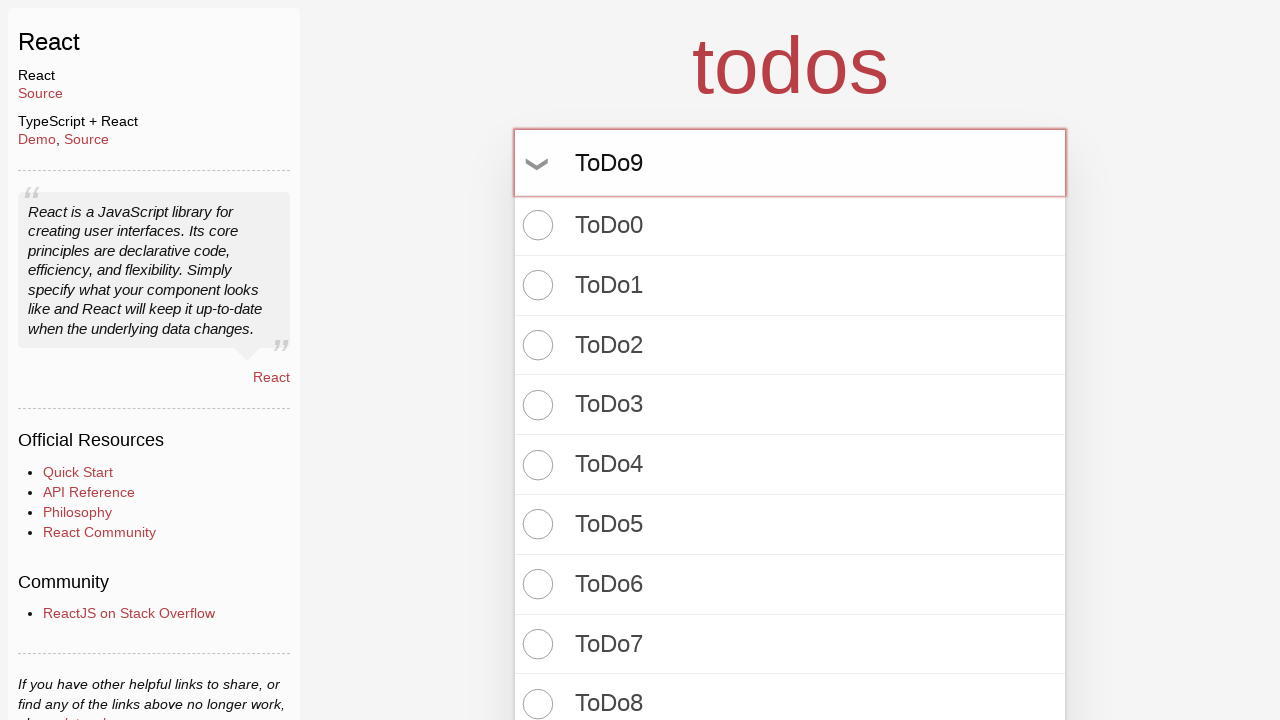

Pressed Enter to create todo item 10 on input.new-todo
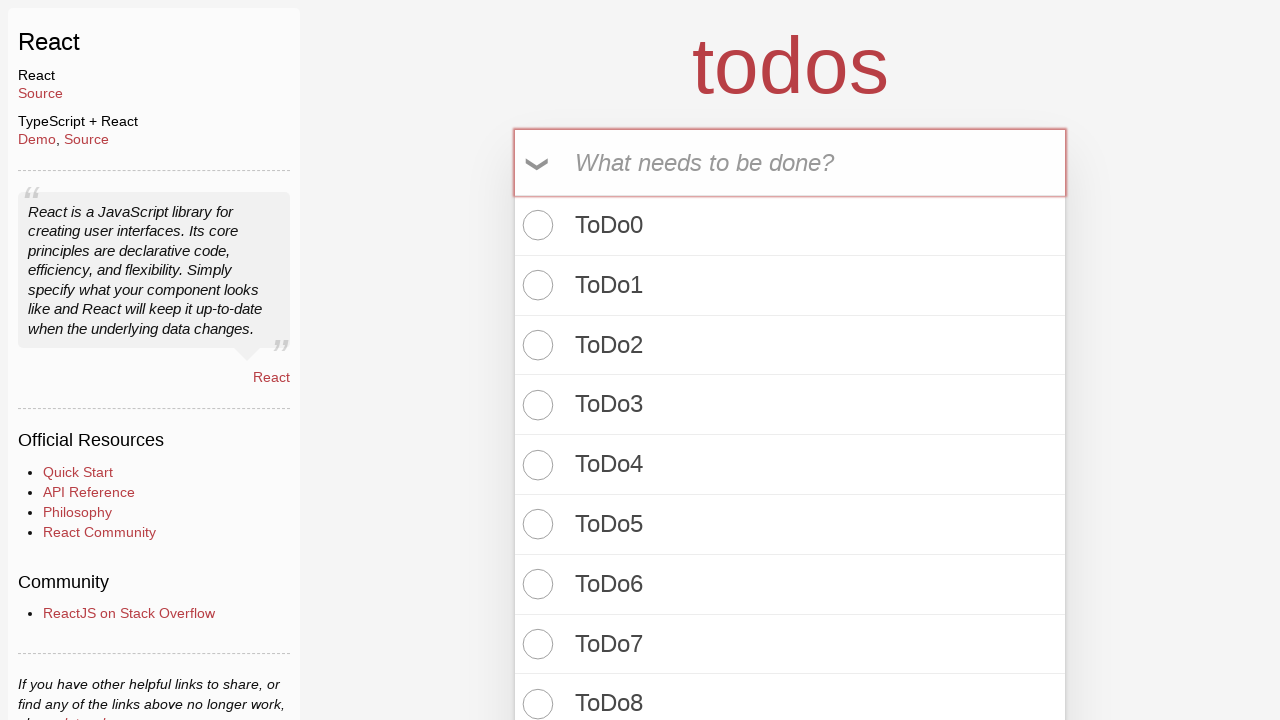

Filled todo input with 'ToDo10' on input.new-todo
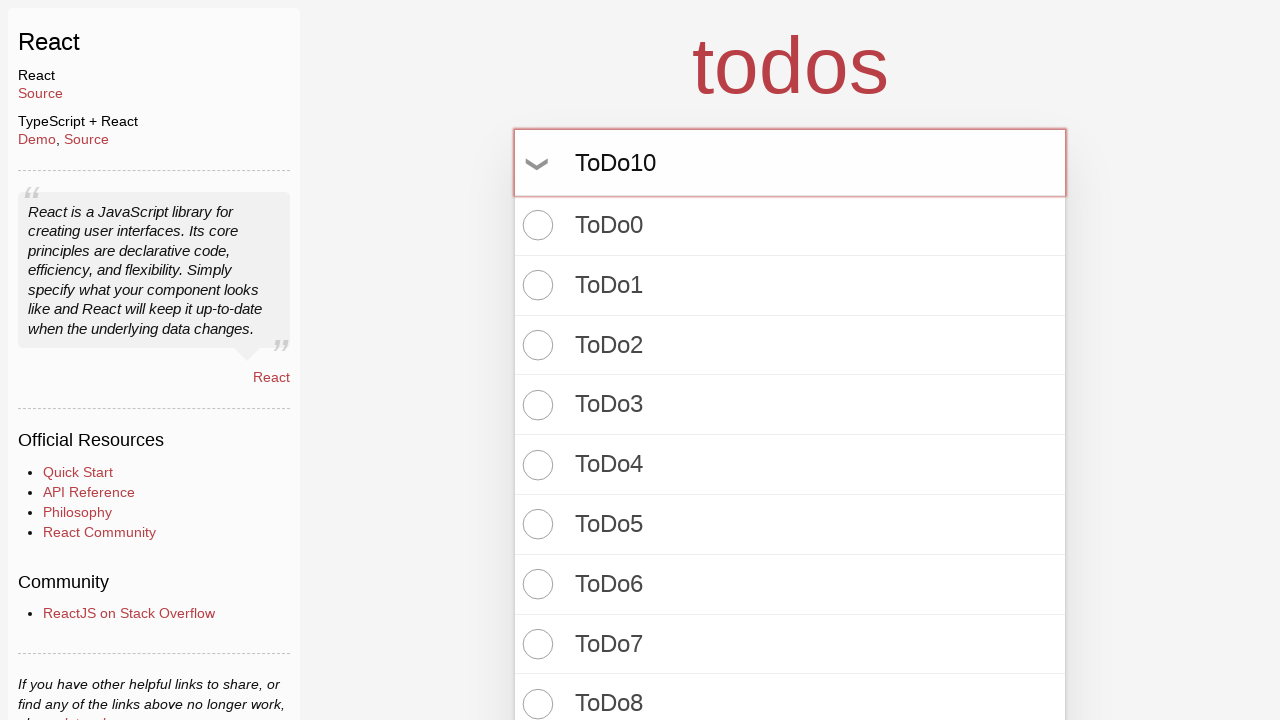

Pressed Enter to create todo item 11 on input.new-todo
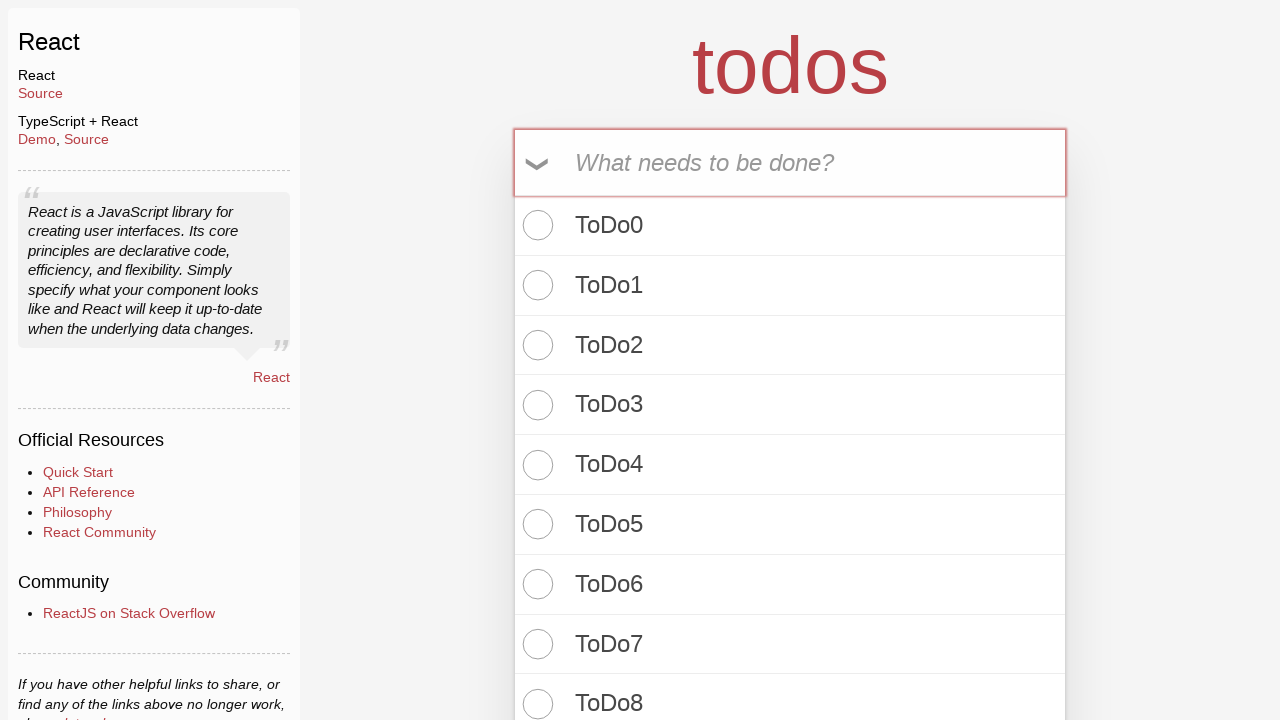

Filled todo input with 'ToDo11' on input.new-todo
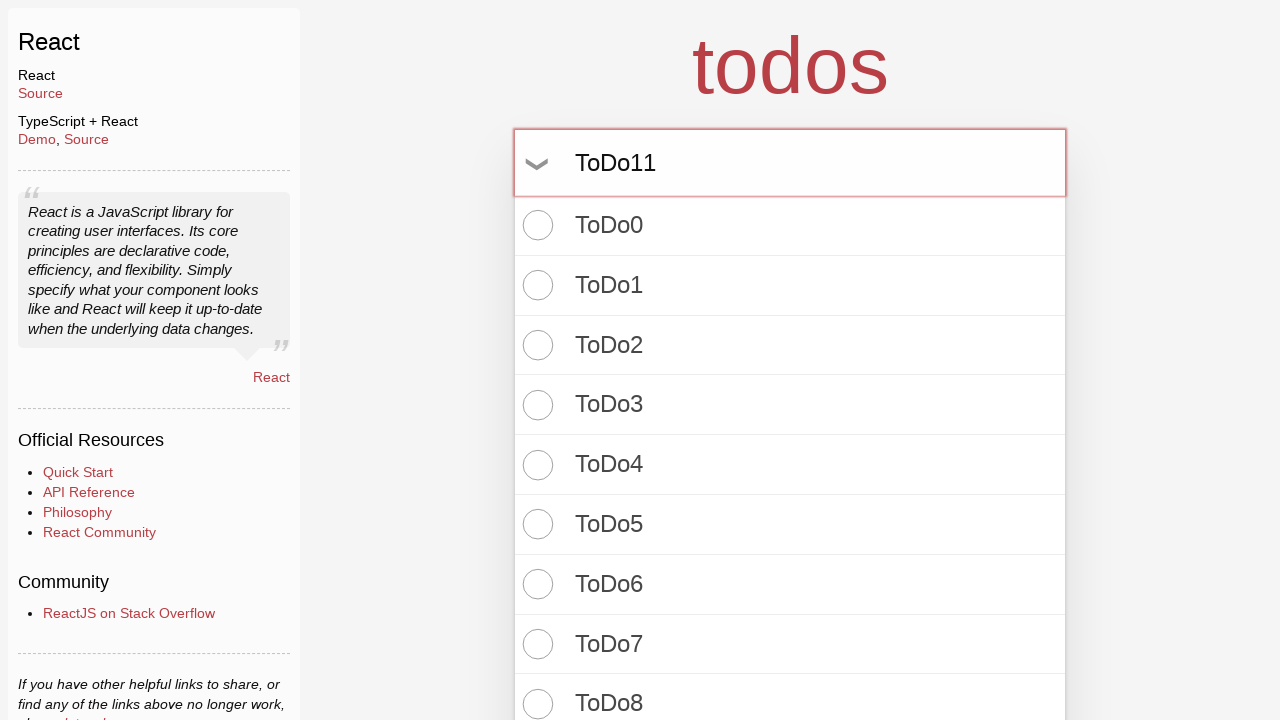

Pressed Enter to create todo item 12 on input.new-todo
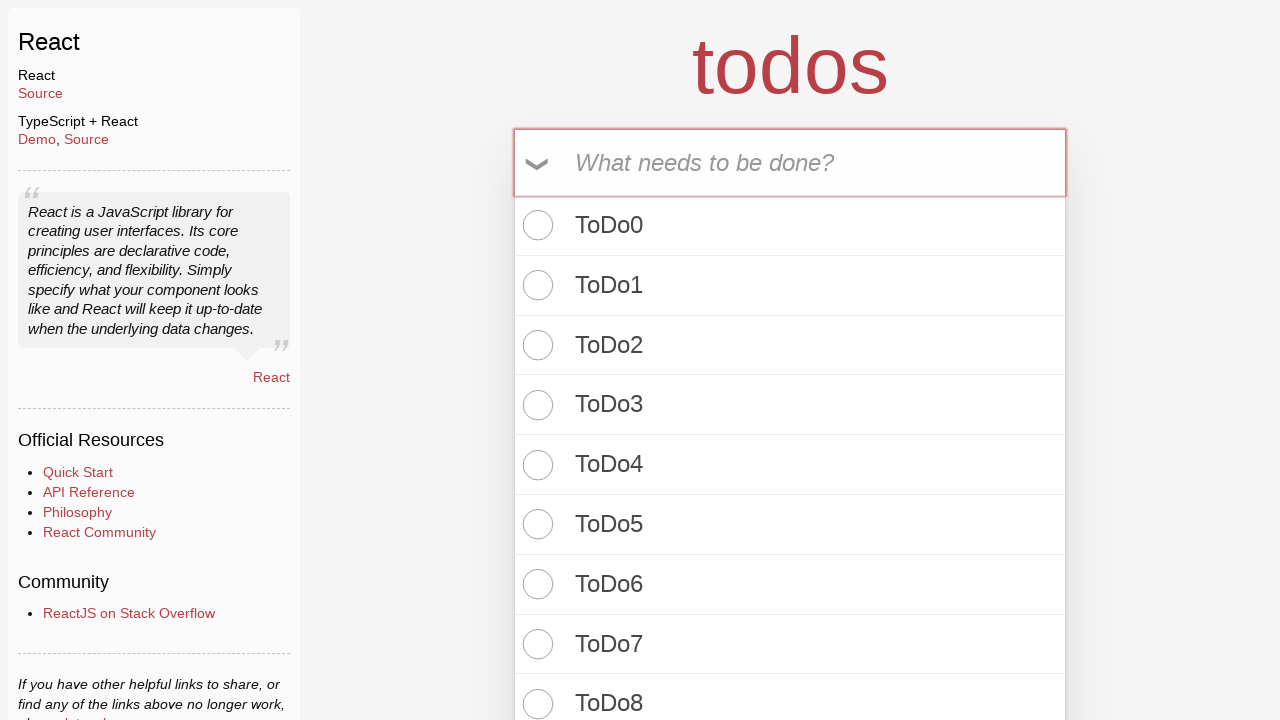

Filled todo input with 'ToDo12' on input.new-todo
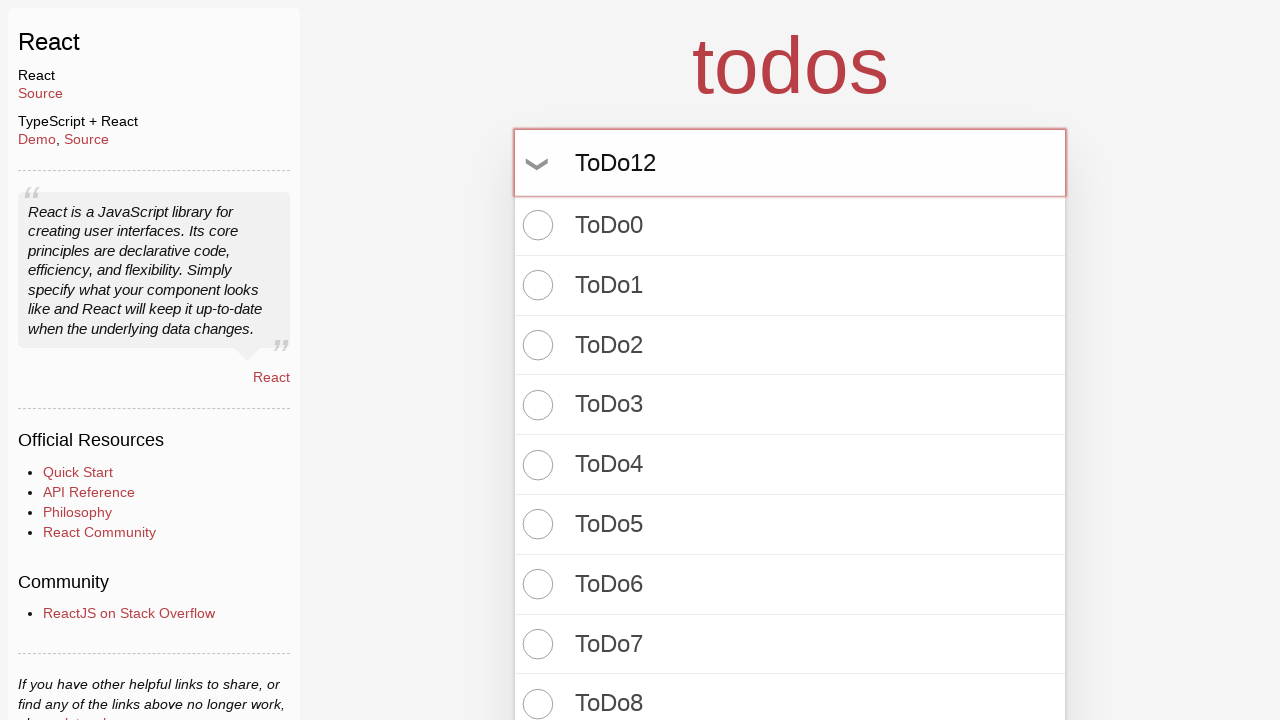

Pressed Enter to create todo item 13 on input.new-todo
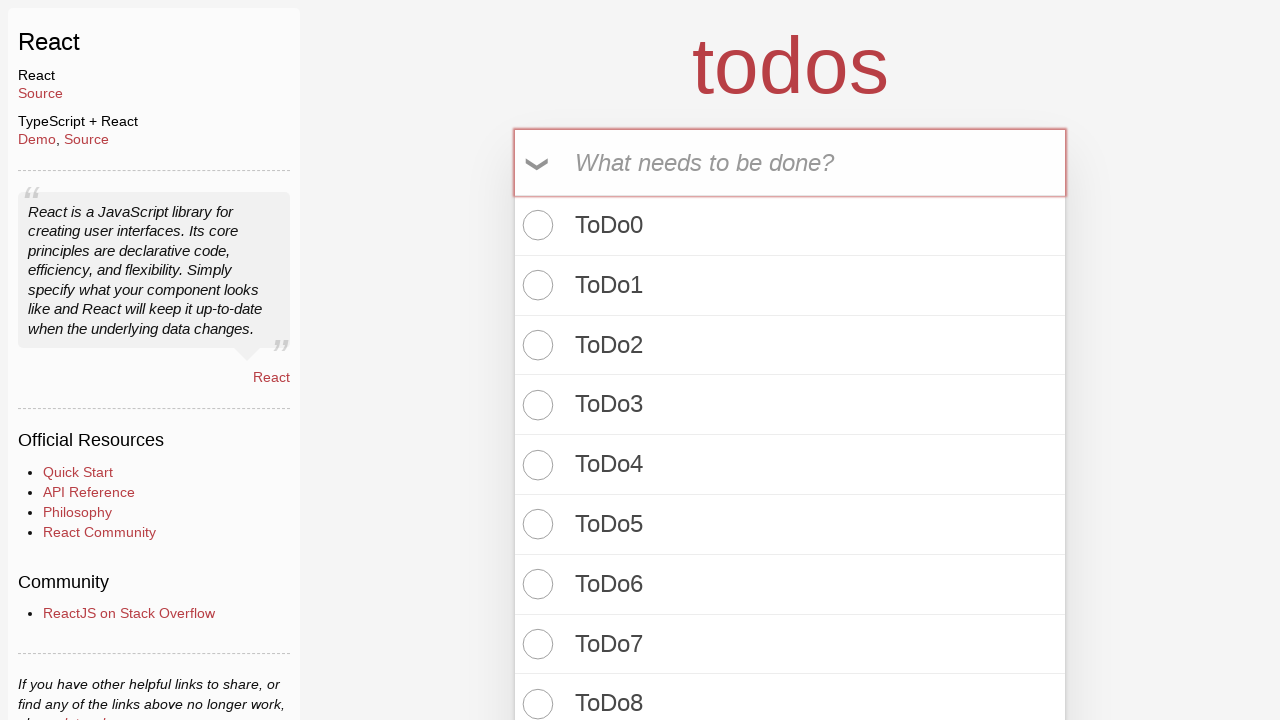

Filled todo input with 'ToDo13' on input.new-todo
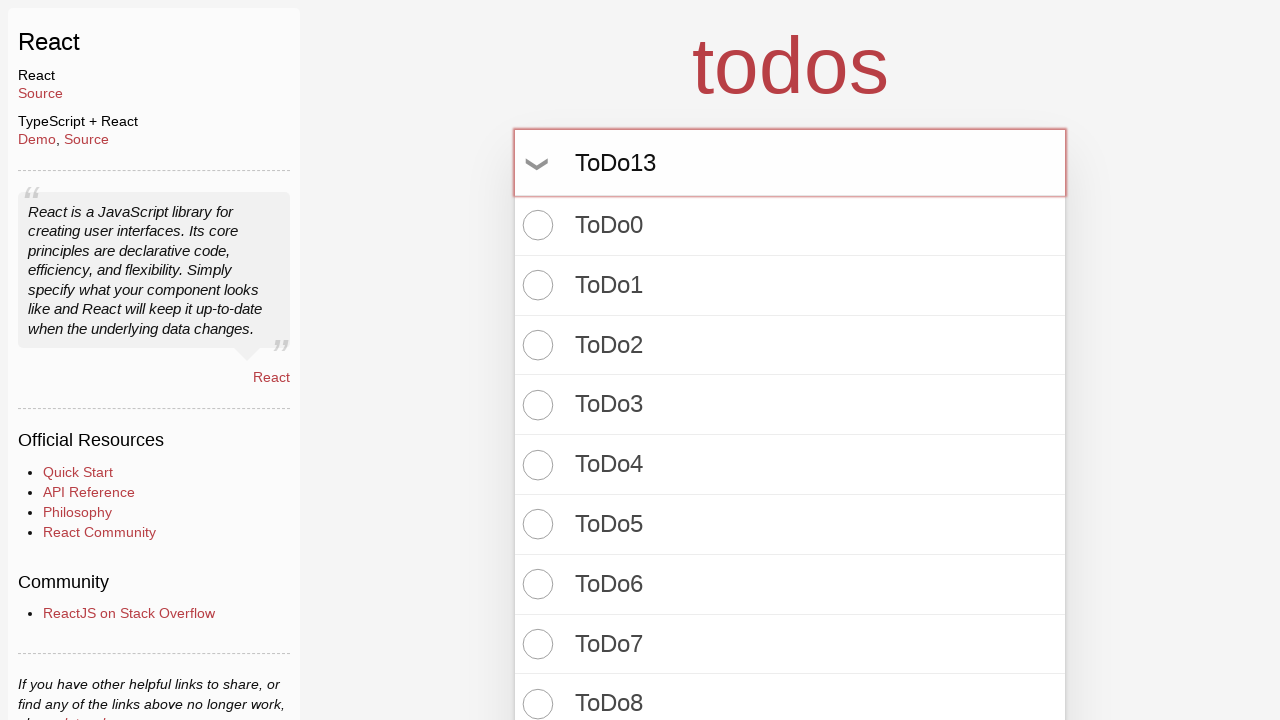

Pressed Enter to create todo item 14 on input.new-todo
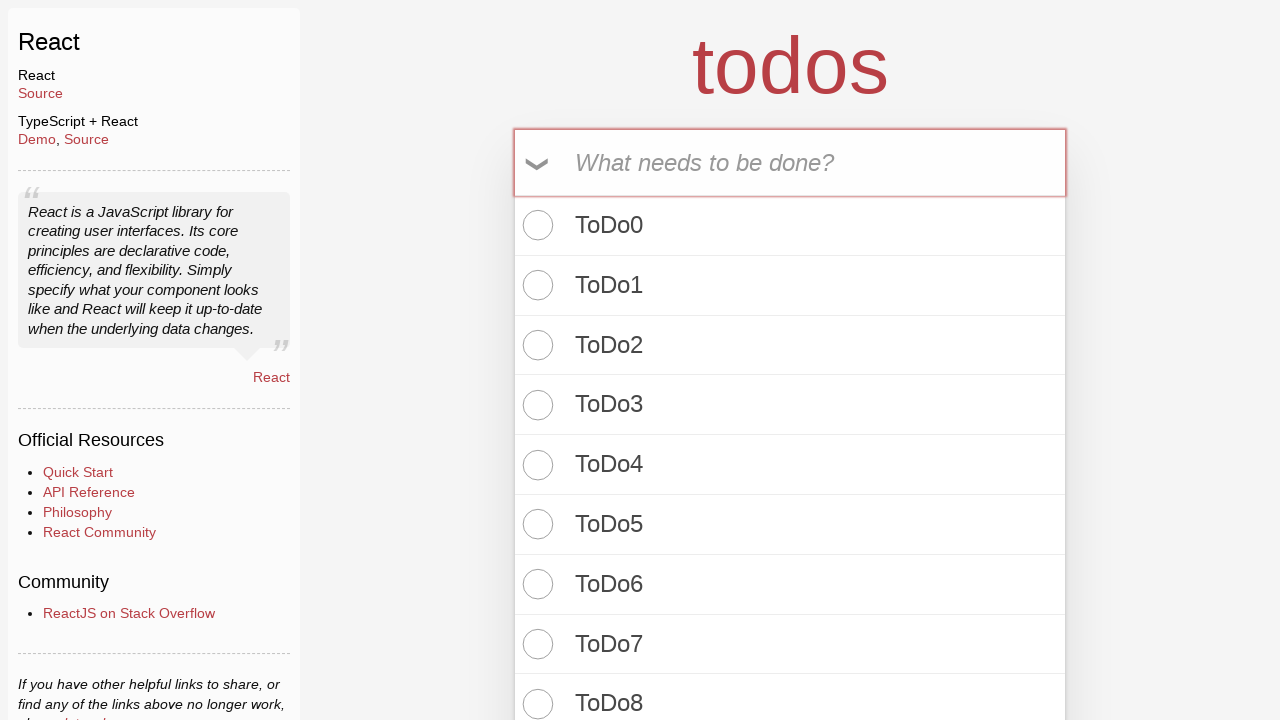

Filled todo input with 'ToDo14' on input.new-todo
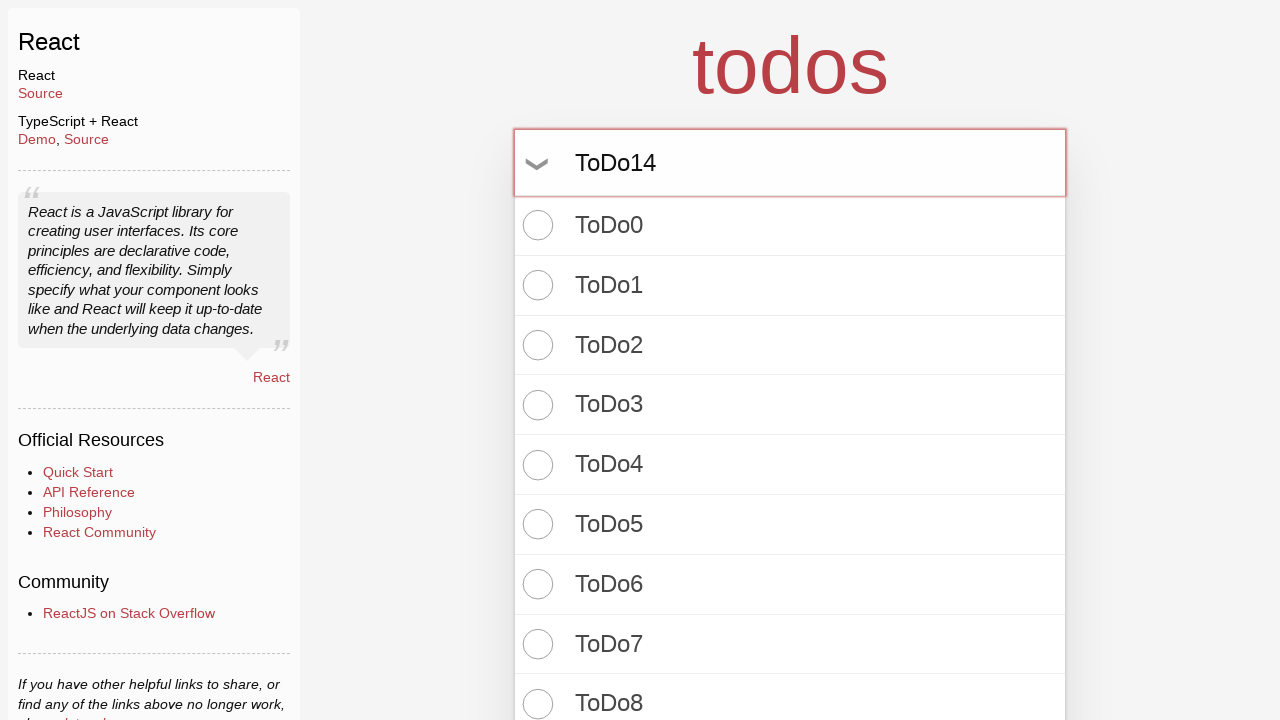

Pressed Enter to create todo item 15 on input.new-todo
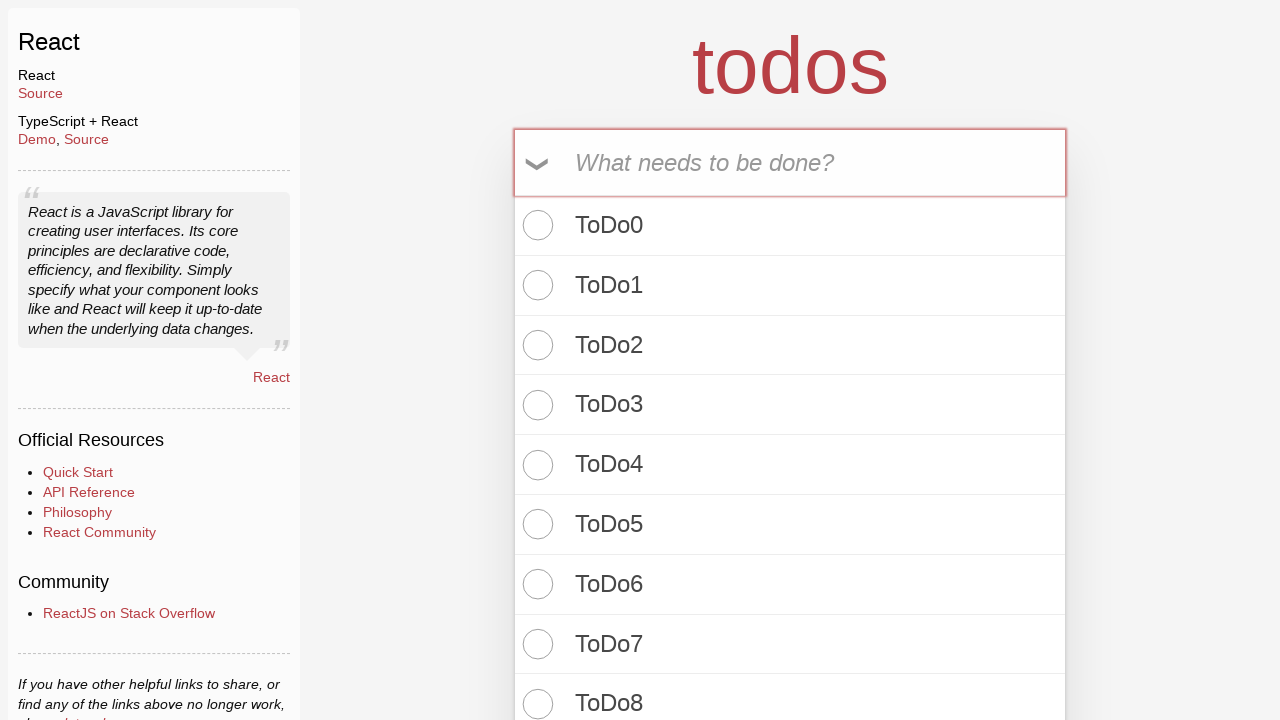

Filled todo input with 'ToDo15' on input.new-todo
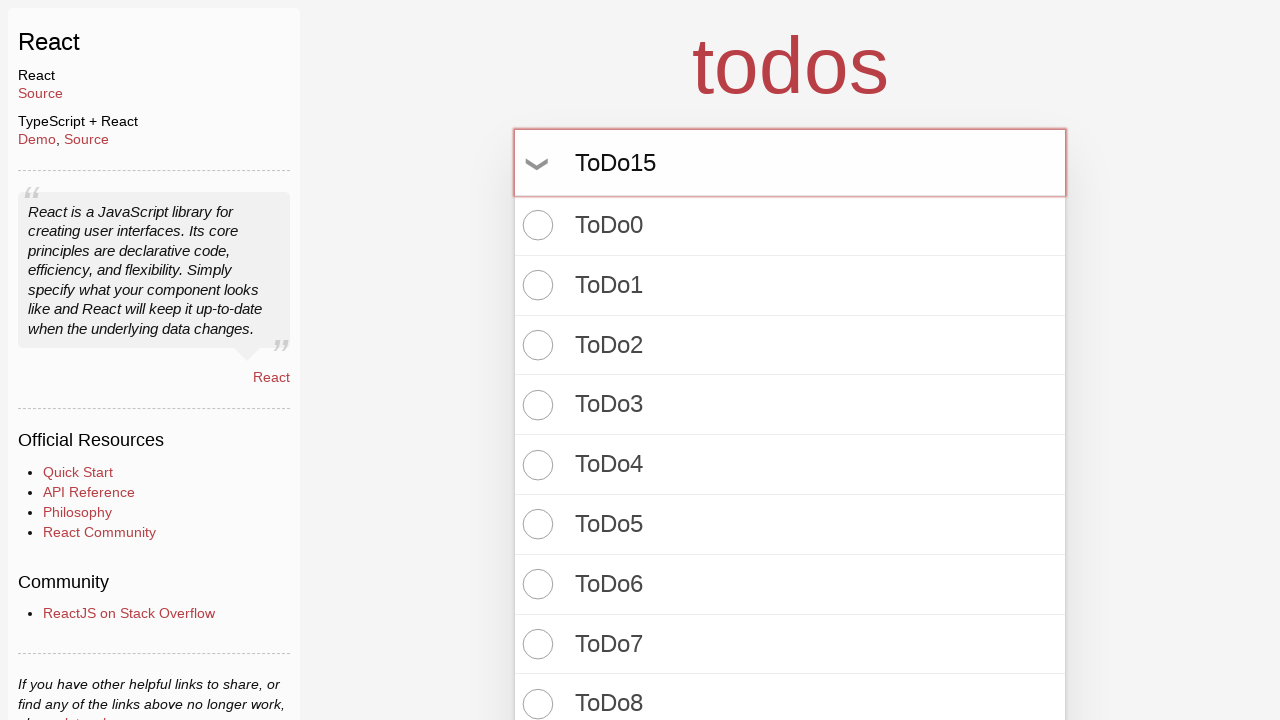

Pressed Enter to create todo item 16 on input.new-todo
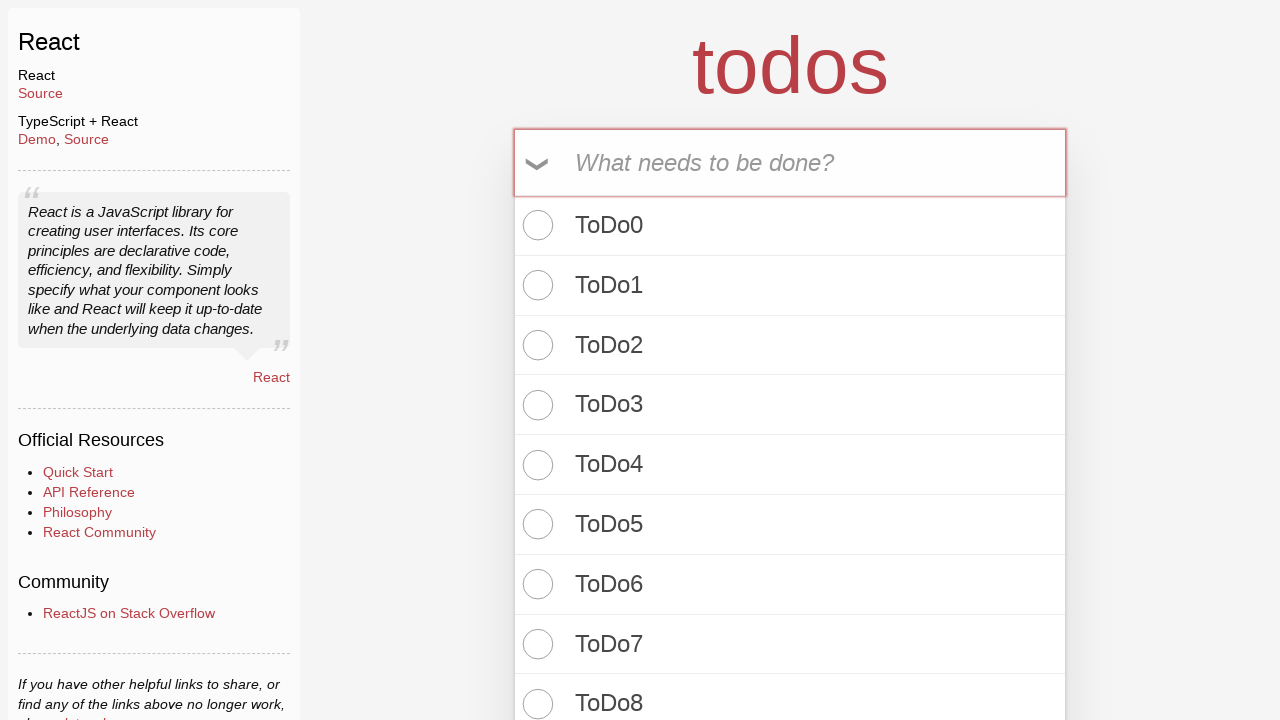

Filled todo input with 'ToDo16' on input.new-todo
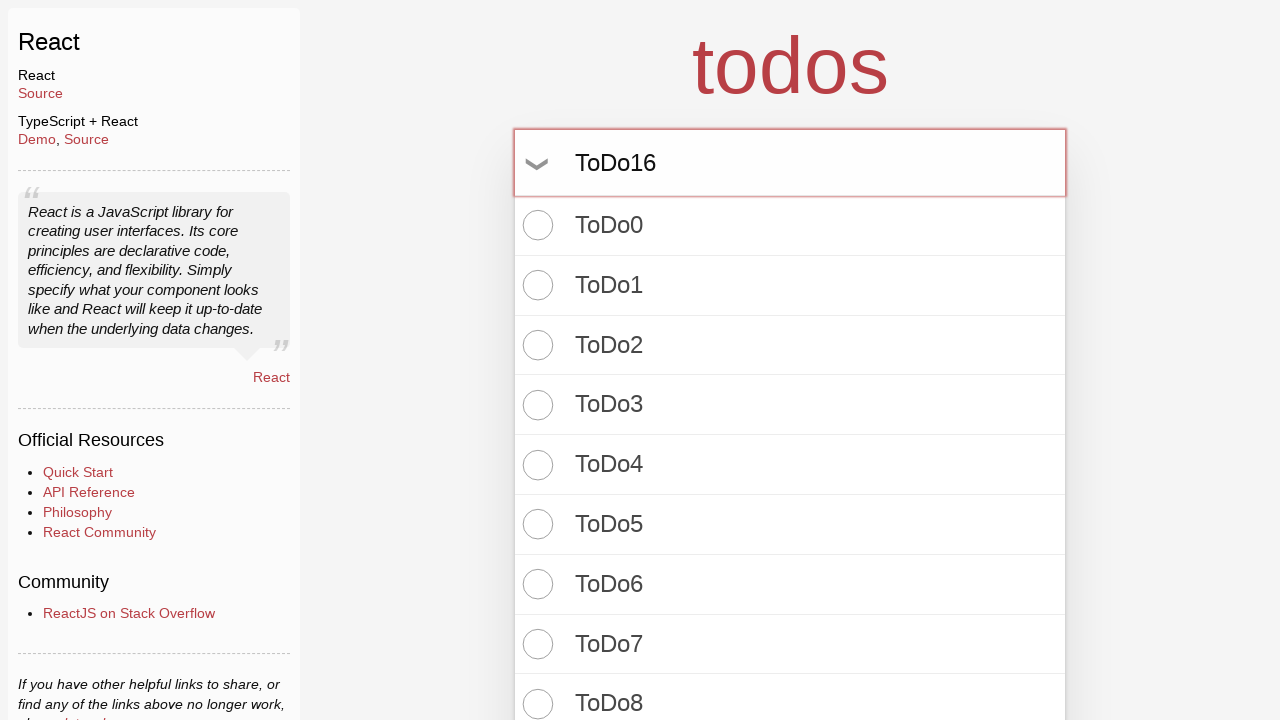

Pressed Enter to create todo item 17 on input.new-todo
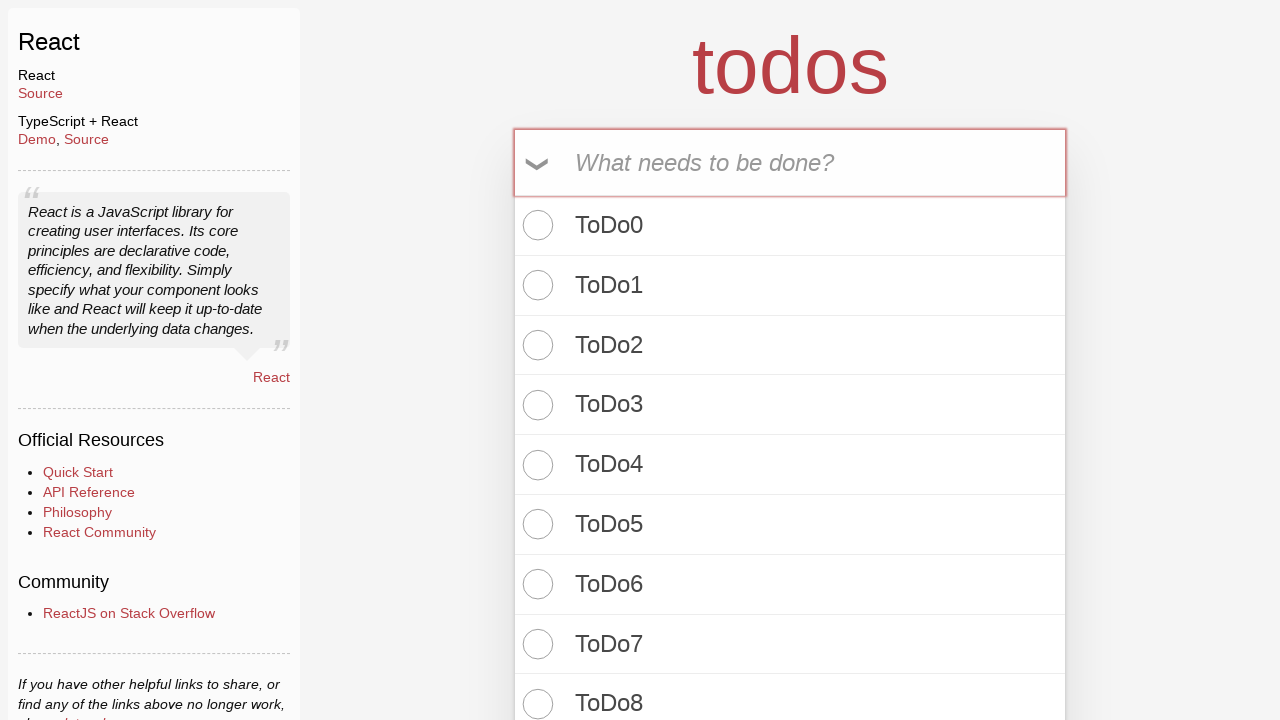

Filled todo input with 'ToDo17' on input.new-todo
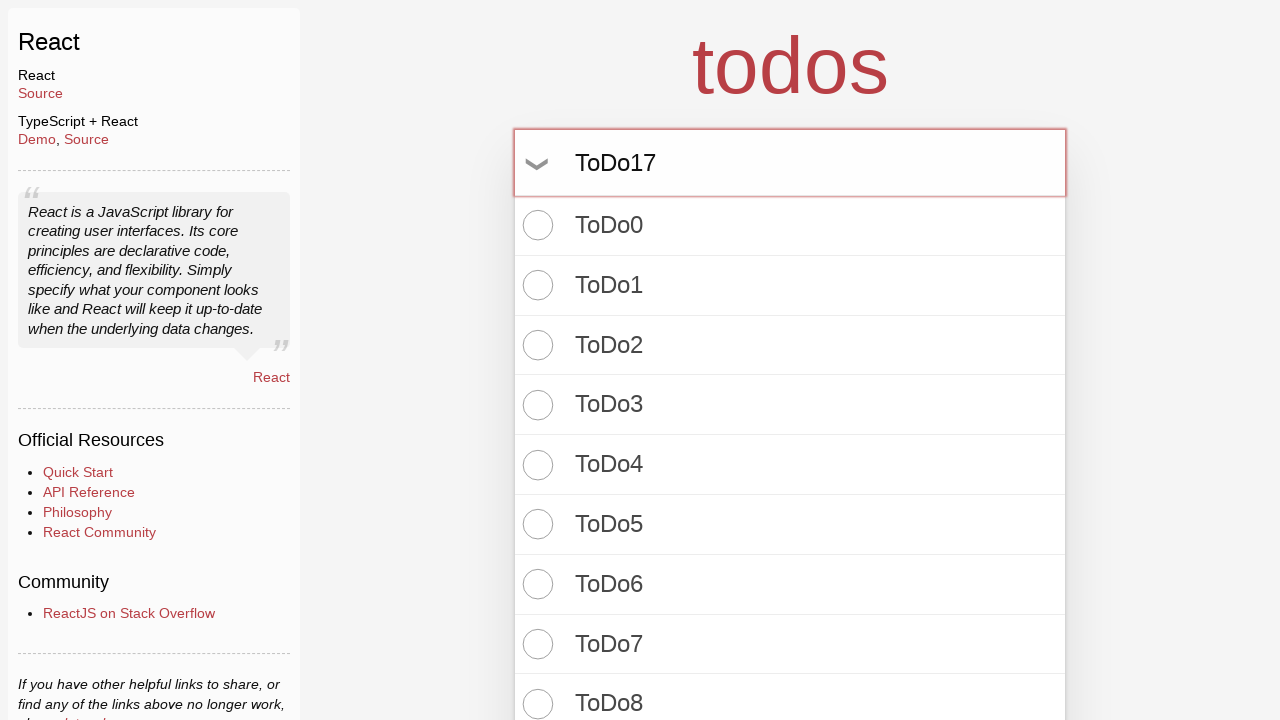

Pressed Enter to create todo item 18 on input.new-todo
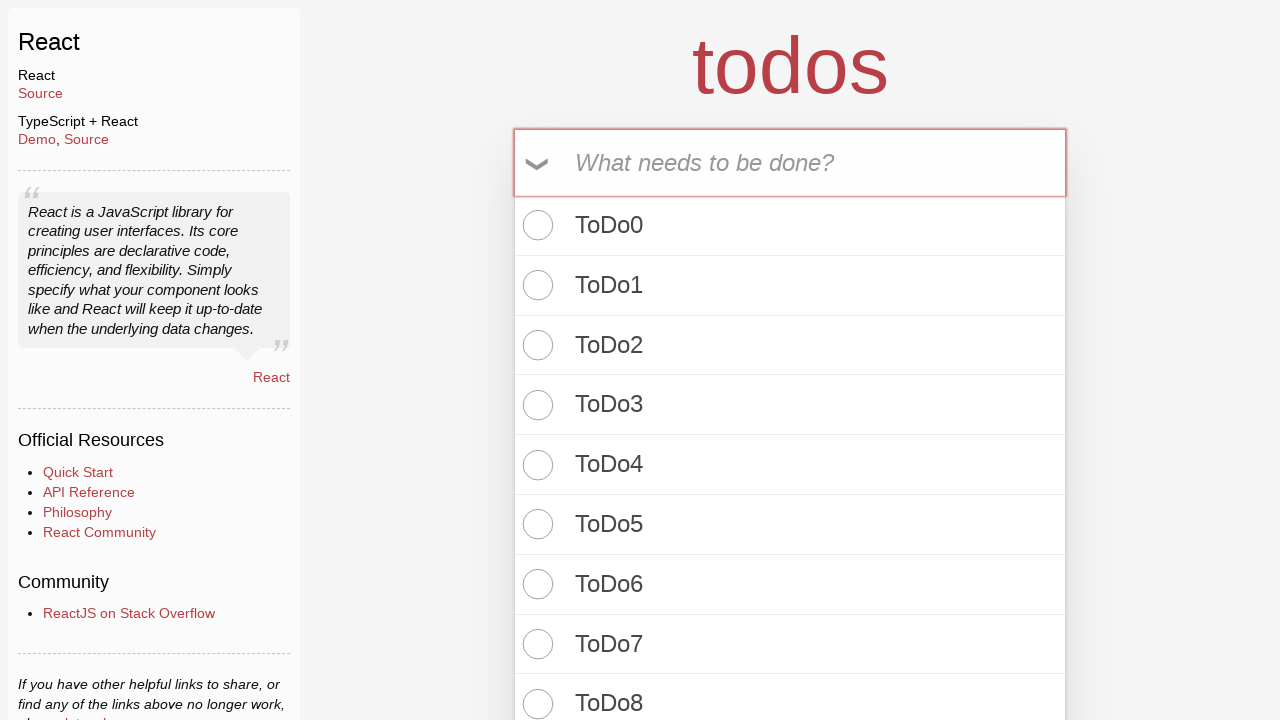

Filled todo input with 'ToDo18' on input.new-todo
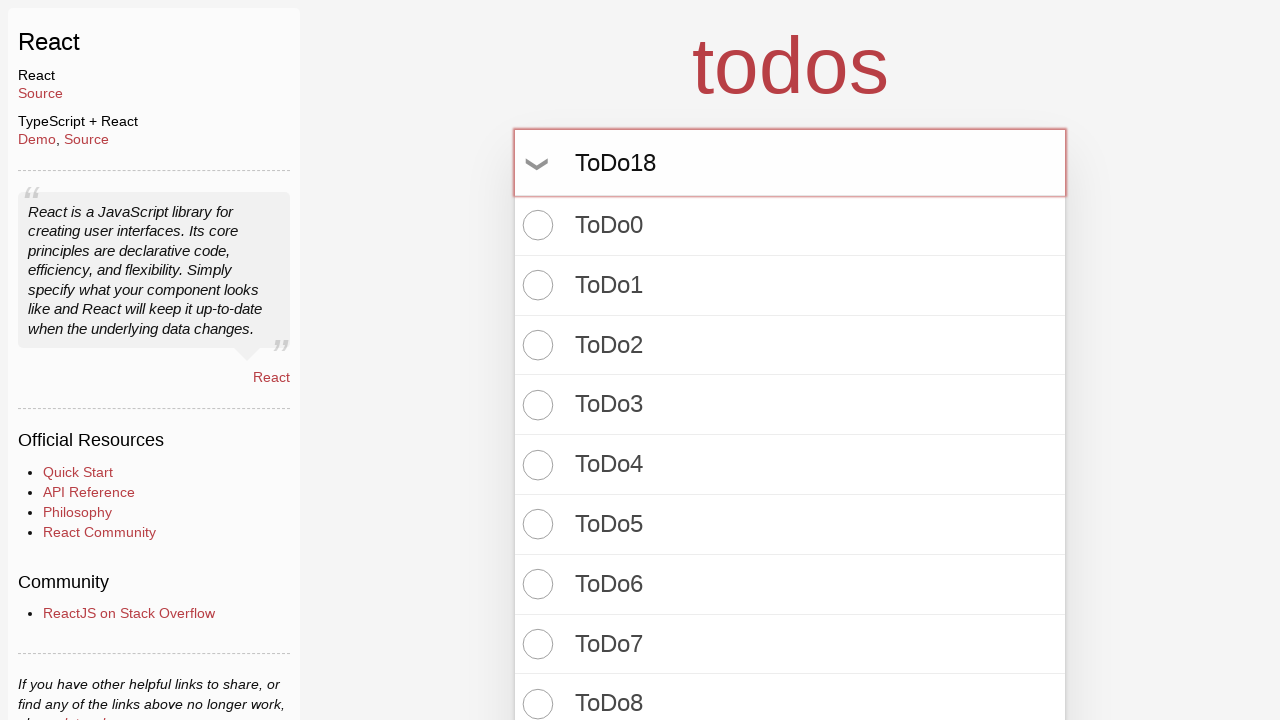

Pressed Enter to create todo item 19 on input.new-todo
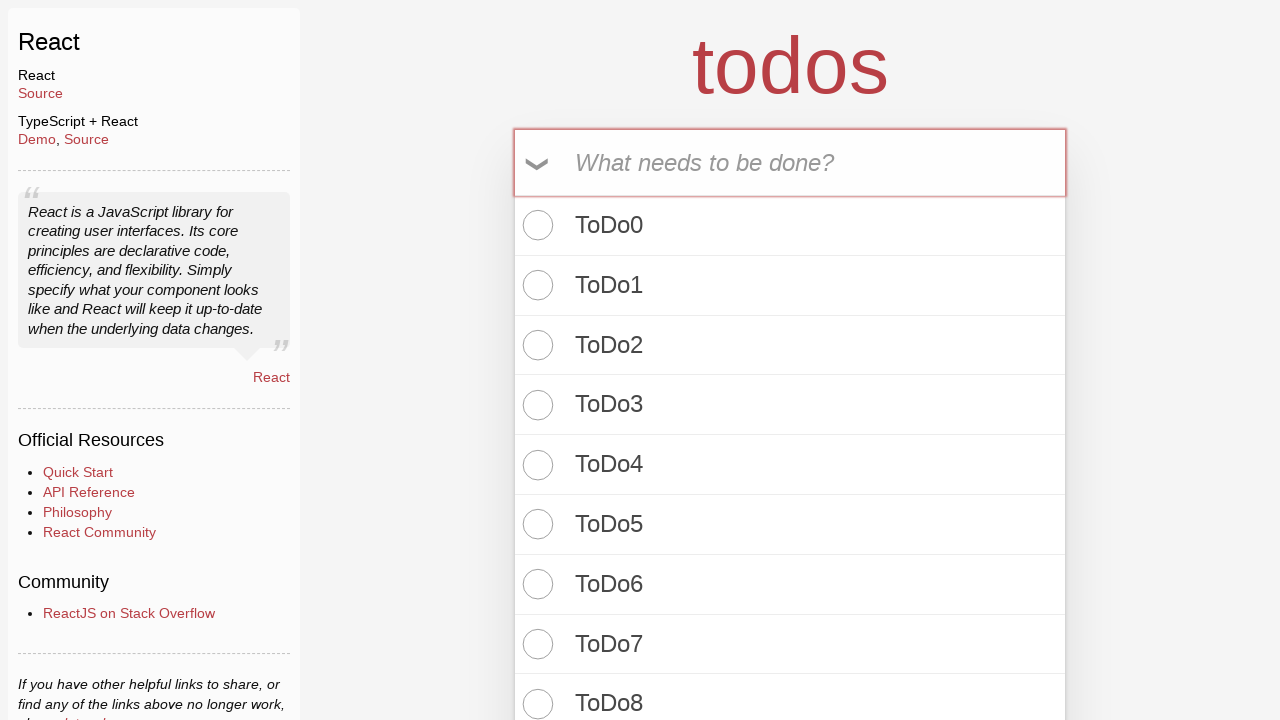

Filled todo input with 'ToDo19' on input.new-todo
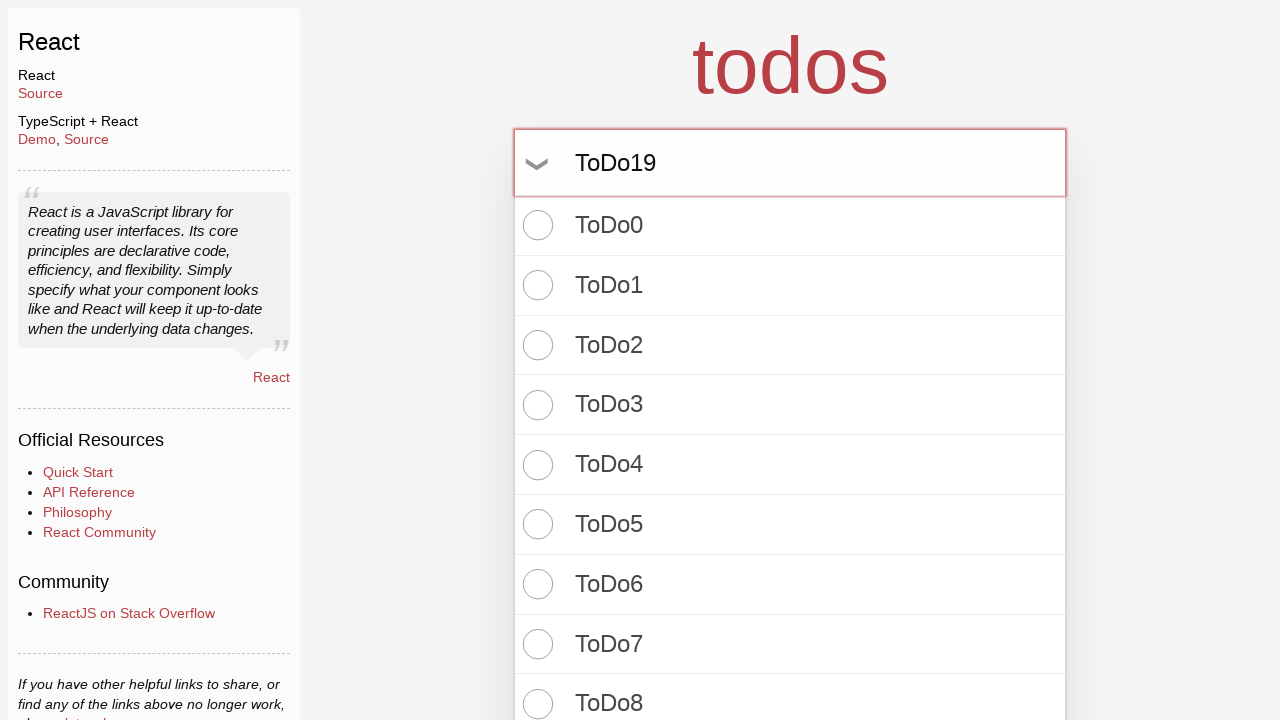

Pressed Enter to create todo item 20 on input.new-todo
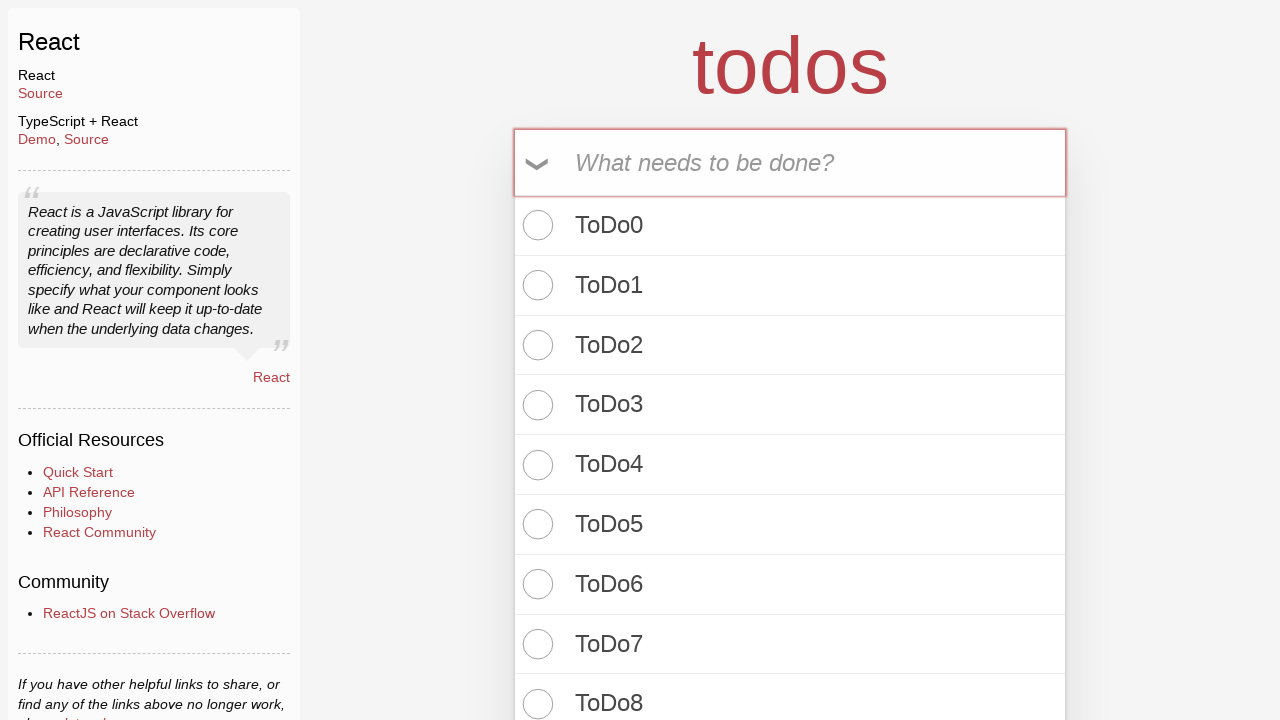

Filled todo input with 'ToDo20' on input.new-todo
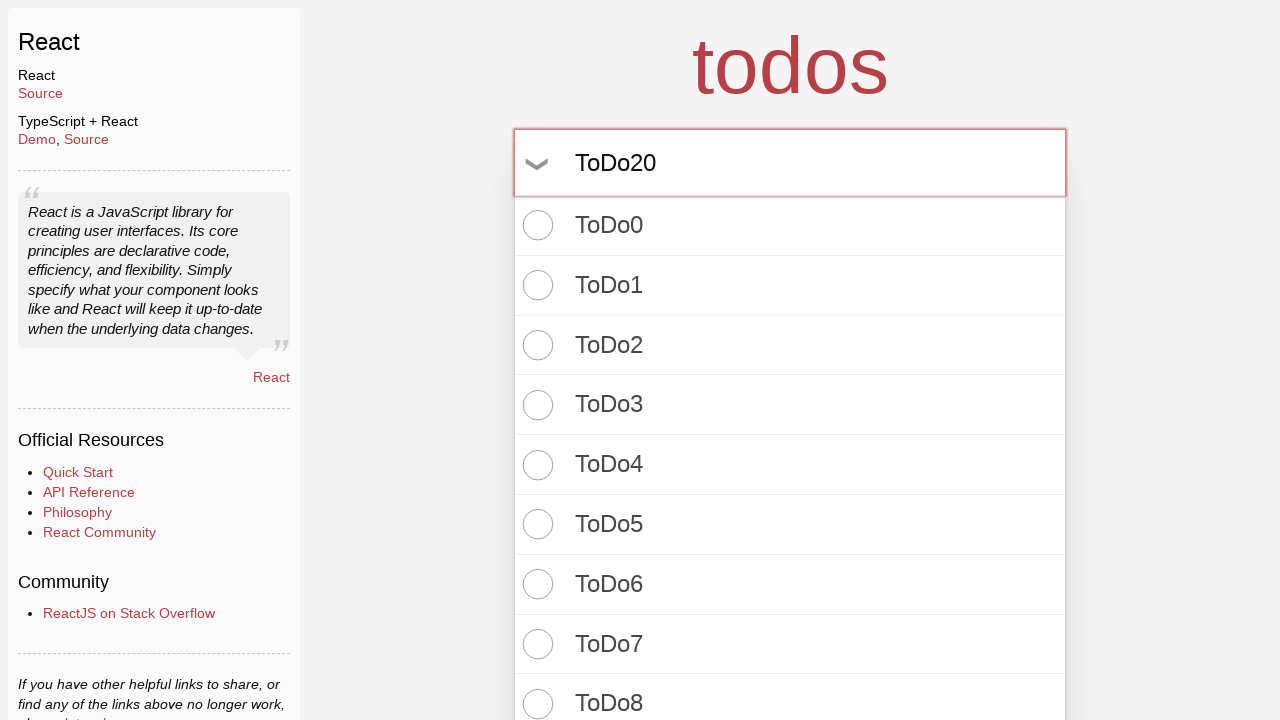

Pressed Enter to create todo item 21 on input.new-todo
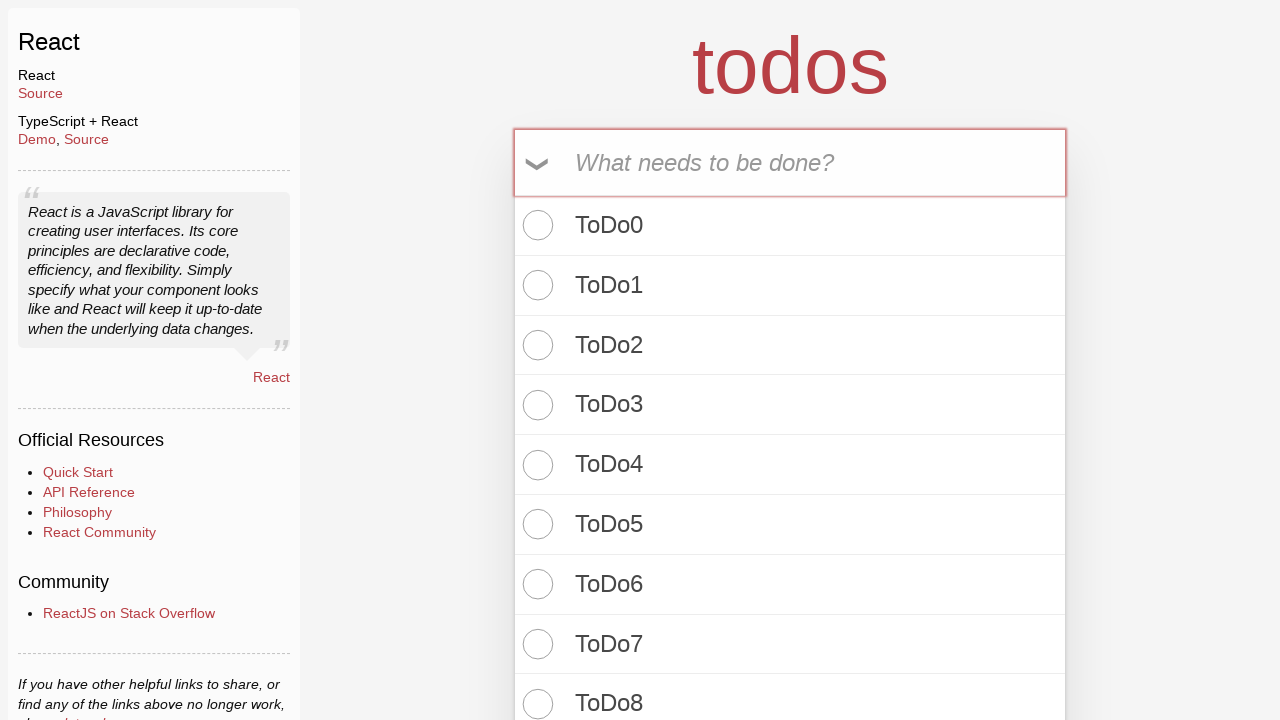

Filled todo input with 'ToDo21' on input.new-todo
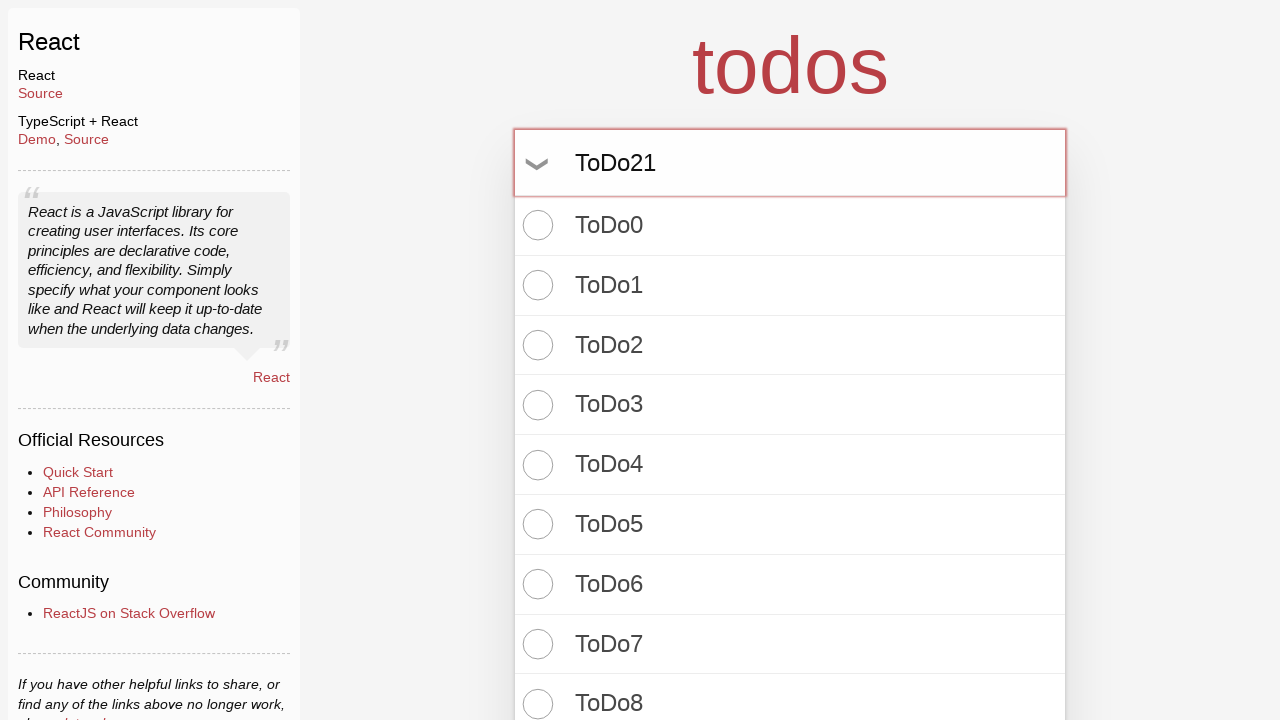

Pressed Enter to create todo item 22 on input.new-todo
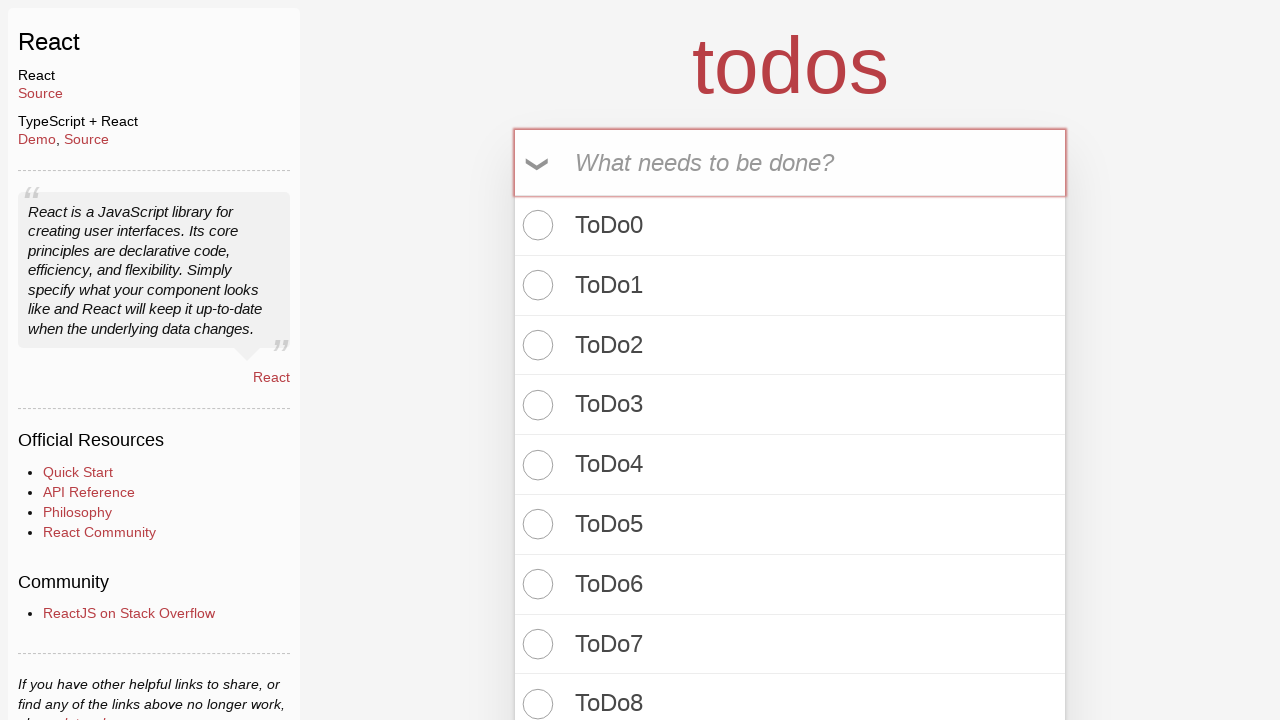

Filled todo input with 'ToDo22' on input.new-todo
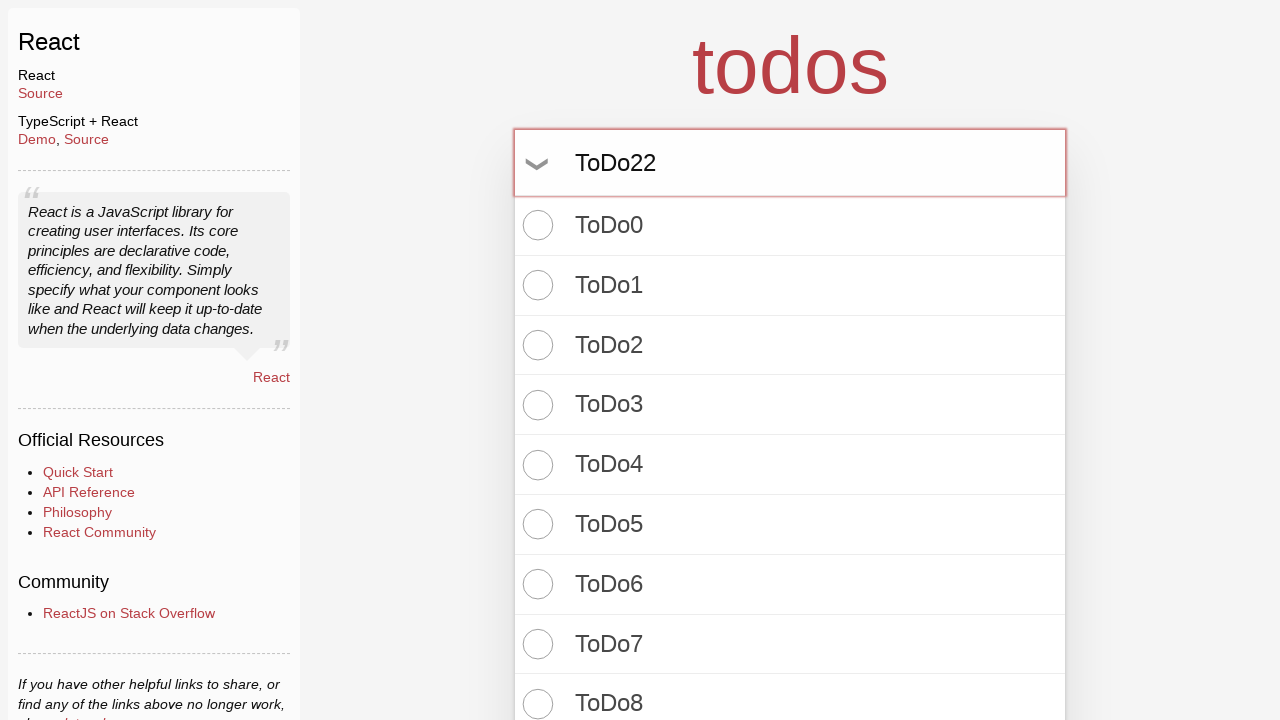

Pressed Enter to create todo item 23 on input.new-todo
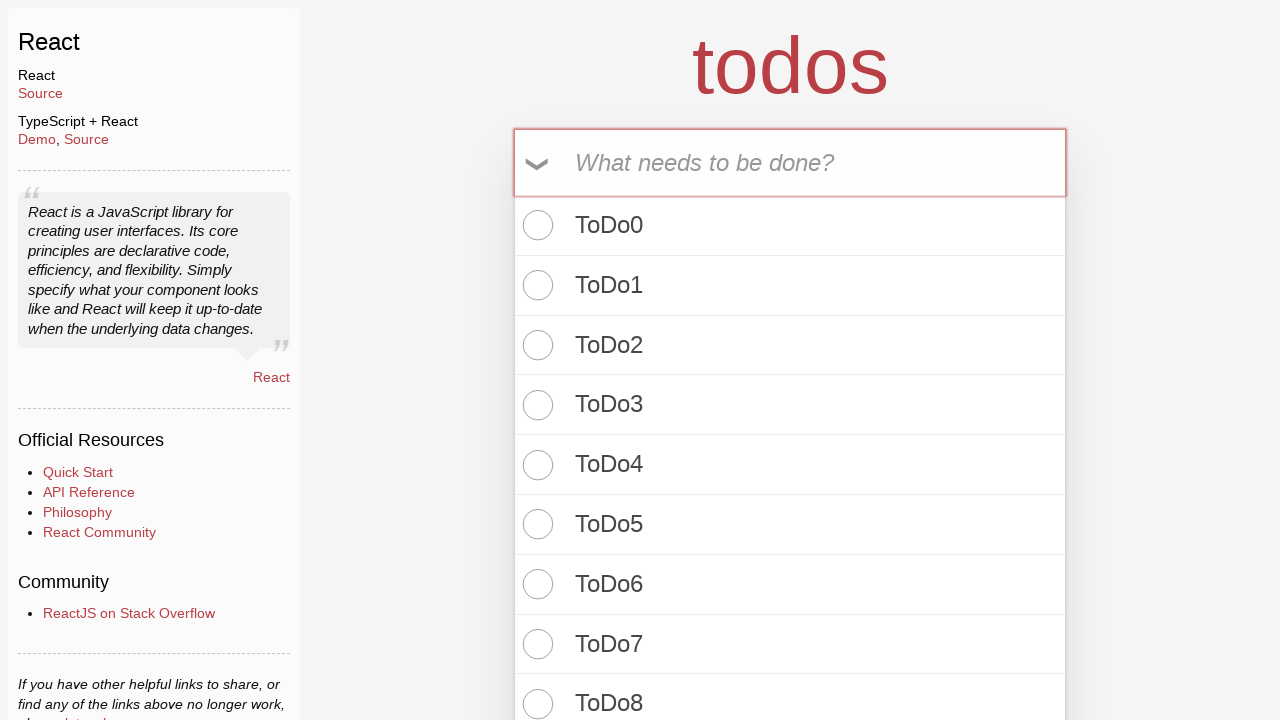

Filled todo input with 'ToDo23' on input.new-todo
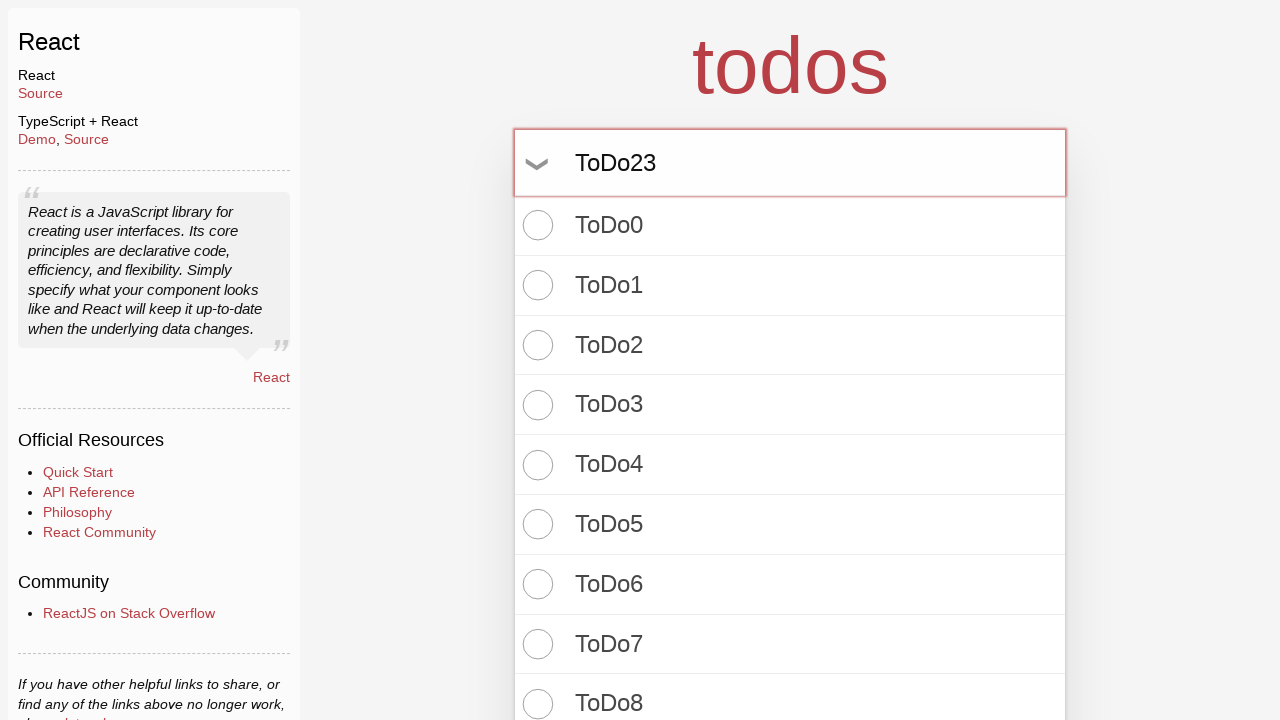

Pressed Enter to create todo item 24 on input.new-todo
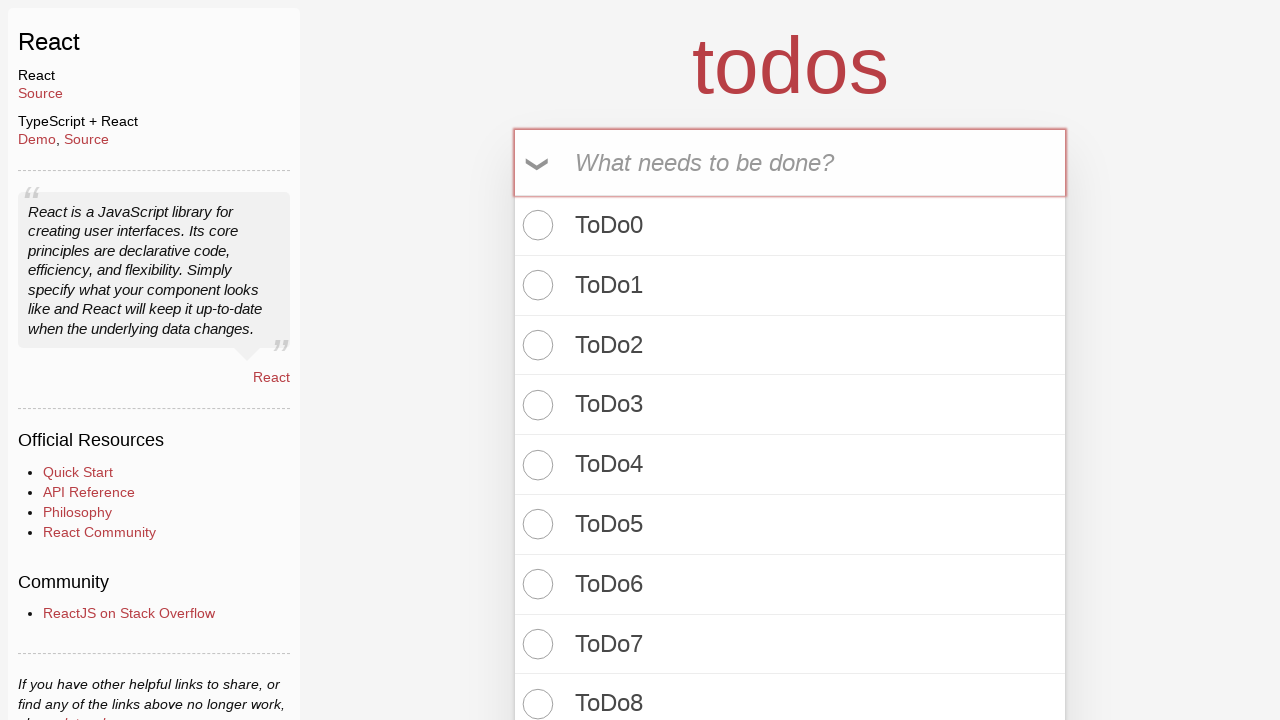

Filled todo input with 'ToDo24' on input.new-todo
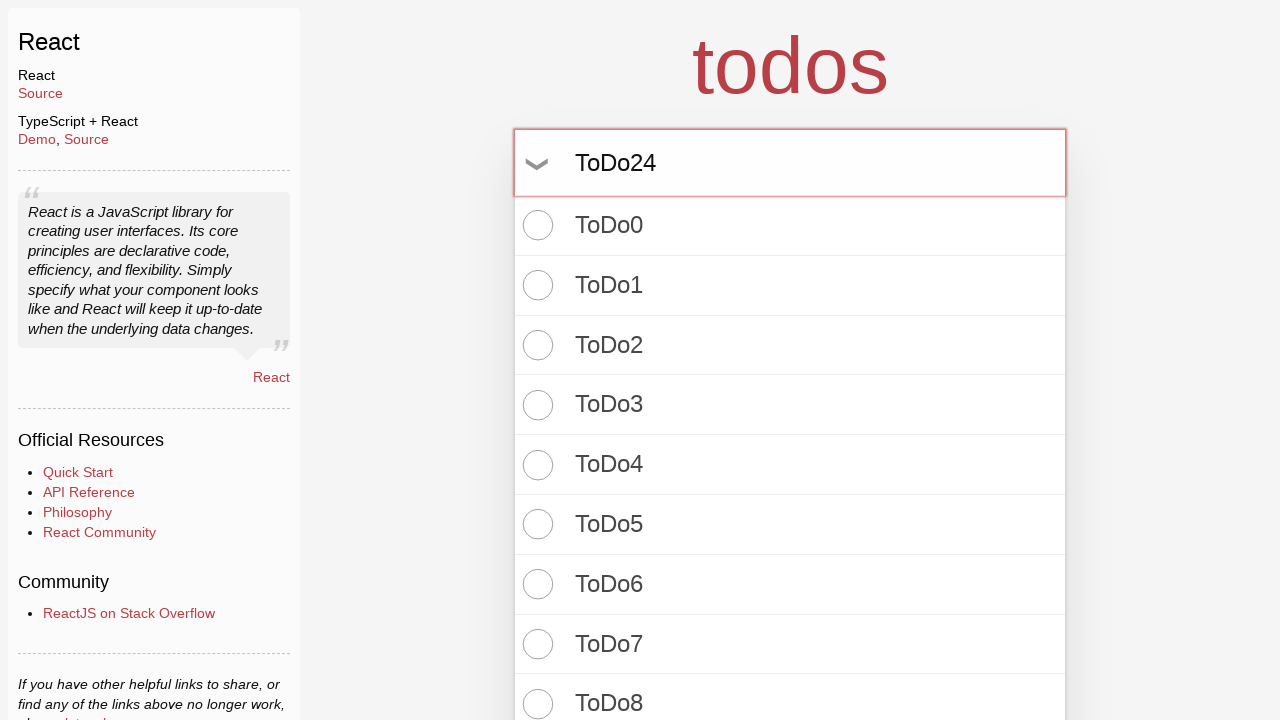

Pressed Enter to create todo item 25 on input.new-todo
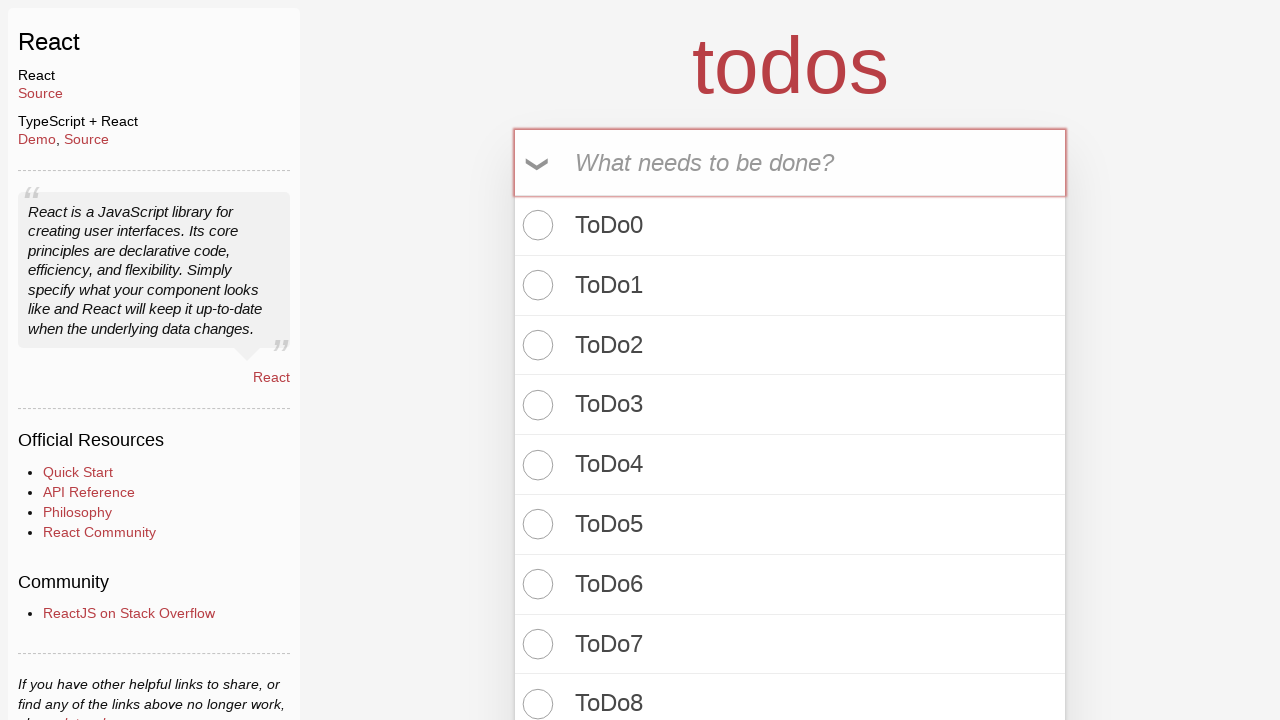

Filled todo input with 'ToDo25' on input.new-todo
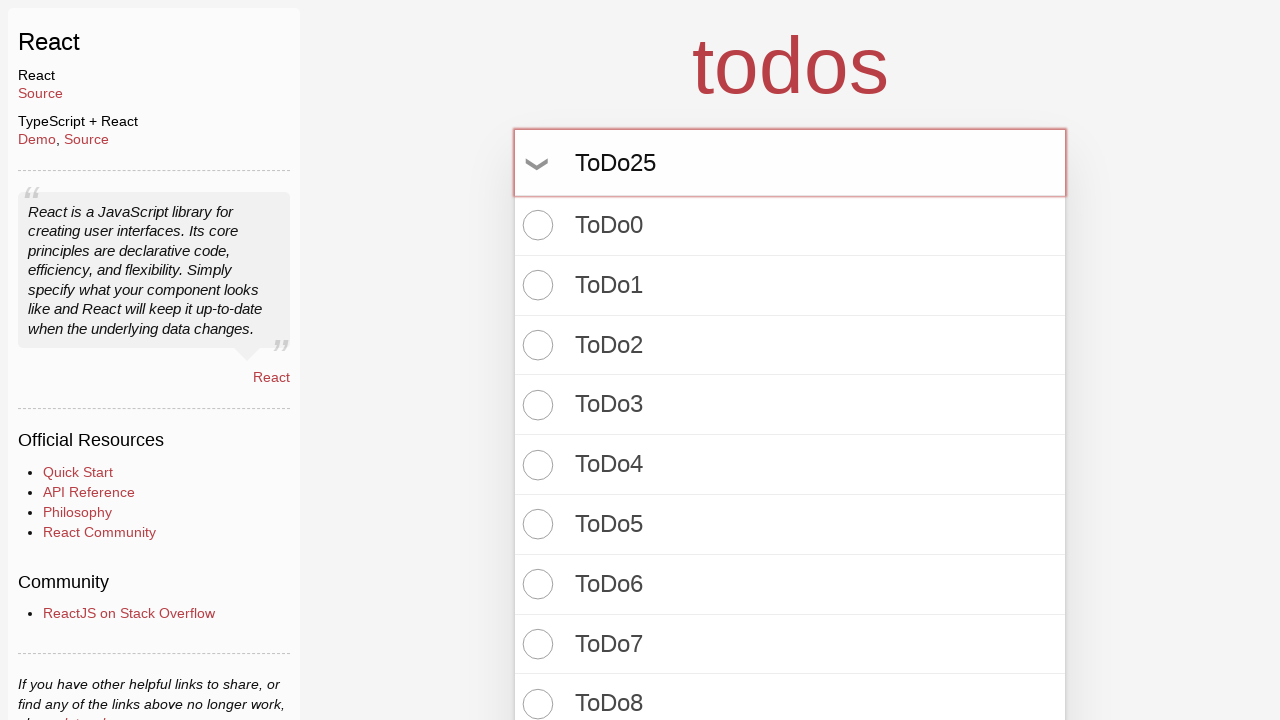

Pressed Enter to create todo item 26 on input.new-todo
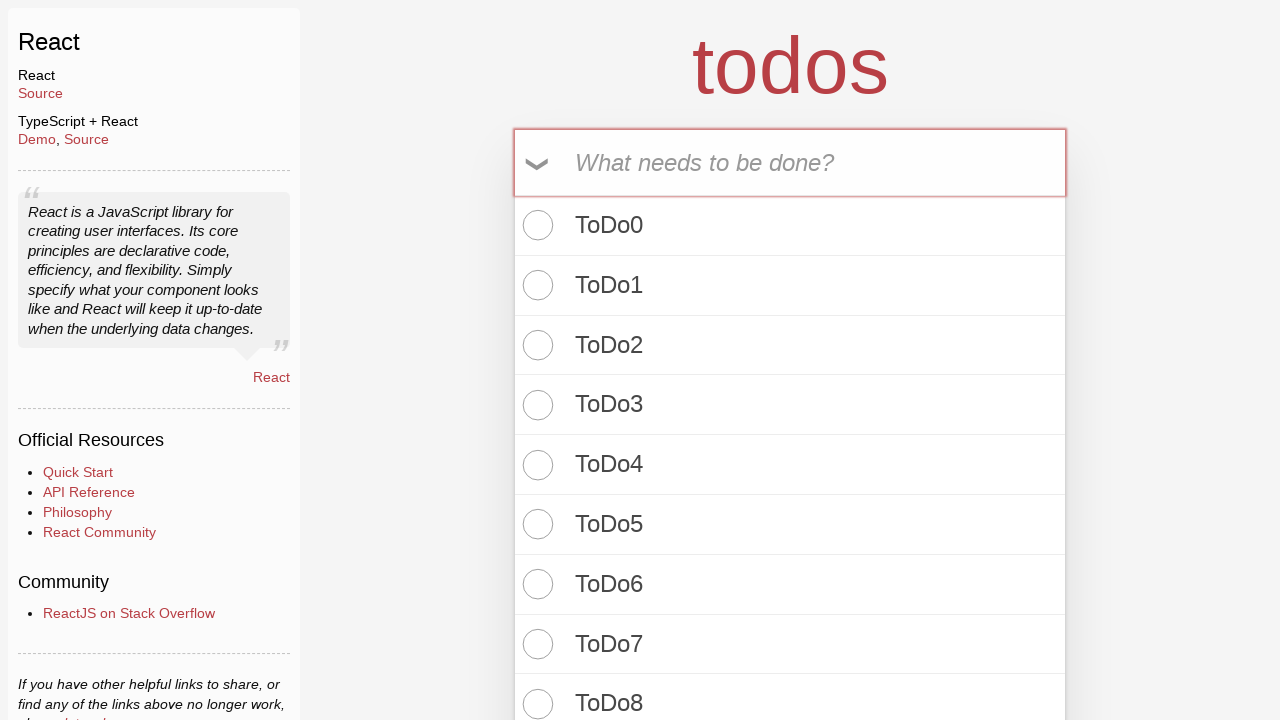

Filled todo input with 'ToDo26' on input.new-todo
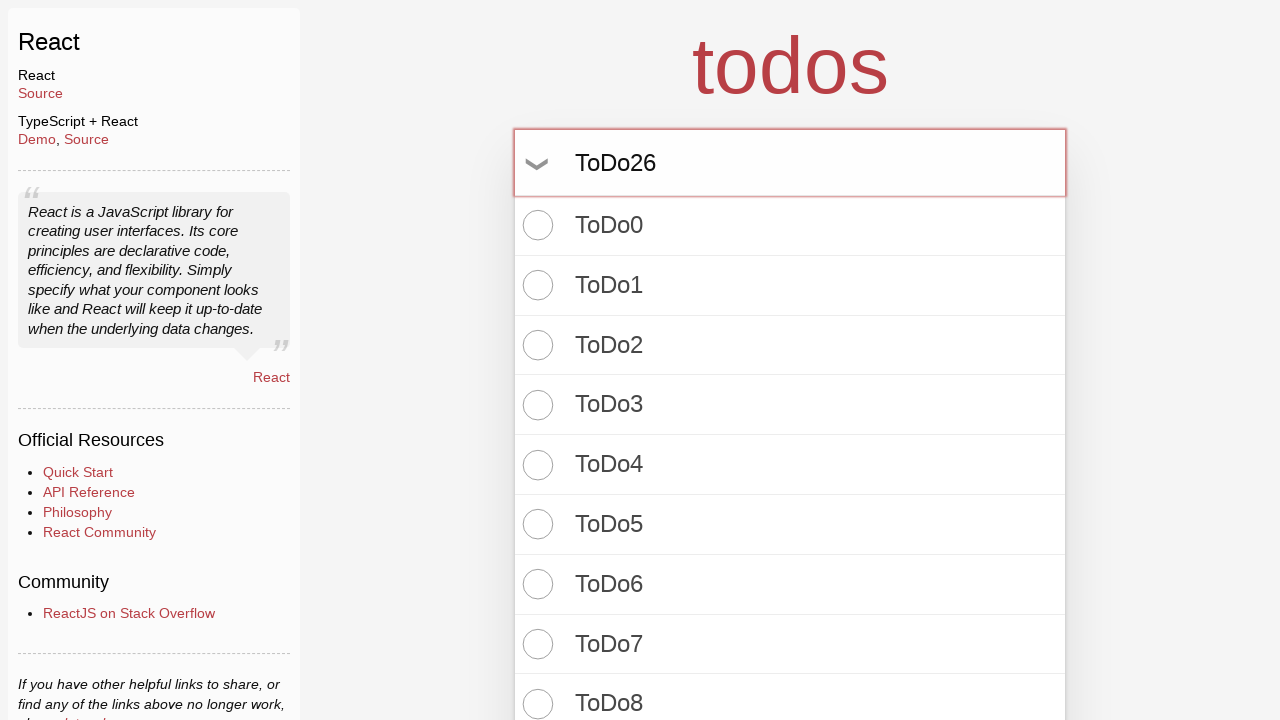

Pressed Enter to create todo item 27 on input.new-todo
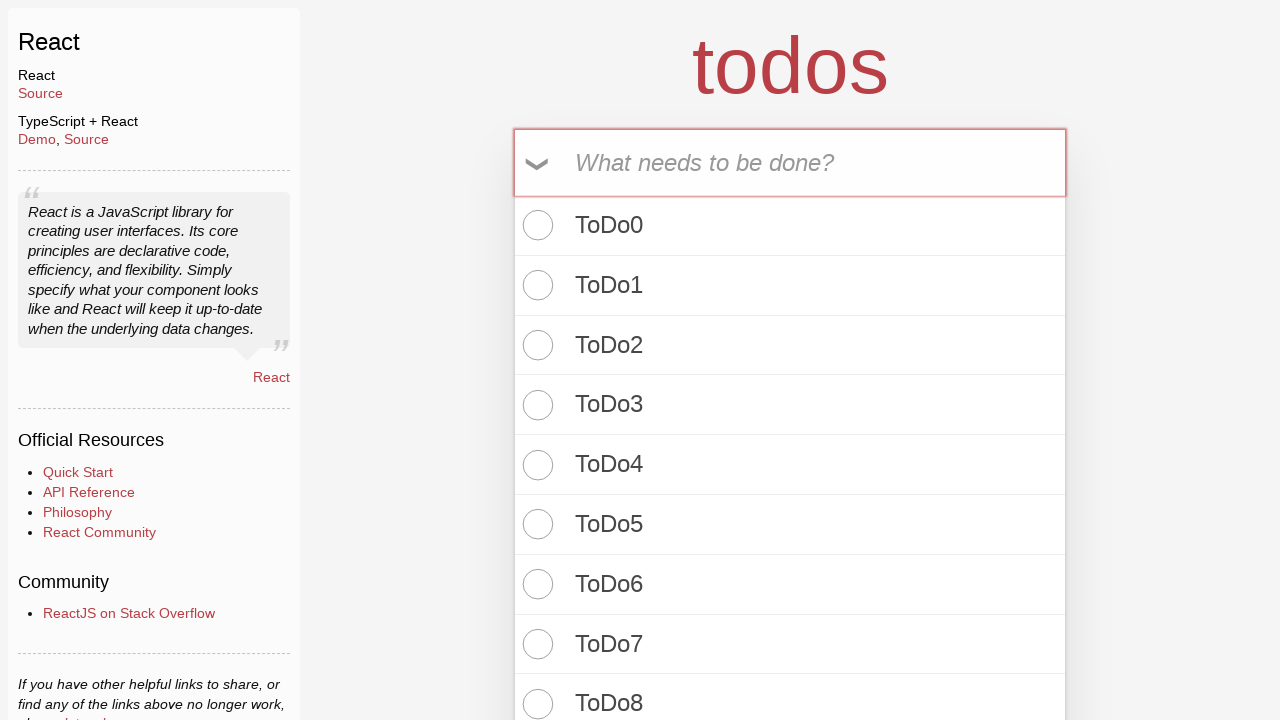

Filled todo input with 'ToDo27' on input.new-todo
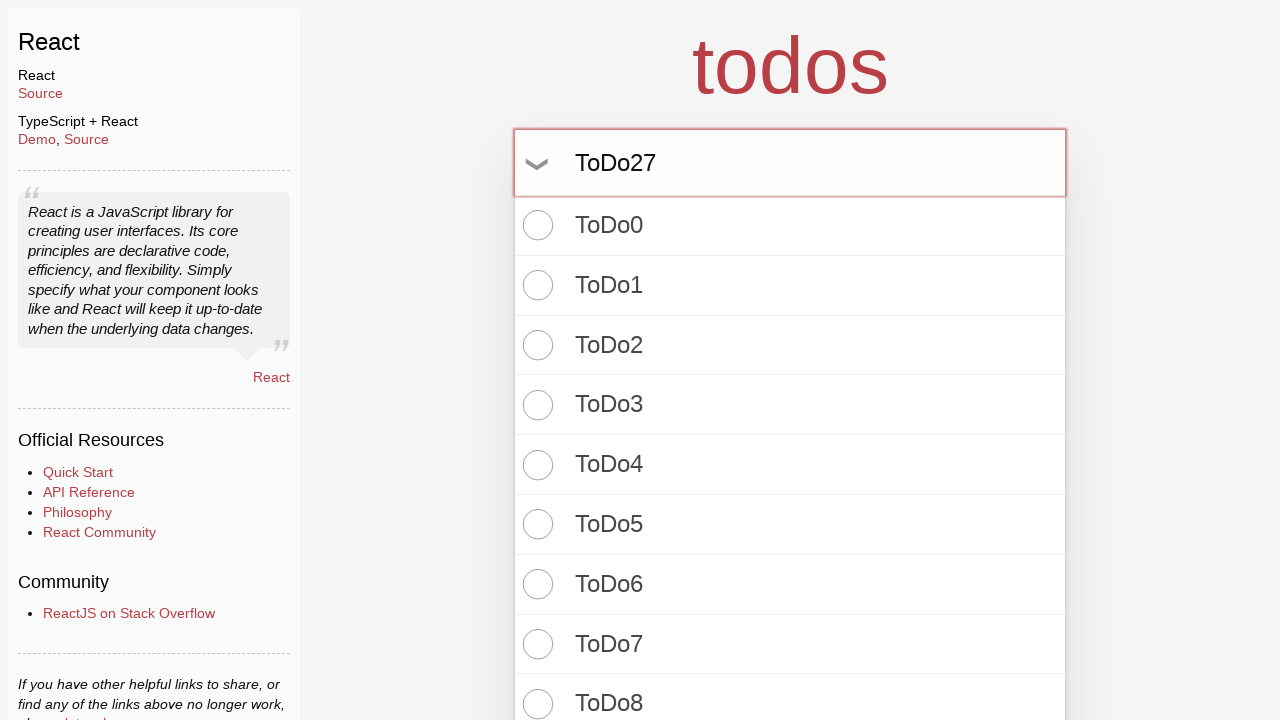

Pressed Enter to create todo item 28 on input.new-todo
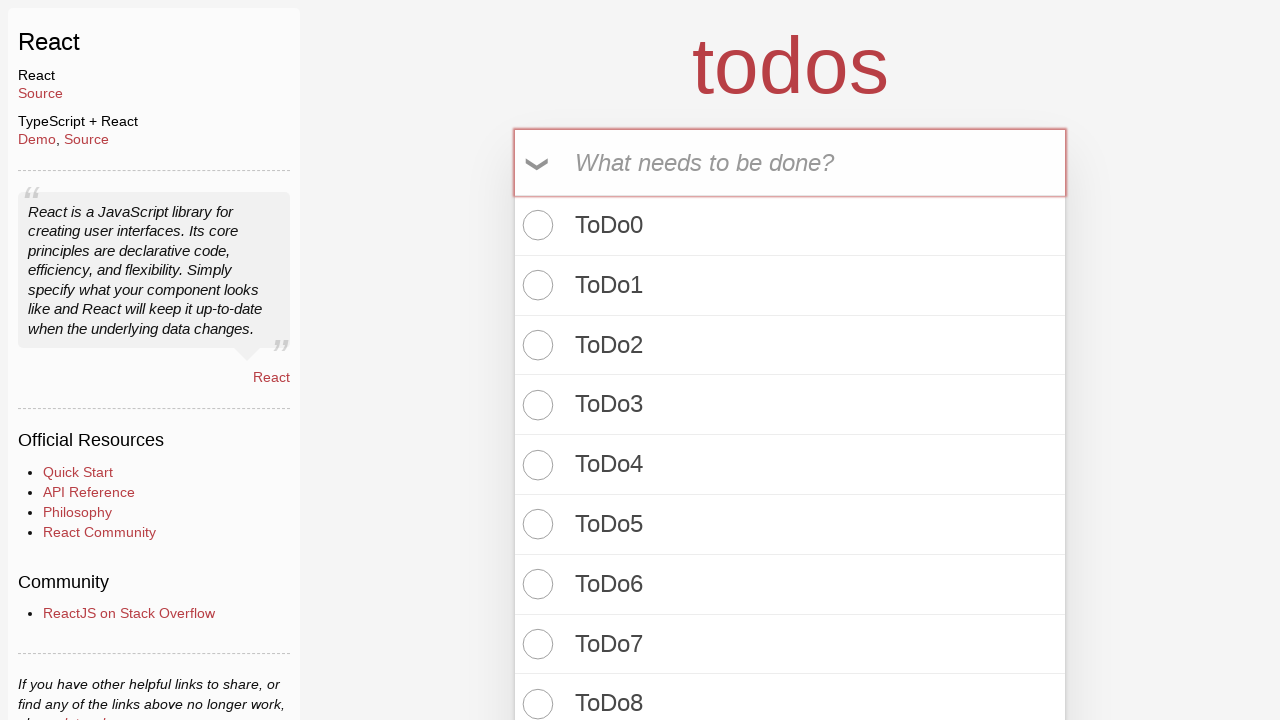

Filled todo input with 'ToDo28' on input.new-todo
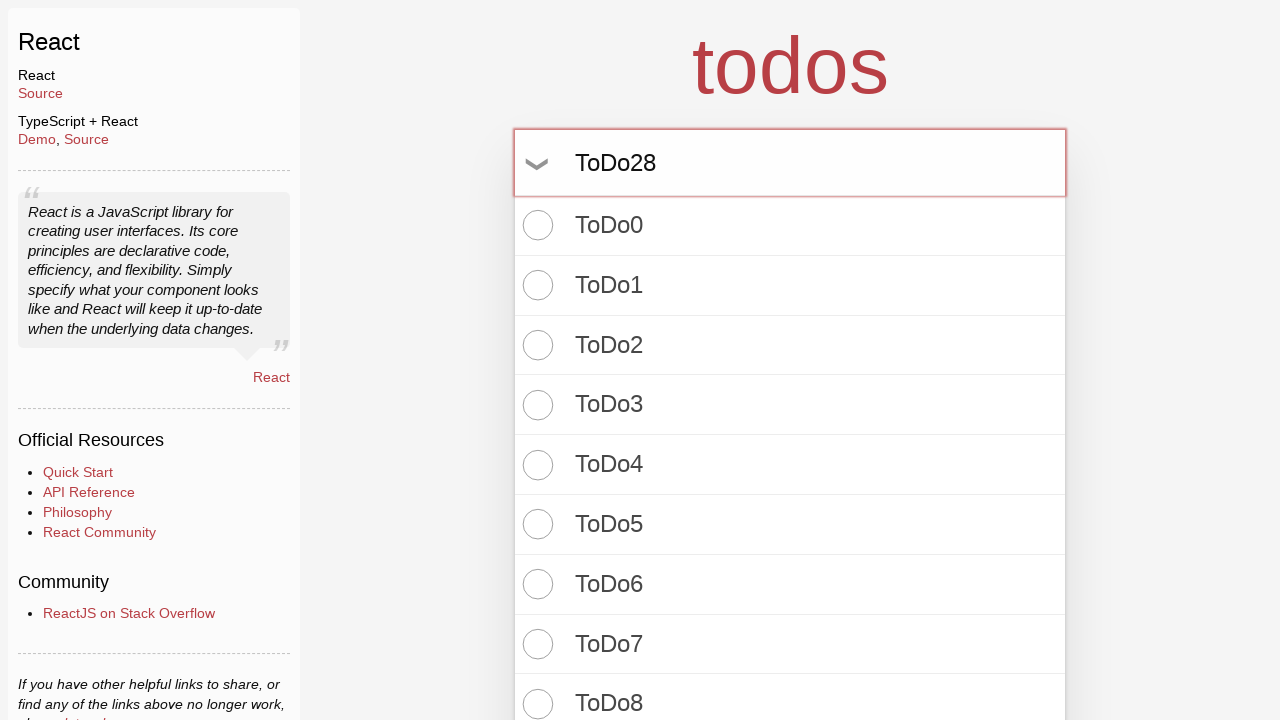

Pressed Enter to create todo item 29 on input.new-todo
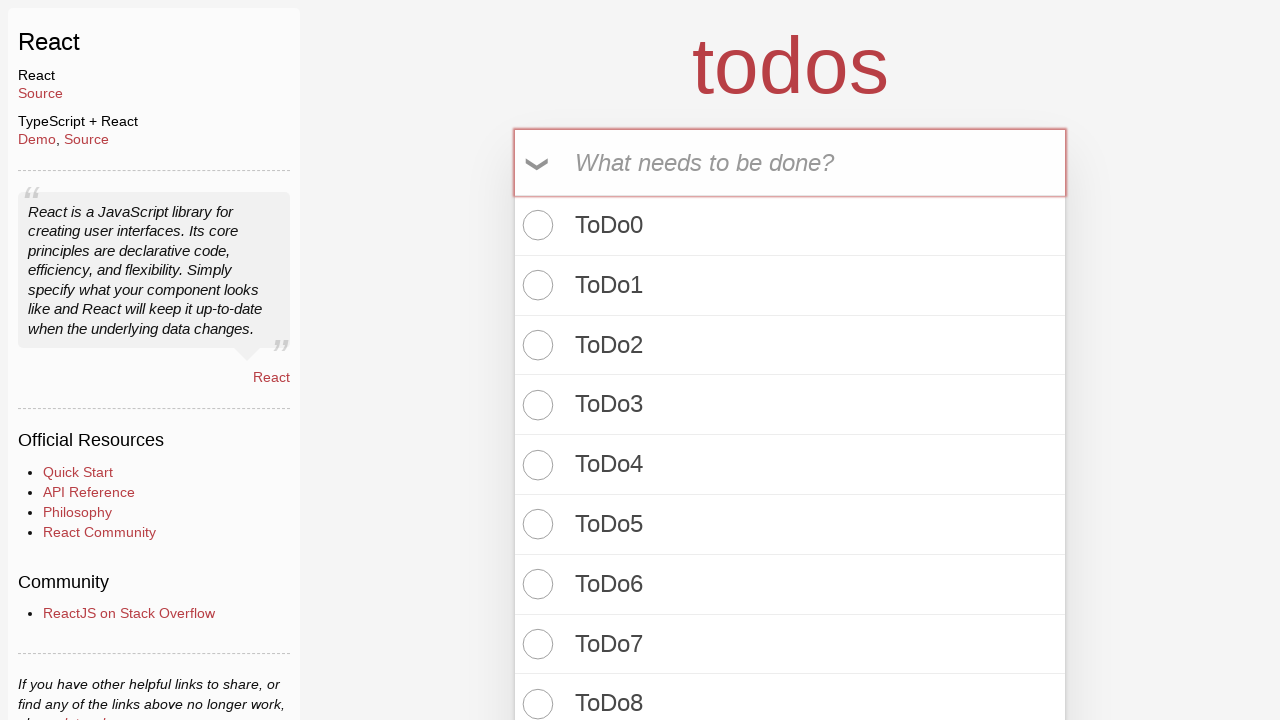

Filled todo input with 'ToDo29' on input.new-todo
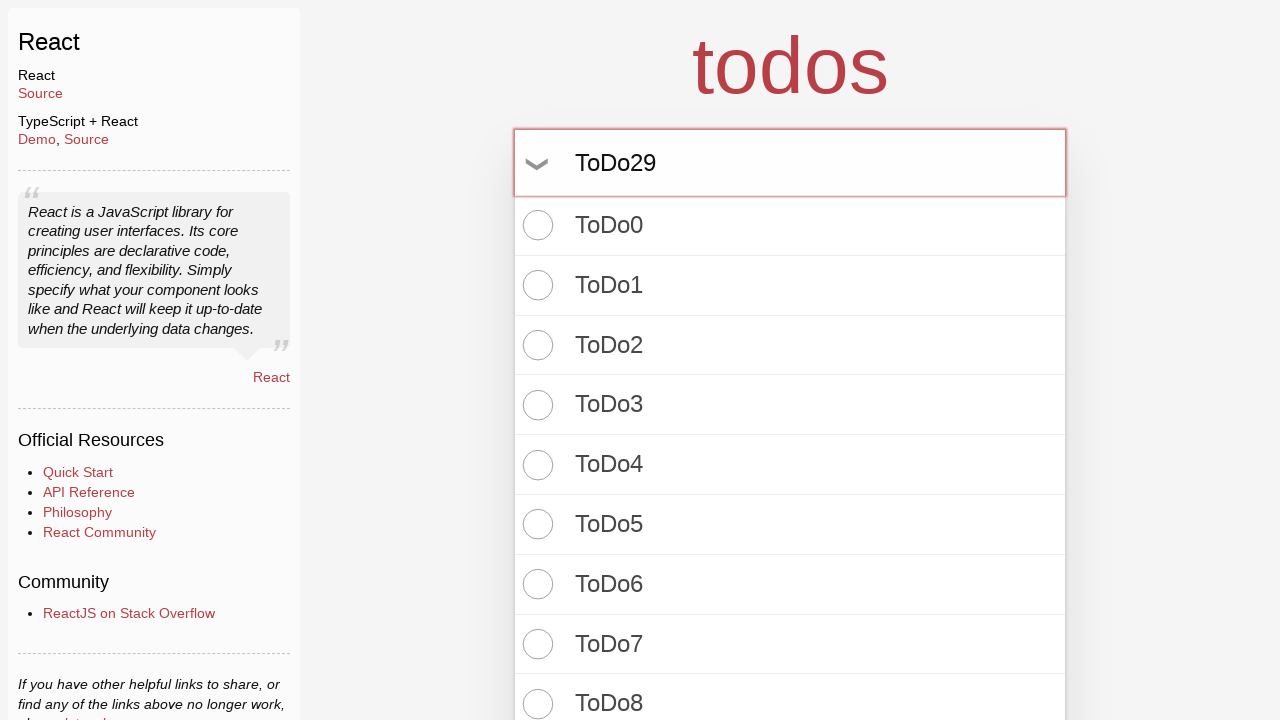

Pressed Enter to create todo item 30 on input.new-todo
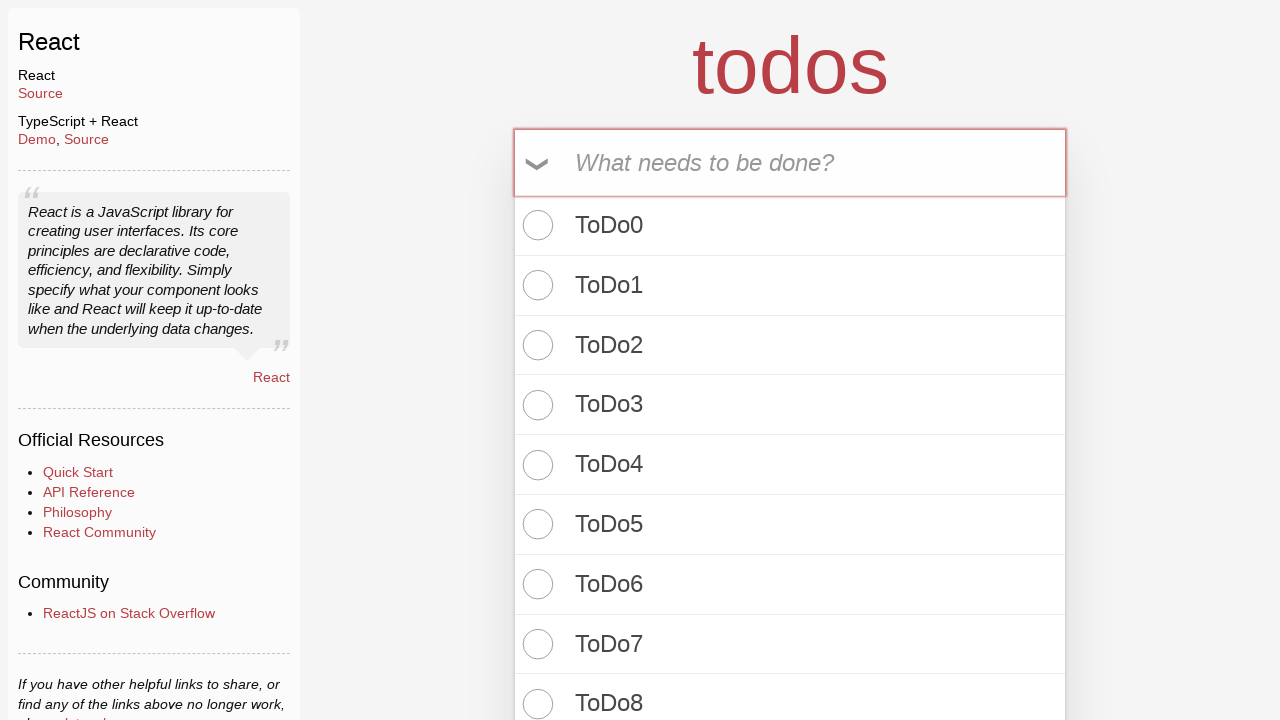

Filled todo input with 'ToDo30' on input.new-todo
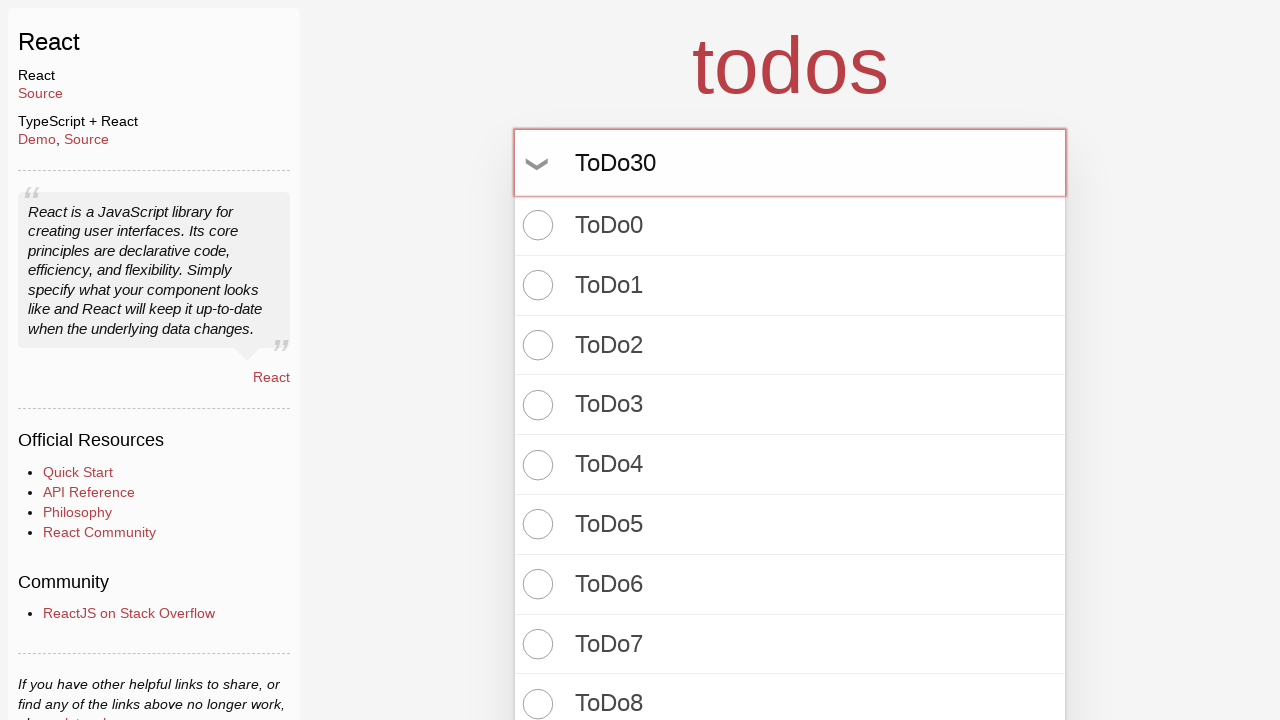

Pressed Enter to create todo item 31 on input.new-todo
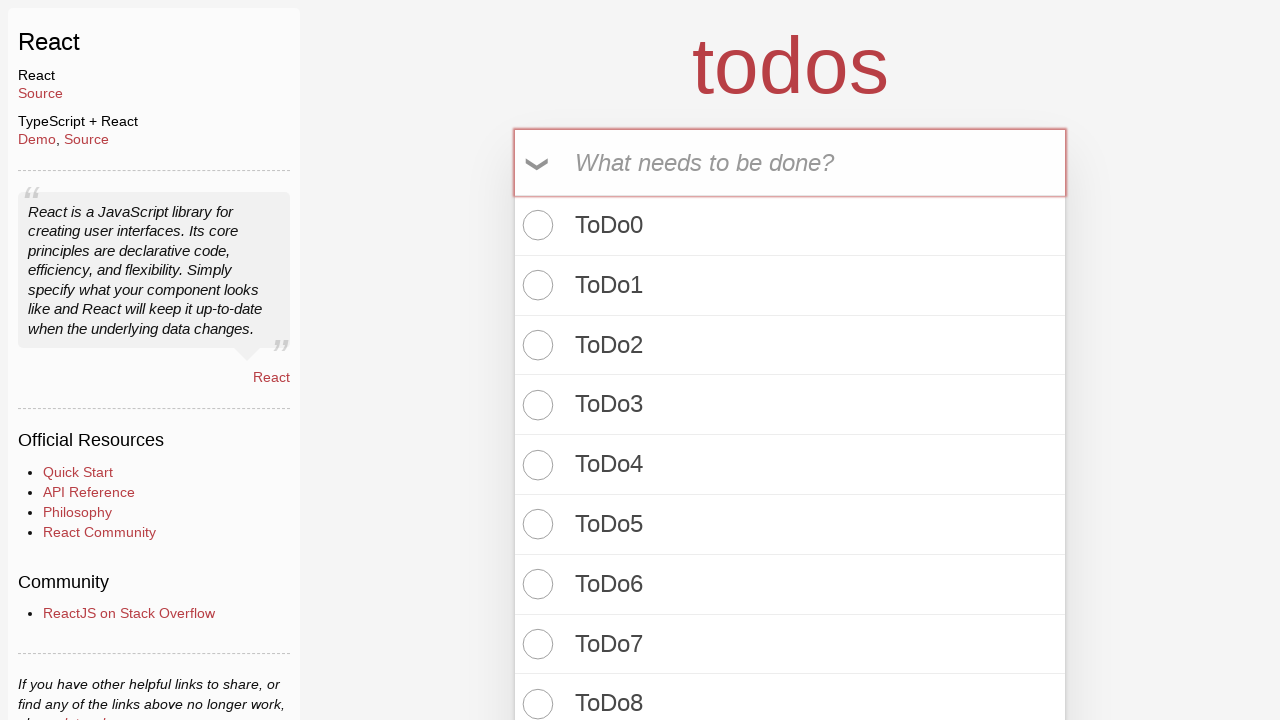

Filled todo input with 'ToDo31' on input.new-todo
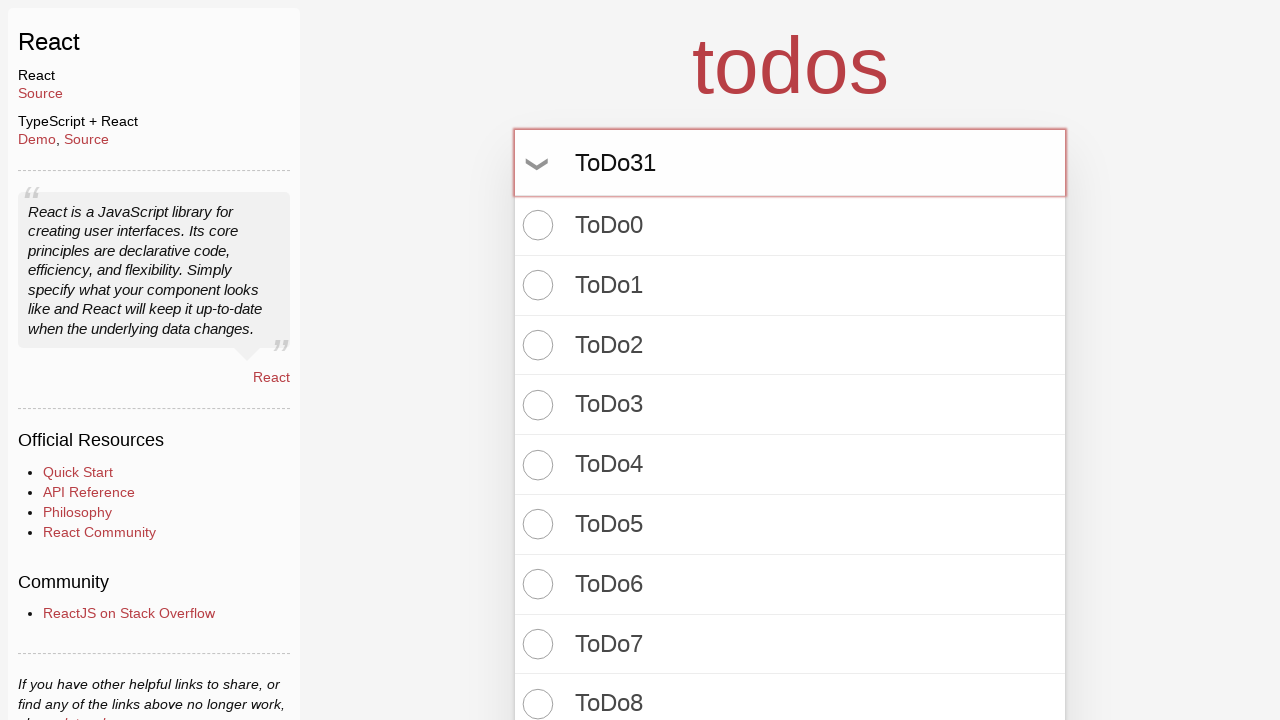

Pressed Enter to create todo item 32 on input.new-todo
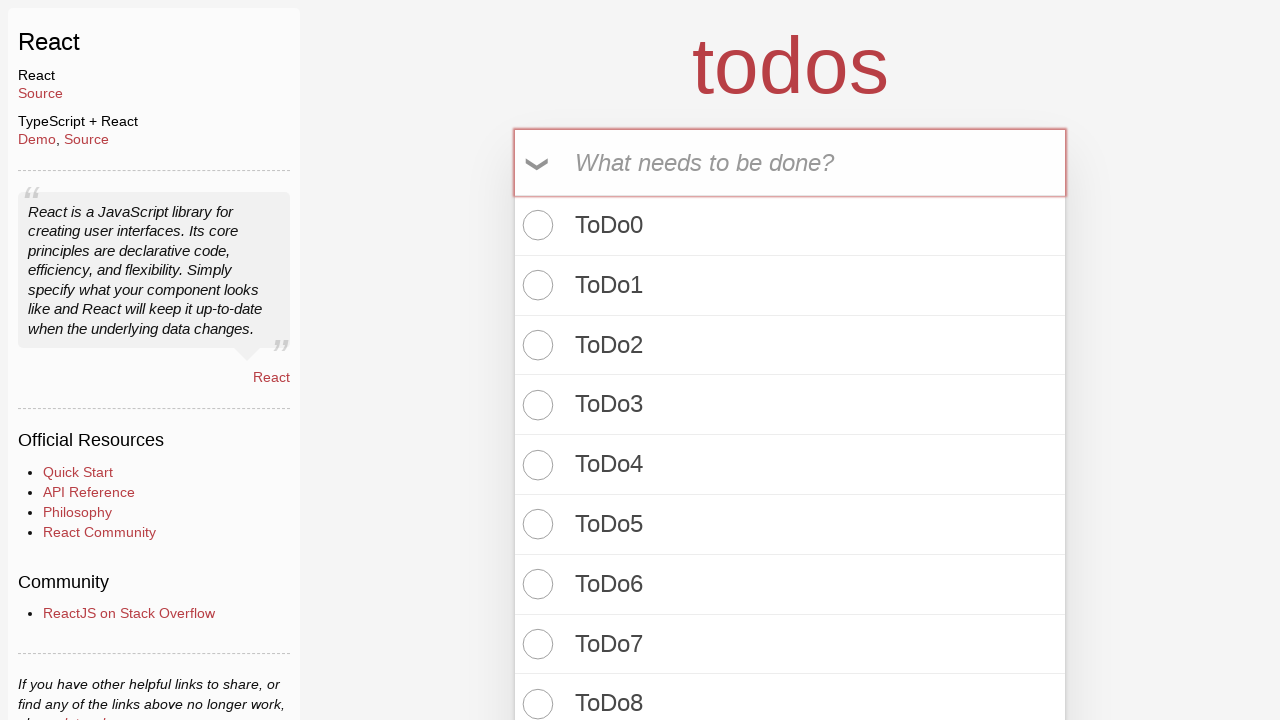

Filled todo input with 'ToDo32' on input.new-todo
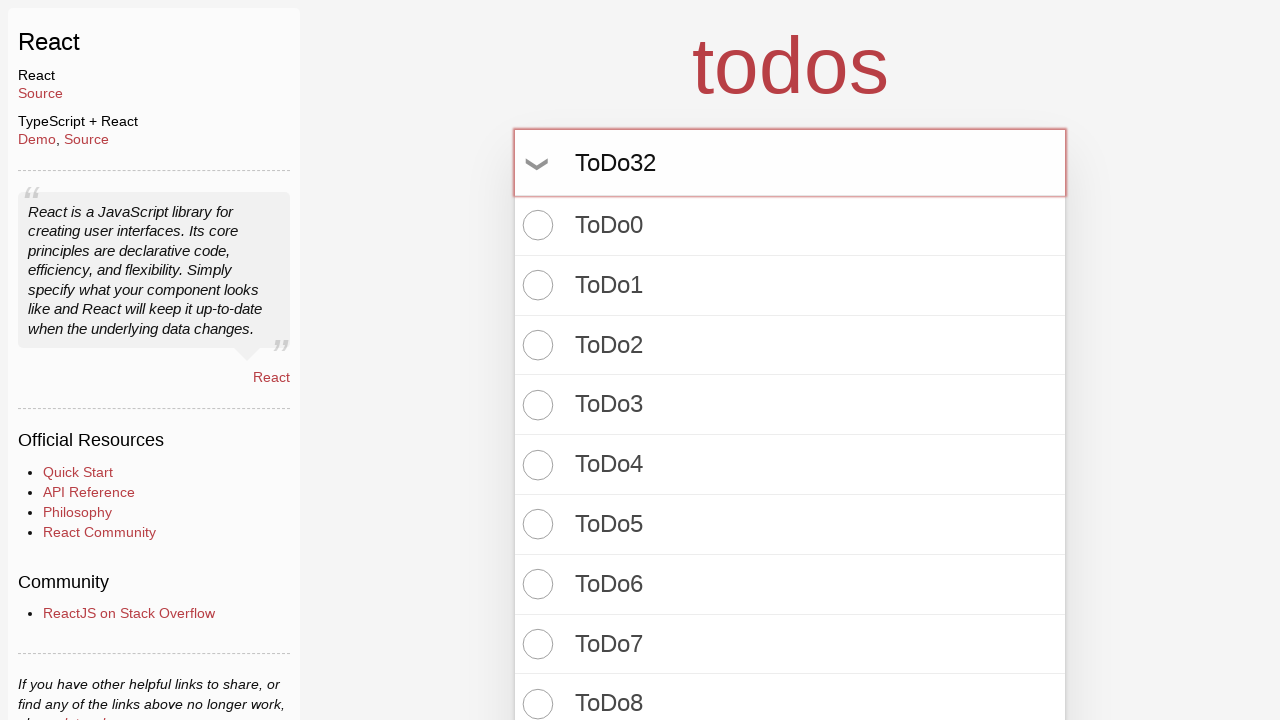

Pressed Enter to create todo item 33 on input.new-todo
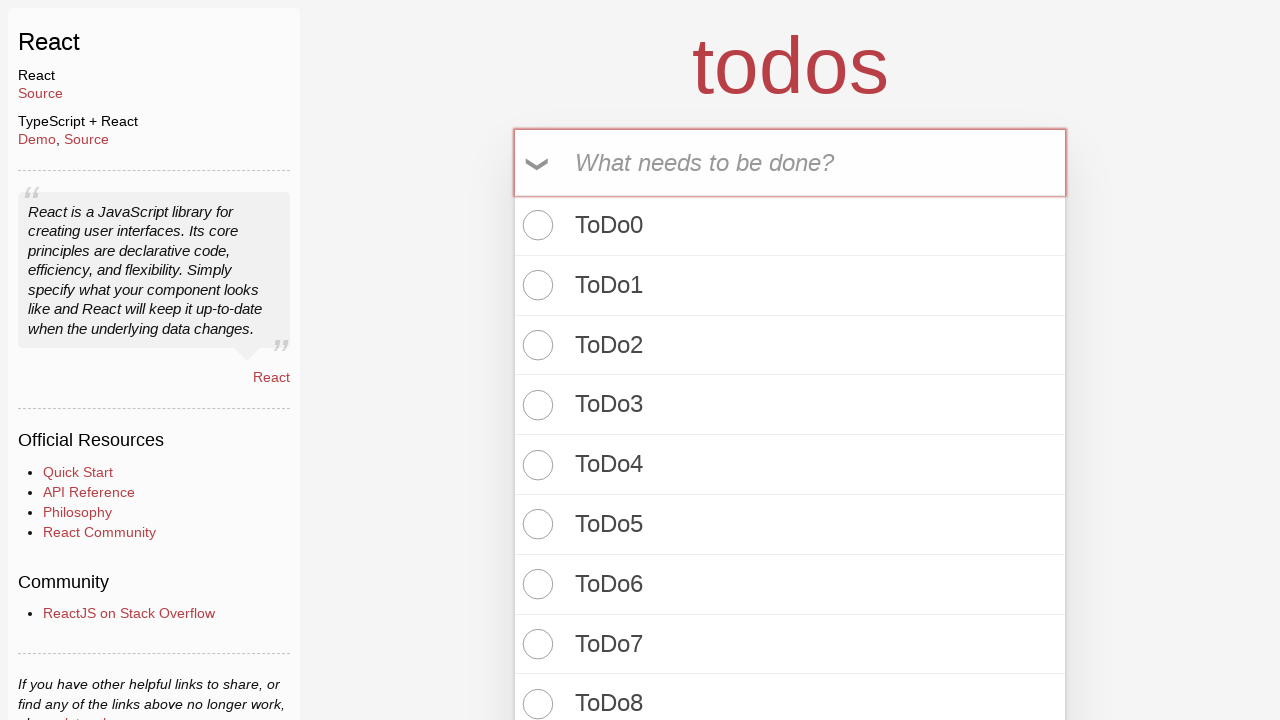

Filled todo input with 'ToDo33' on input.new-todo
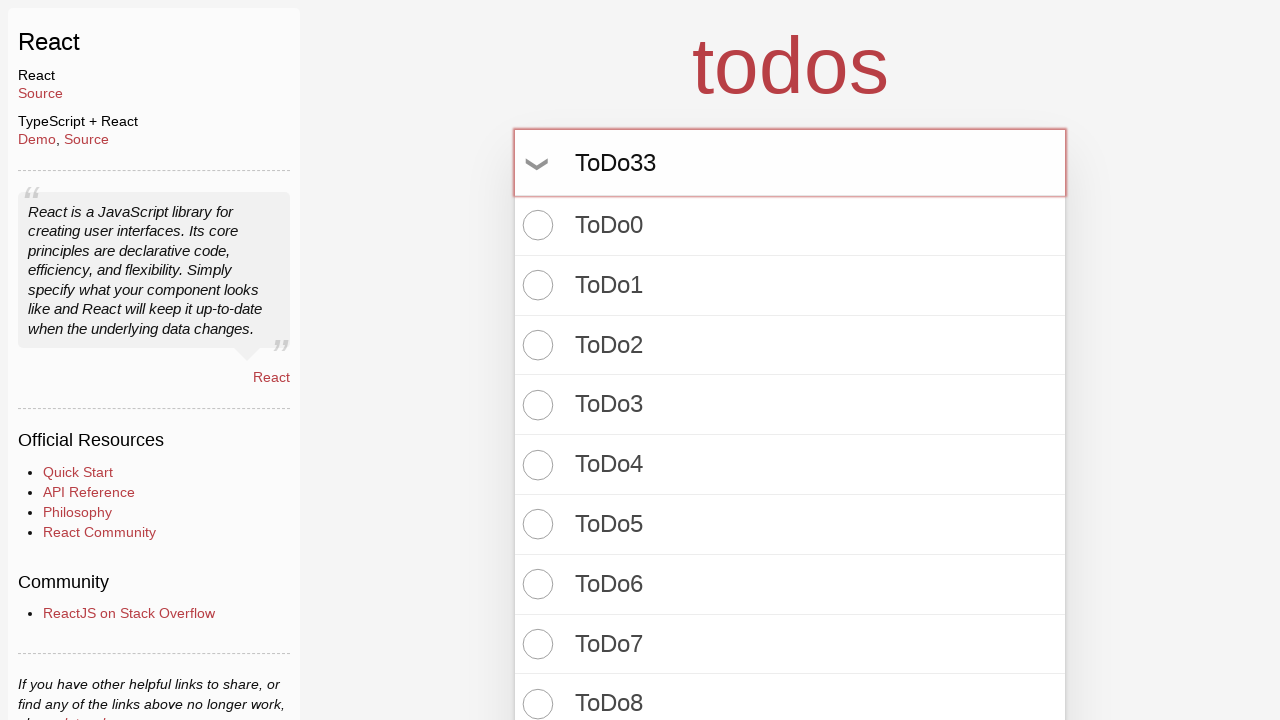

Pressed Enter to create todo item 34 on input.new-todo
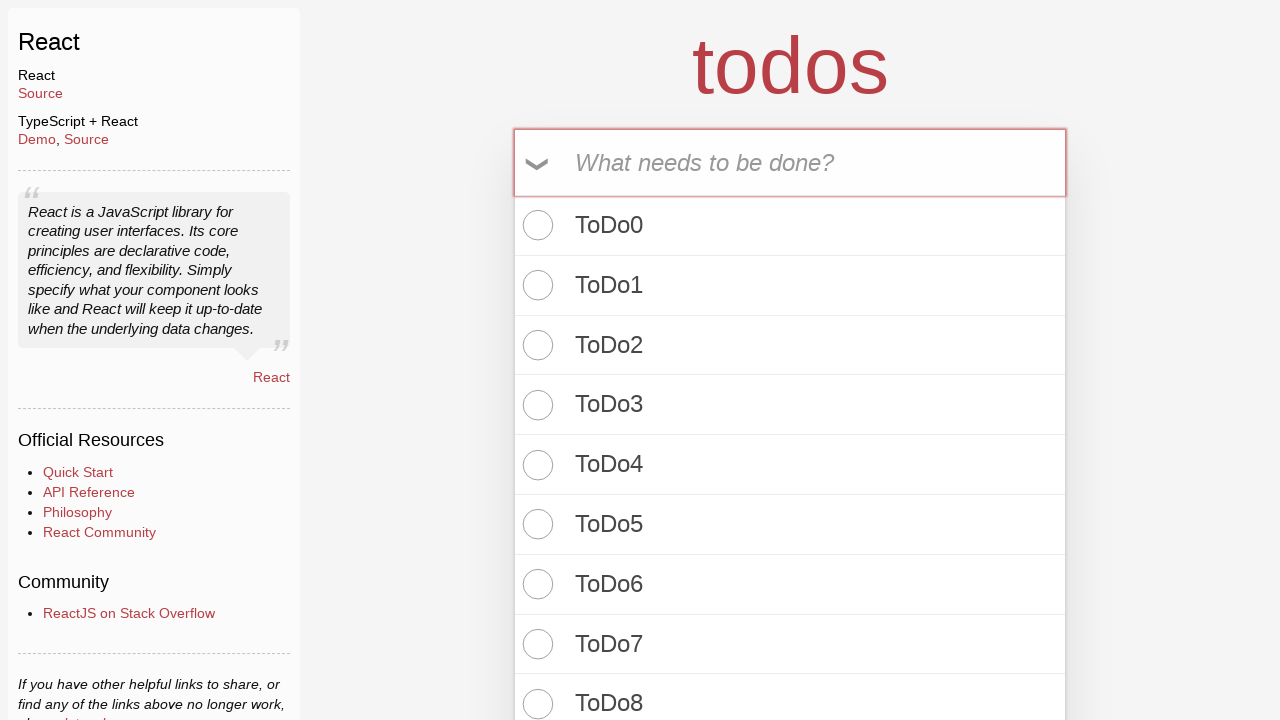

Filled todo input with 'ToDo34' on input.new-todo
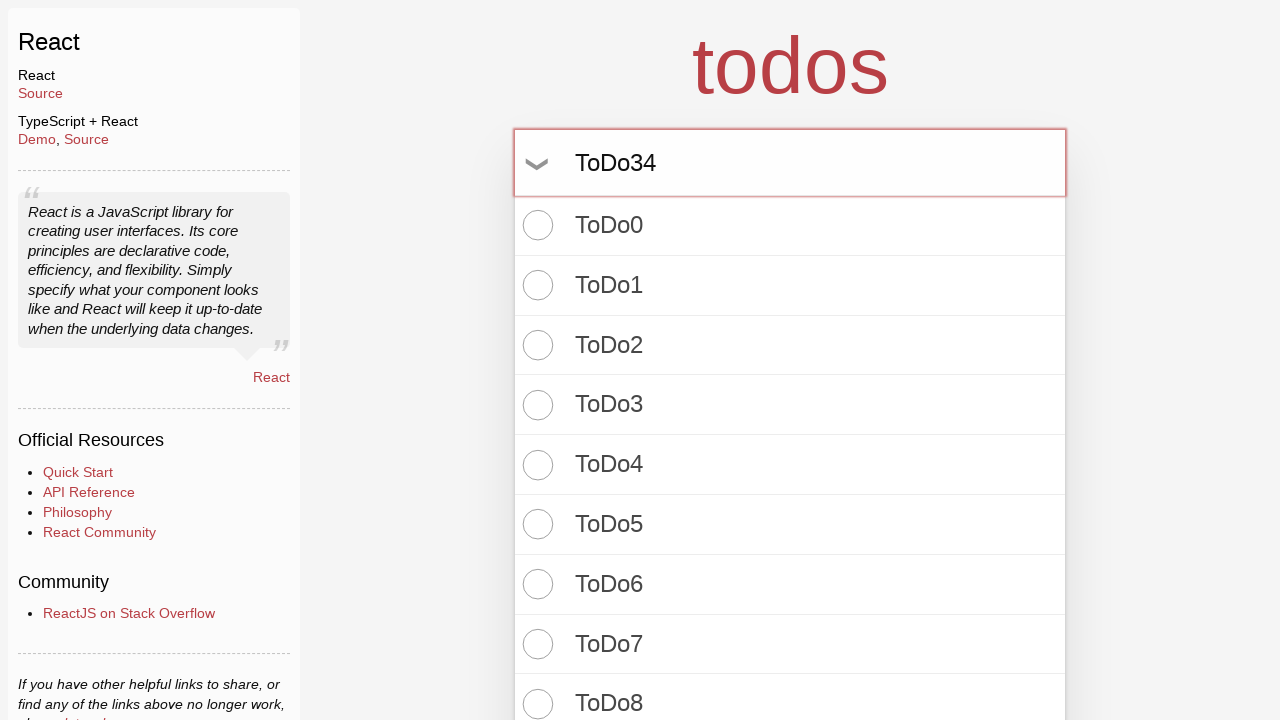

Pressed Enter to create todo item 35 on input.new-todo
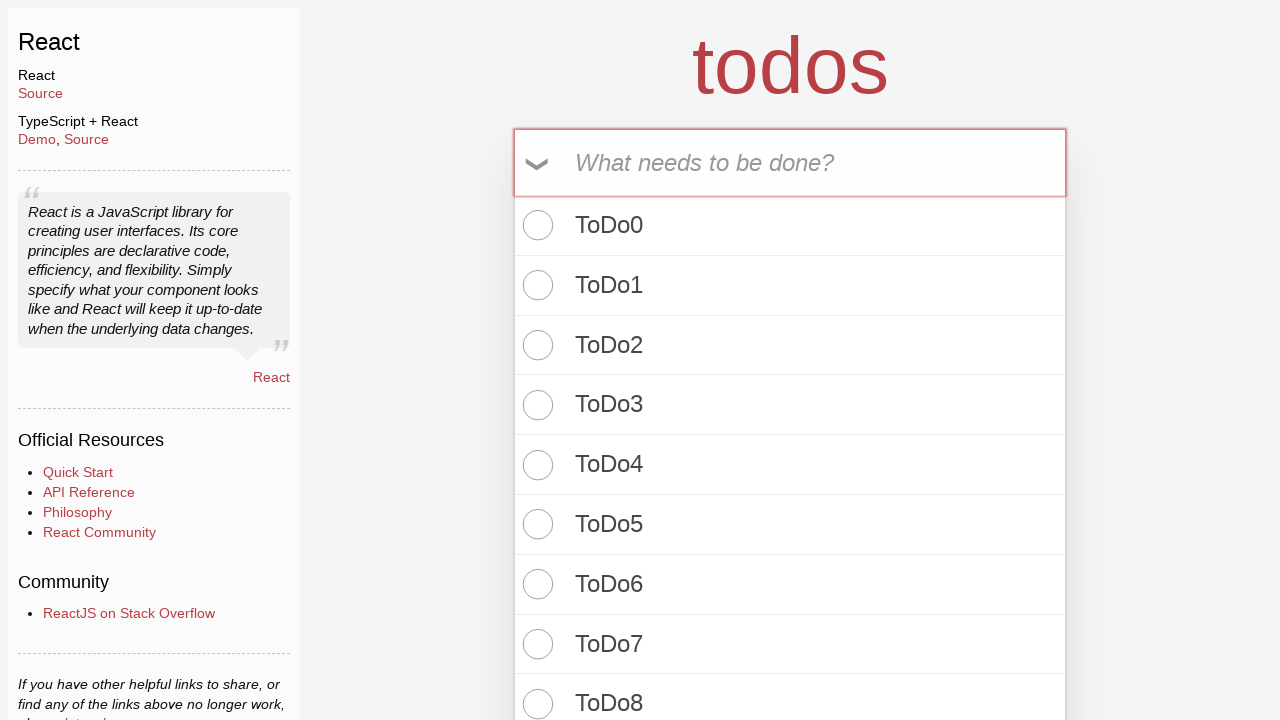

Filled todo input with 'ToDo35' on input.new-todo
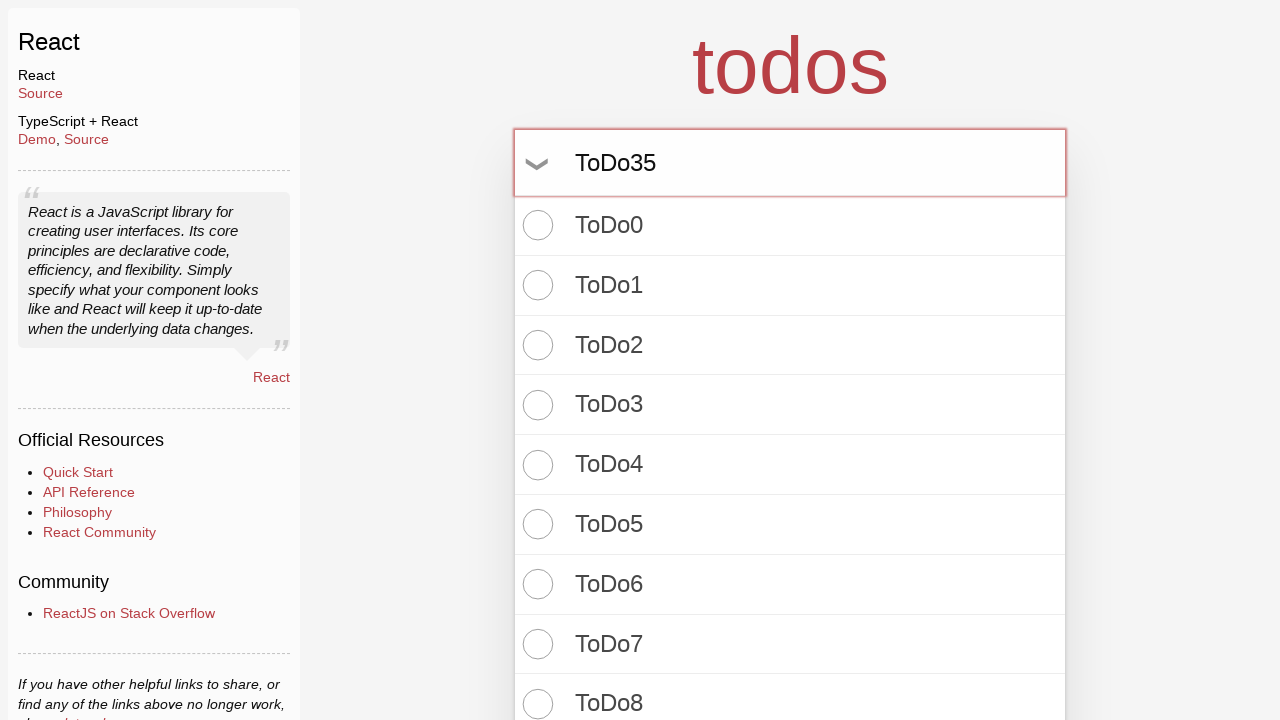

Pressed Enter to create todo item 36 on input.new-todo
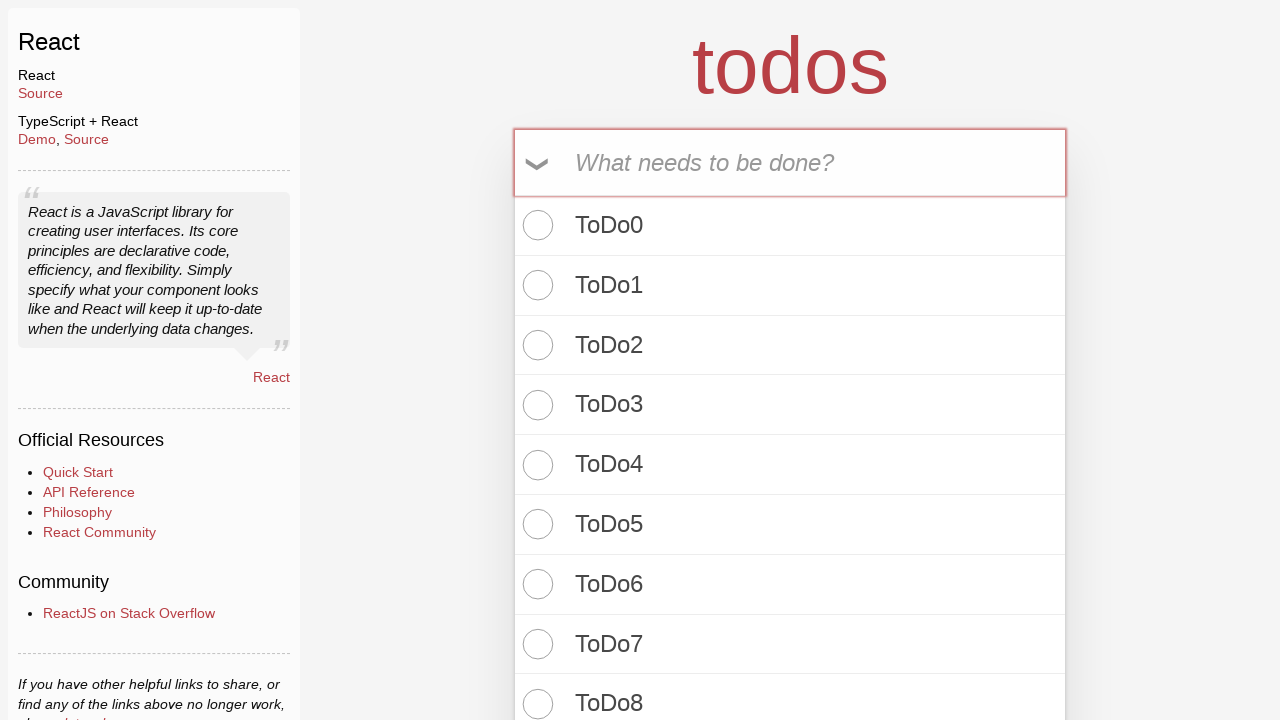

Filled todo input with 'ToDo36' on input.new-todo
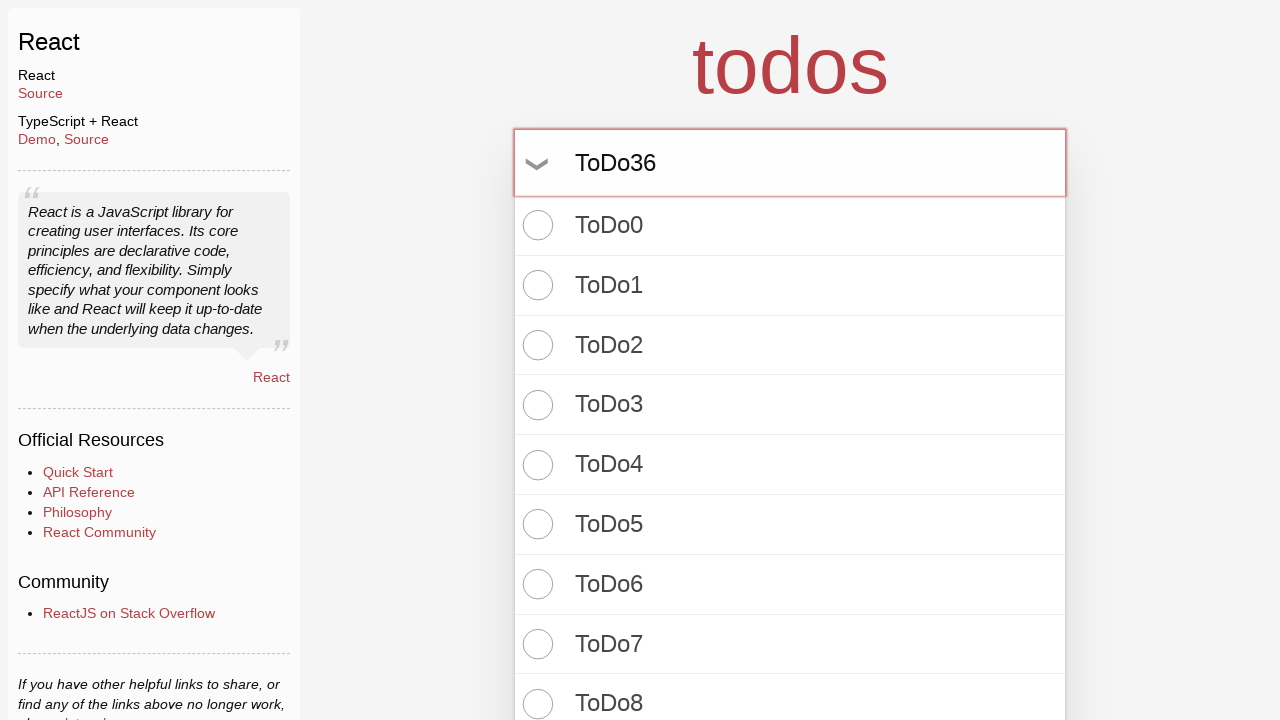

Pressed Enter to create todo item 37 on input.new-todo
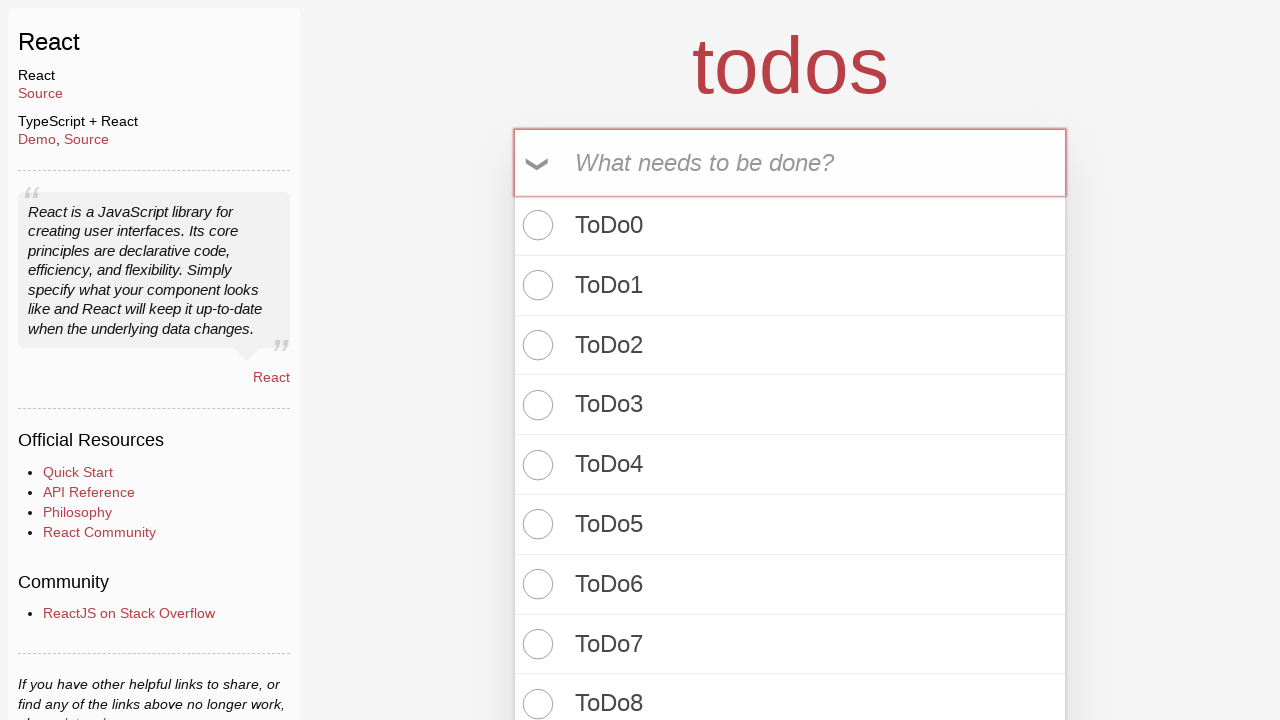

Filled todo input with 'ToDo37' on input.new-todo
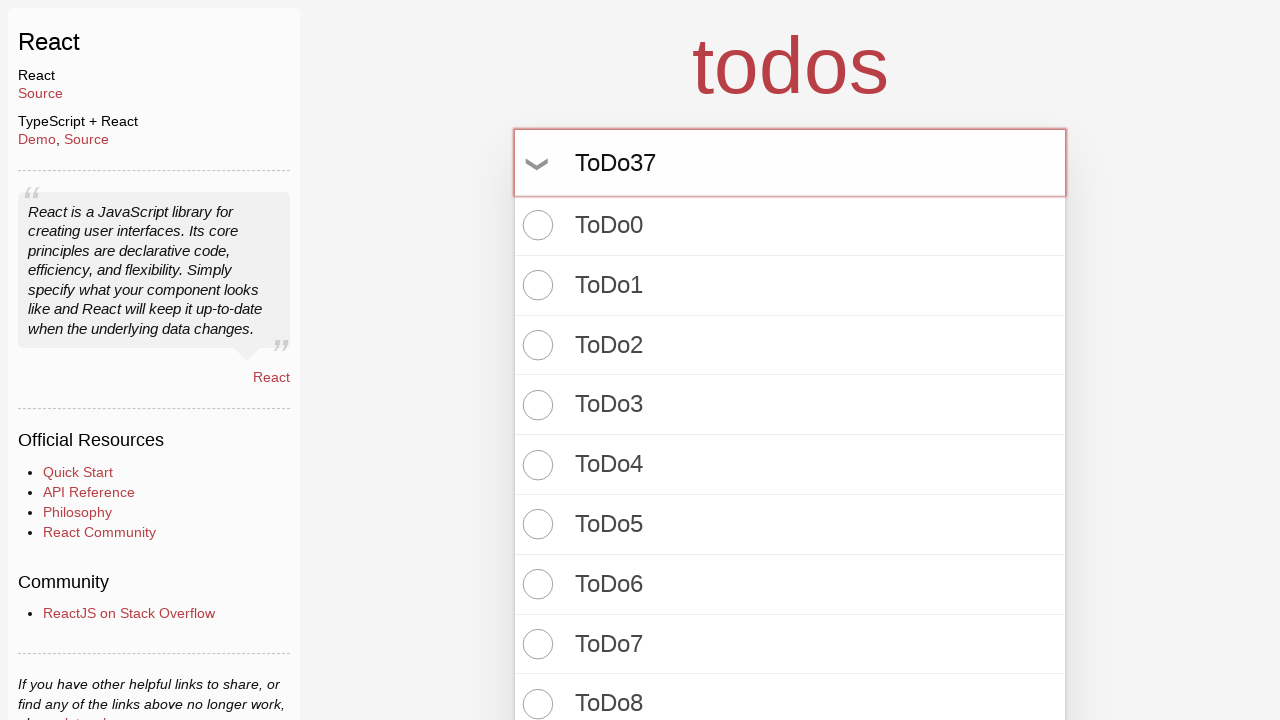

Pressed Enter to create todo item 38 on input.new-todo
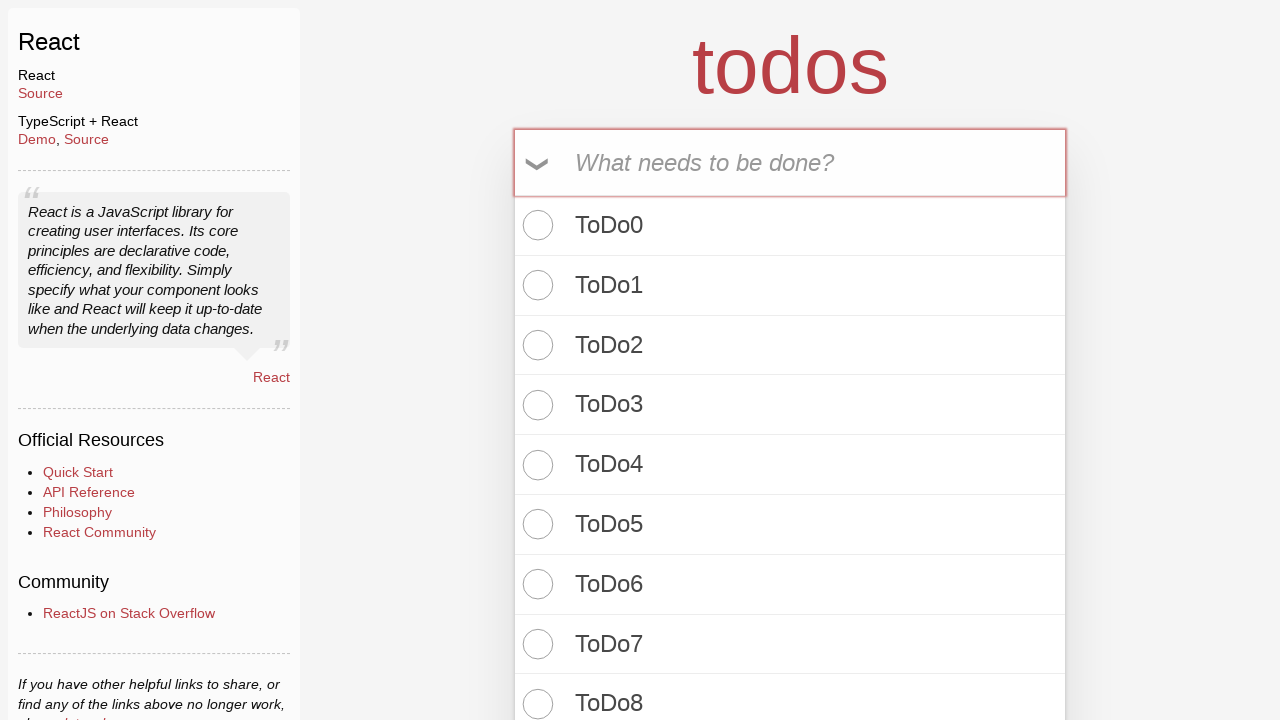

Filled todo input with 'ToDo38' on input.new-todo
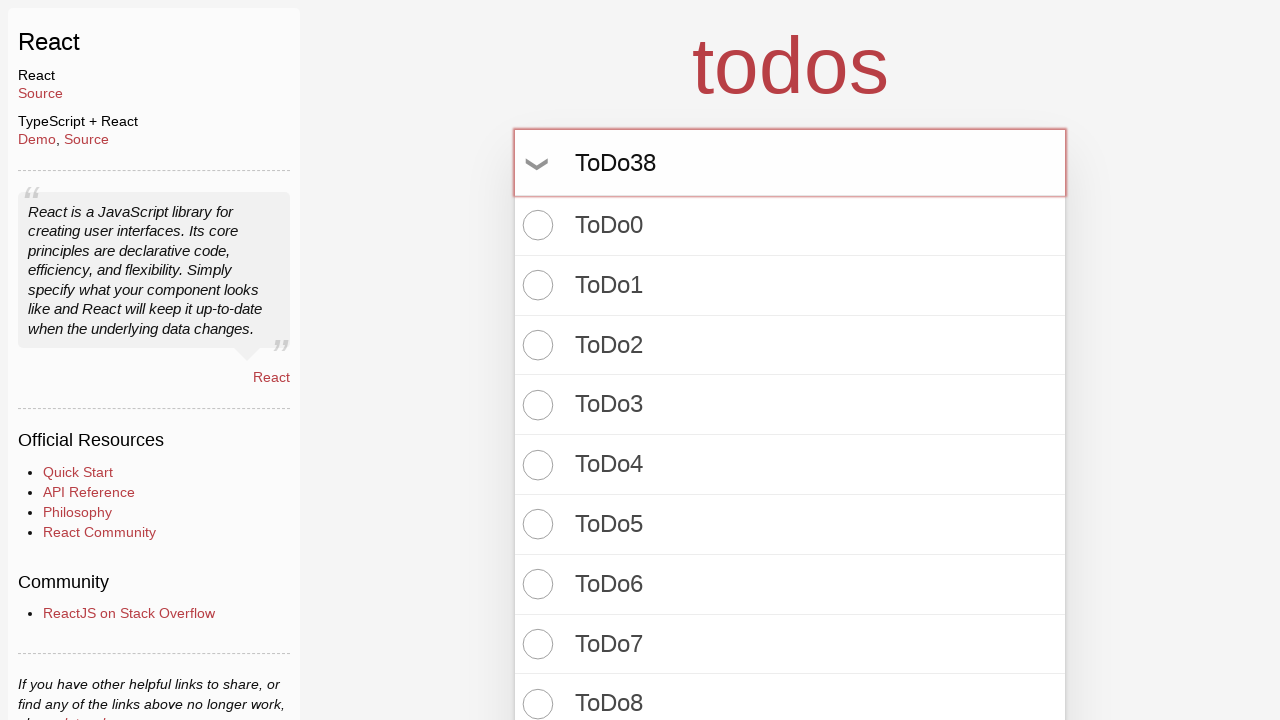

Pressed Enter to create todo item 39 on input.new-todo
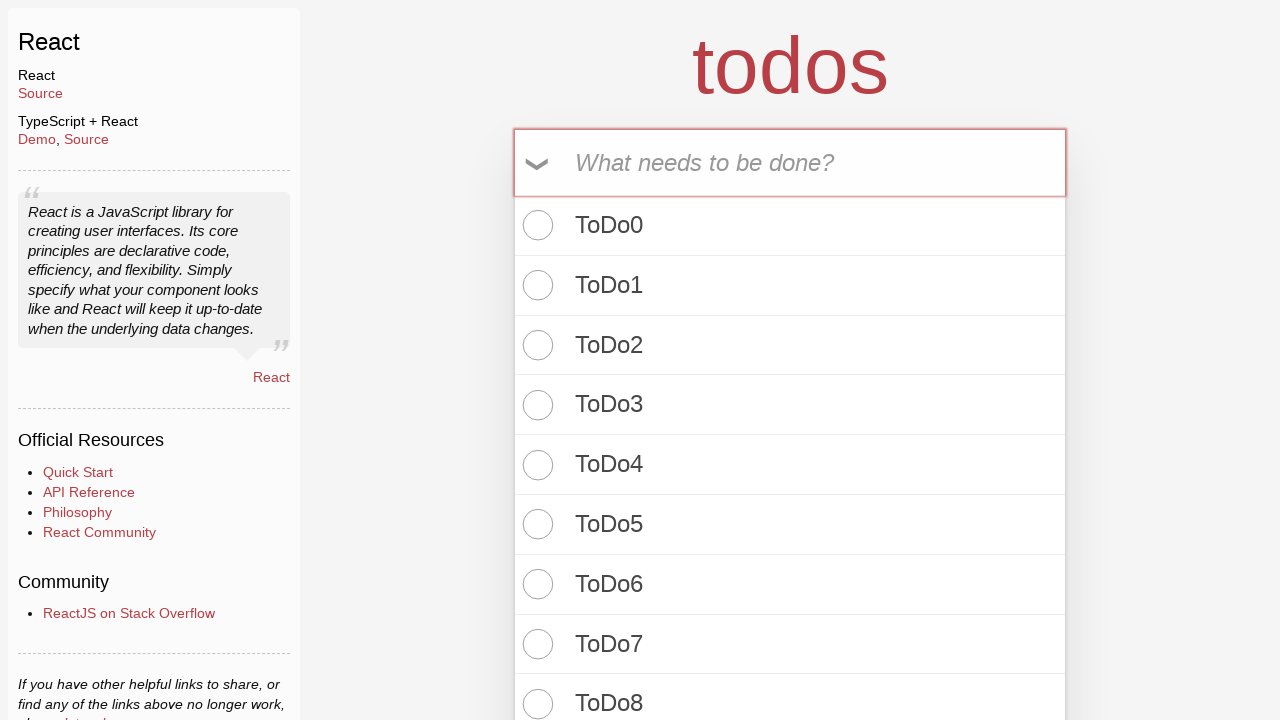

Filled todo input with 'ToDo39' on input.new-todo
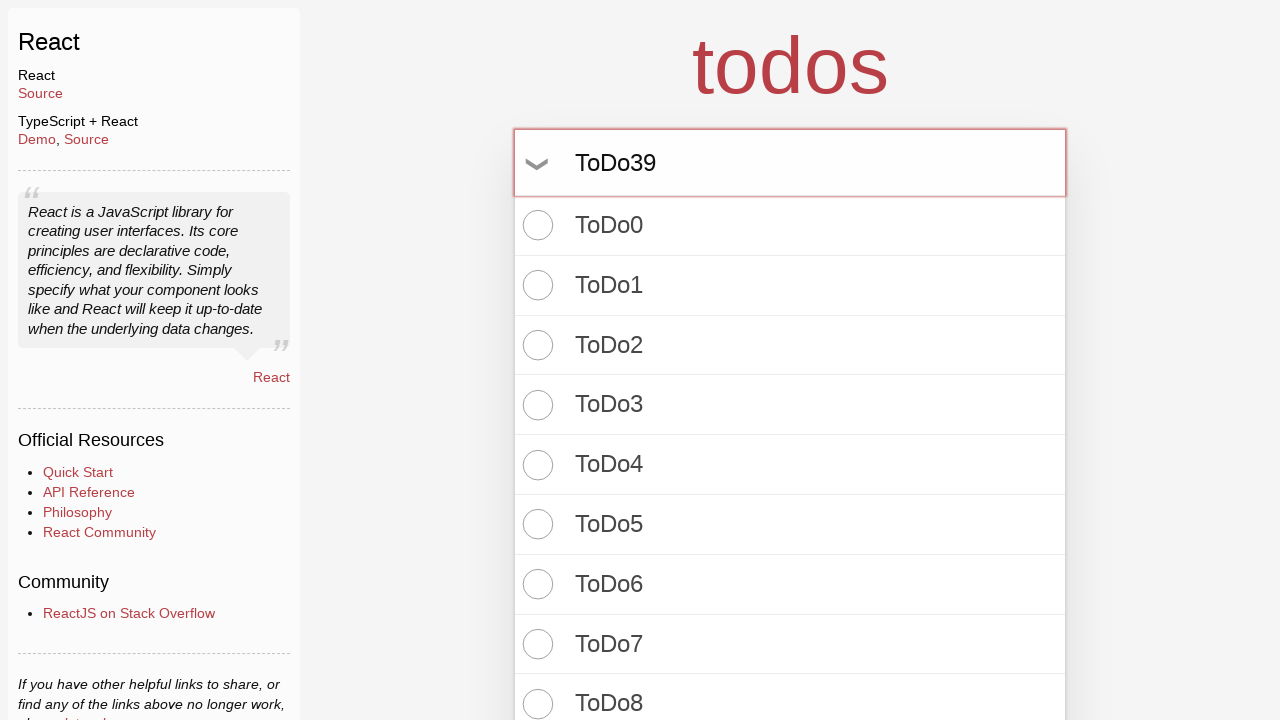

Pressed Enter to create todo item 40 on input.new-todo
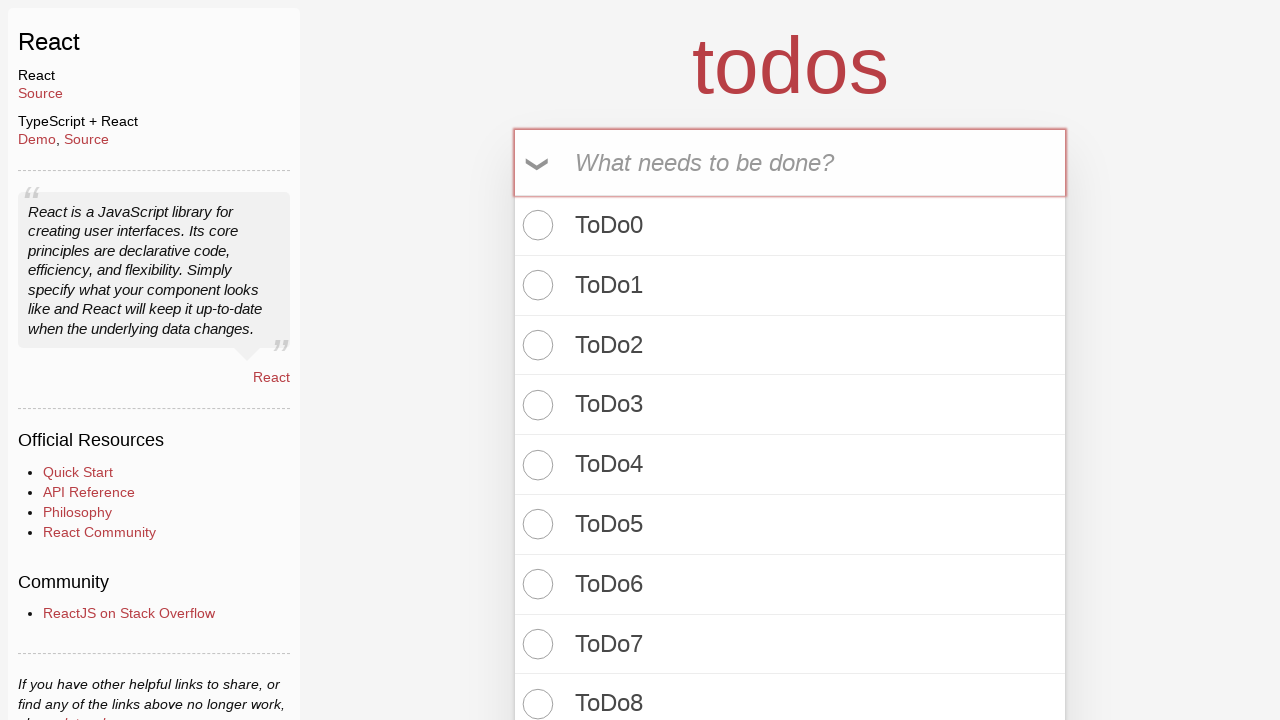

Filled todo input with 'ToDo40' on input.new-todo
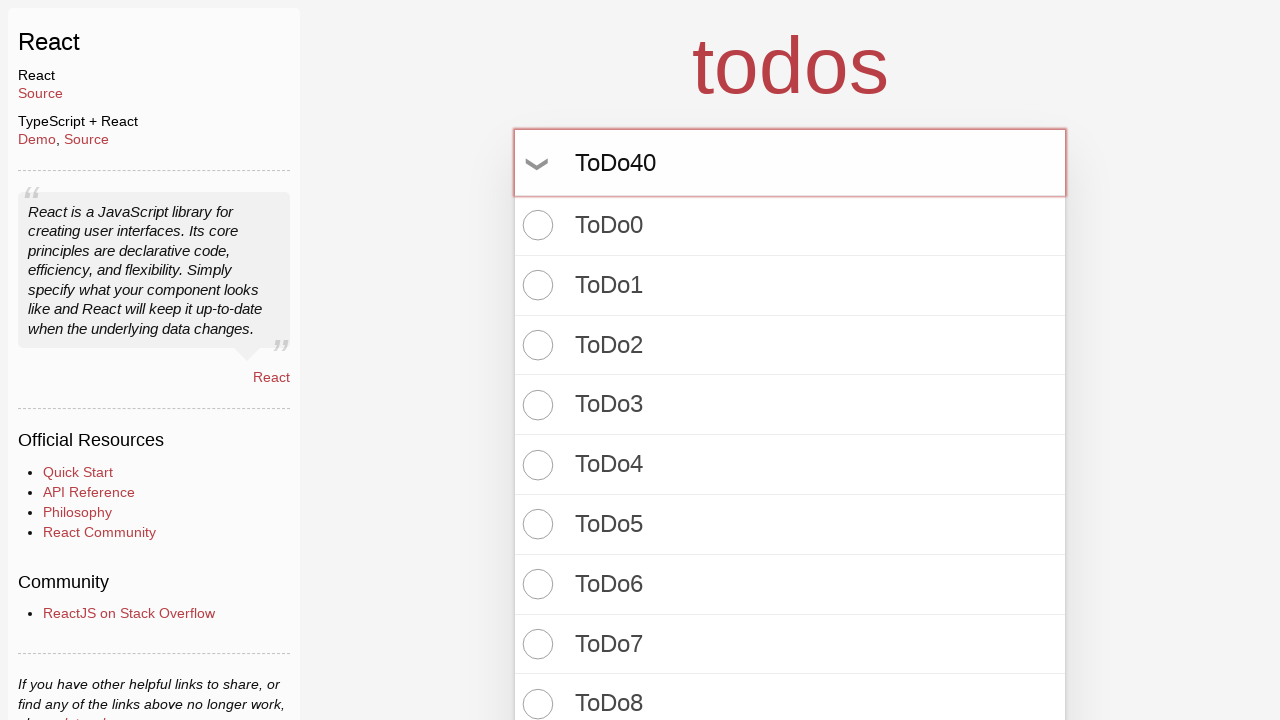

Pressed Enter to create todo item 41 on input.new-todo
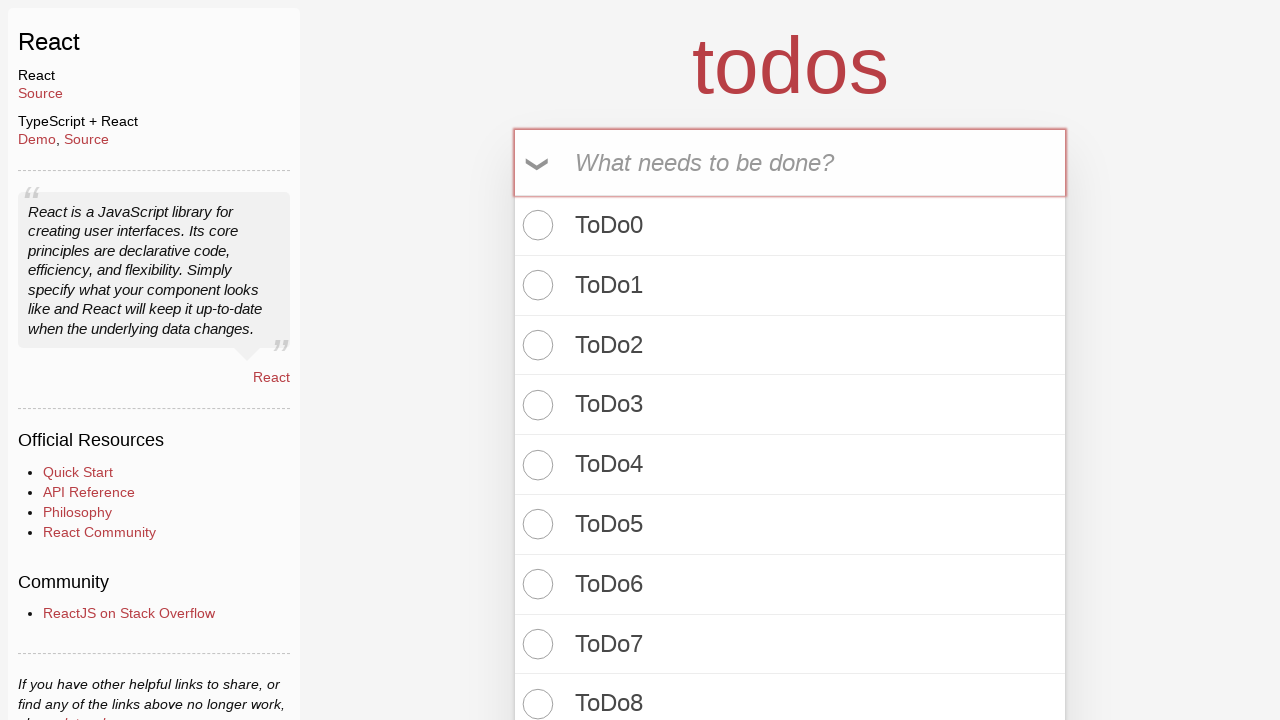

Filled todo input with 'ToDo41' on input.new-todo
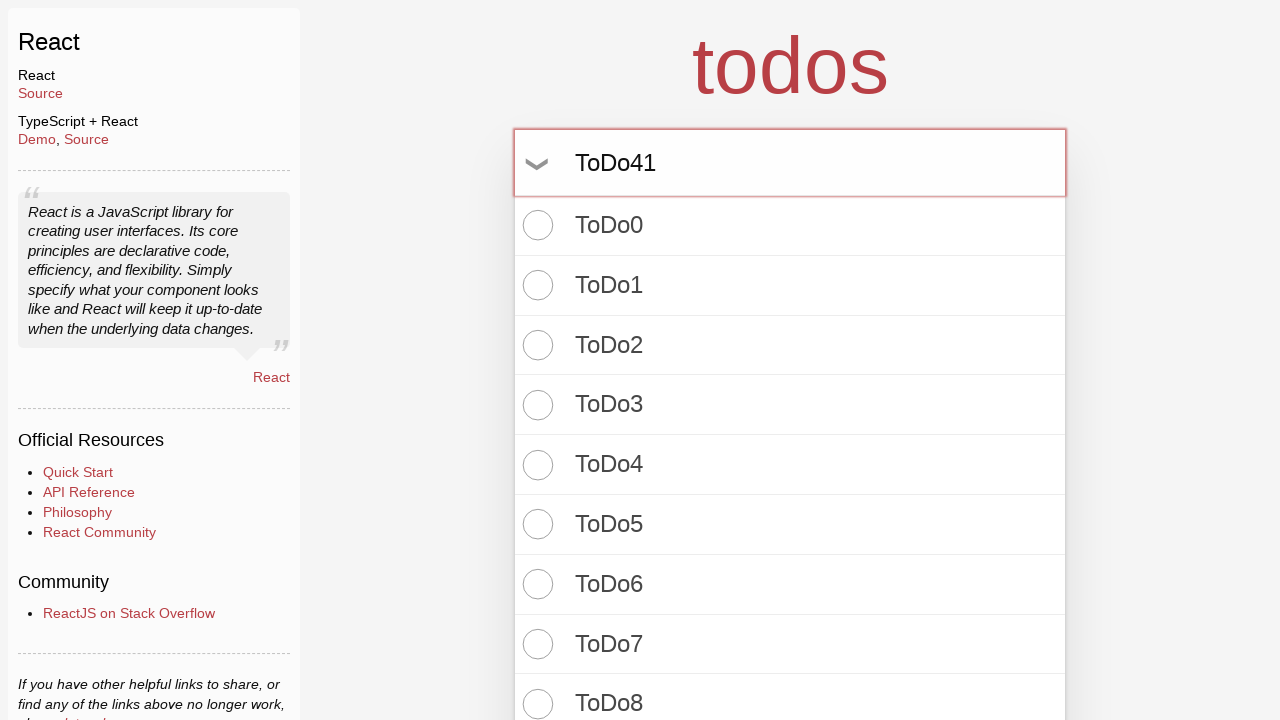

Pressed Enter to create todo item 42 on input.new-todo
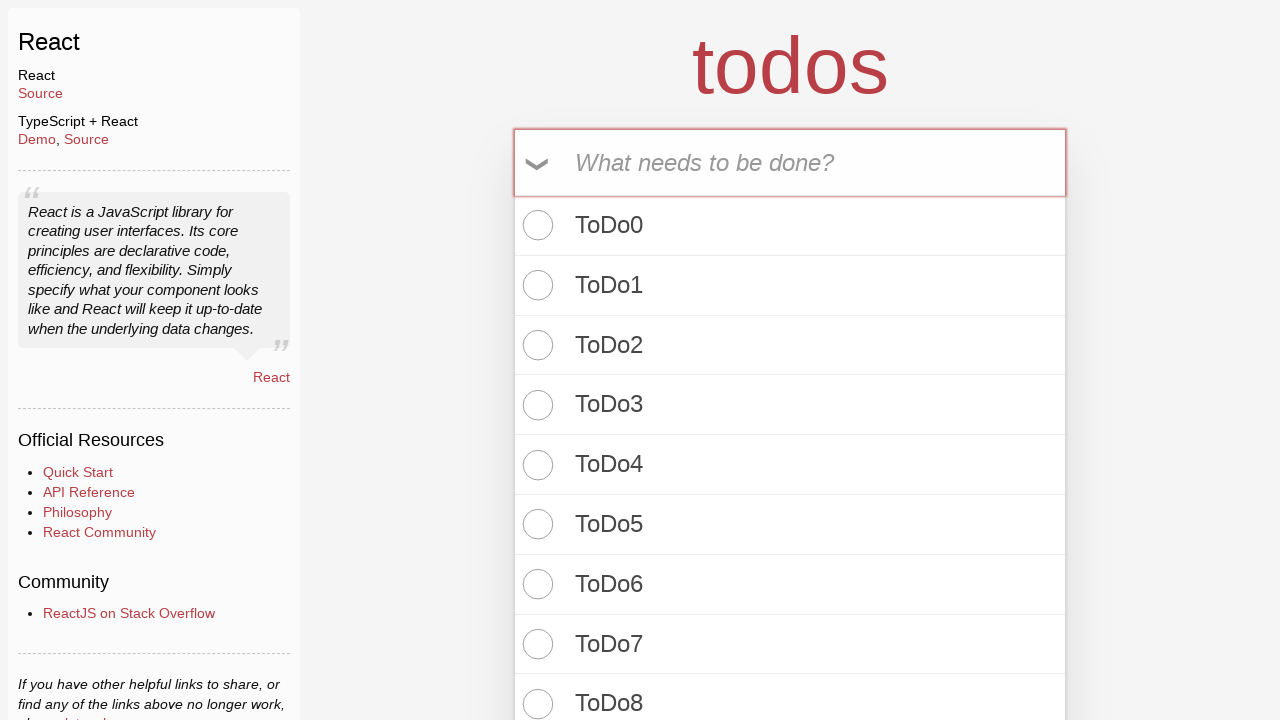

Filled todo input with 'ToDo42' on input.new-todo
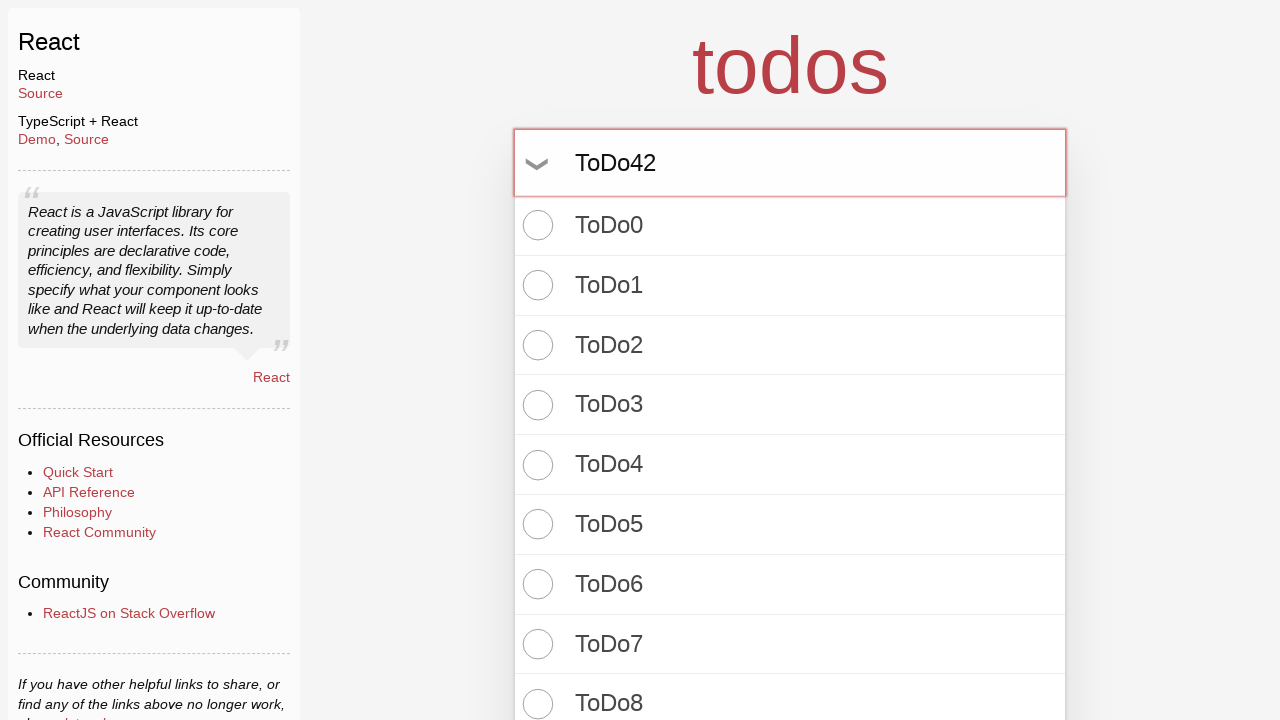

Pressed Enter to create todo item 43 on input.new-todo
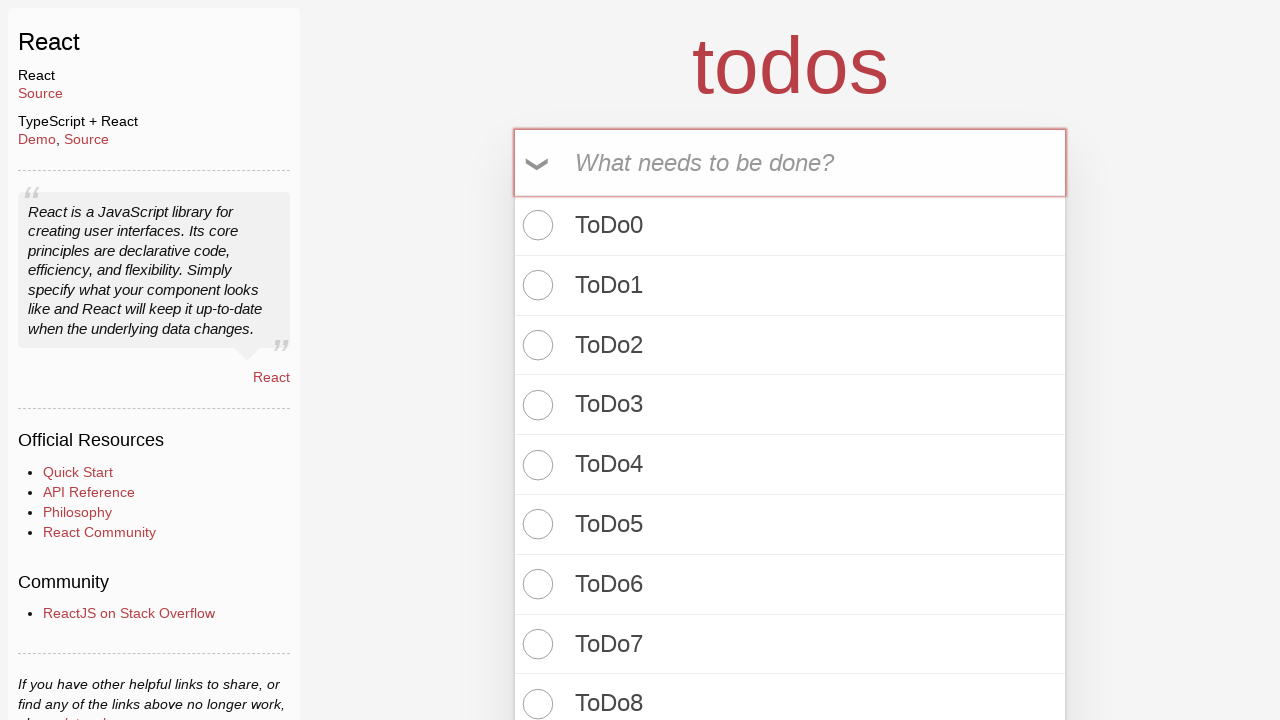

Filled todo input with 'ToDo43' on input.new-todo
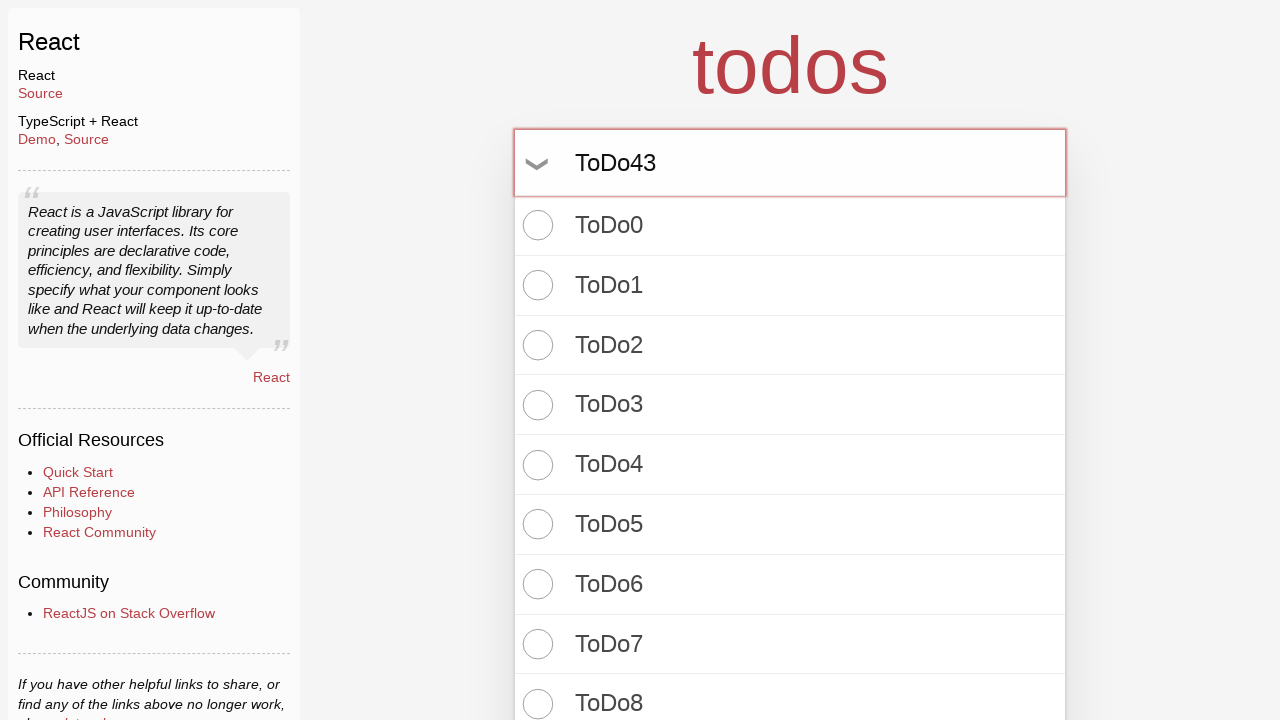

Pressed Enter to create todo item 44 on input.new-todo
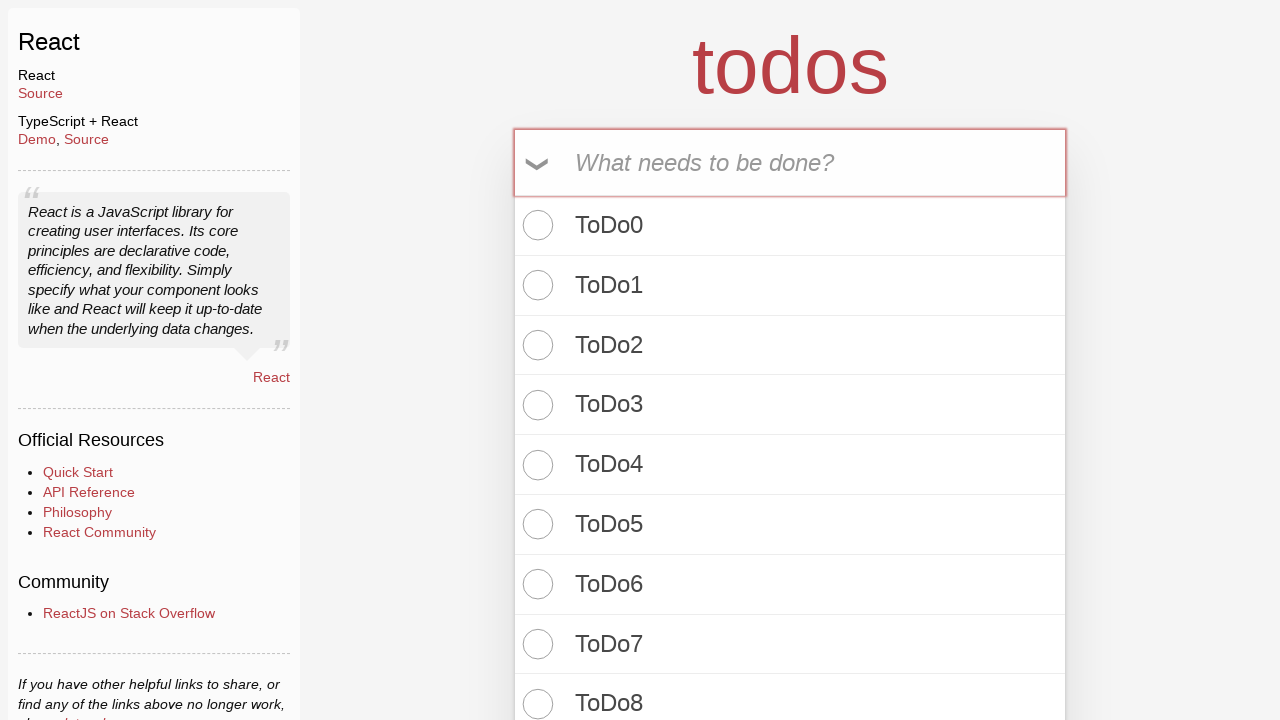

Filled todo input with 'ToDo44' on input.new-todo
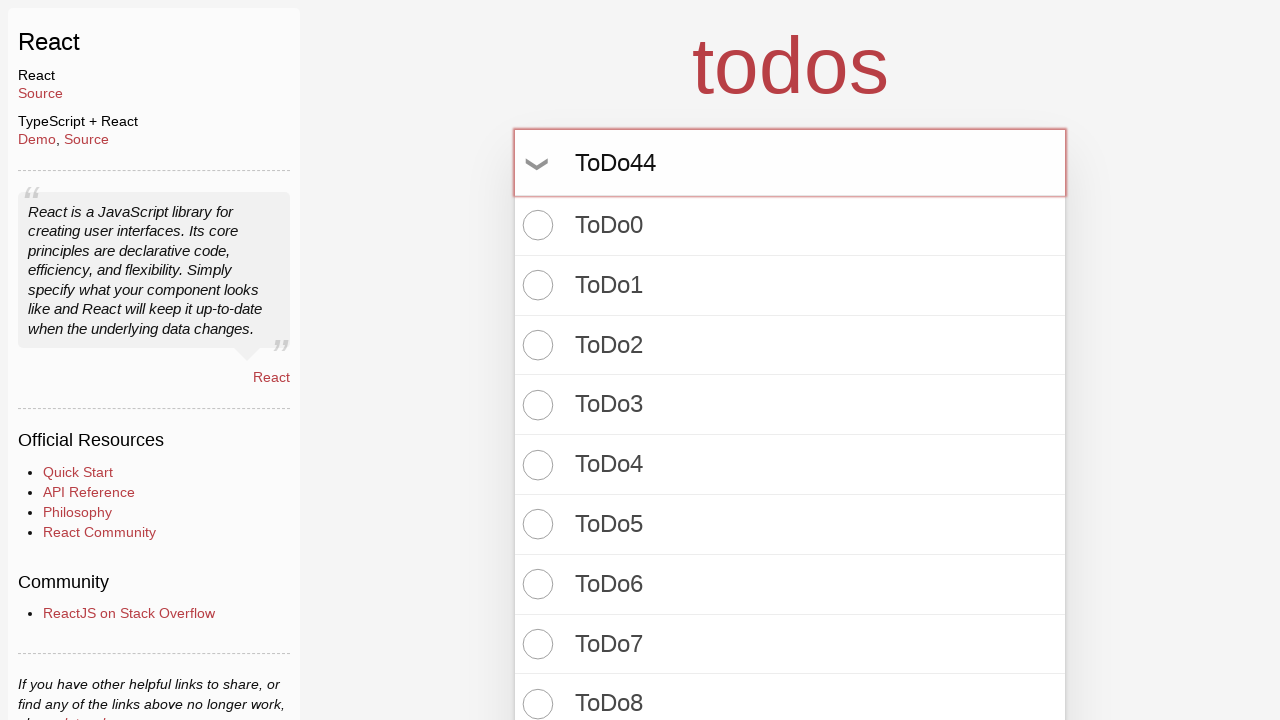

Pressed Enter to create todo item 45 on input.new-todo
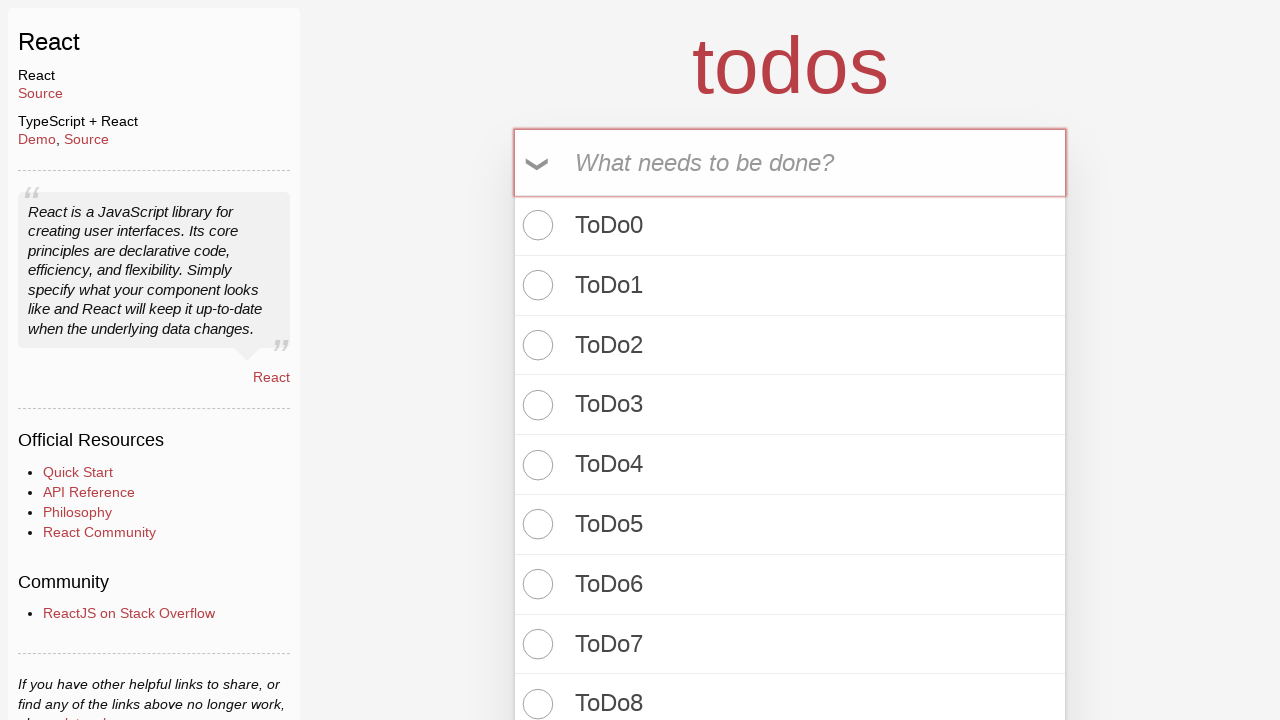

Filled todo input with 'ToDo45' on input.new-todo
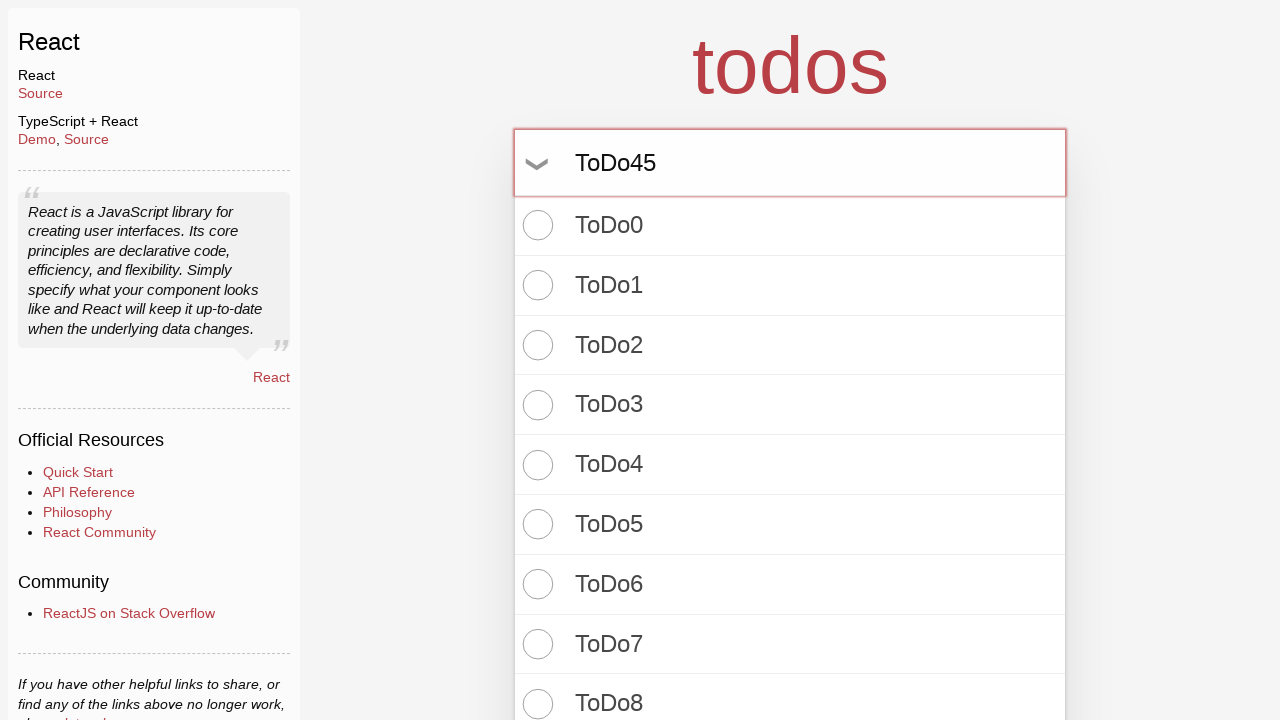

Pressed Enter to create todo item 46 on input.new-todo
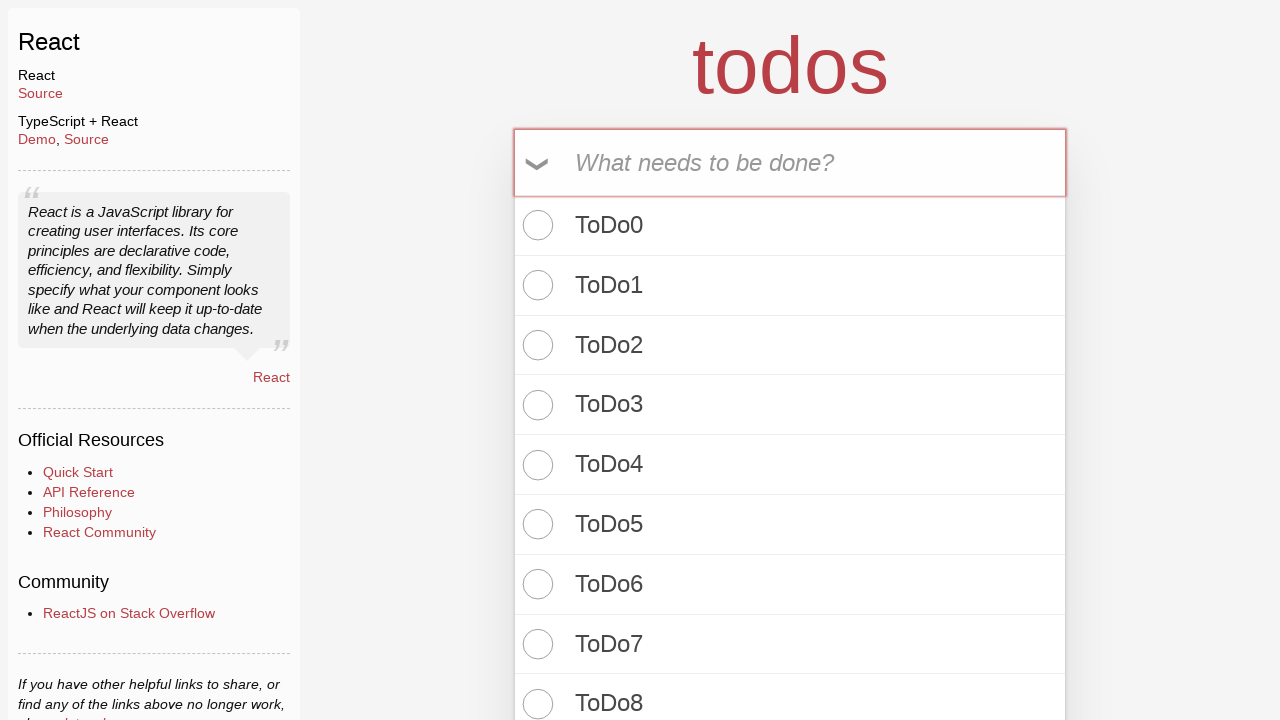

Filled todo input with 'ToDo46' on input.new-todo
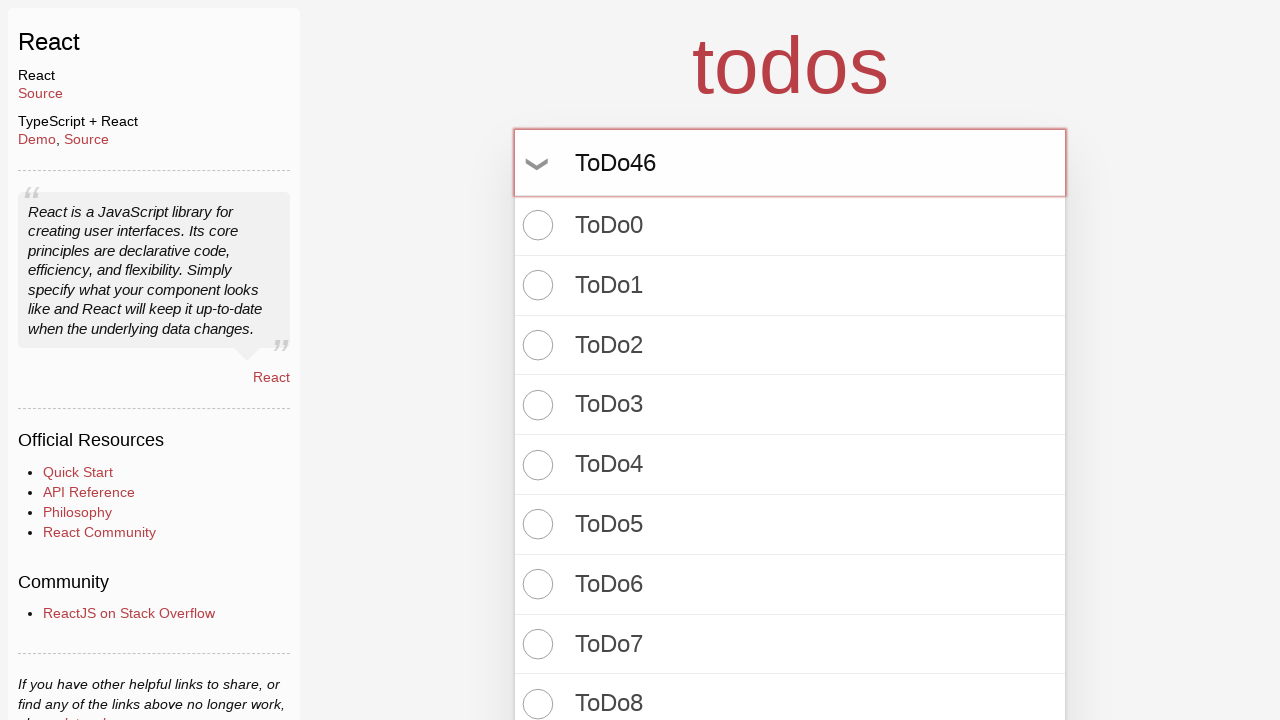

Pressed Enter to create todo item 47 on input.new-todo
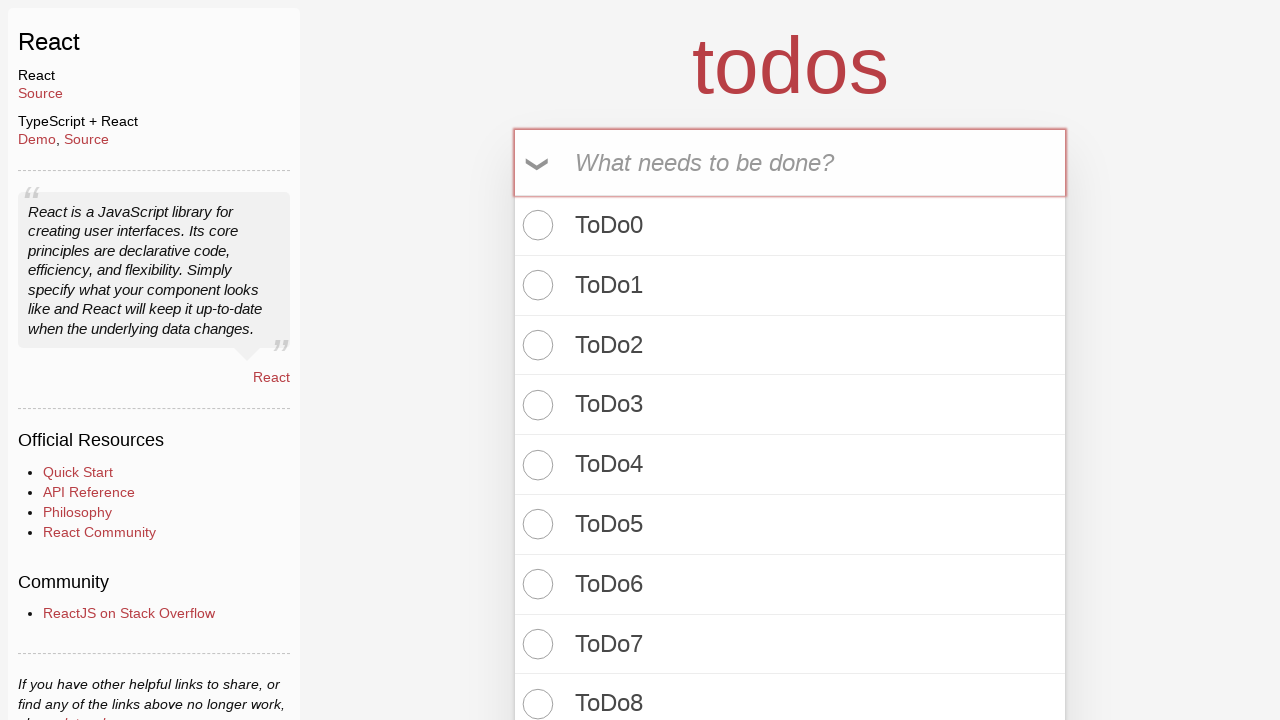

Filled todo input with 'ToDo47' on input.new-todo
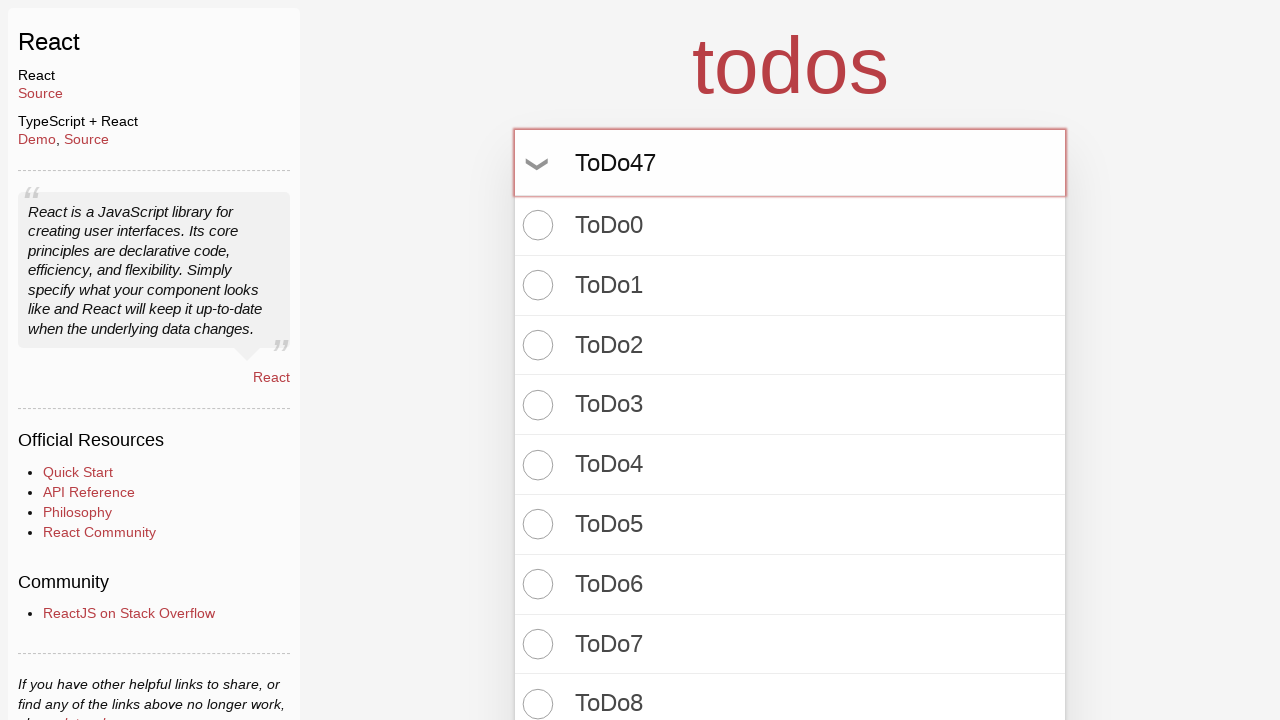

Pressed Enter to create todo item 48 on input.new-todo
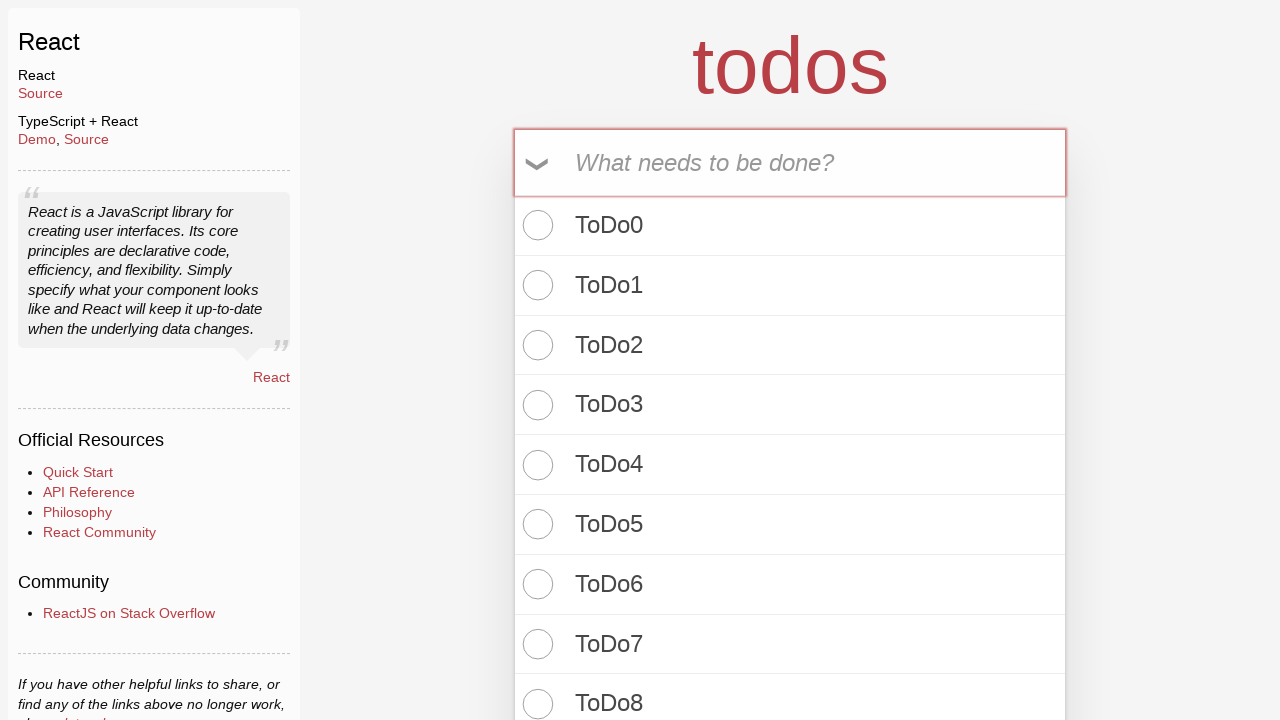

Filled todo input with 'ToDo48' on input.new-todo
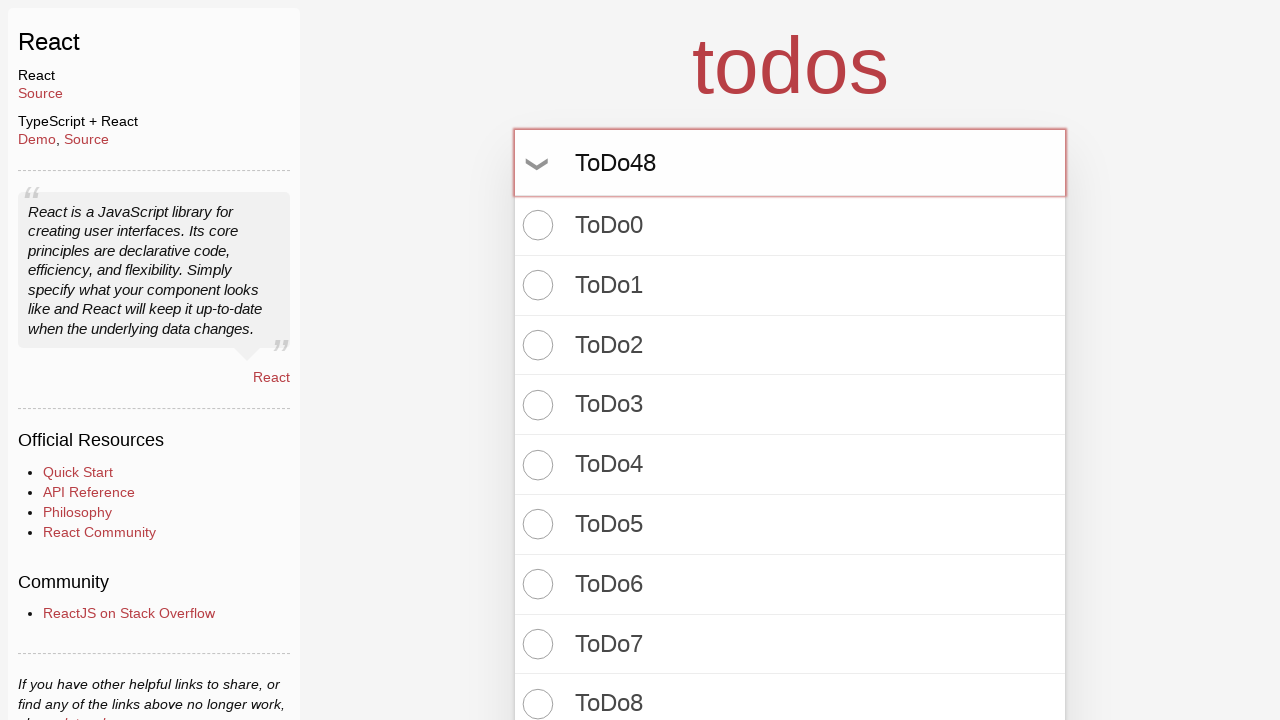

Pressed Enter to create todo item 49 on input.new-todo
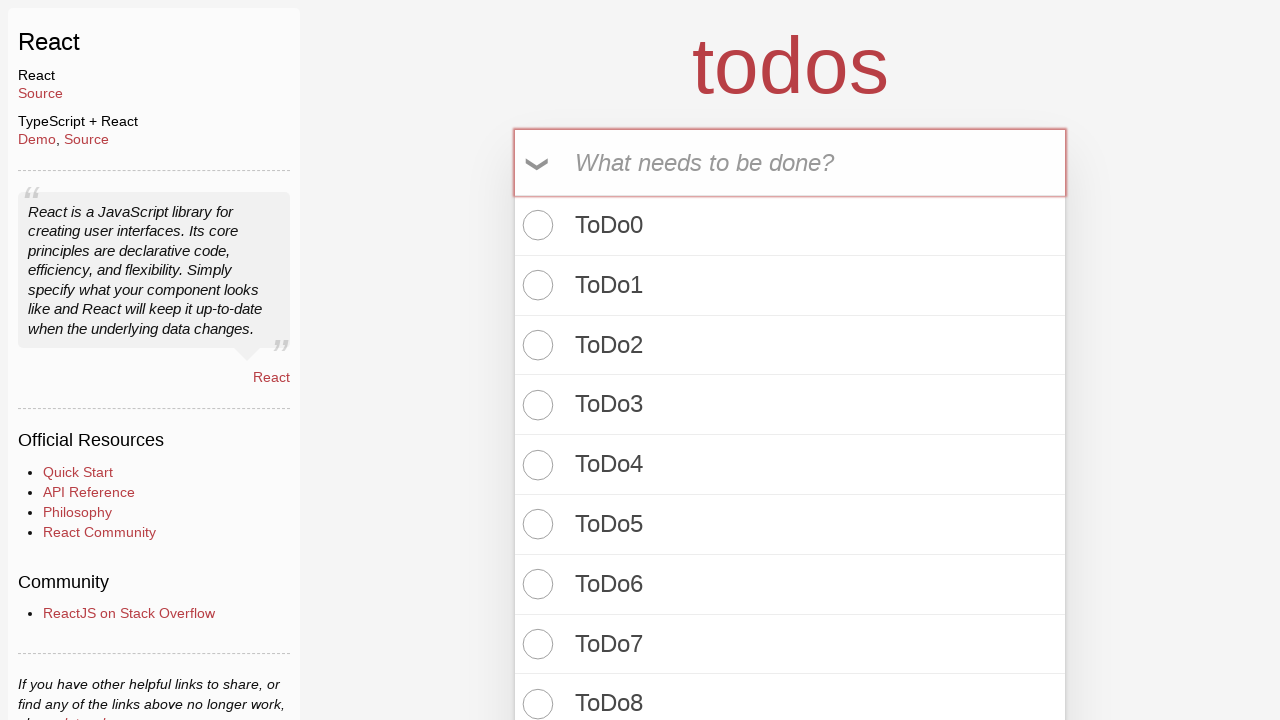

Filled todo input with 'ToDo49' on input.new-todo
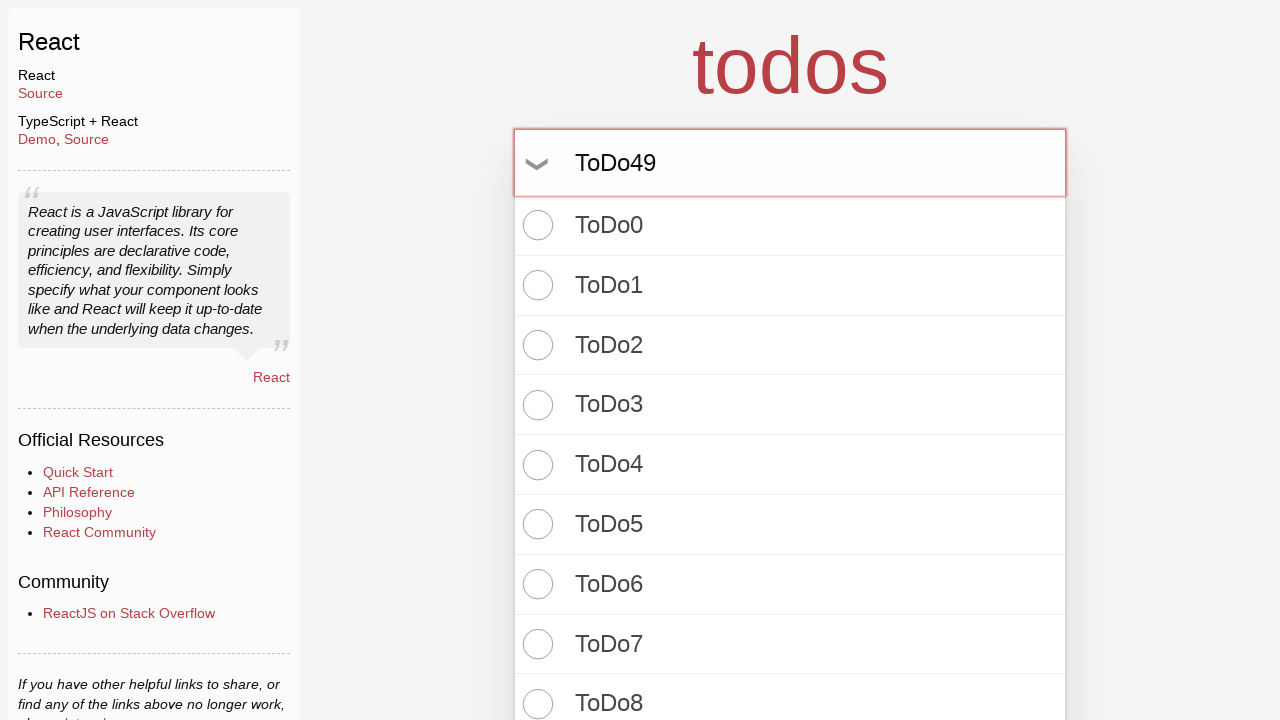

Pressed Enter to create todo item 50 on input.new-todo
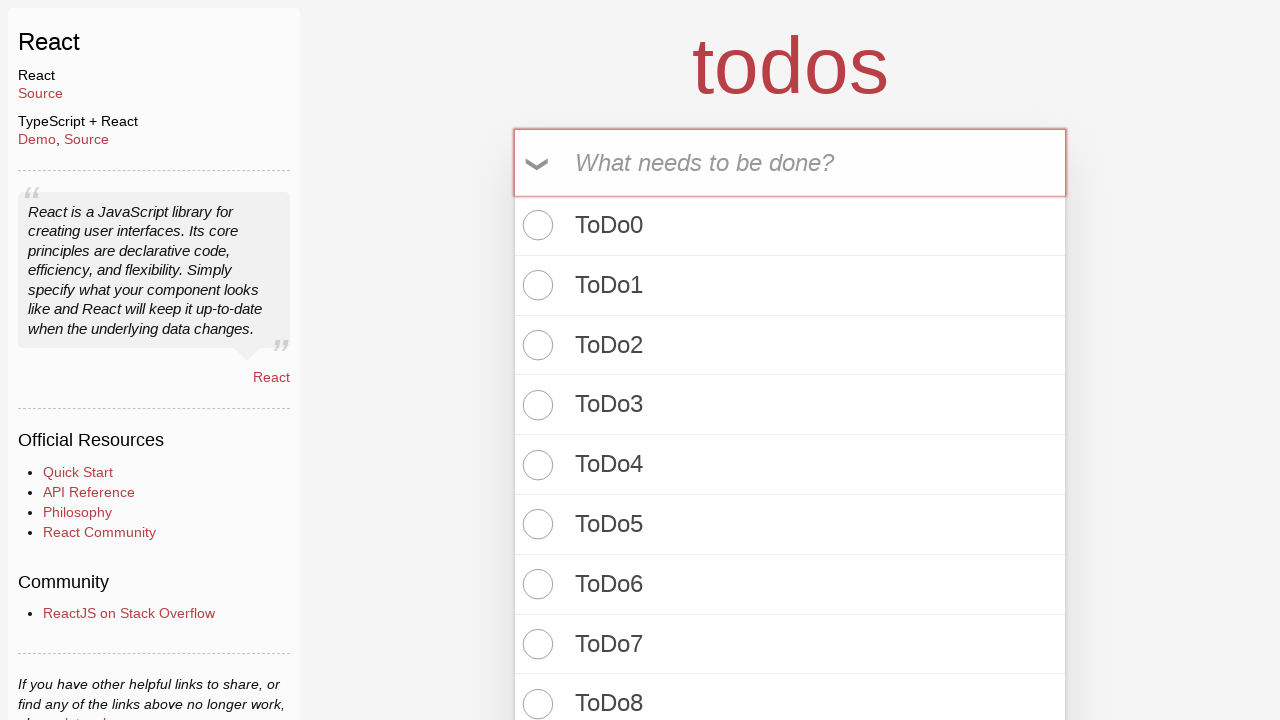

Filled todo input with 'ToDo50' on input.new-todo
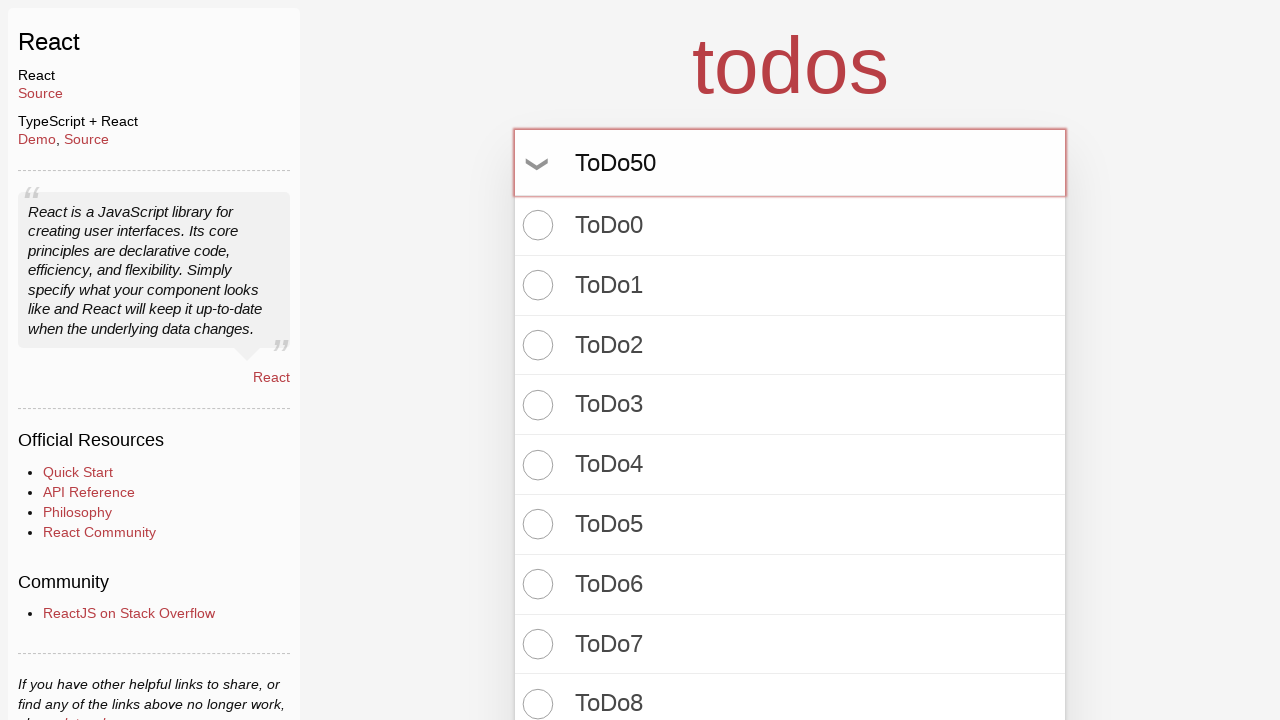

Pressed Enter to create todo item 51 on input.new-todo
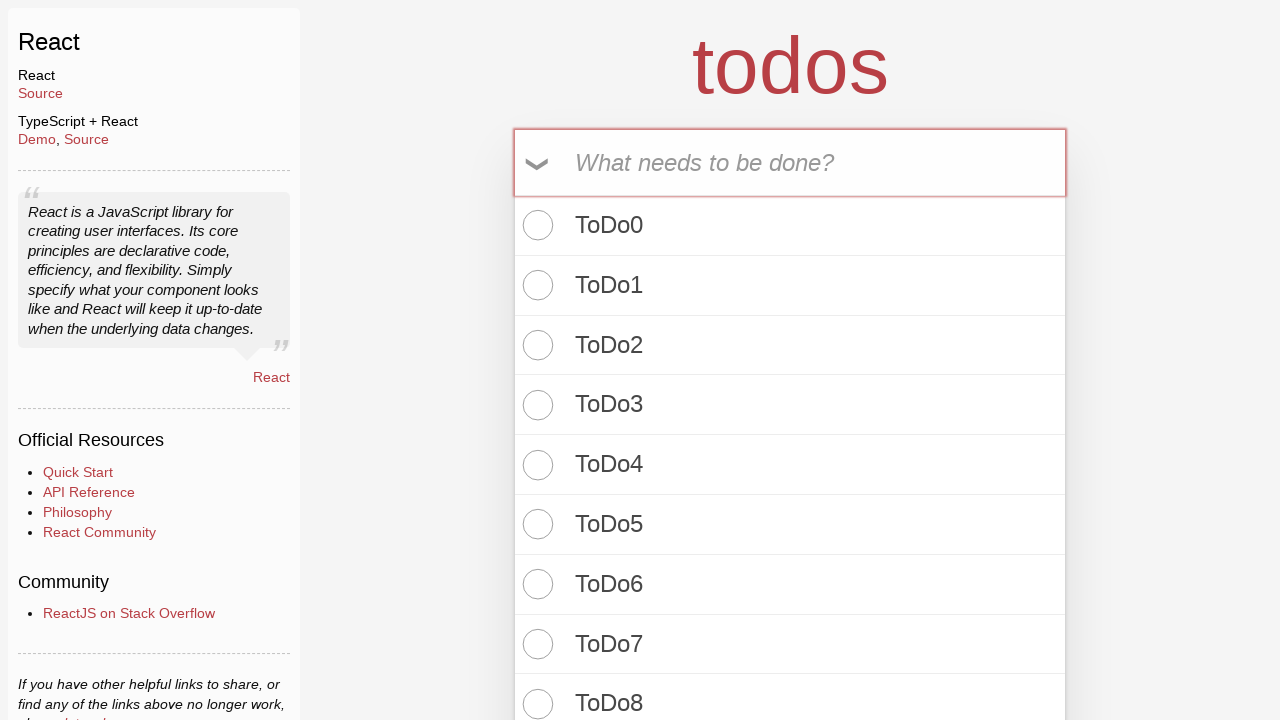

Filled todo input with 'ToDo51' on input.new-todo
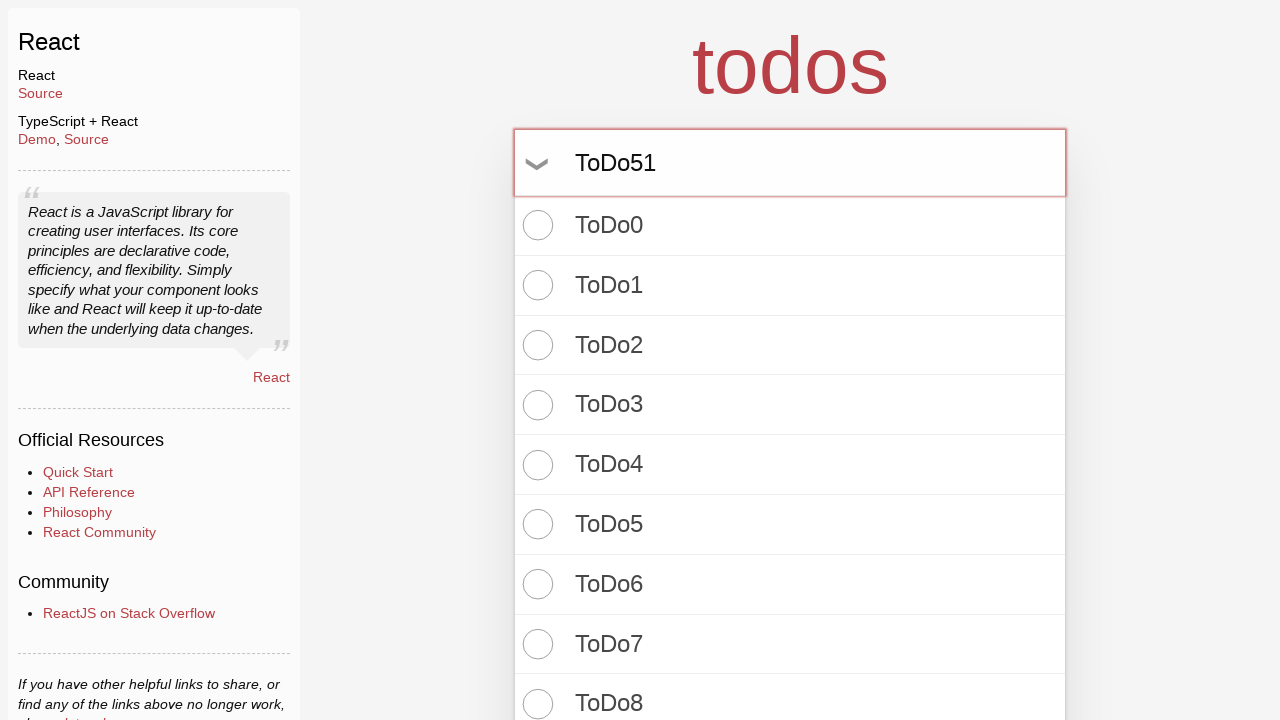

Pressed Enter to create todo item 52 on input.new-todo
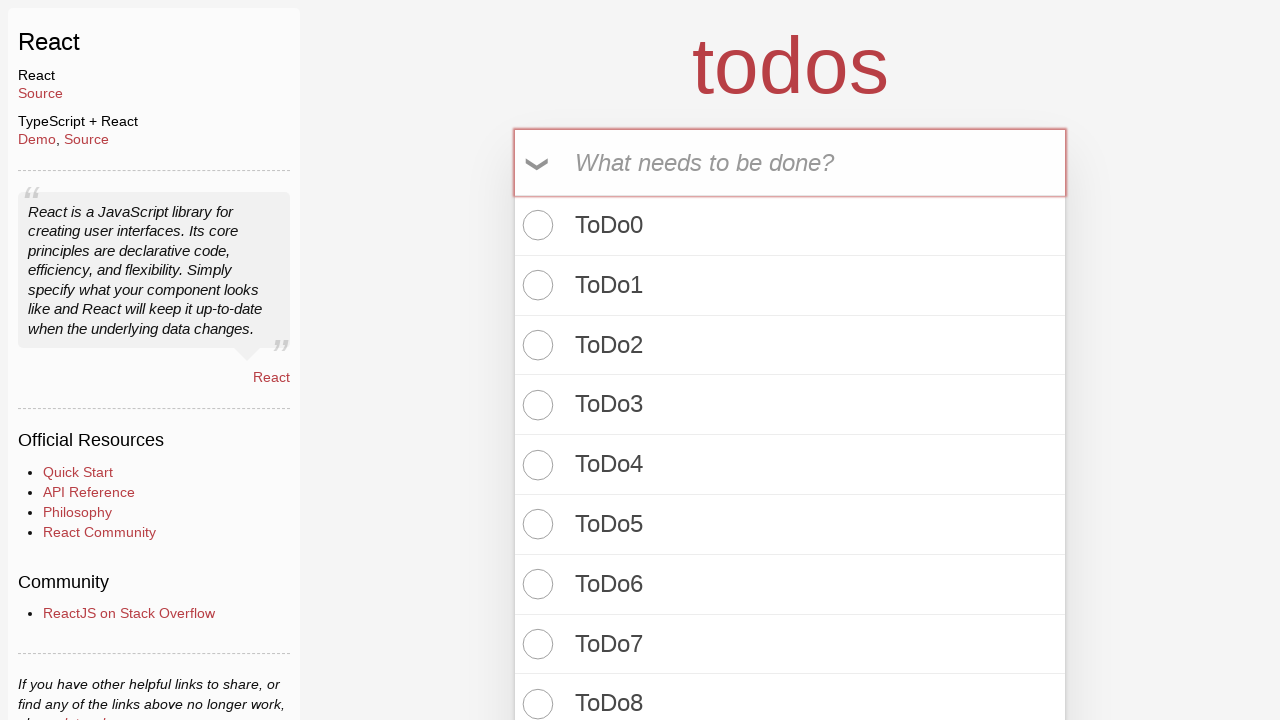

Filled todo input with 'ToDo52' on input.new-todo
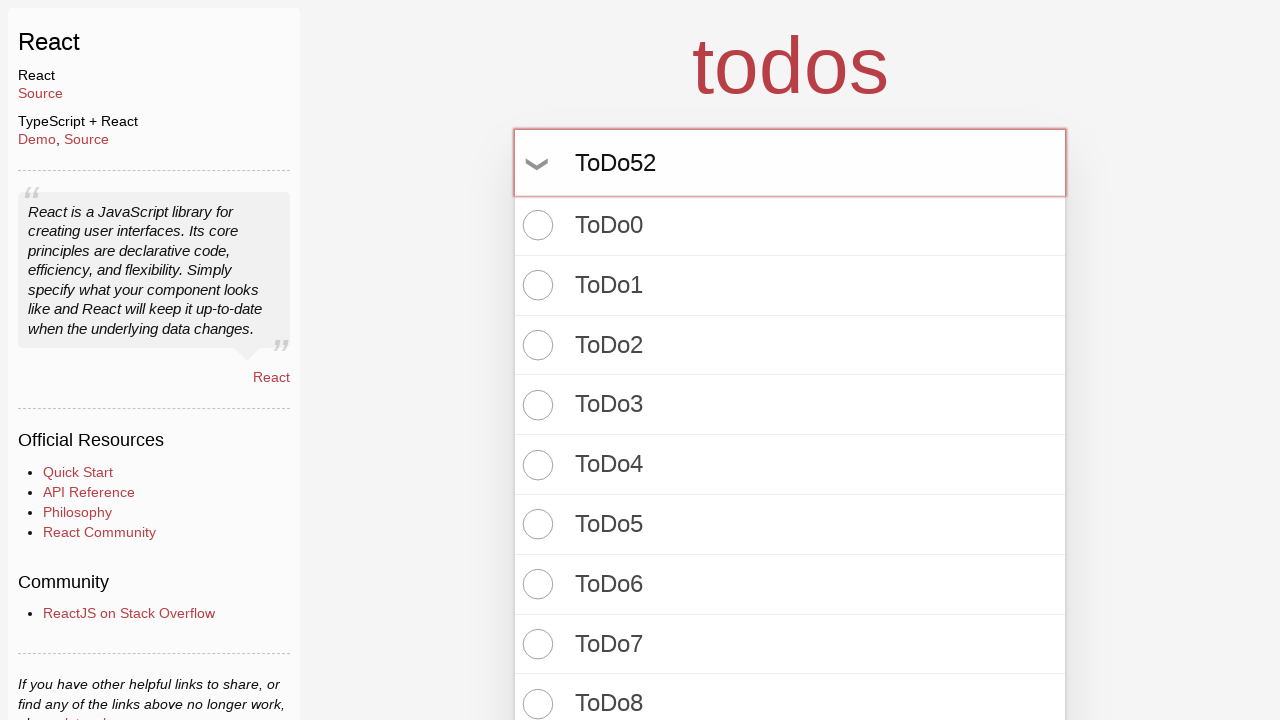

Pressed Enter to create todo item 53 on input.new-todo
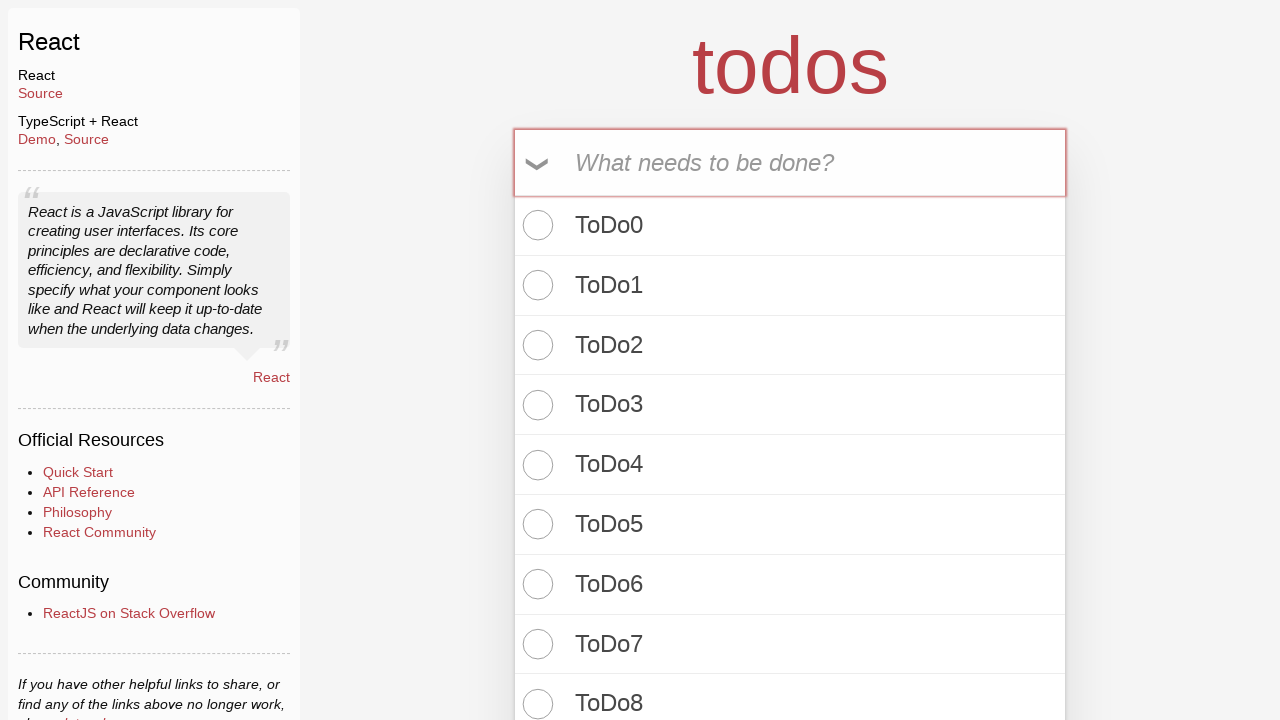

Filled todo input with 'ToDo53' on input.new-todo
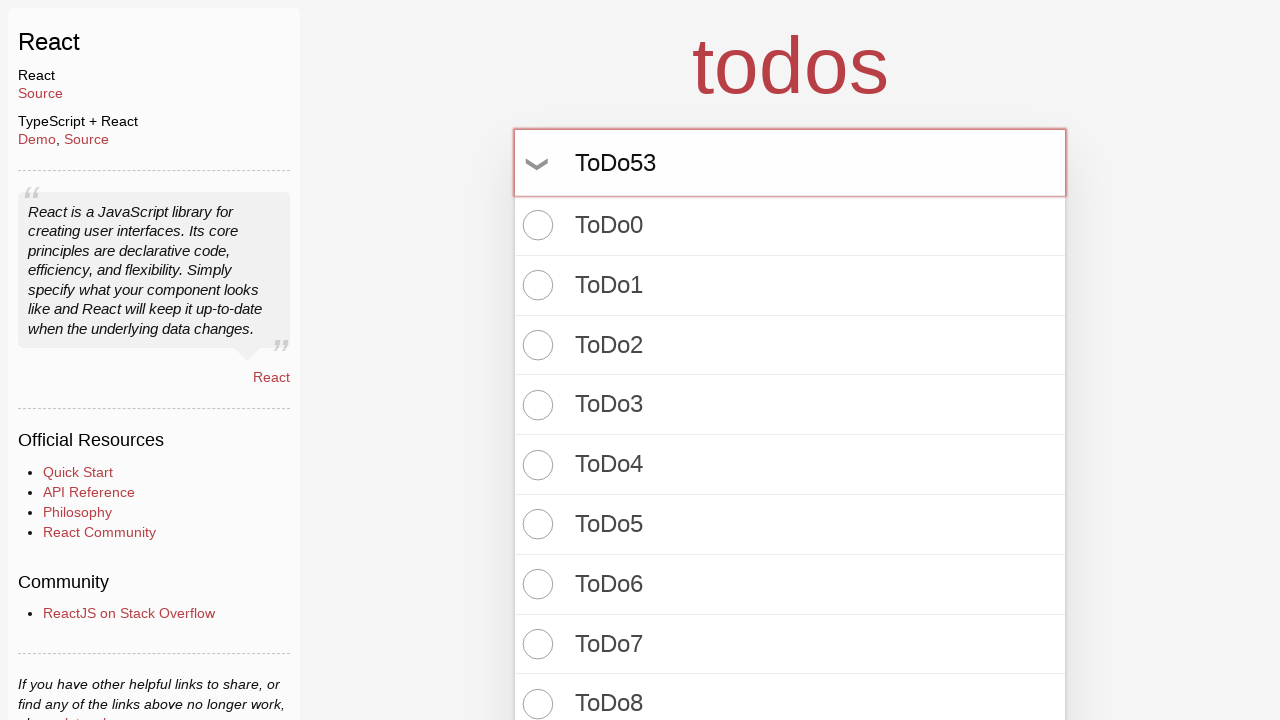

Pressed Enter to create todo item 54 on input.new-todo
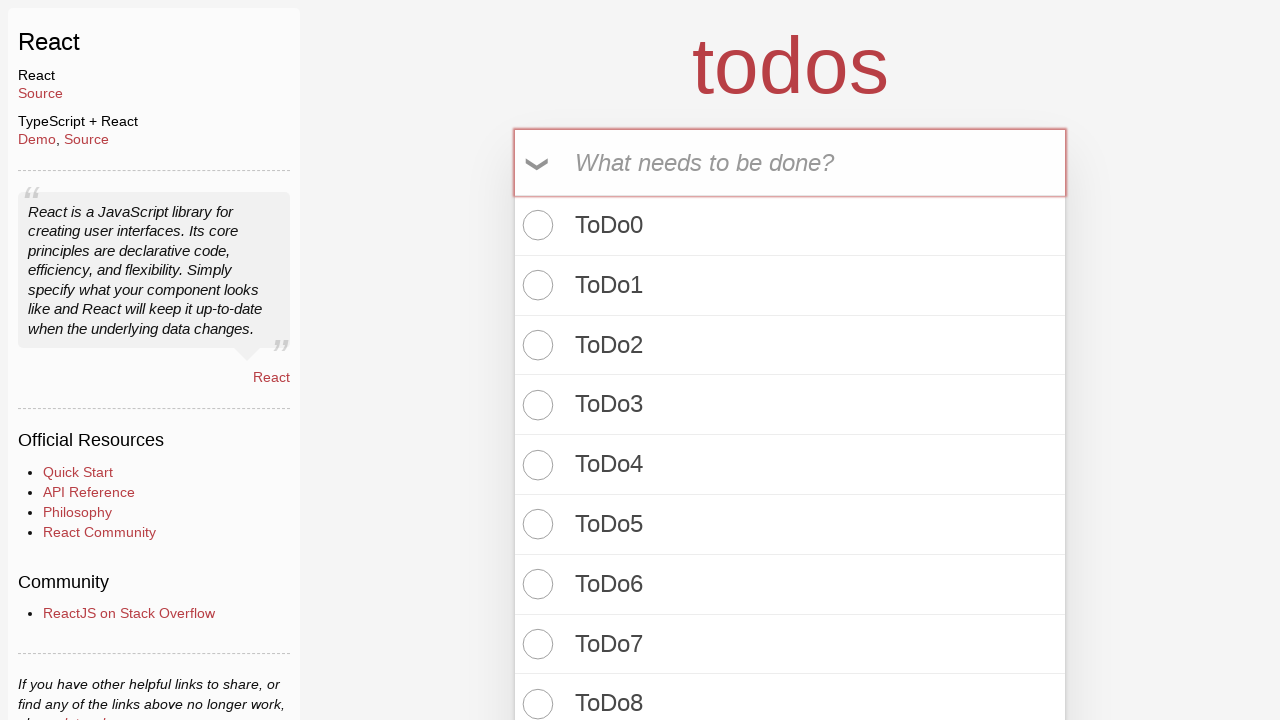

Filled todo input with 'ToDo54' on input.new-todo
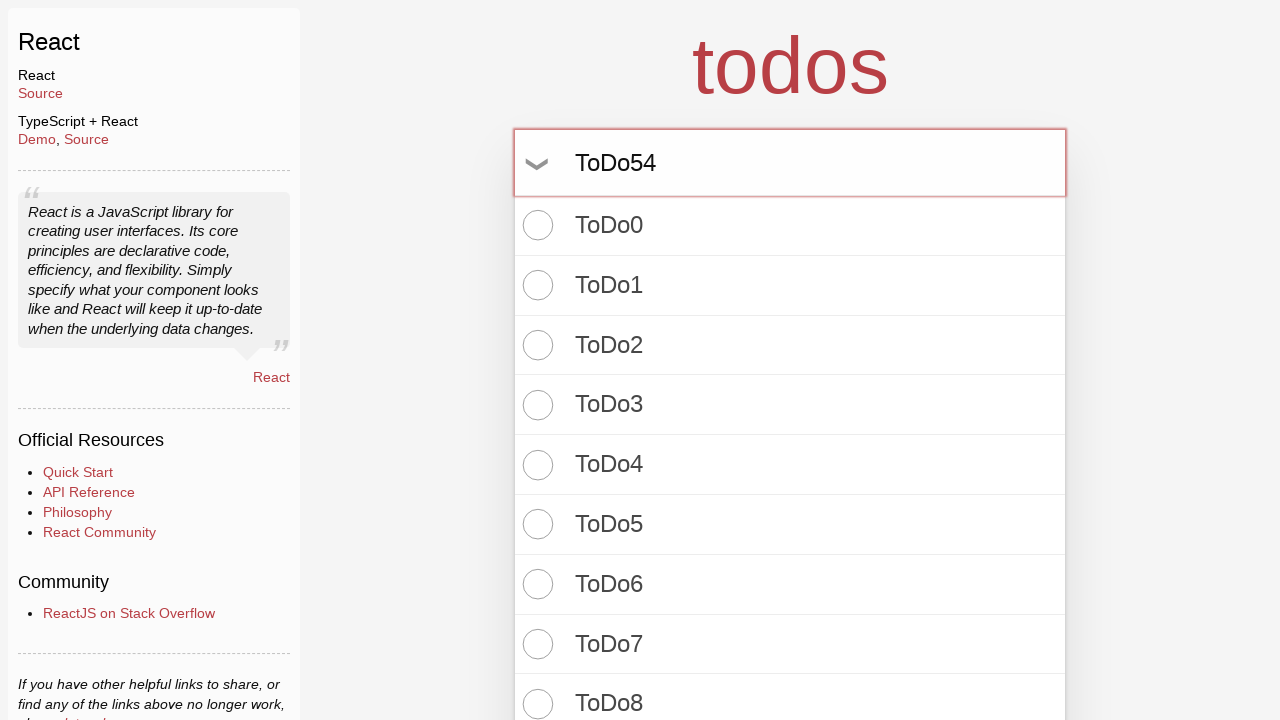

Pressed Enter to create todo item 55 on input.new-todo
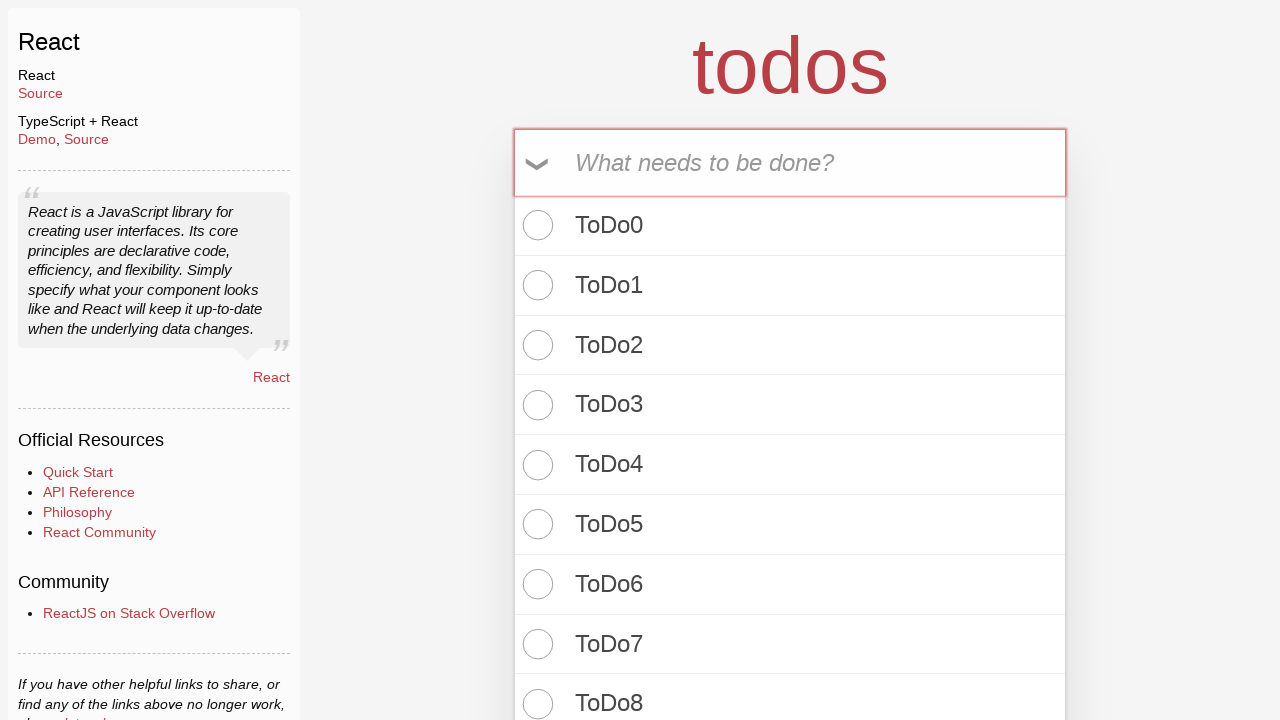

Filled todo input with 'ToDo55' on input.new-todo
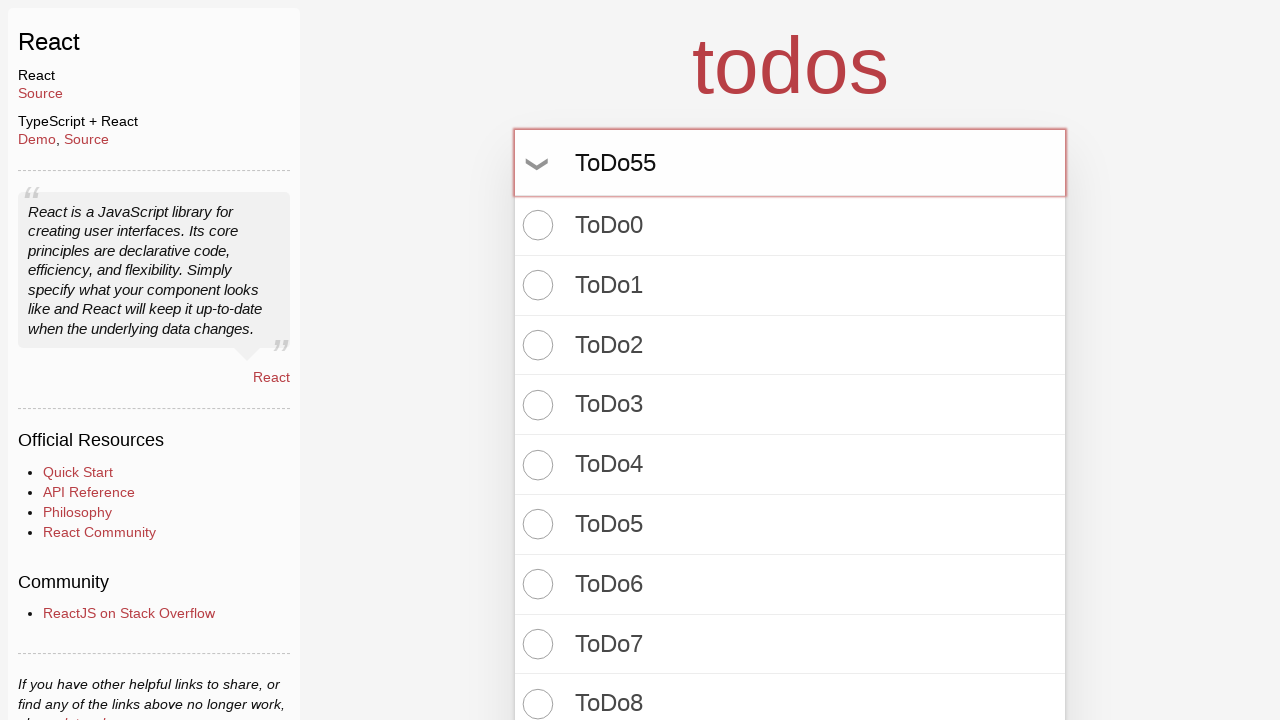

Pressed Enter to create todo item 56 on input.new-todo
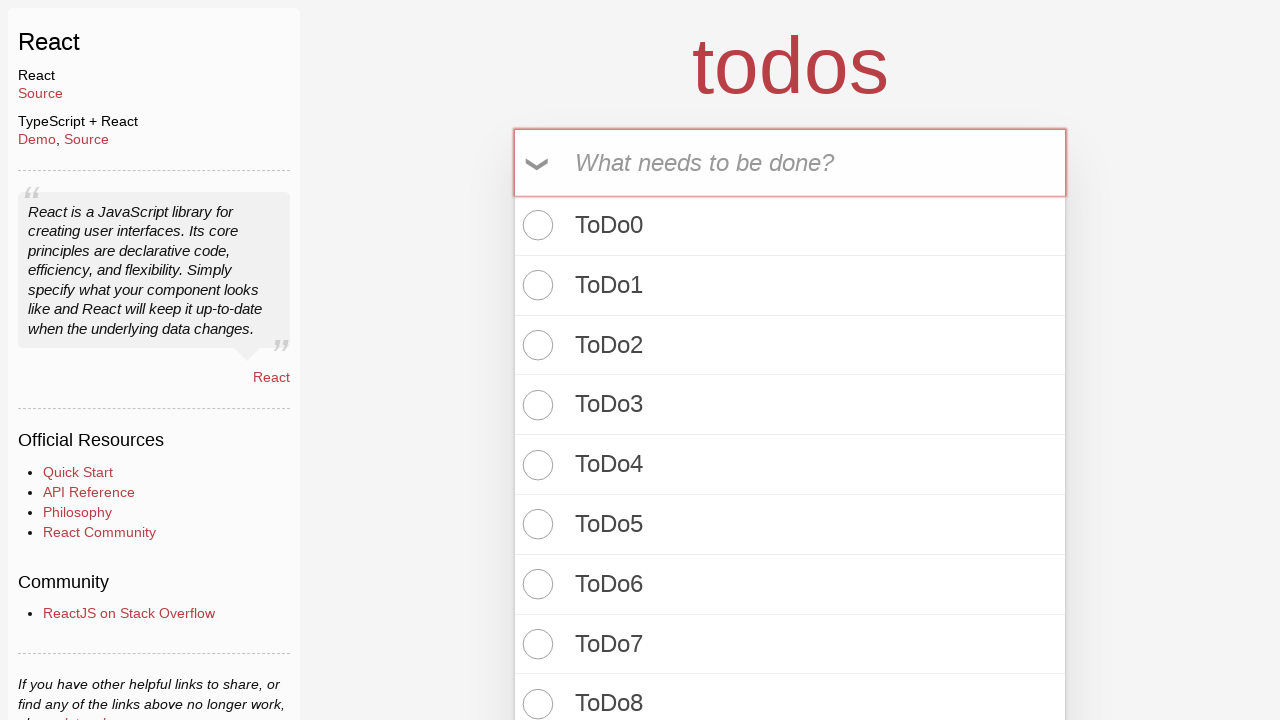

Filled todo input with 'ToDo56' on input.new-todo
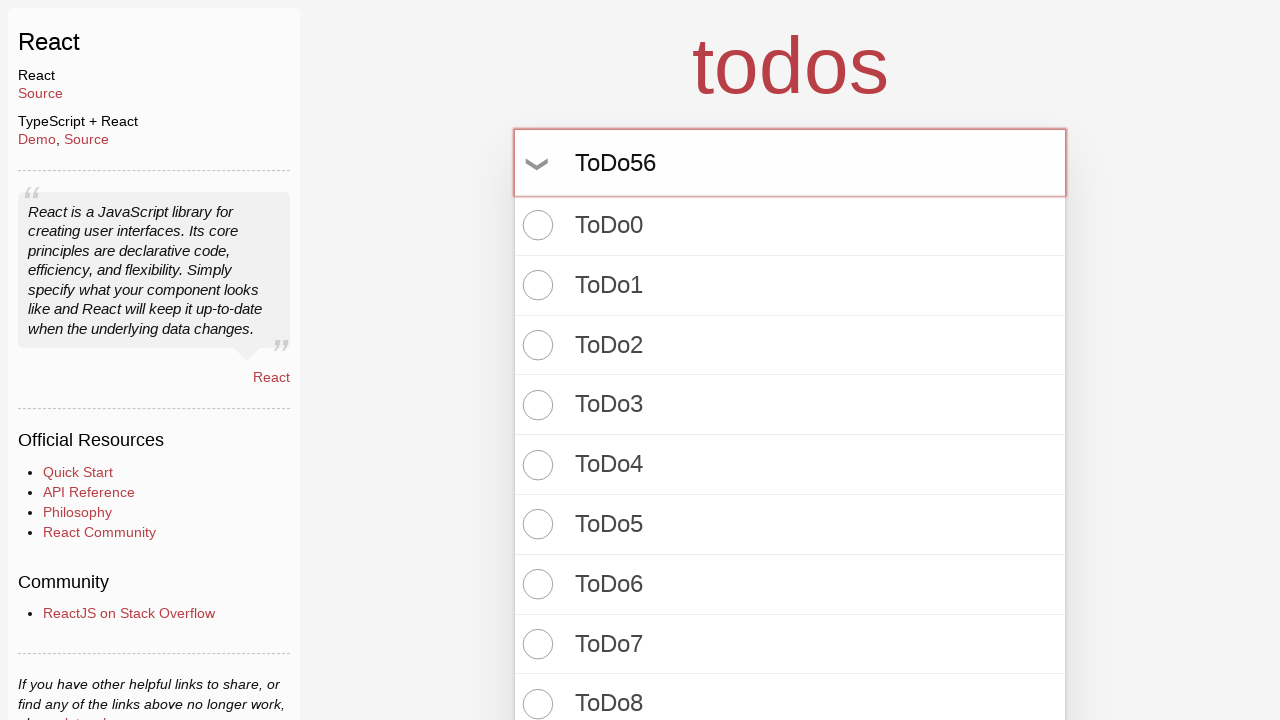

Pressed Enter to create todo item 57 on input.new-todo
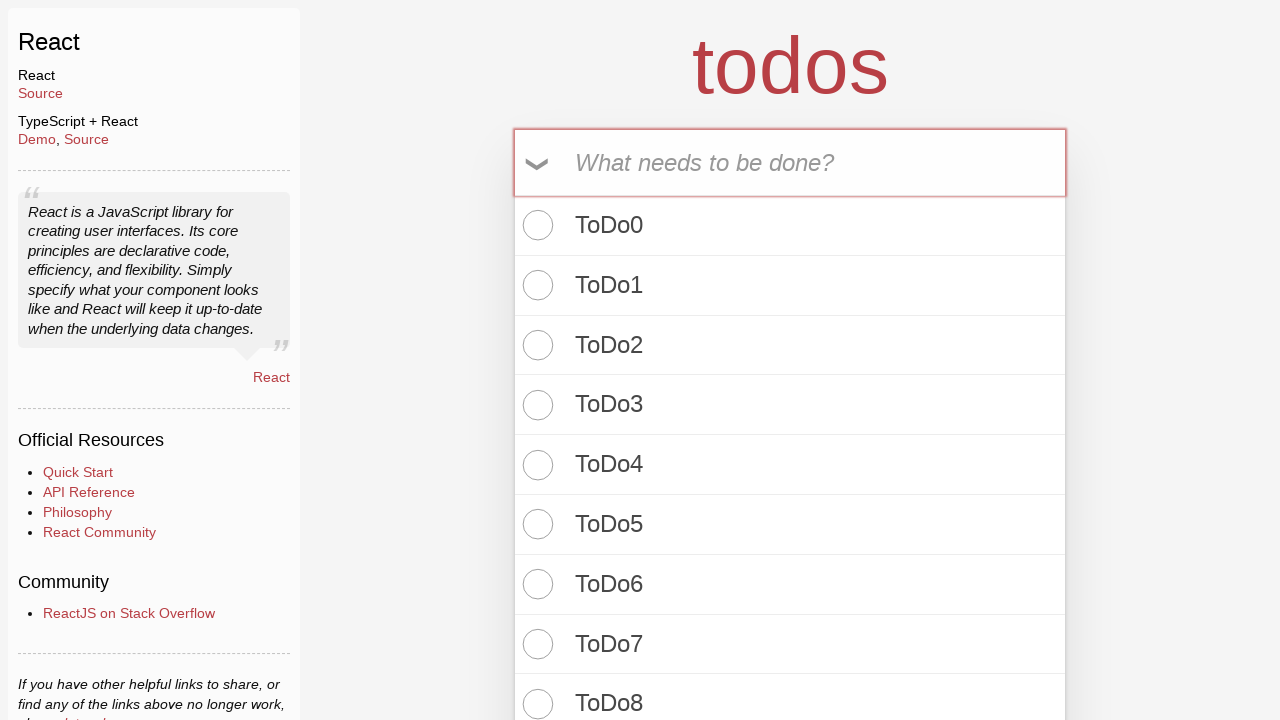

Filled todo input with 'ToDo57' on input.new-todo
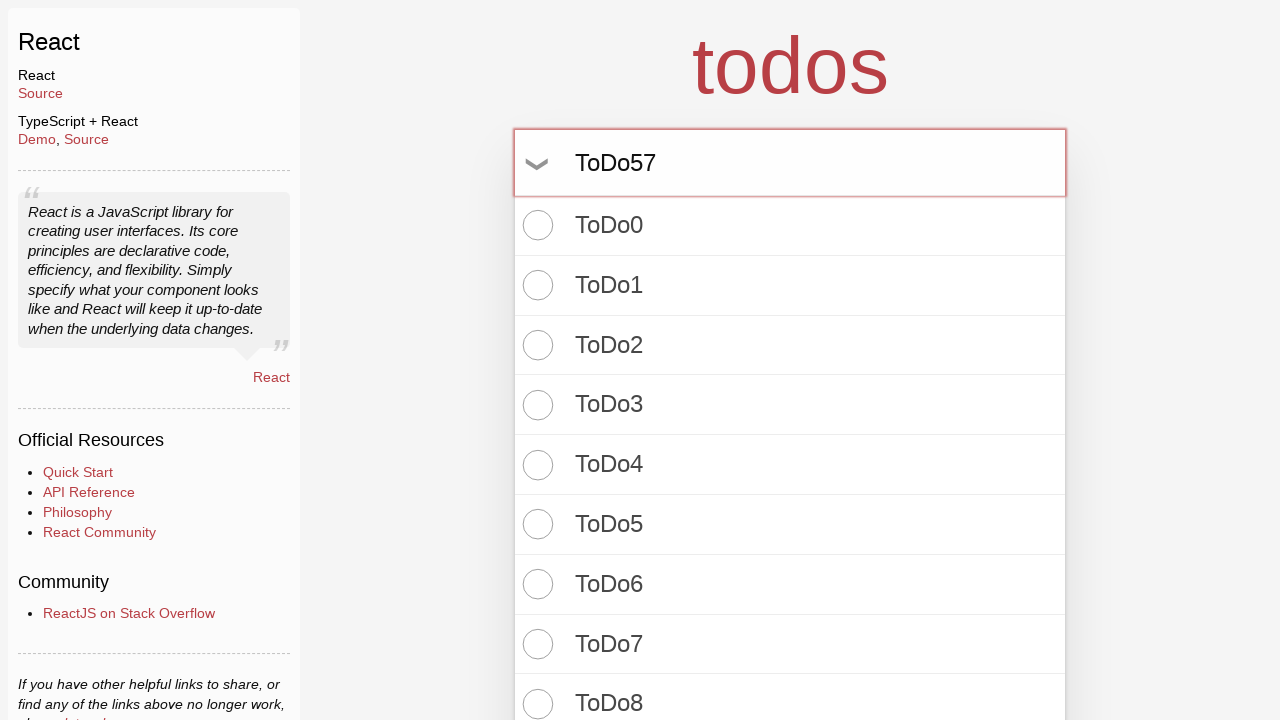

Pressed Enter to create todo item 58 on input.new-todo
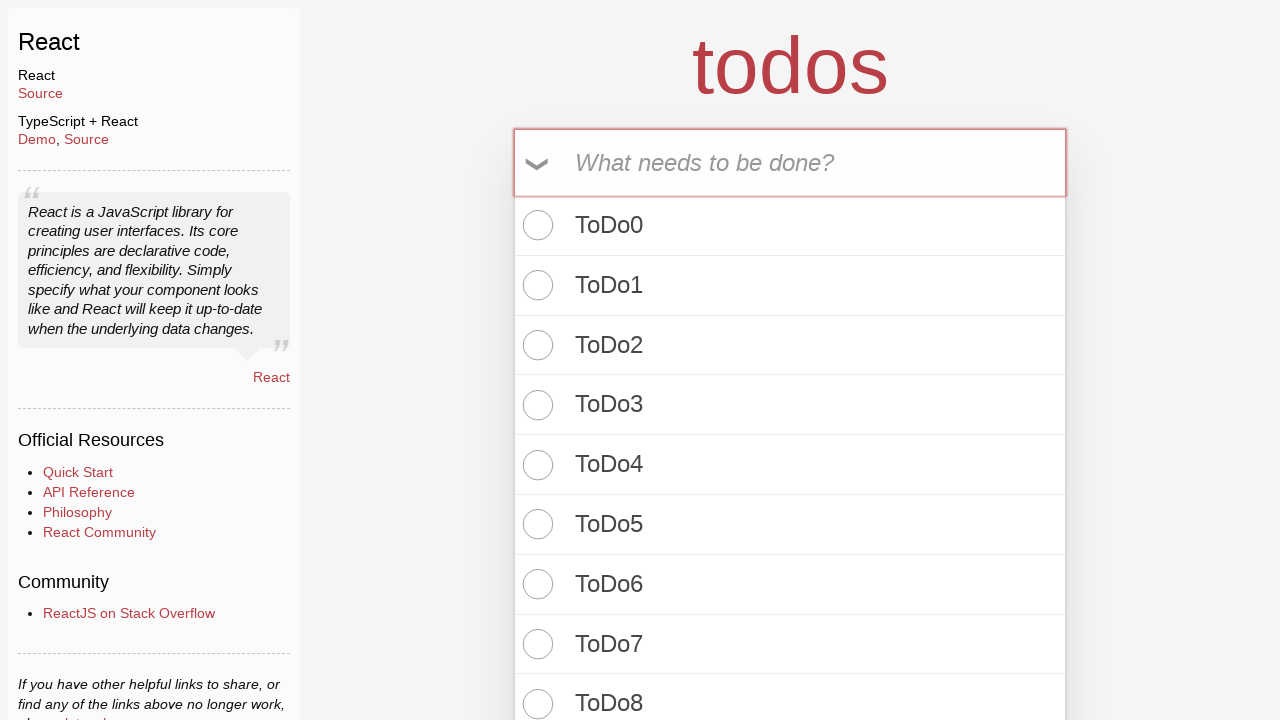

Filled todo input with 'ToDo58' on input.new-todo
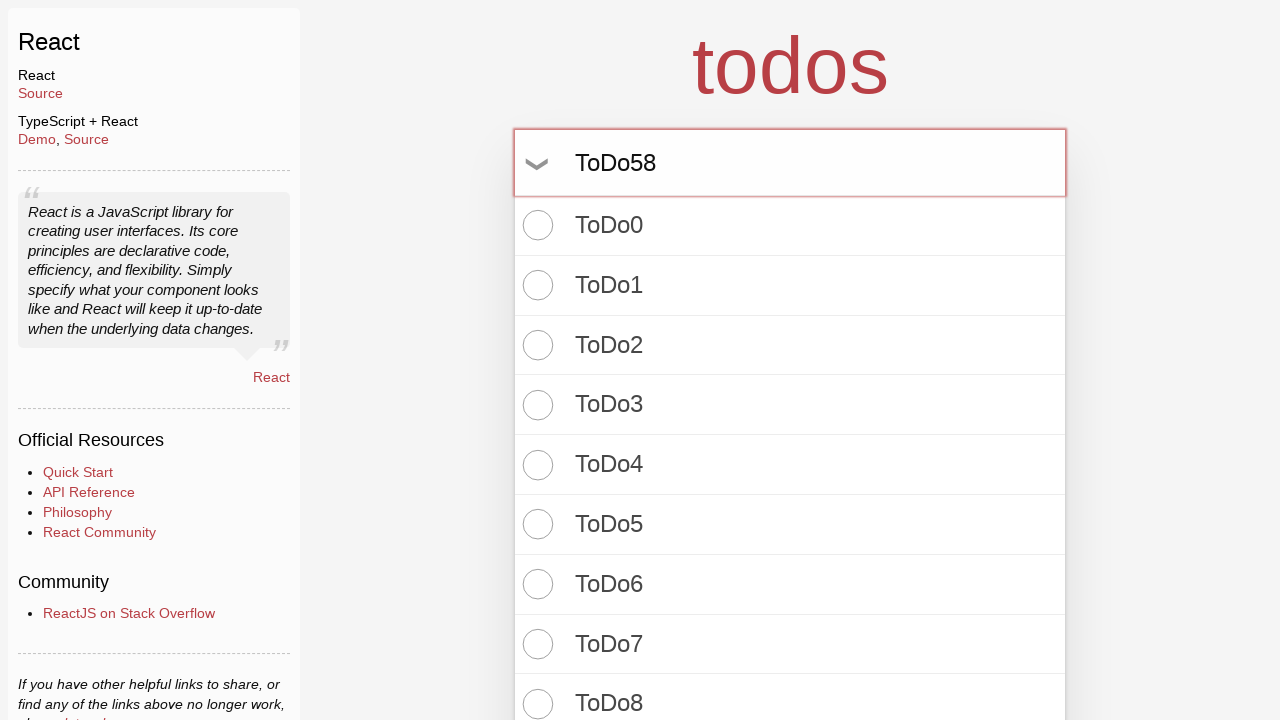

Pressed Enter to create todo item 59 on input.new-todo
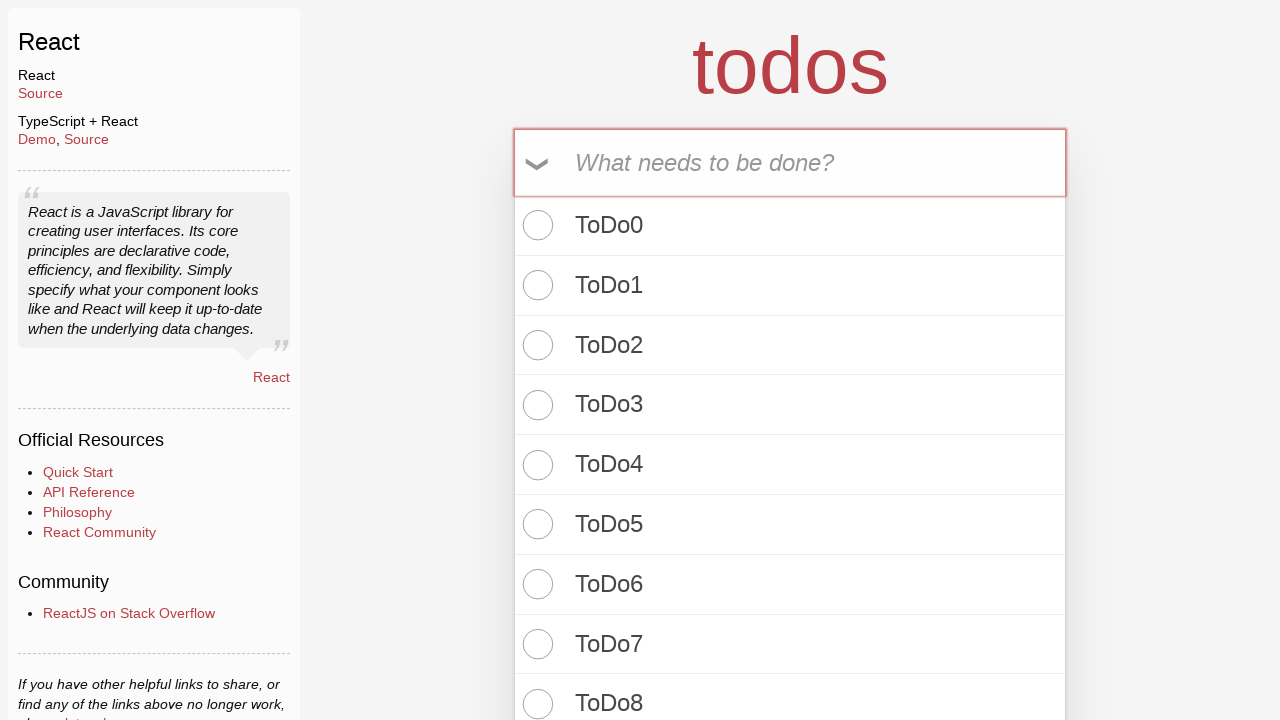

Filled todo input with 'ToDo59' on input.new-todo
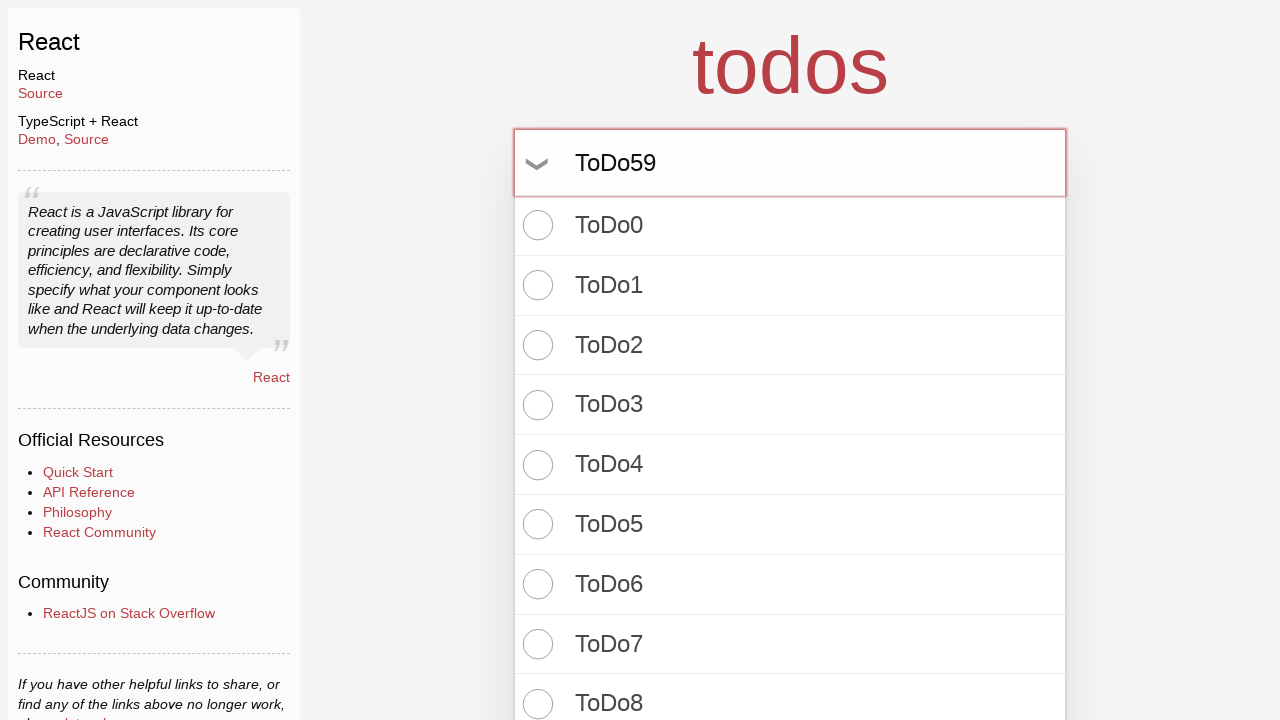

Pressed Enter to create todo item 60 on input.new-todo
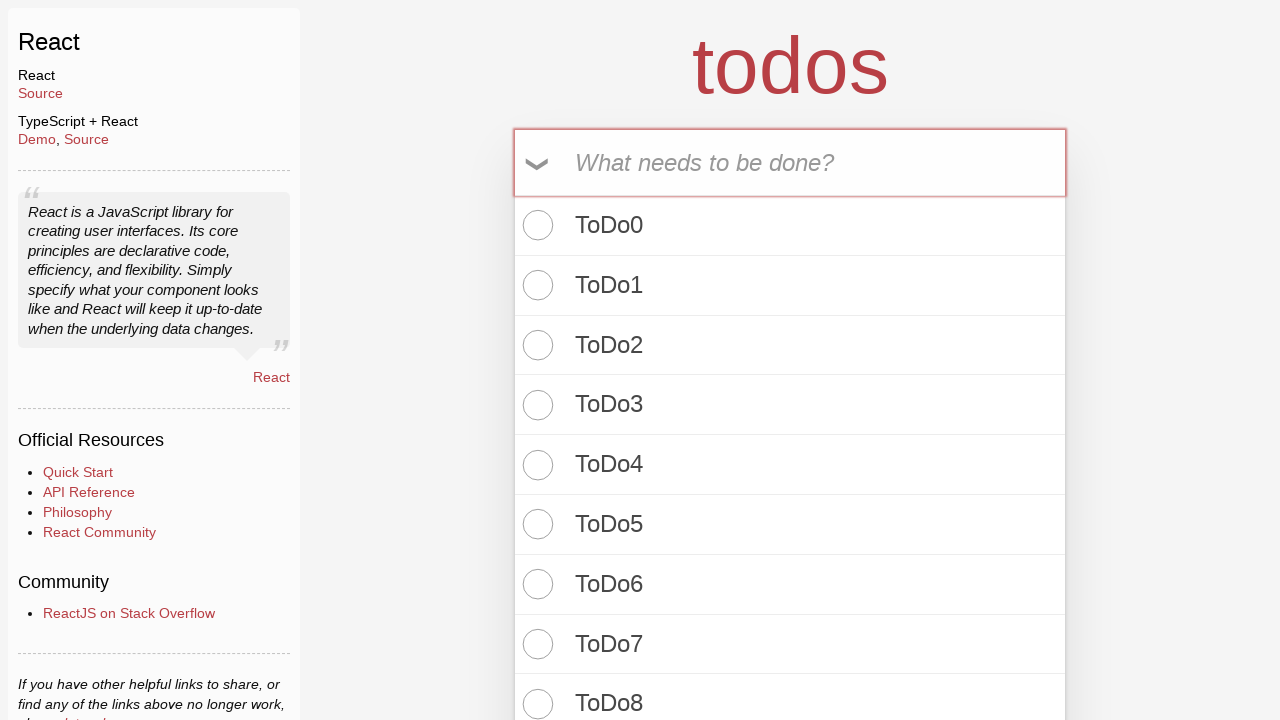

Filled todo input with 'ToDo60' on input.new-todo
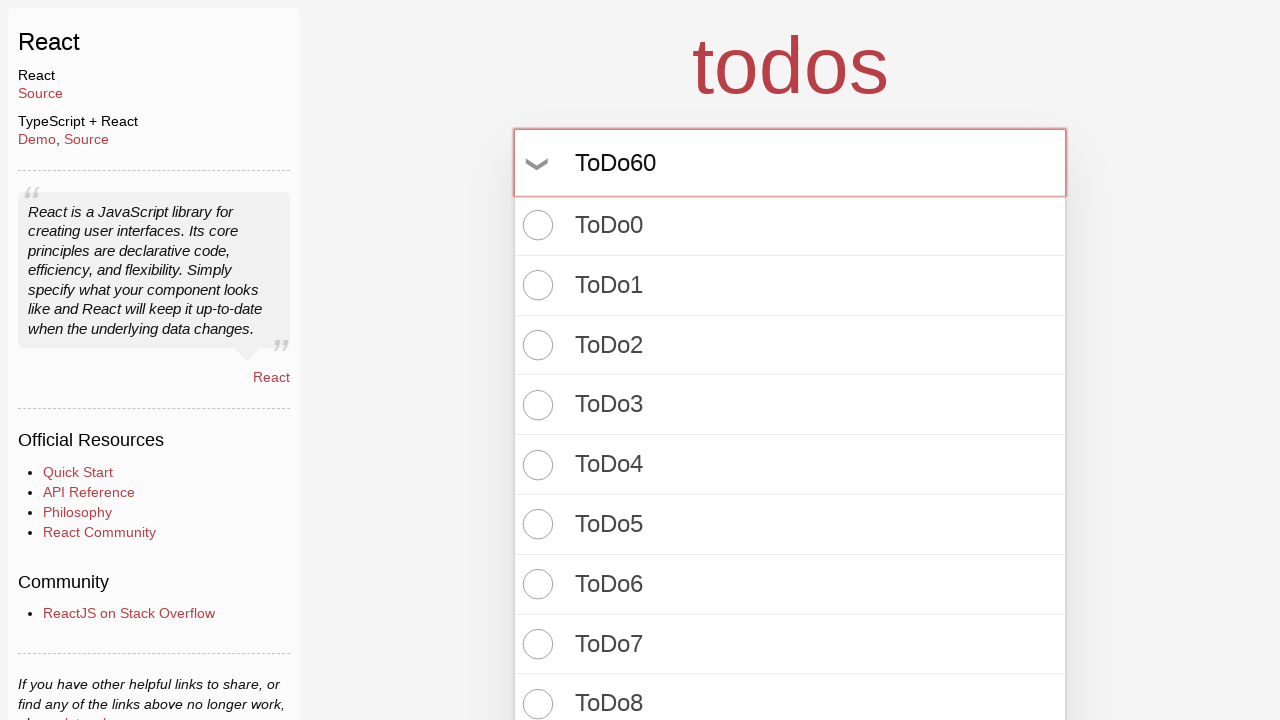

Pressed Enter to create todo item 61 on input.new-todo
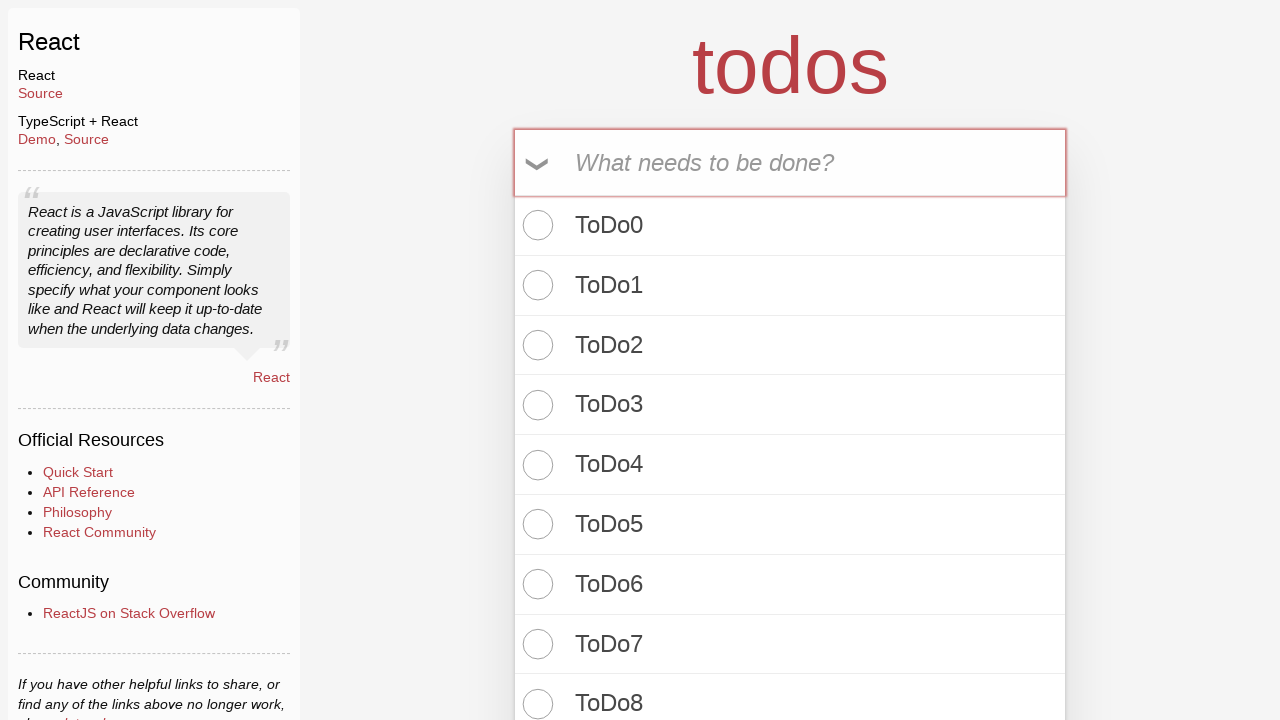

Filled todo input with 'ToDo61' on input.new-todo
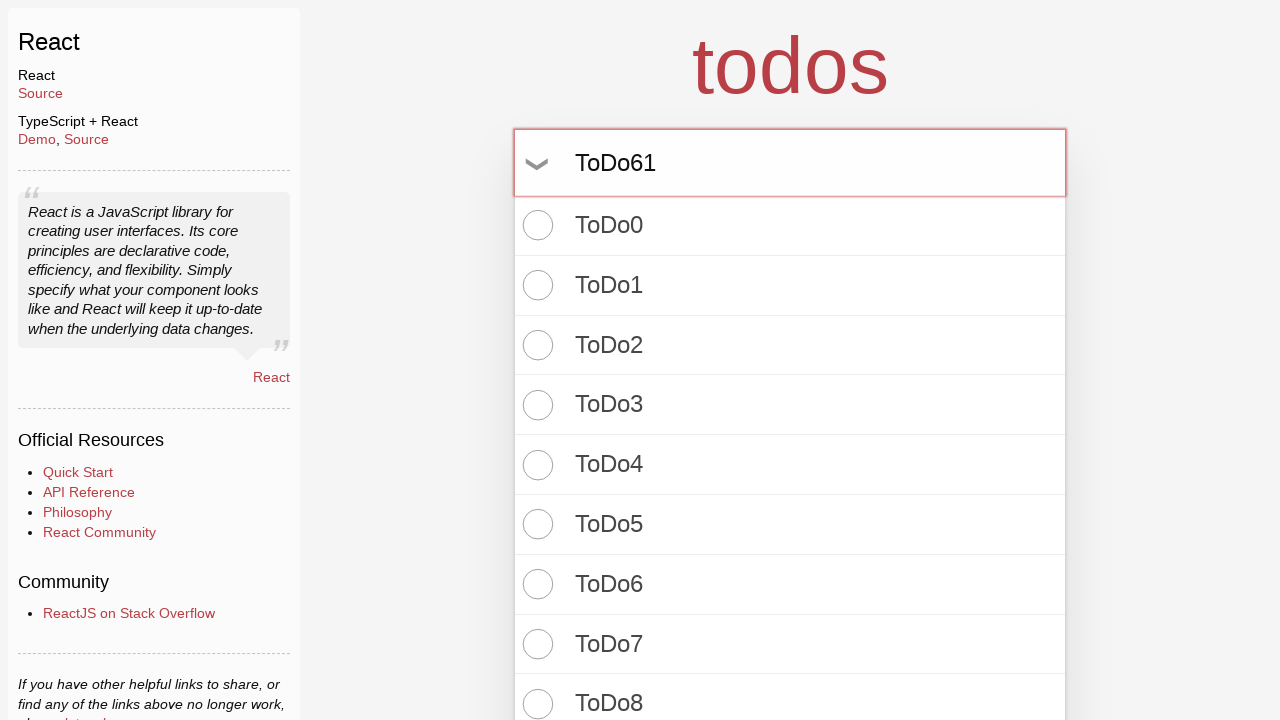

Pressed Enter to create todo item 62 on input.new-todo
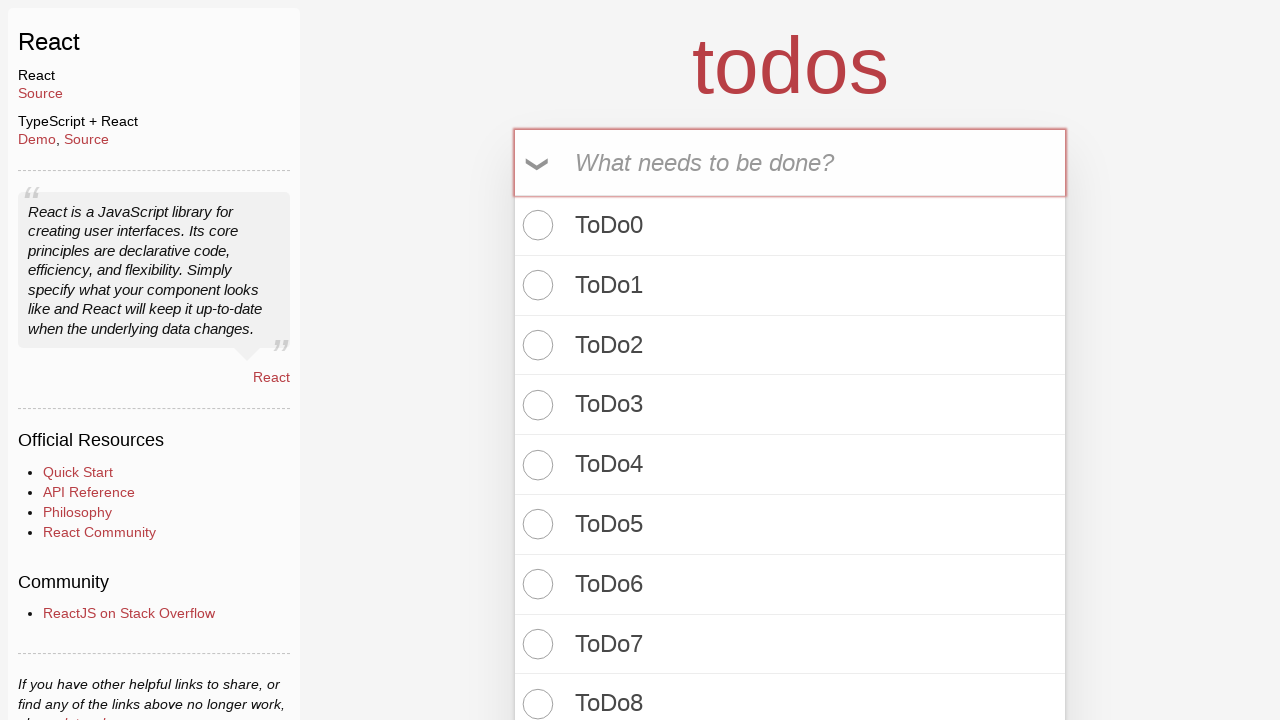

Filled todo input with 'ToDo62' on input.new-todo
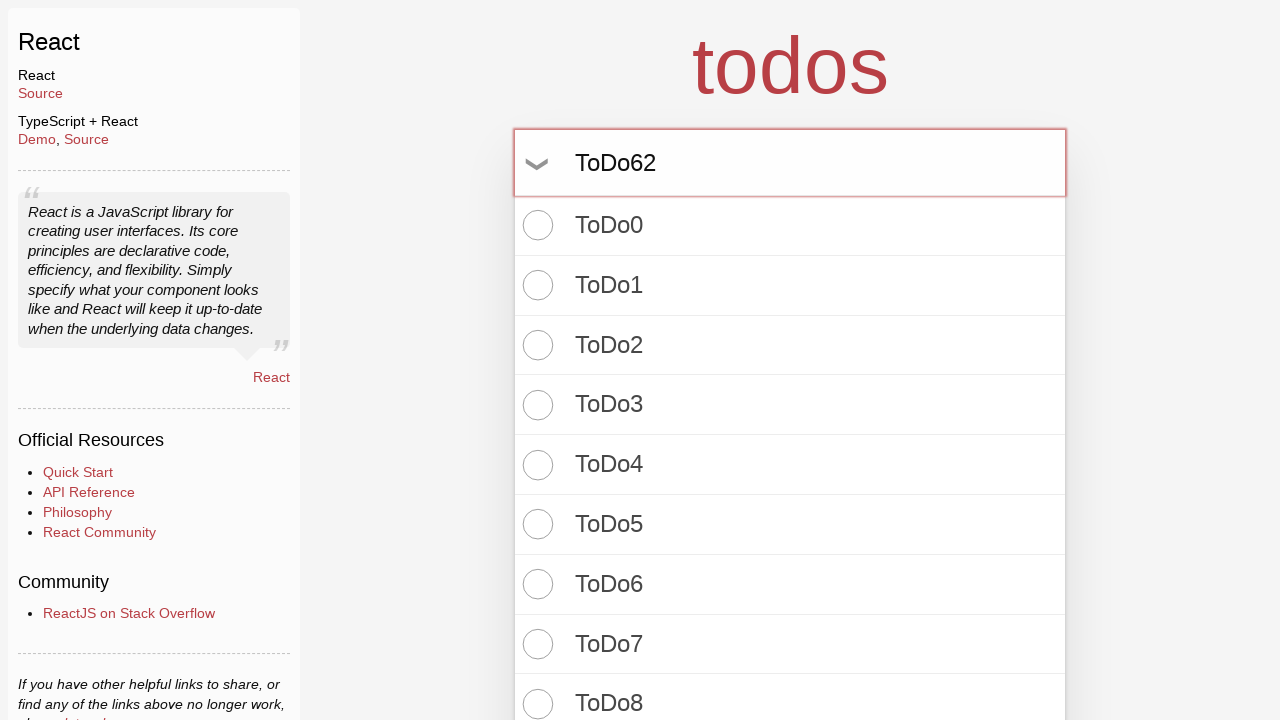

Pressed Enter to create todo item 63 on input.new-todo
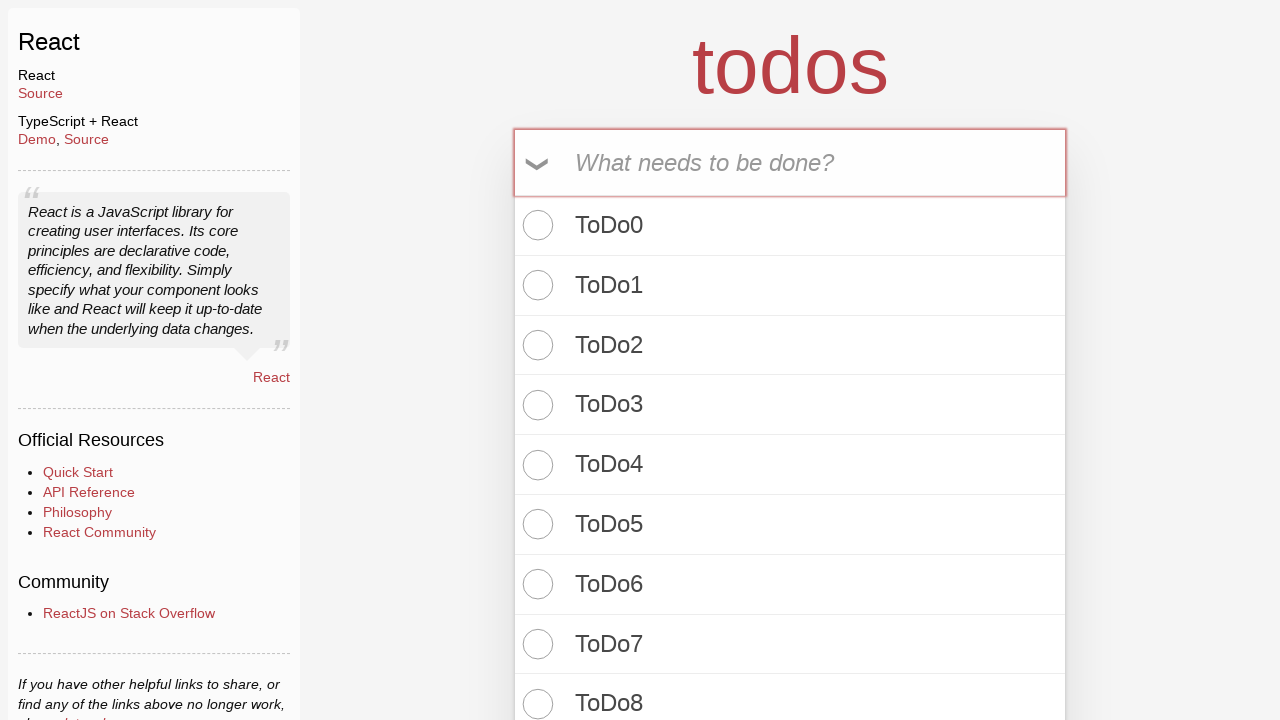

Filled todo input with 'ToDo63' on input.new-todo
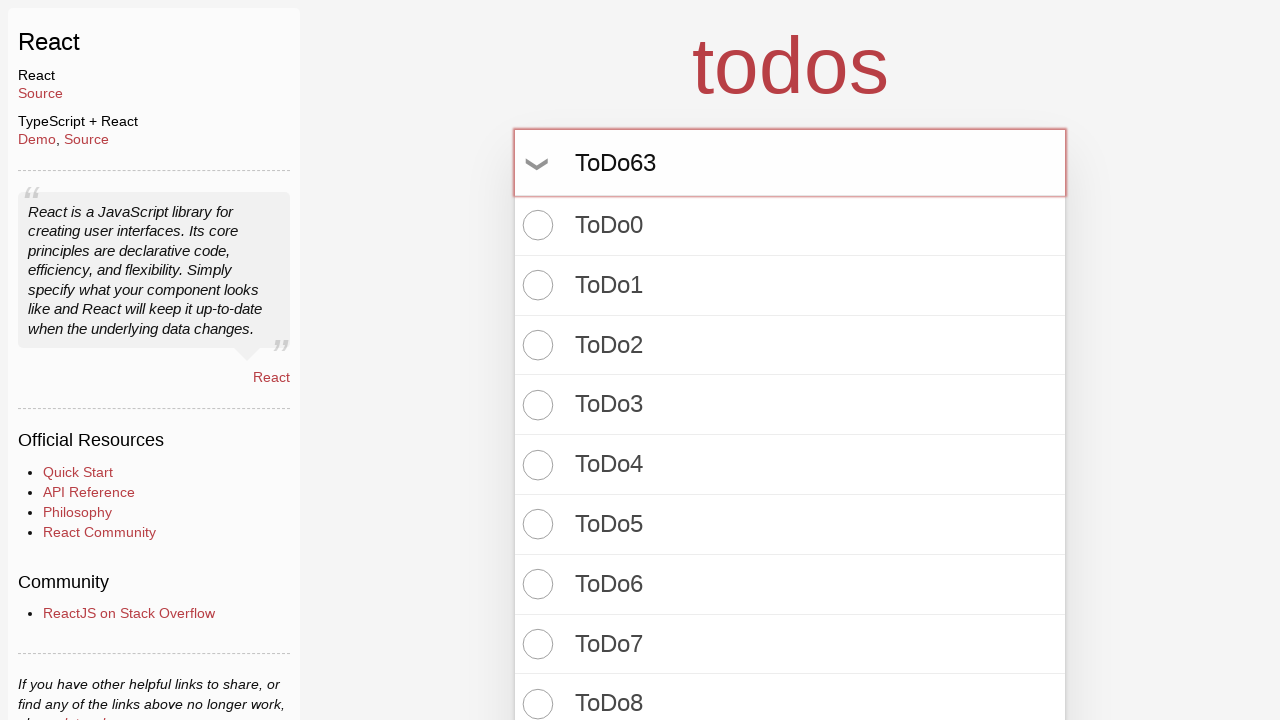

Pressed Enter to create todo item 64 on input.new-todo
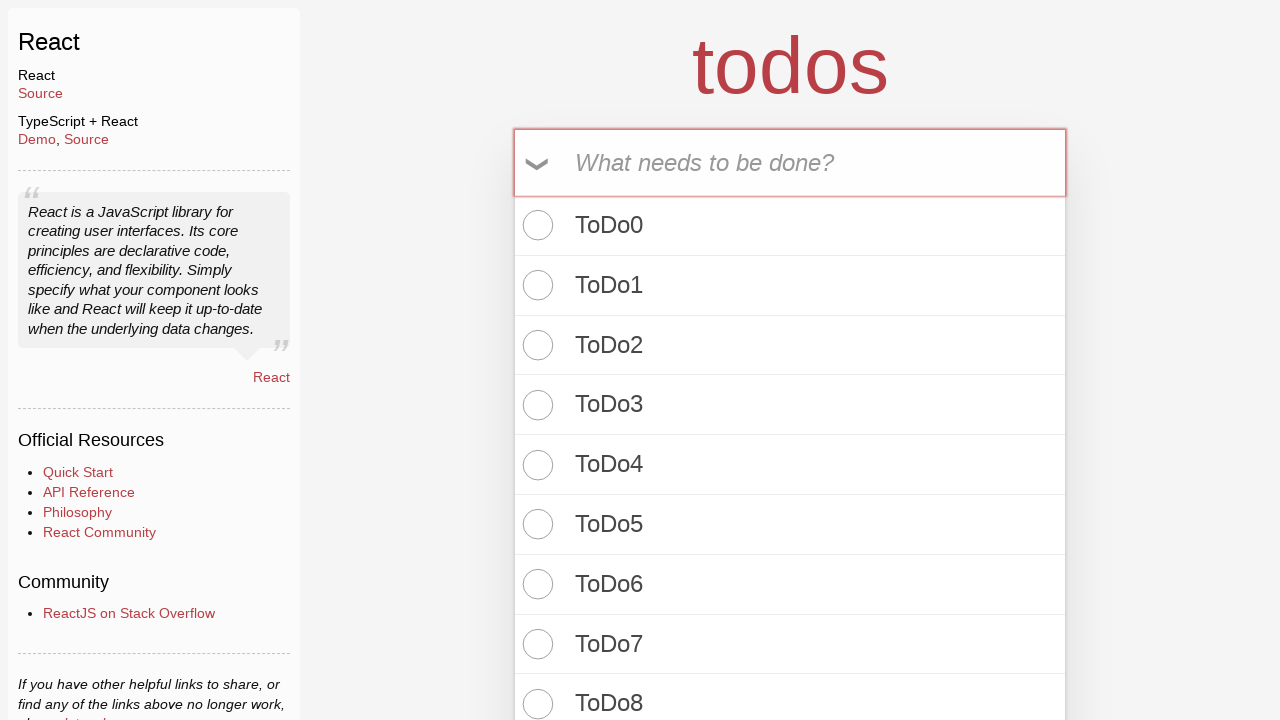

Filled todo input with 'ToDo64' on input.new-todo
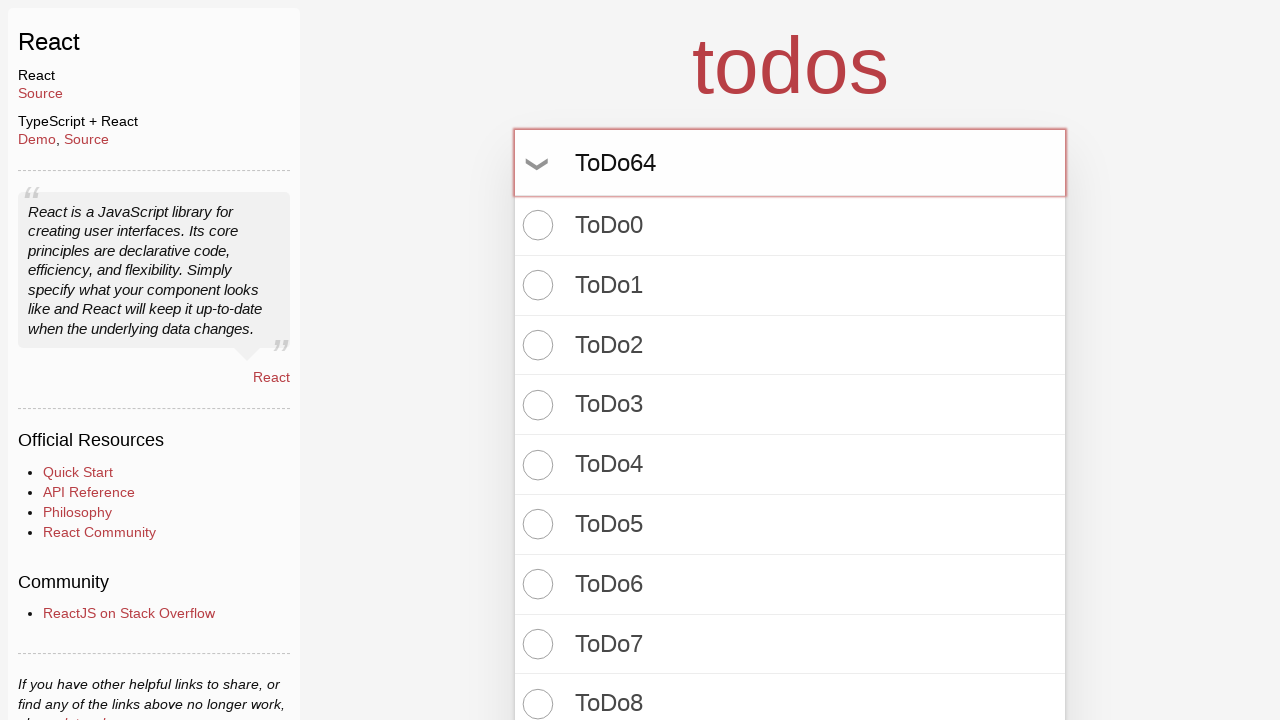

Pressed Enter to create todo item 65 on input.new-todo
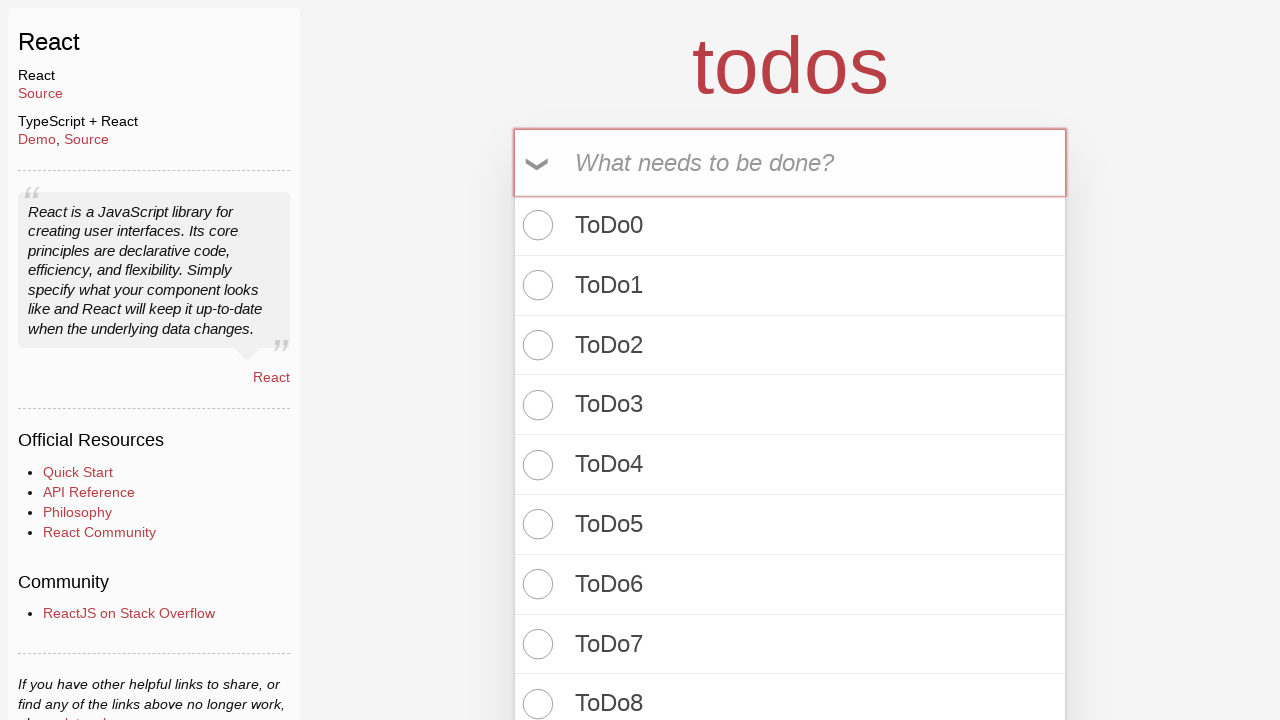

Filled todo input with 'ToDo65' on input.new-todo
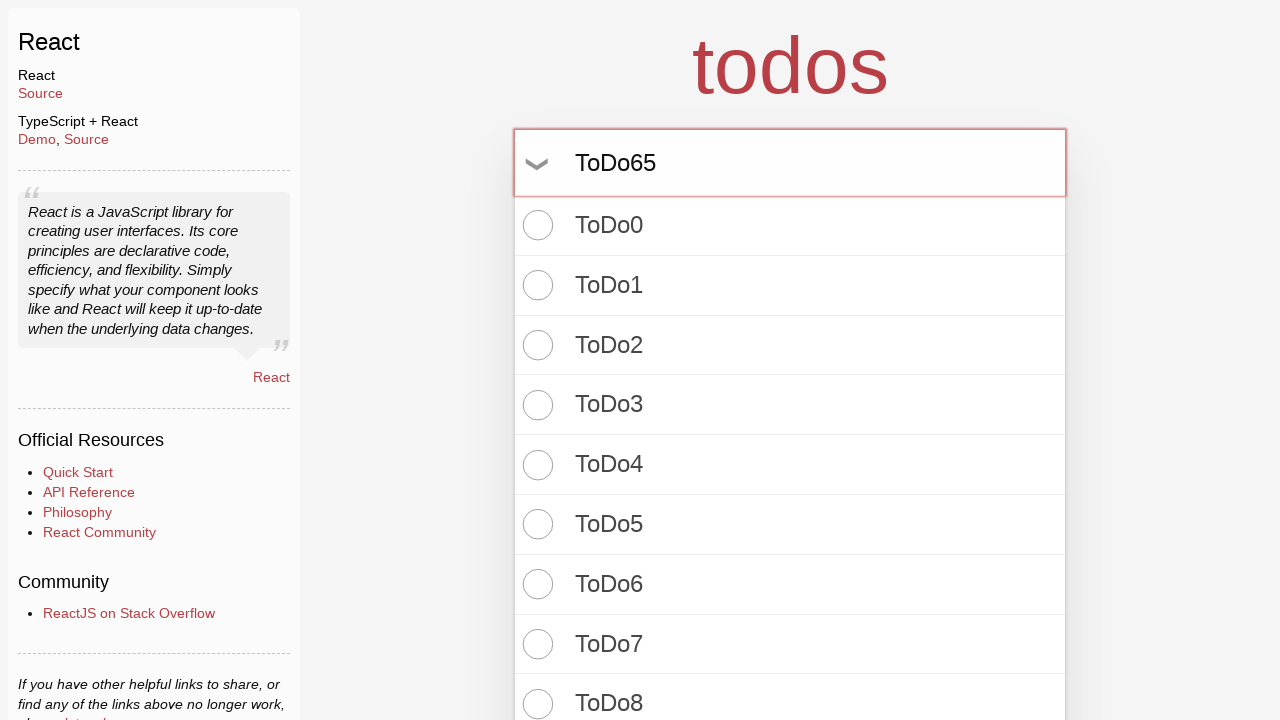

Pressed Enter to create todo item 66 on input.new-todo
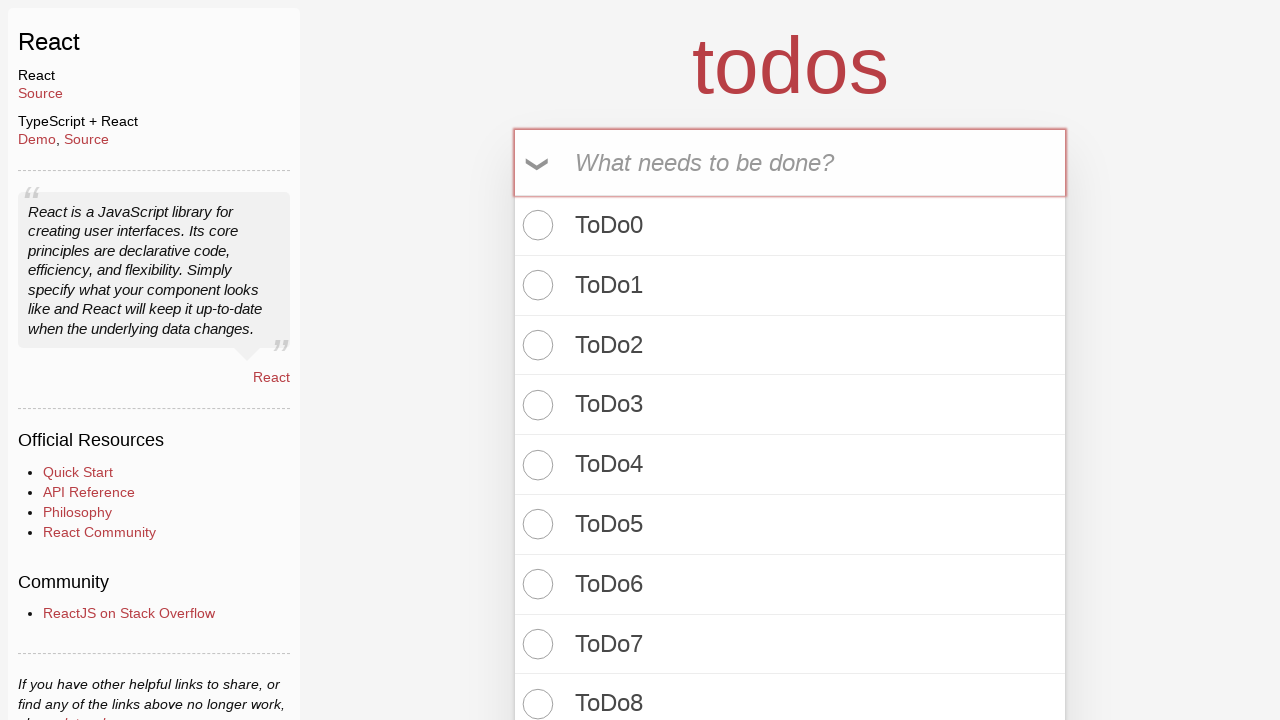

Filled todo input with 'ToDo66' on input.new-todo
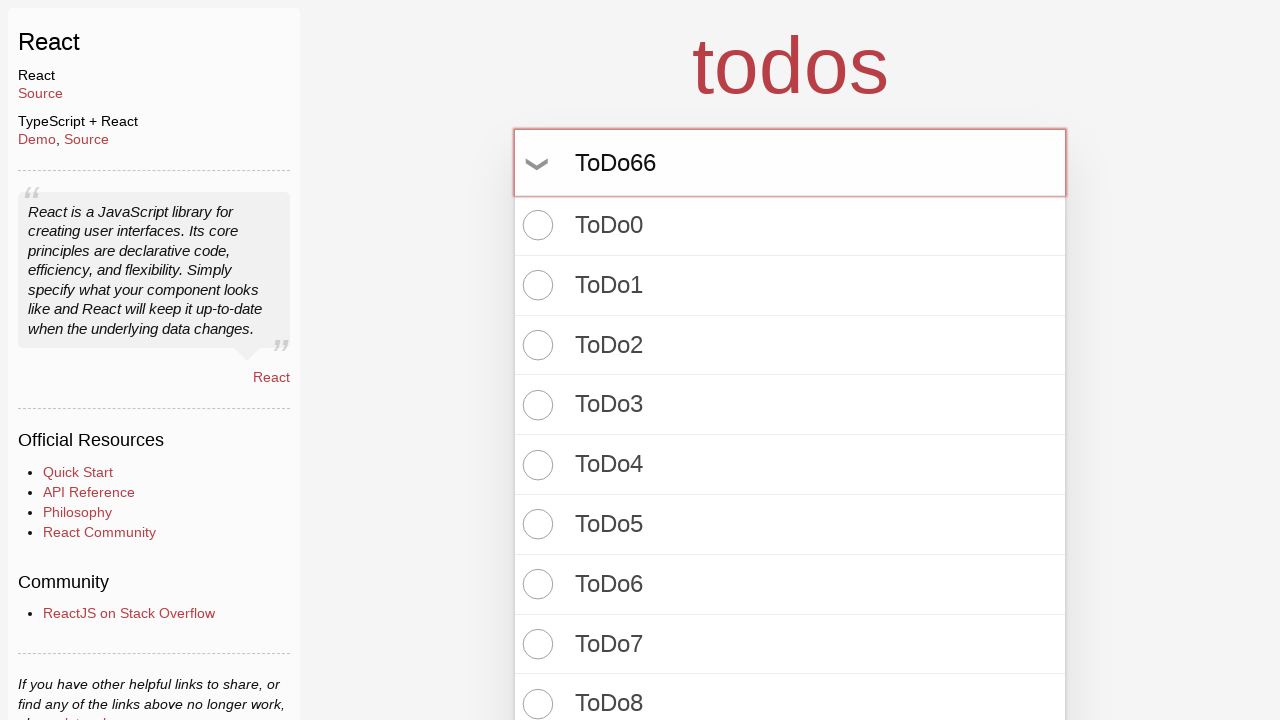

Pressed Enter to create todo item 67 on input.new-todo
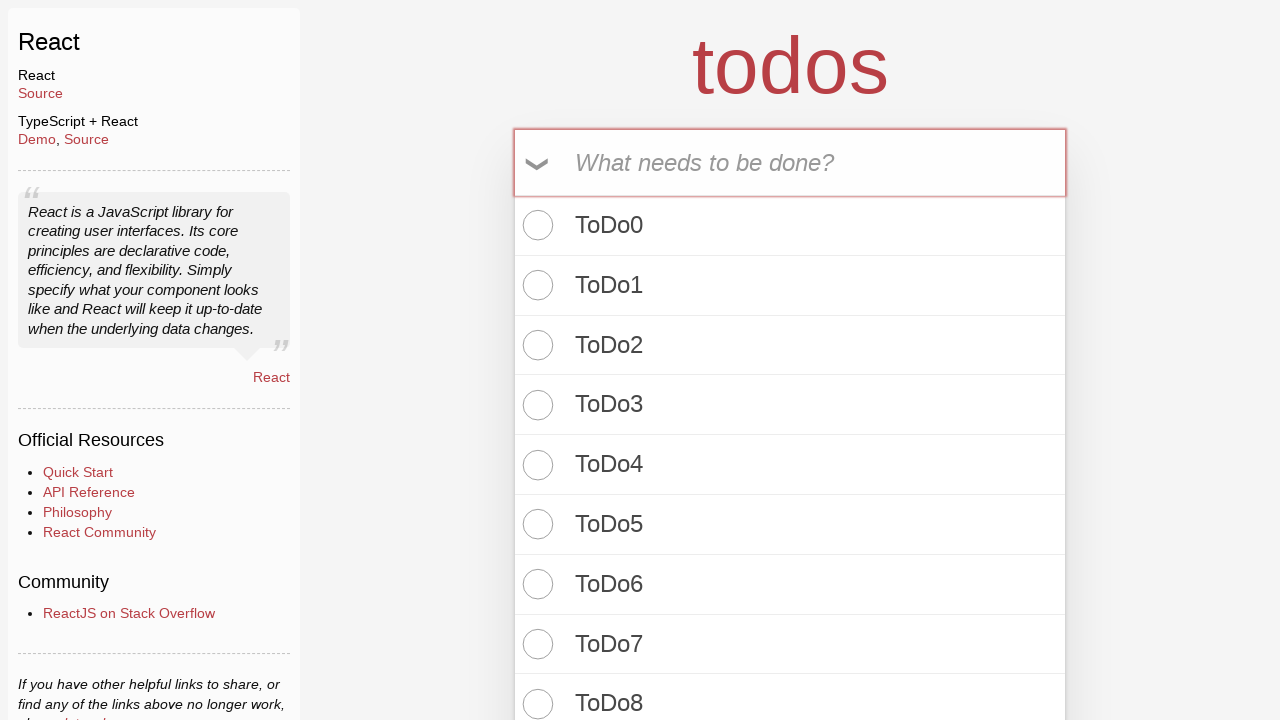

Filled todo input with 'ToDo67' on input.new-todo
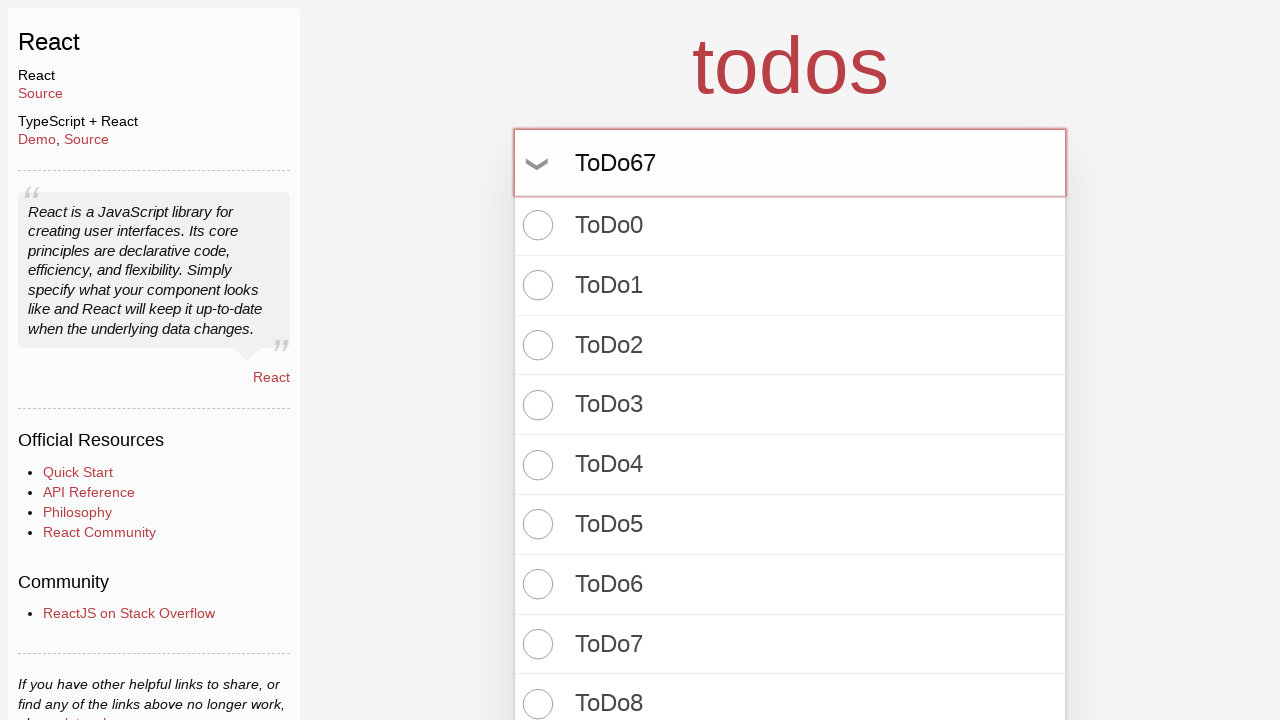

Pressed Enter to create todo item 68 on input.new-todo
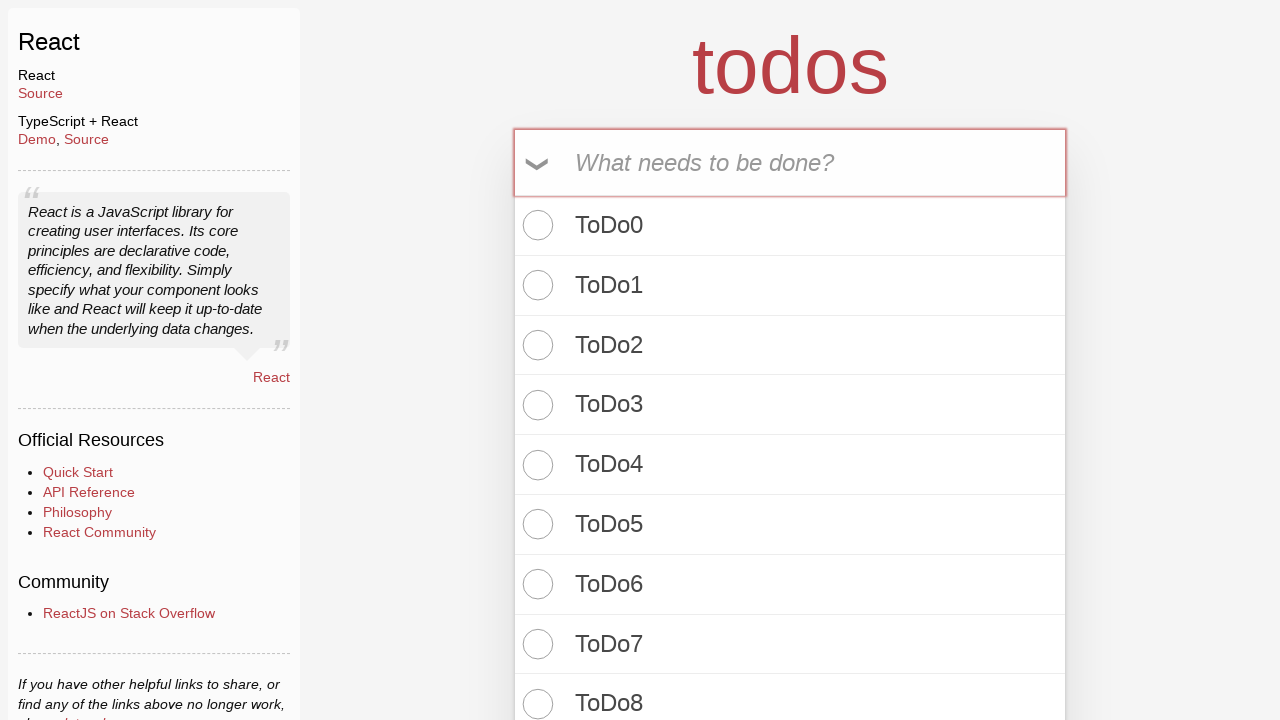

Filled todo input with 'ToDo68' on input.new-todo
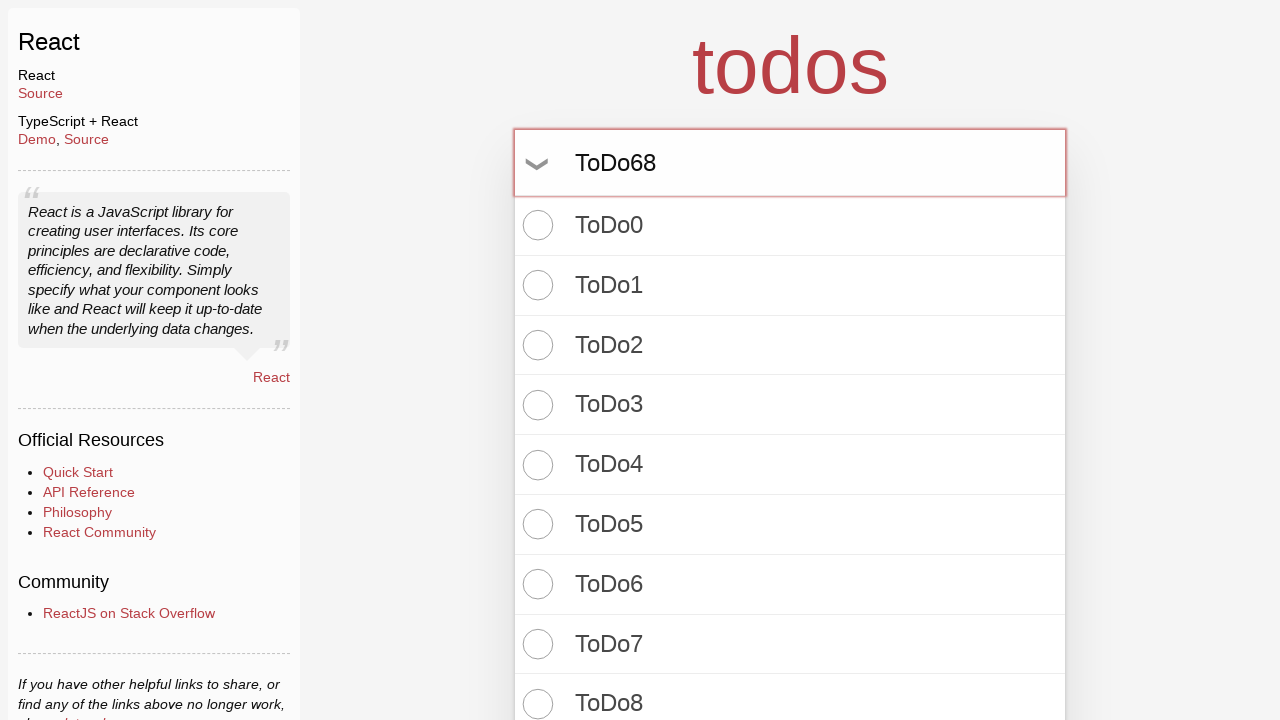

Pressed Enter to create todo item 69 on input.new-todo
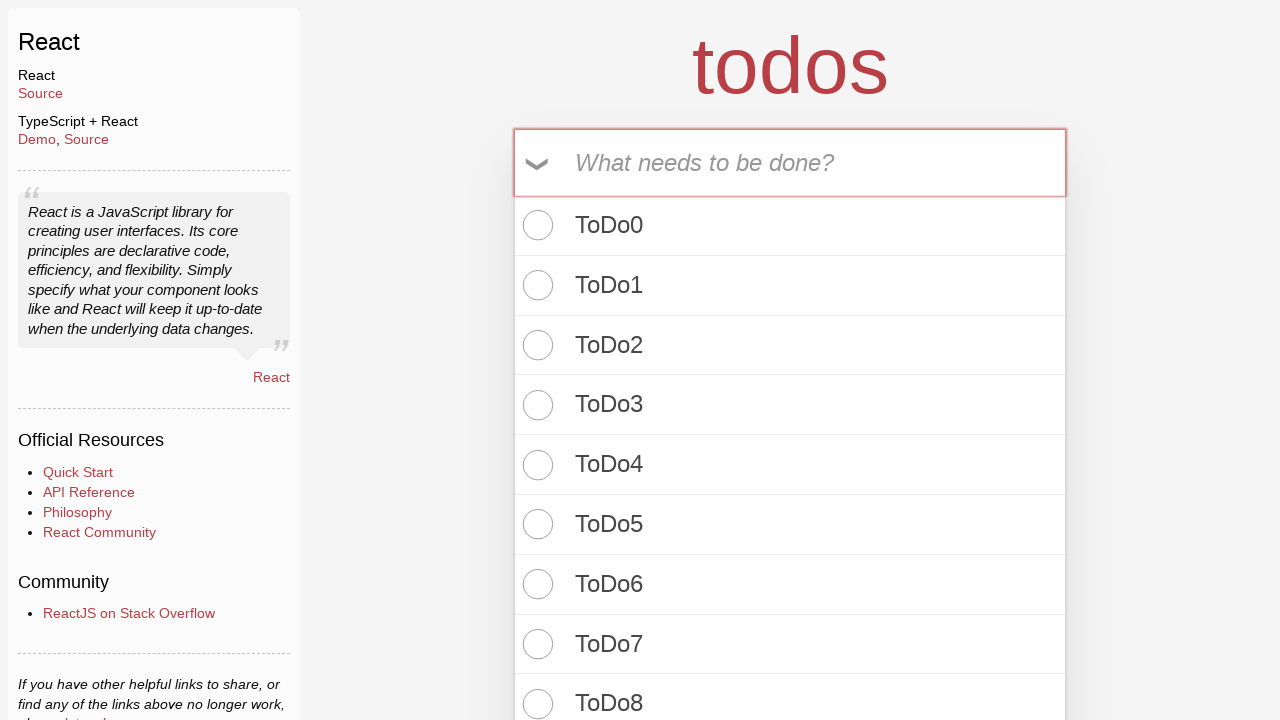

Filled todo input with 'ToDo69' on input.new-todo
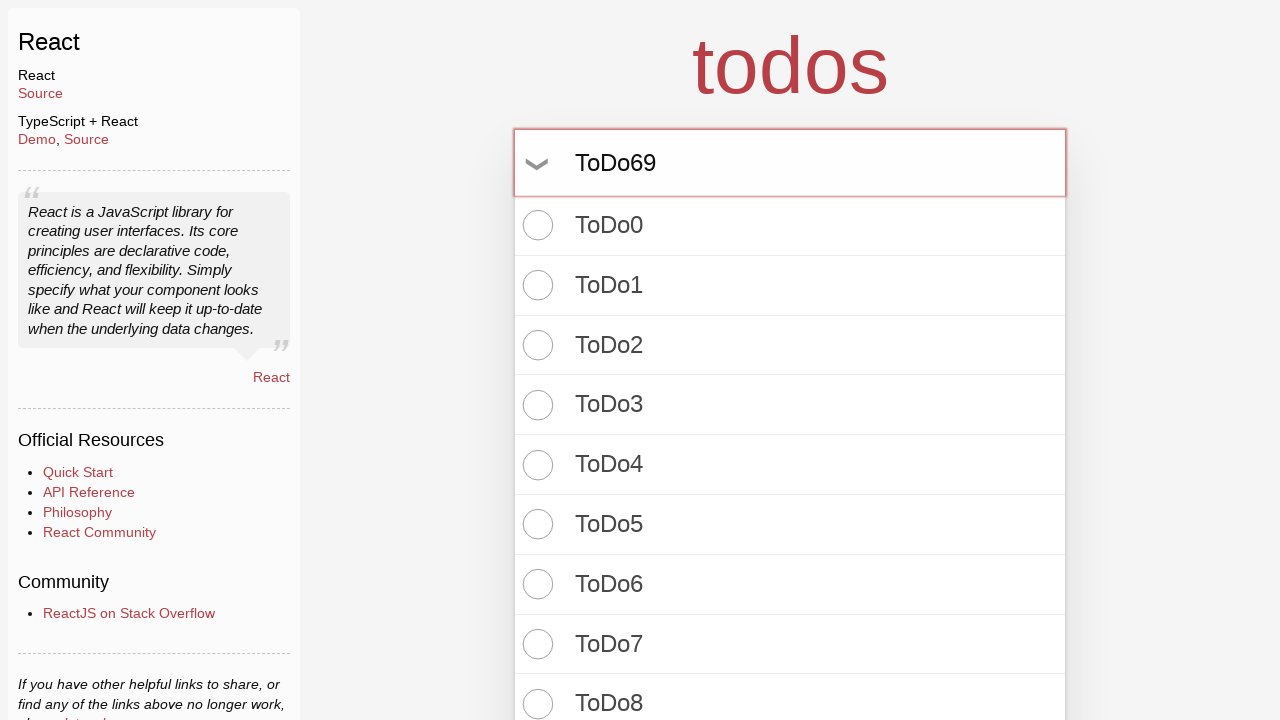

Pressed Enter to create todo item 70 on input.new-todo
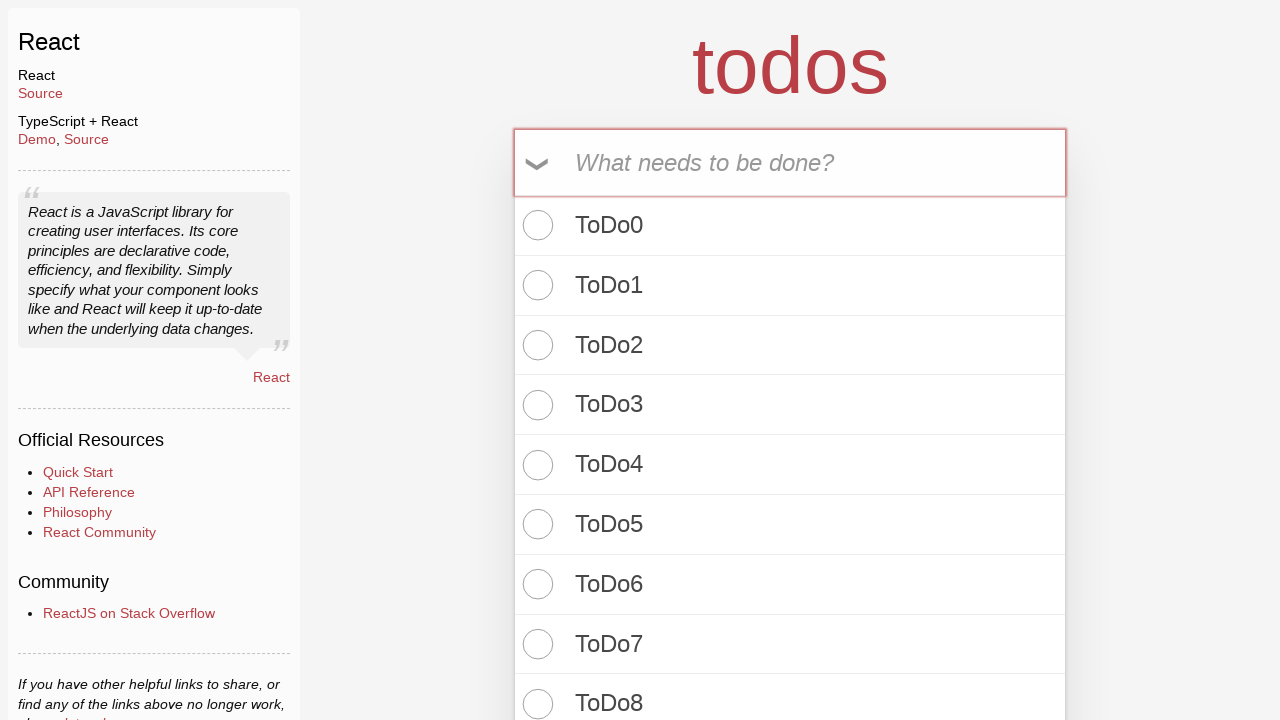

Filled todo input with 'ToDo70' on input.new-todo
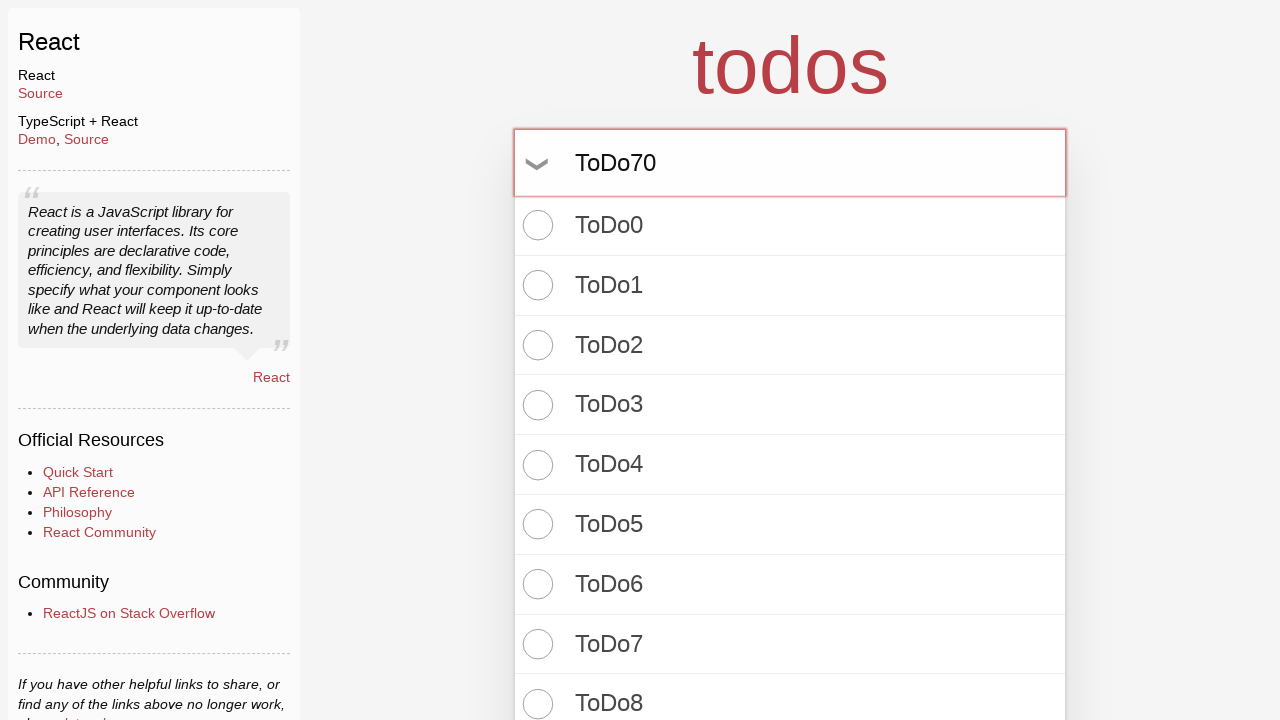

Pressed Enter to create todo item 71 on input.new-todo
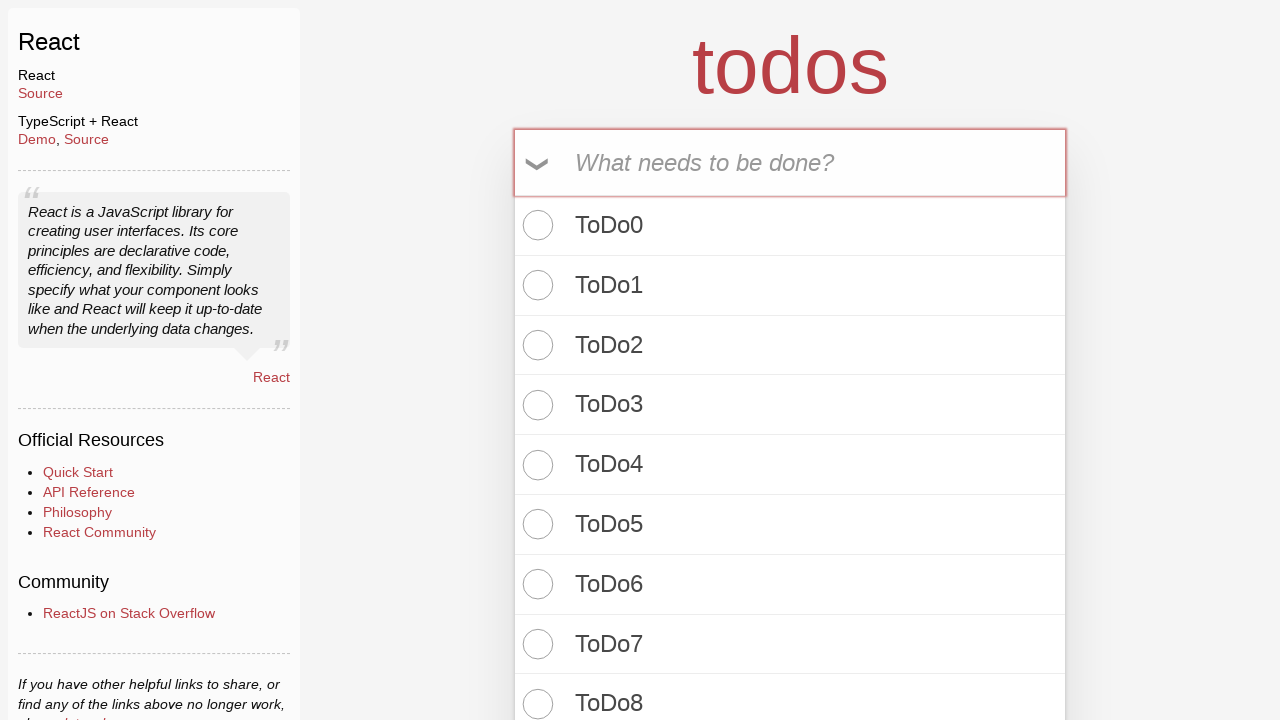

Filled todo input with 'ToDo71' on input.new-todo
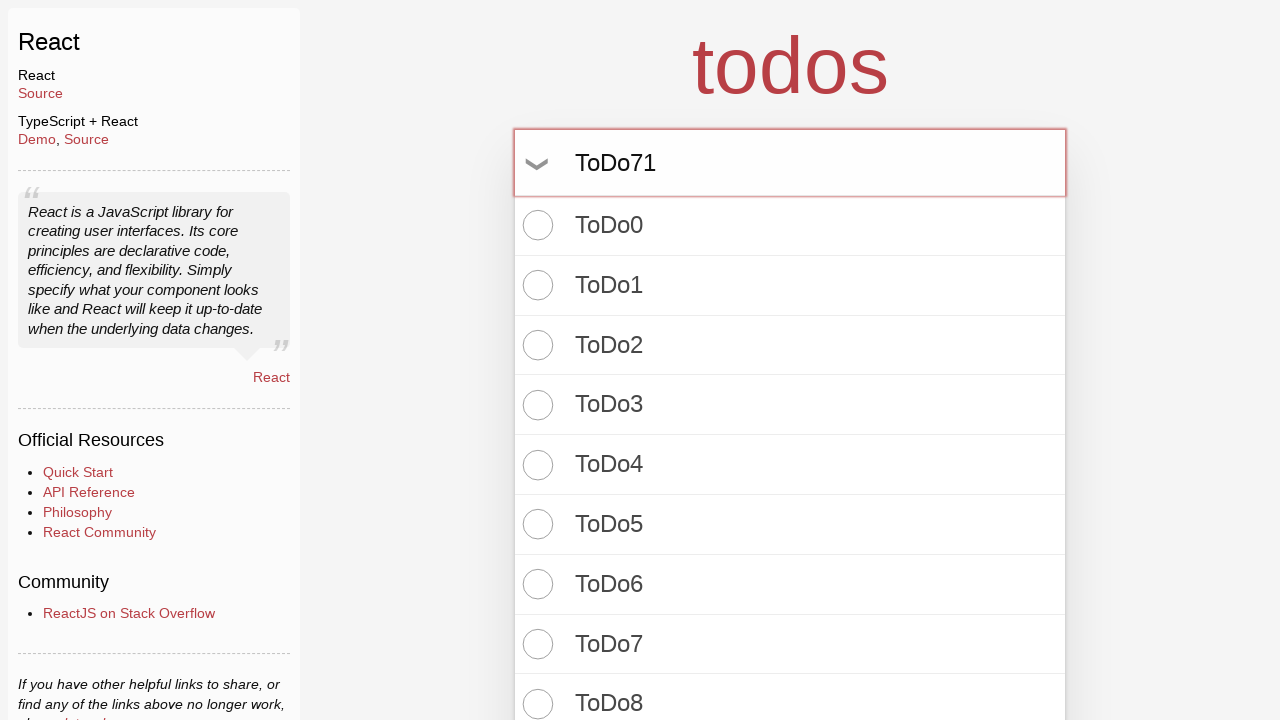

Pressed Enter to create todo item 72 on input.new-todo
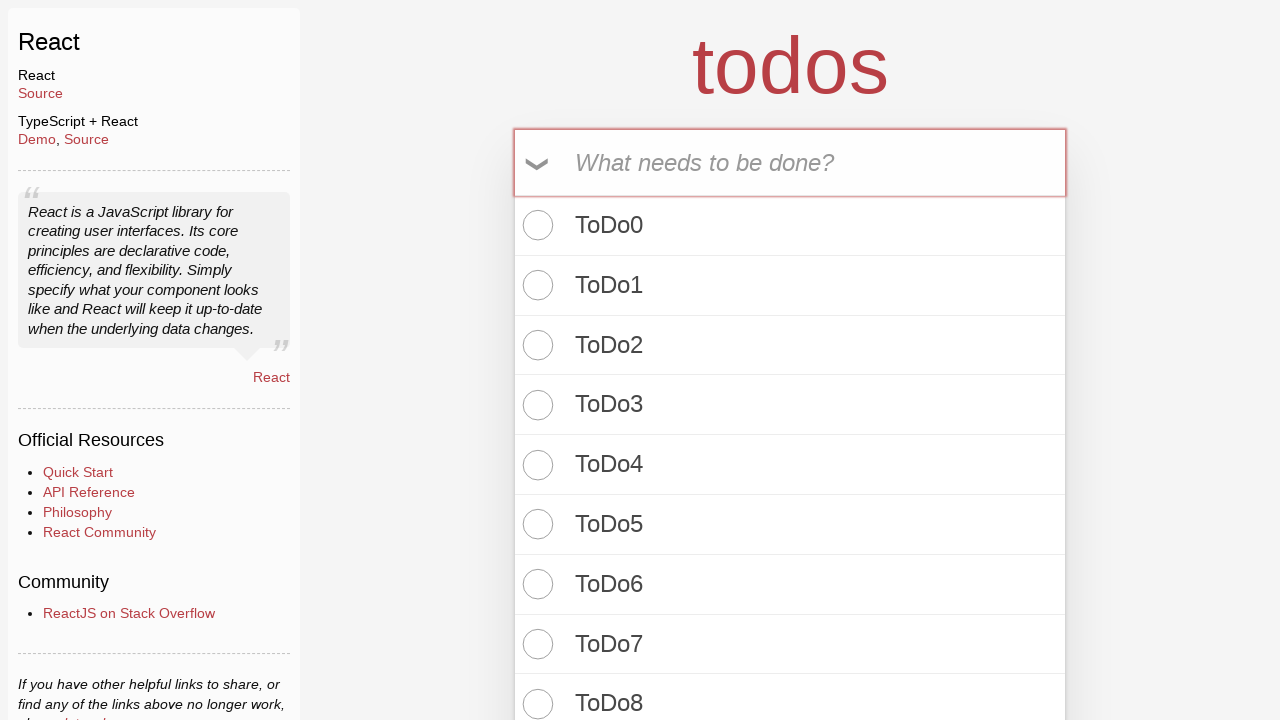

Filled todo input with 'ToDo72' on input.new-todo
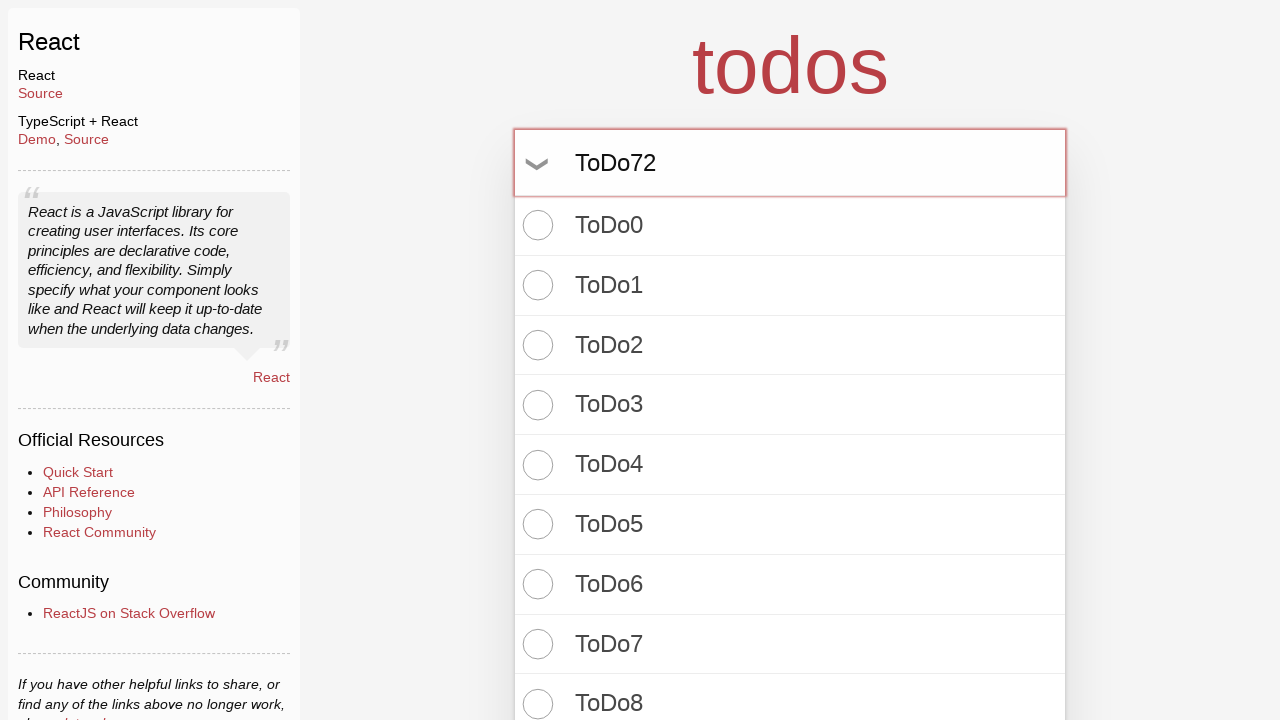

Pressed Enter to create todo item 73 on input.new-todo
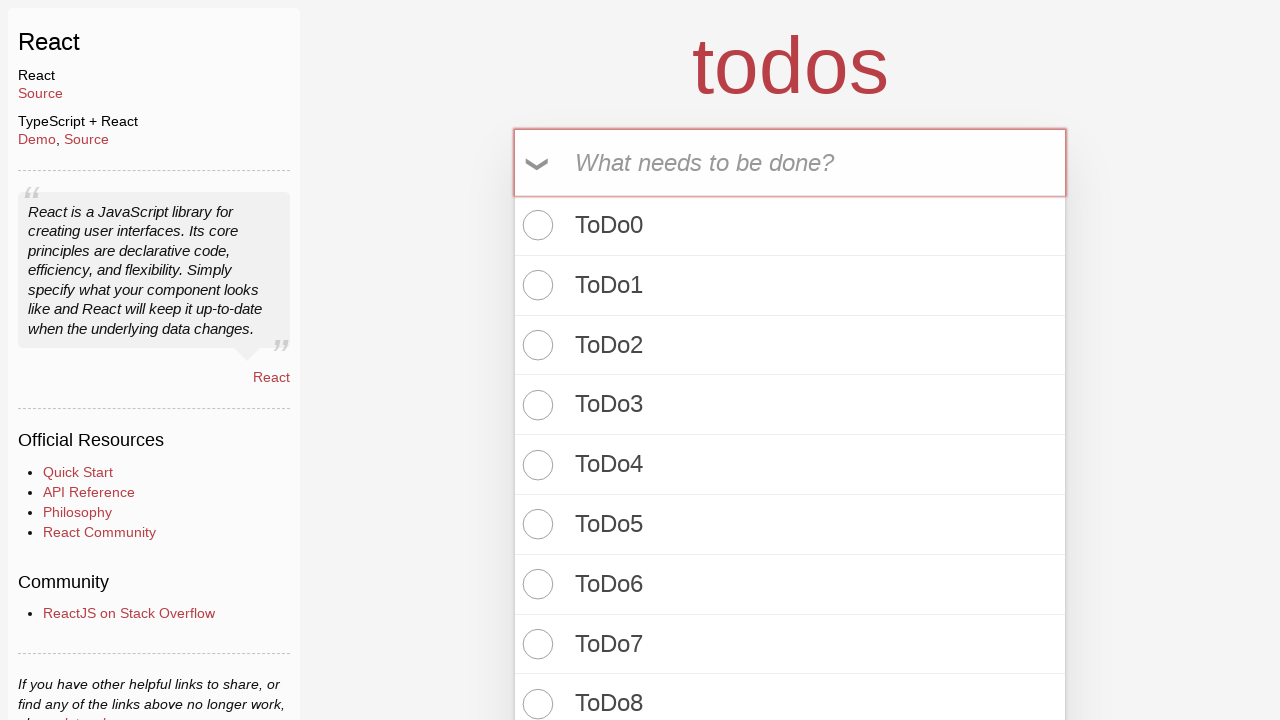

Filled todo input with 'ToDo73' on input.new-todo
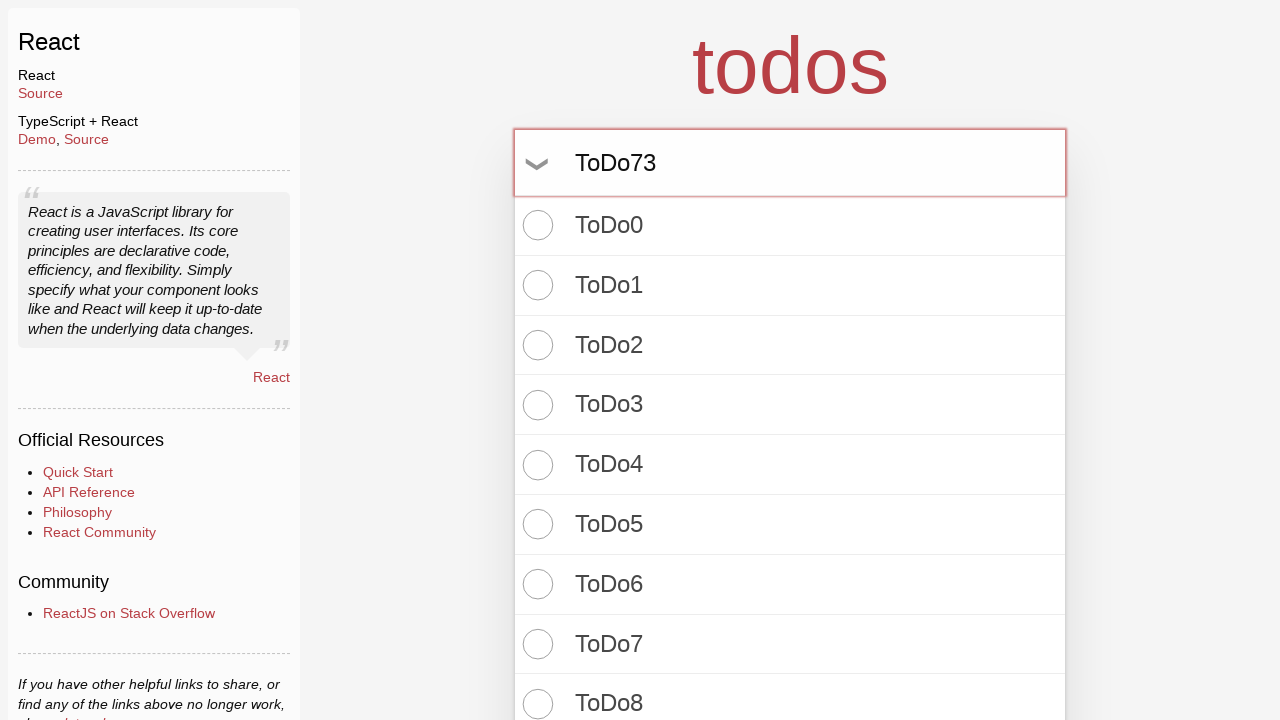

Pressed Enter to create todo item 74 on input.new-todo
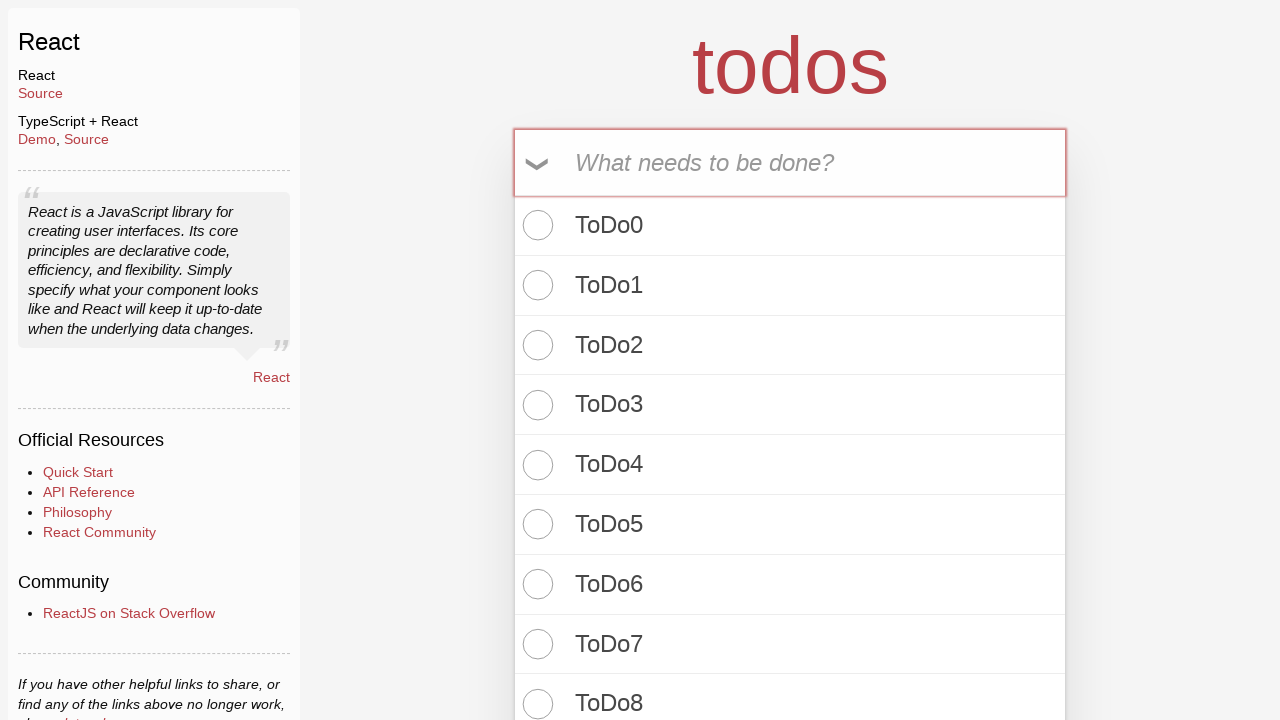

Filled todo input with 'ToDo74' on input.new-todo
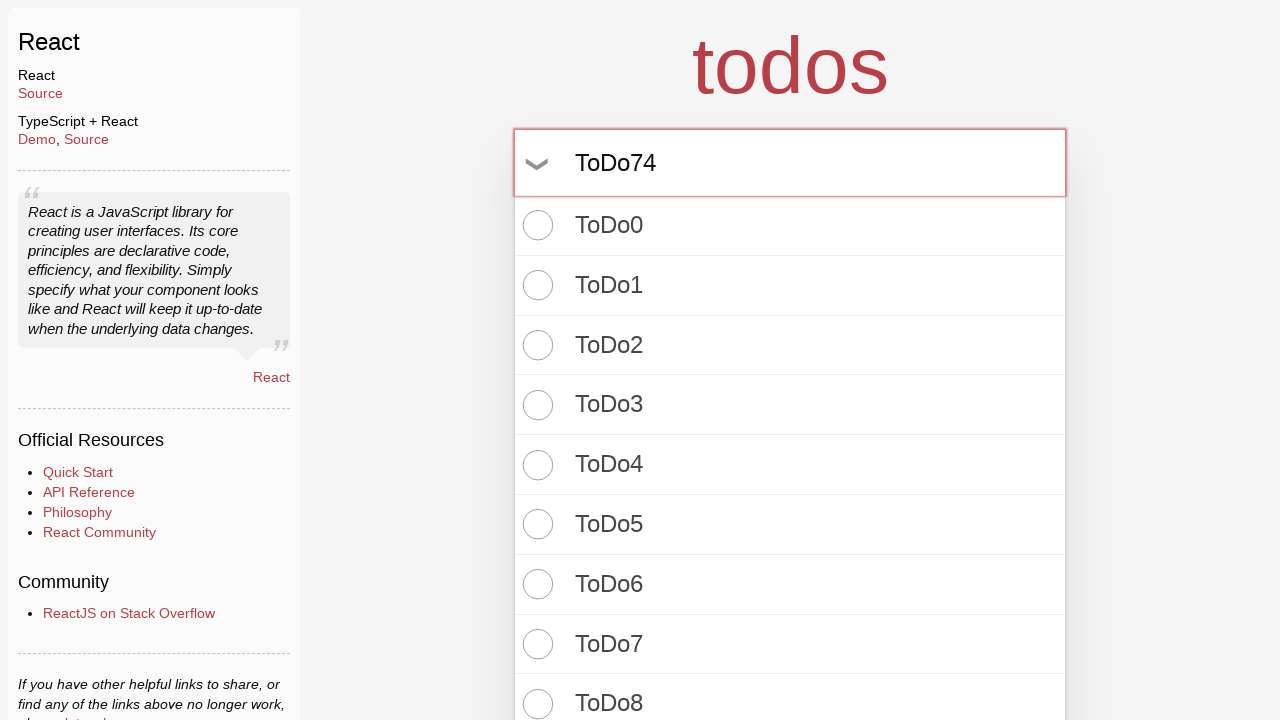

Pressed Enter to create todo item 75 on input.new-todo
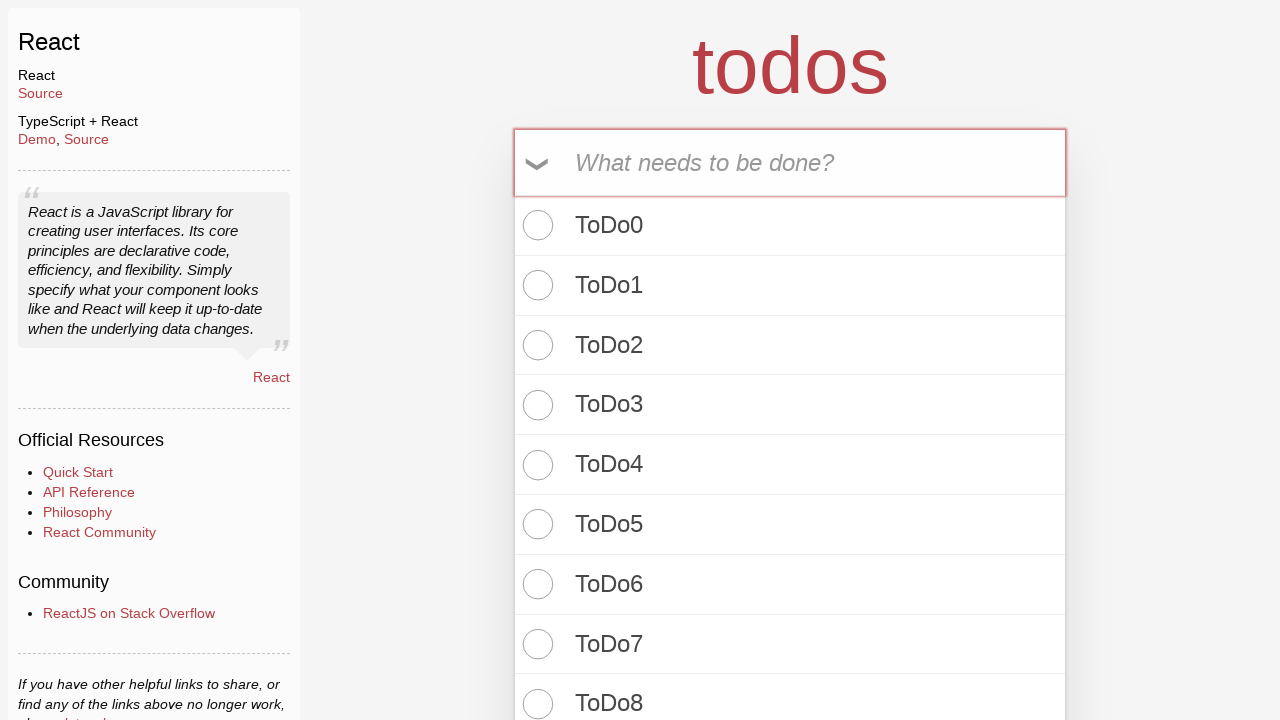

Filled todo input with 'ToDo75' on input.new-todo
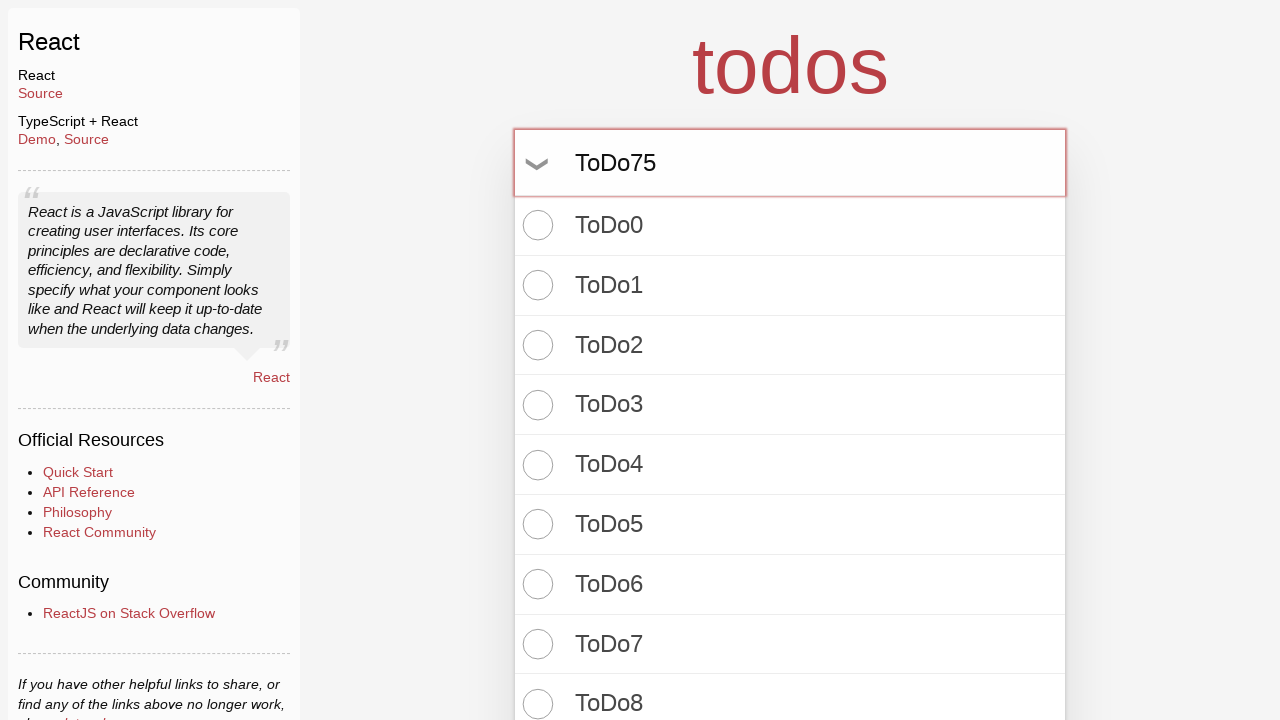

Pressed Enter to create todo item 76 on input.new-todo
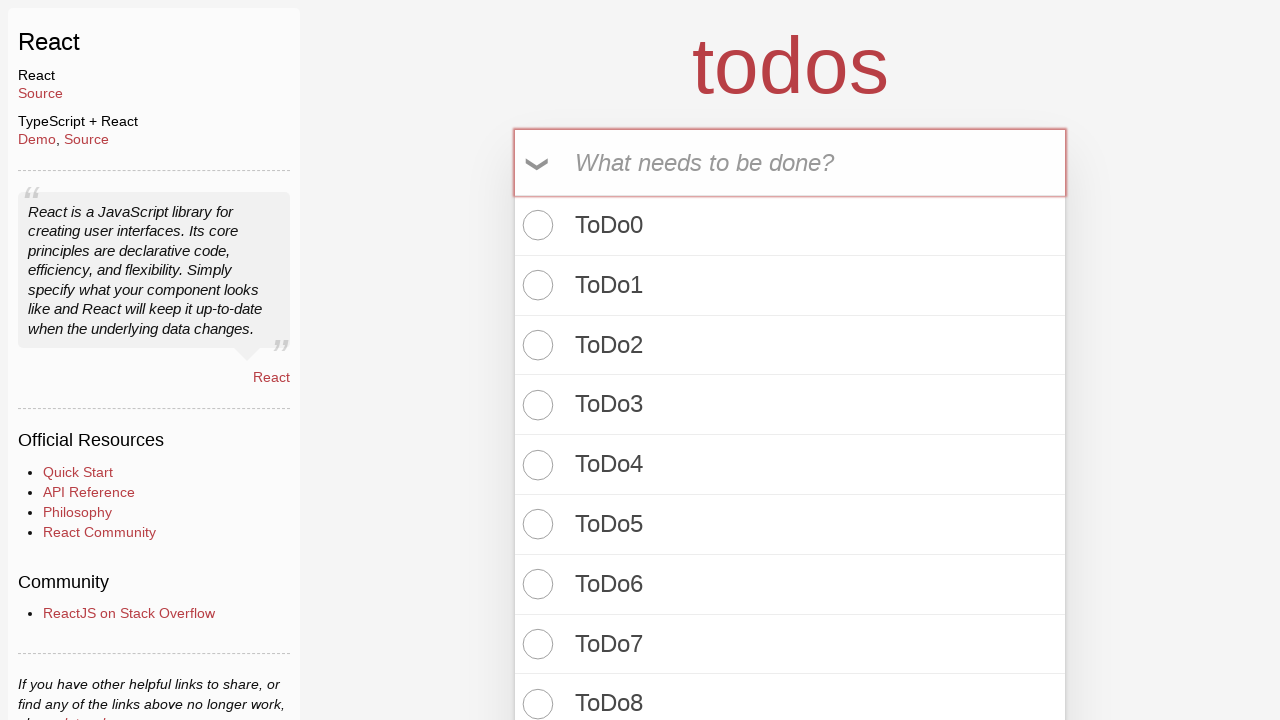

Filled todo input with 'ToDo76' on input.new-todo
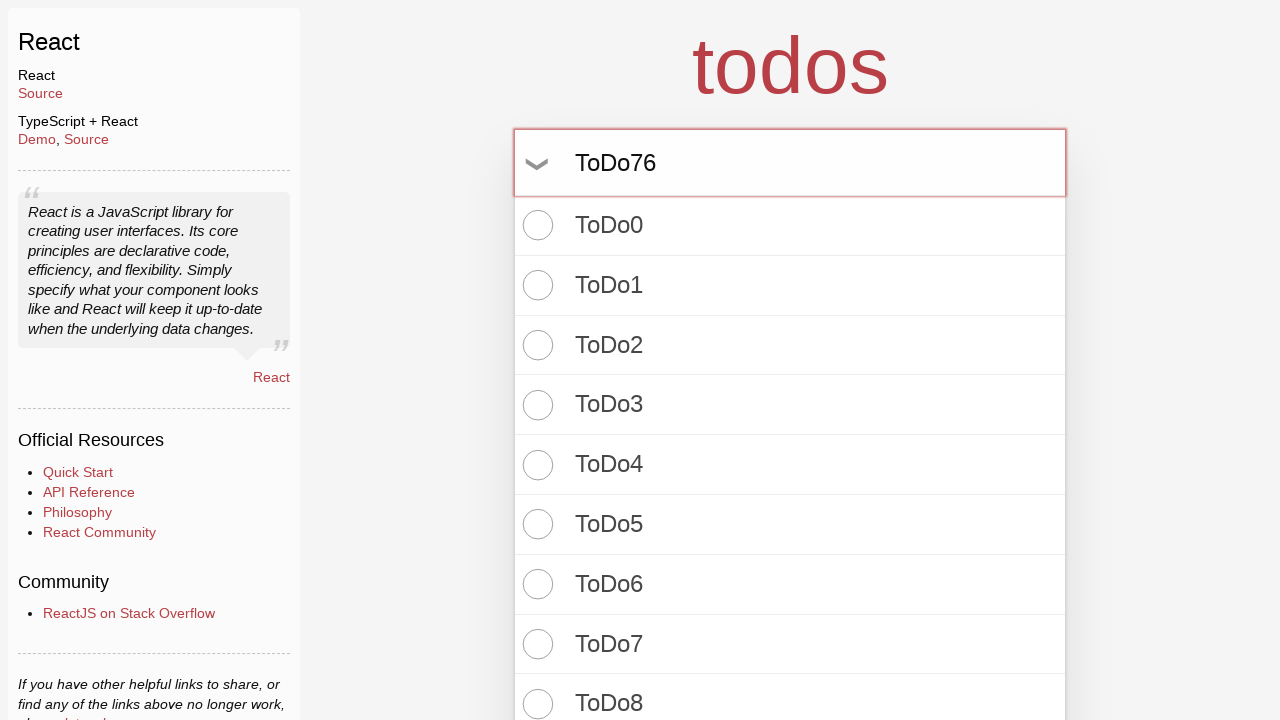

Pressed Enter to create todo item 77 on input.new-todo
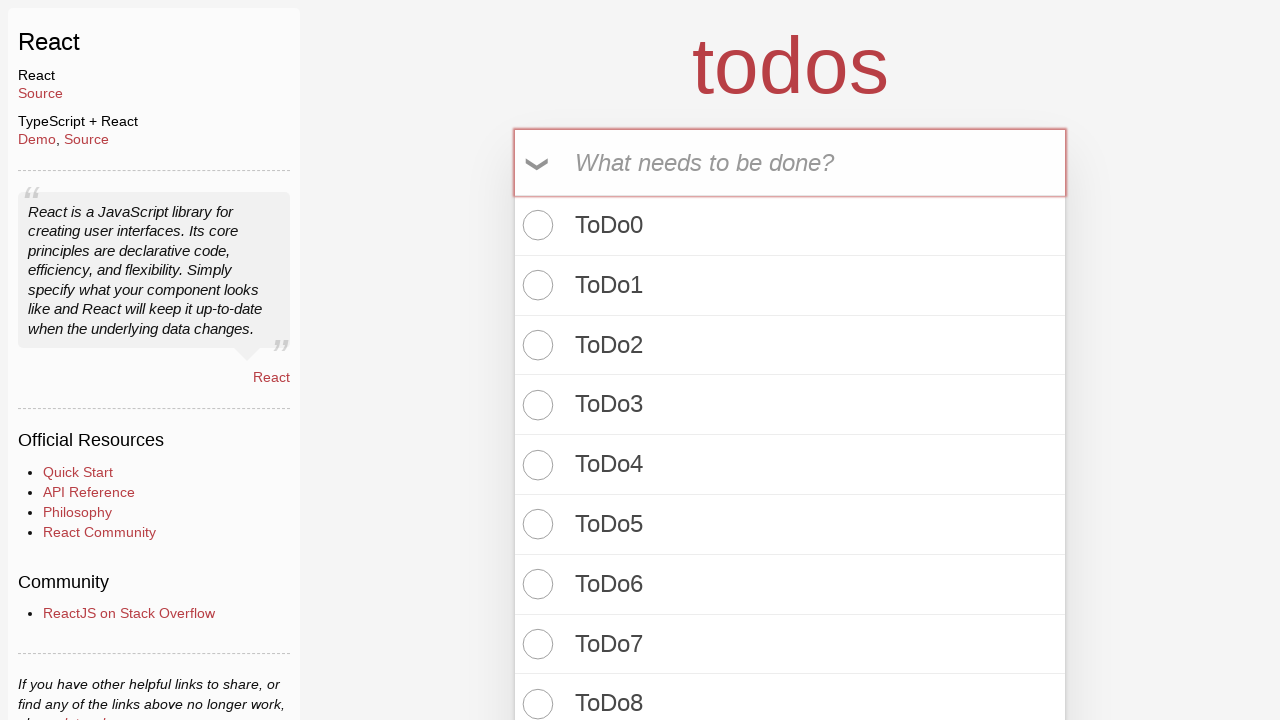

Filled todo input with 'ToDo77' on input.new-todo
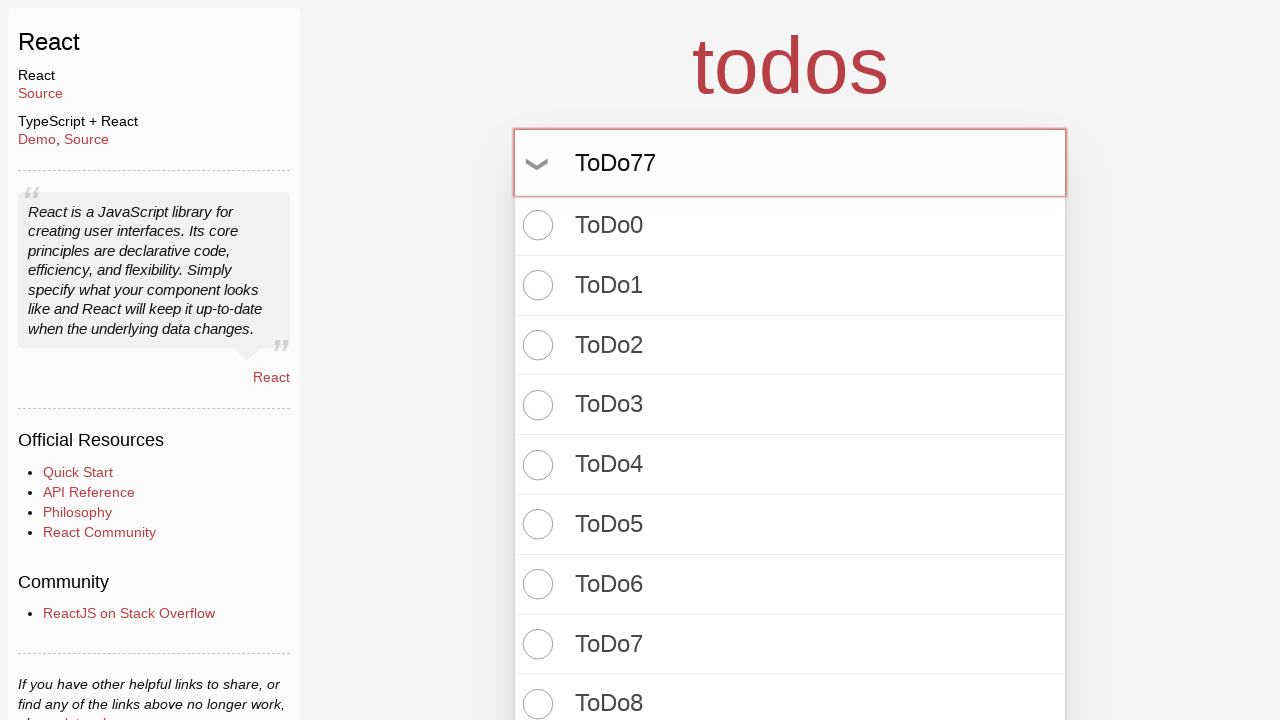

Pressed Enter to create todo item 78 on input.new-todo
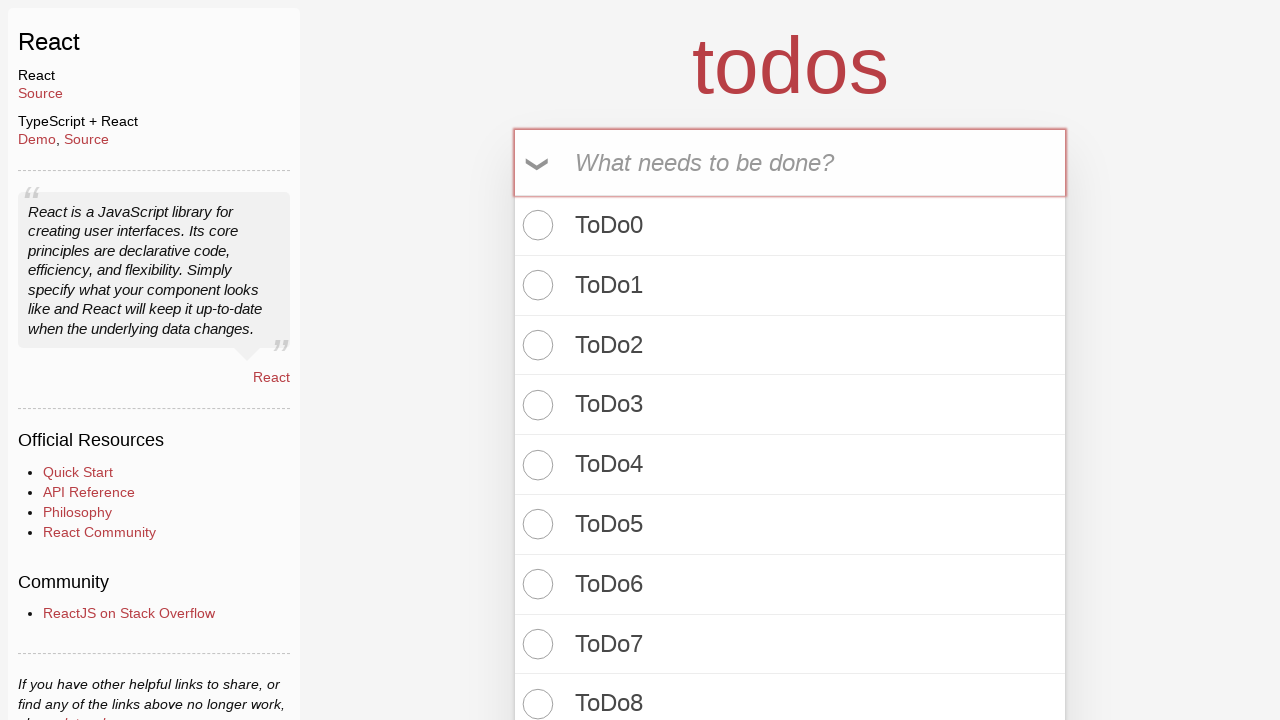

Filled todo input with 'ToDo78' on input.new-todo
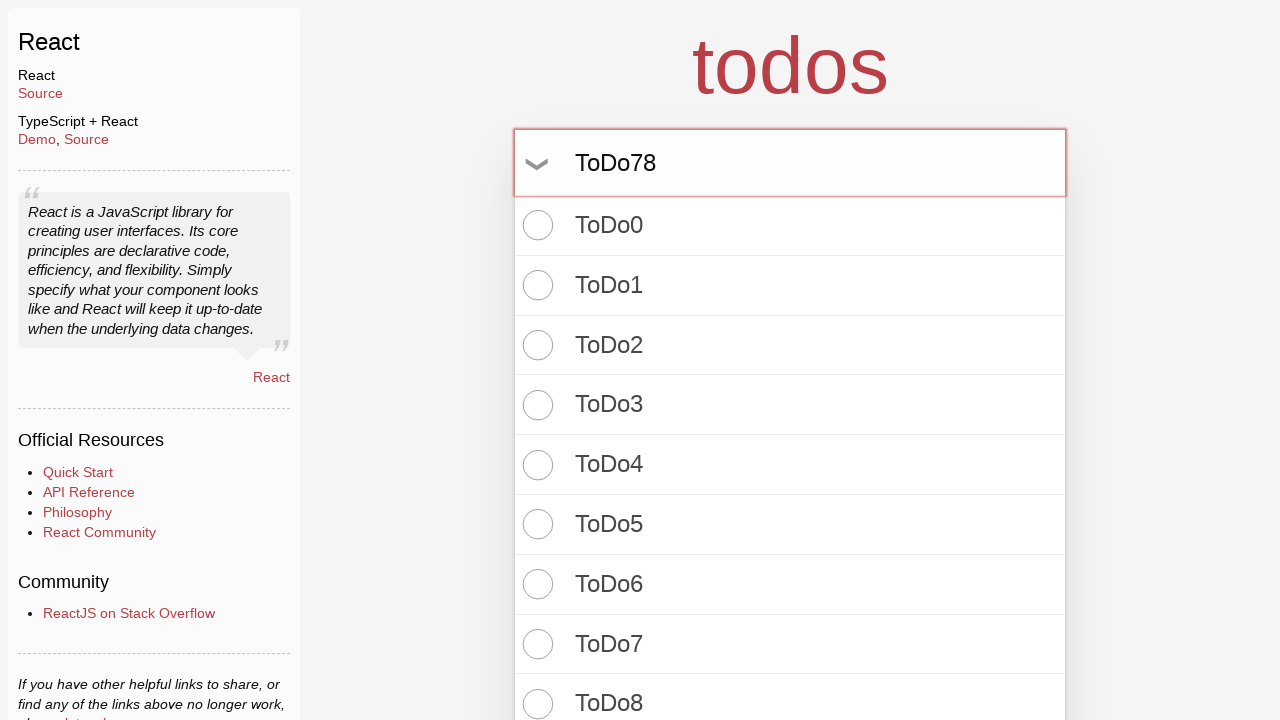

Pressed Enter to create todo item 79 on input.new-todo
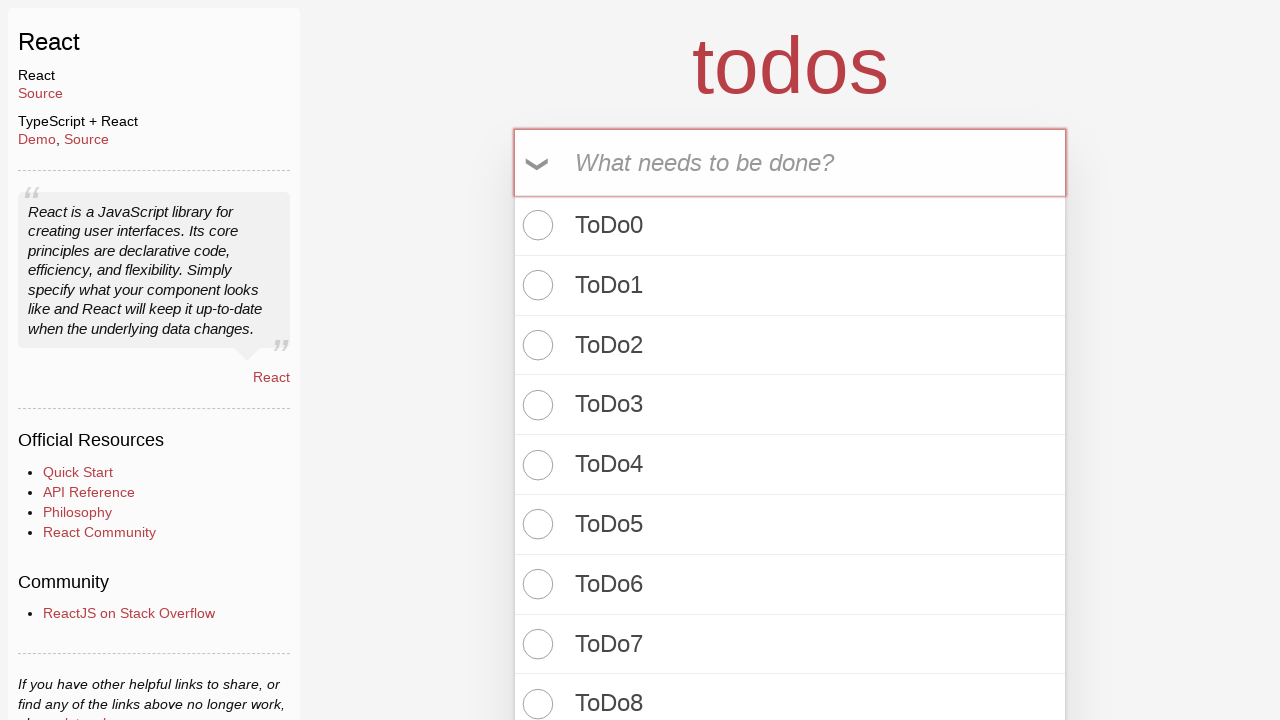

Filled todo input with 'ToDo79' on input.new-todo
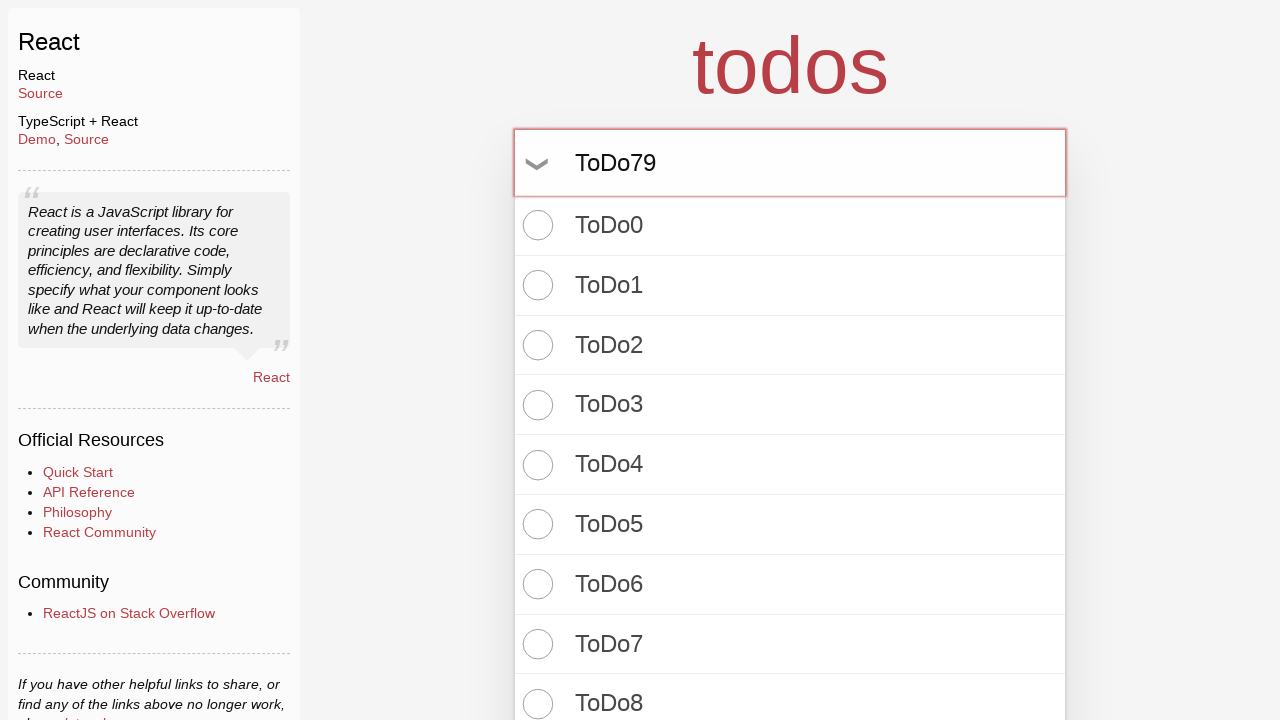

Pressed Enter to create todo item 80 on input.new-todo
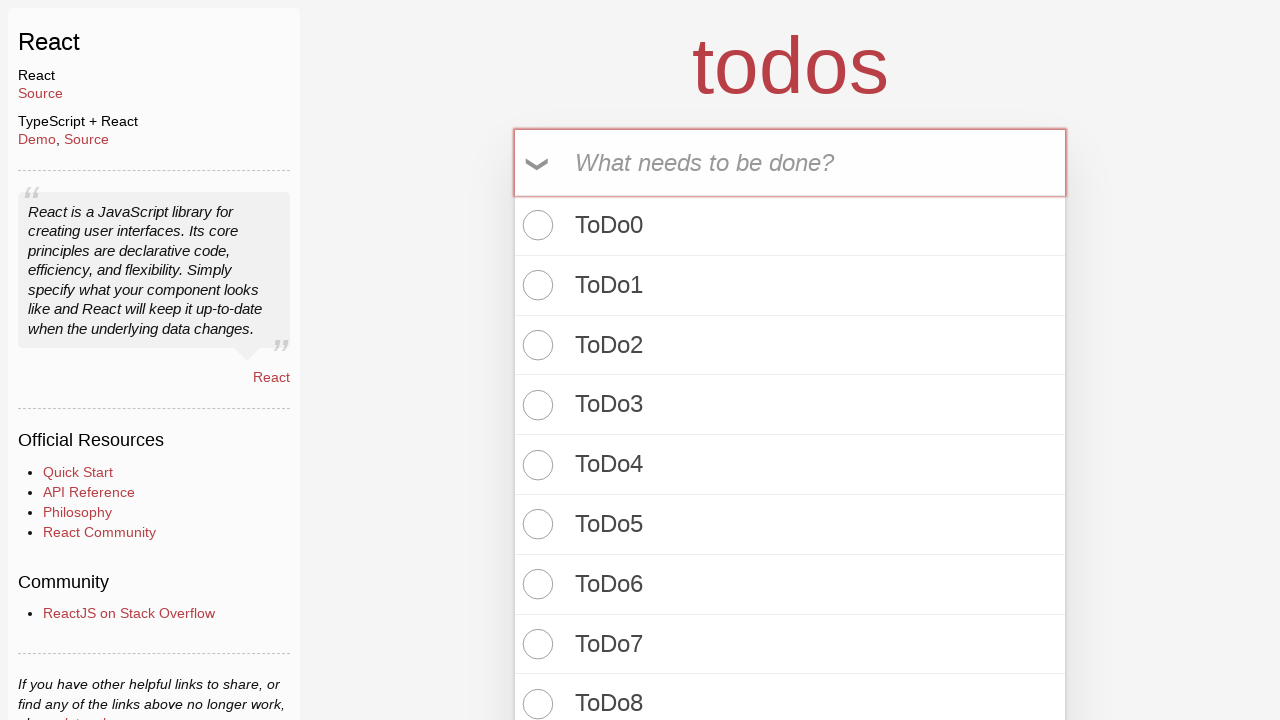

Filled todo input with 'ToDo80' on input.new-todo
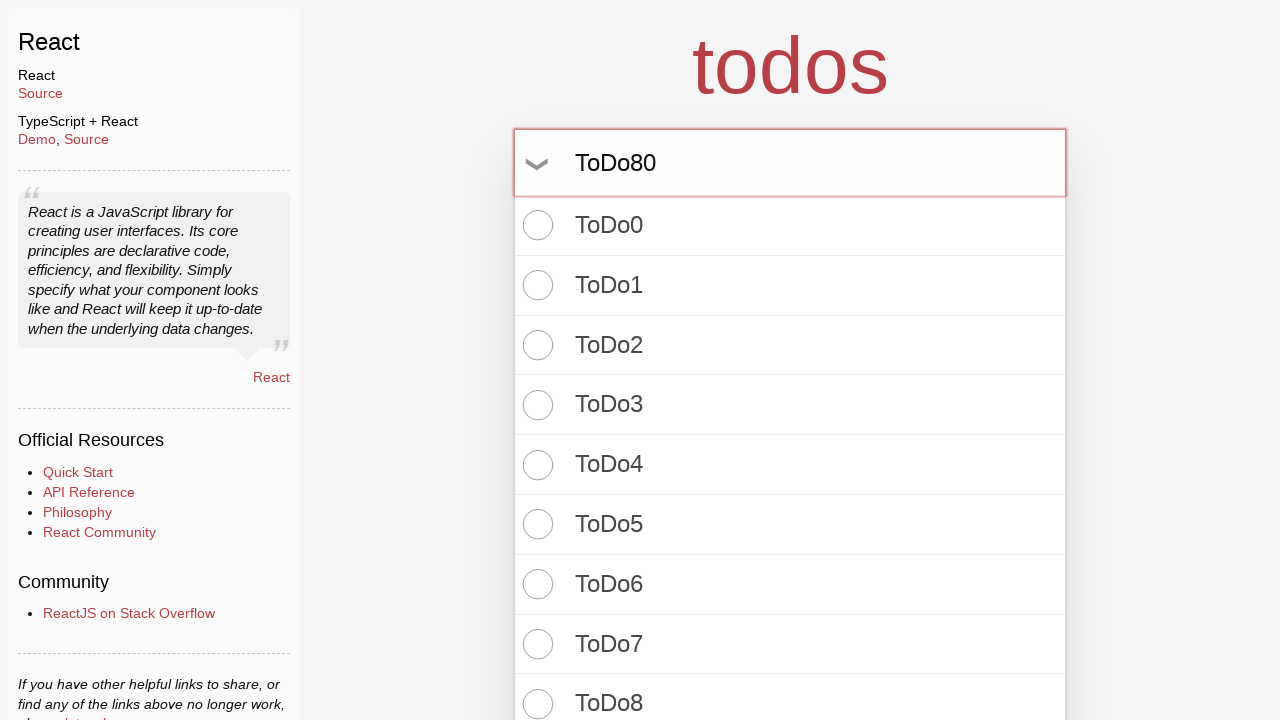

Pressed Enter to create todo item 81 on input.new-todo
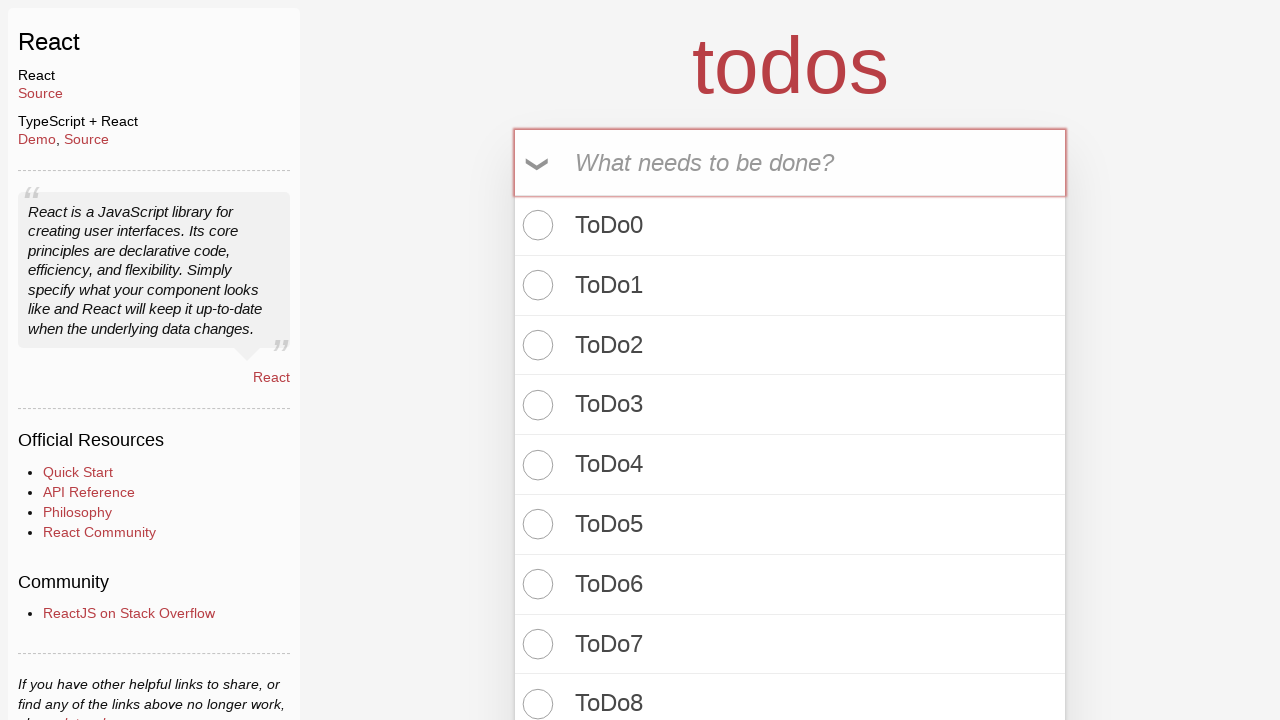

Filled todo input with 'ToDo81' on input.new-todo
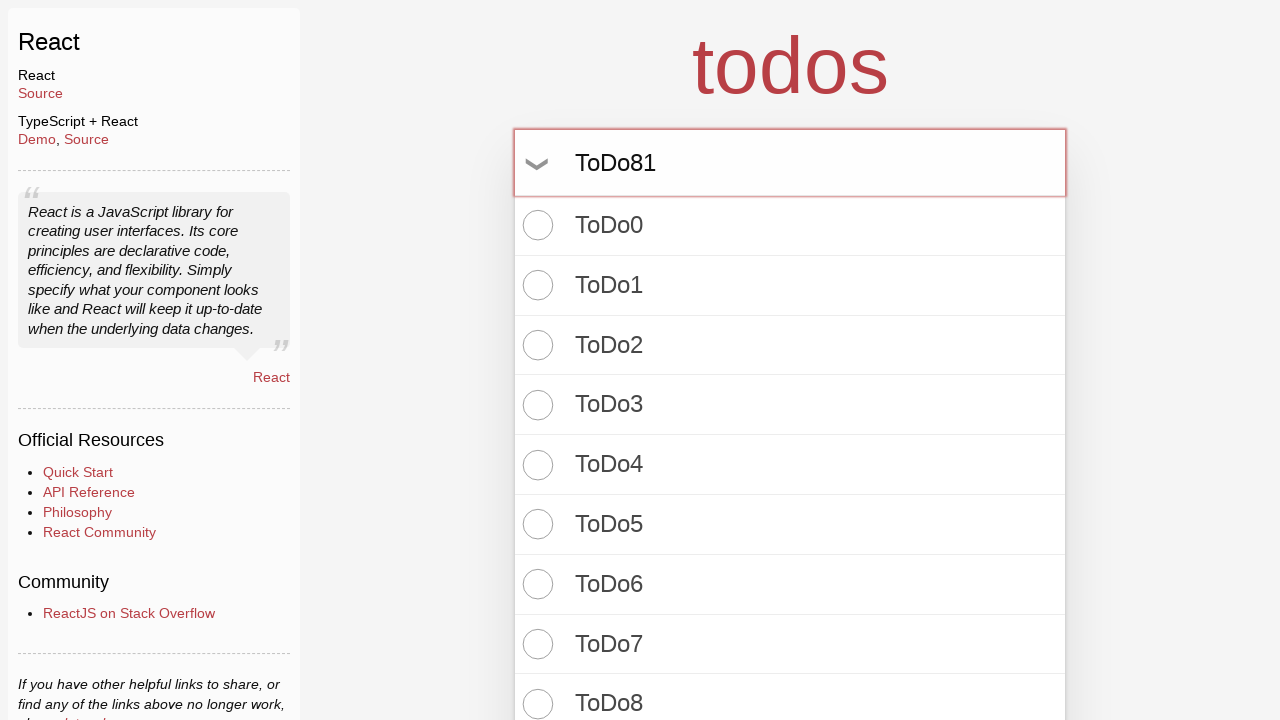

Pressed Enter to create todo item 82 on input.new-todo
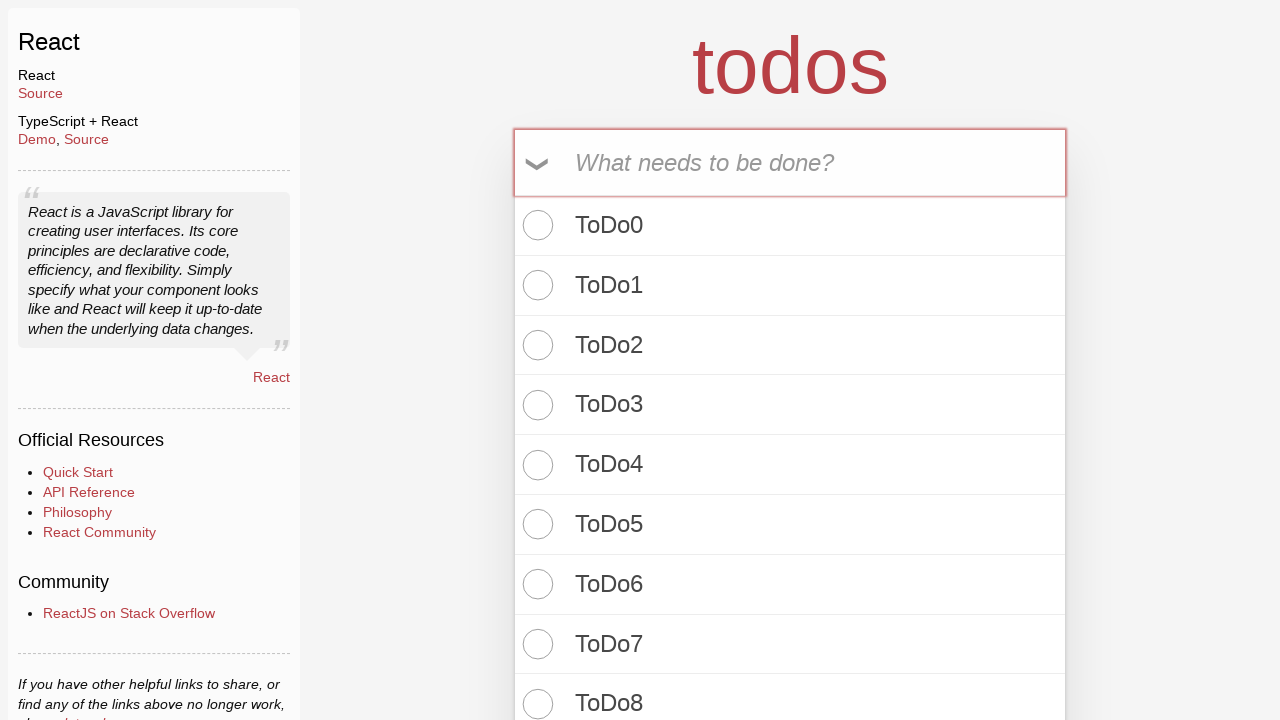

Filled todo input with 'ToDo82' on input.new-todo
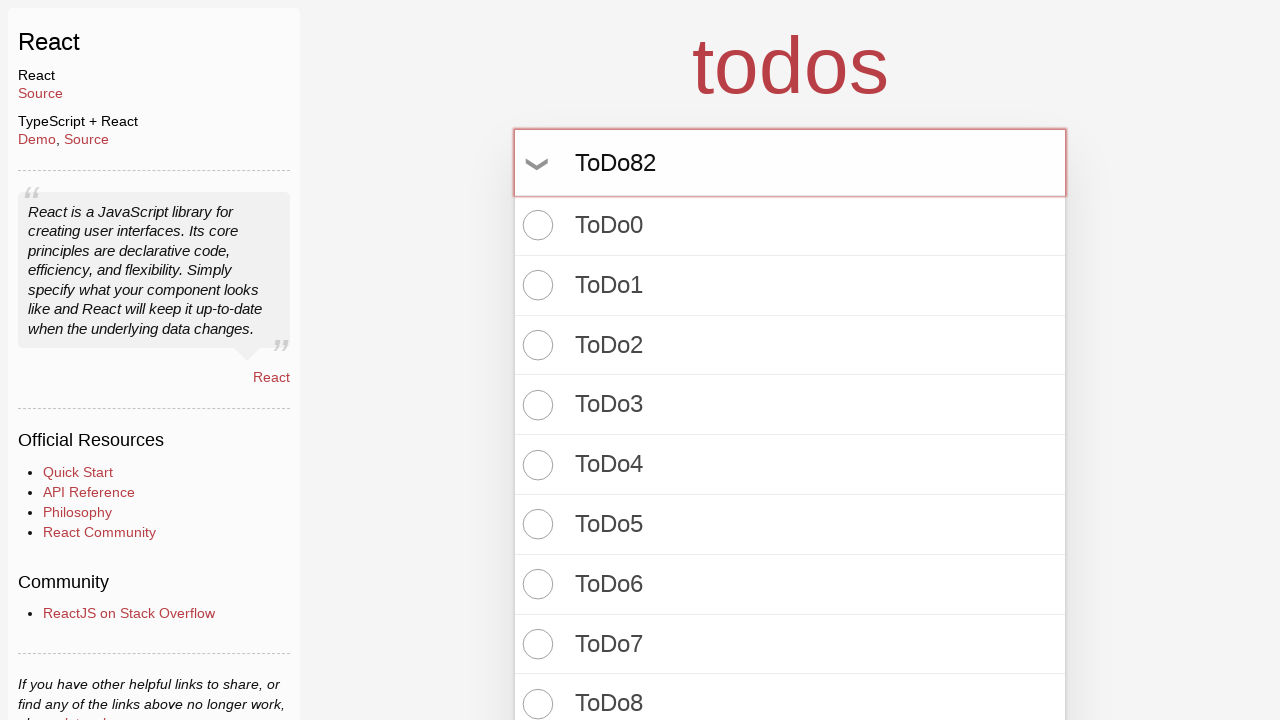

Pressed Enter to create todo item 83 on input.new-todo
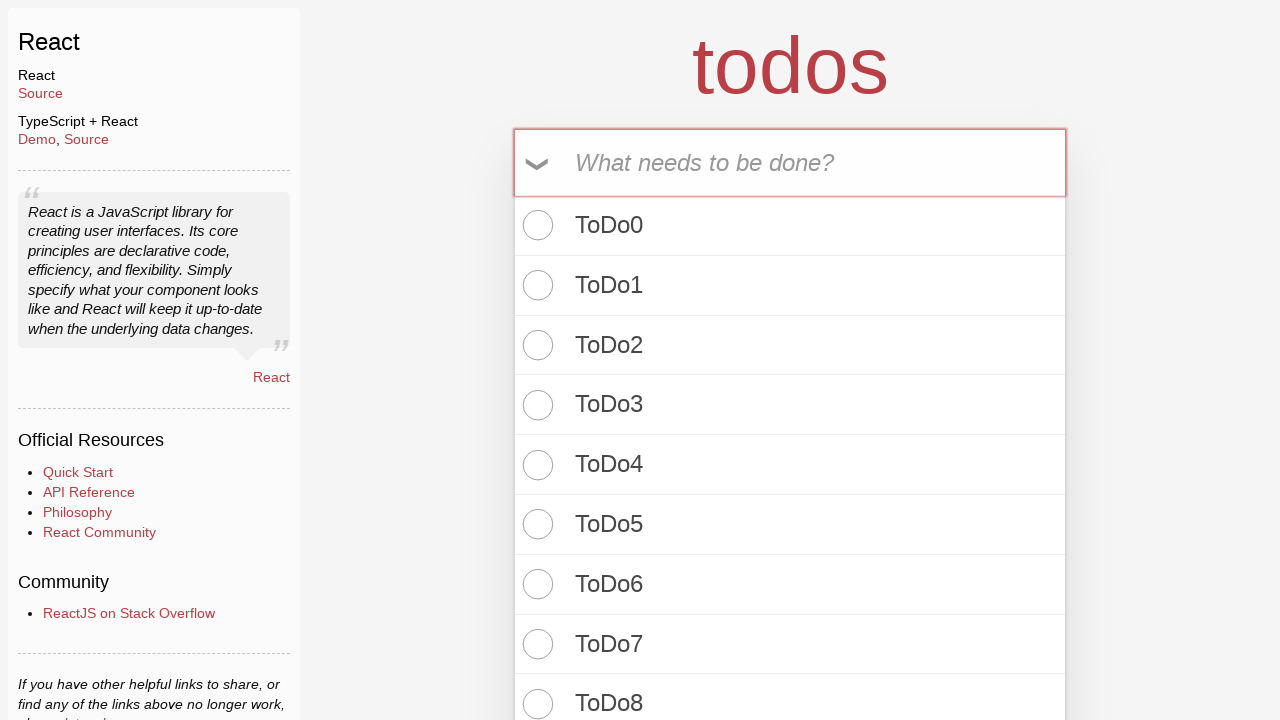

Filled todo input with 'ToDo83' on input.new-todo
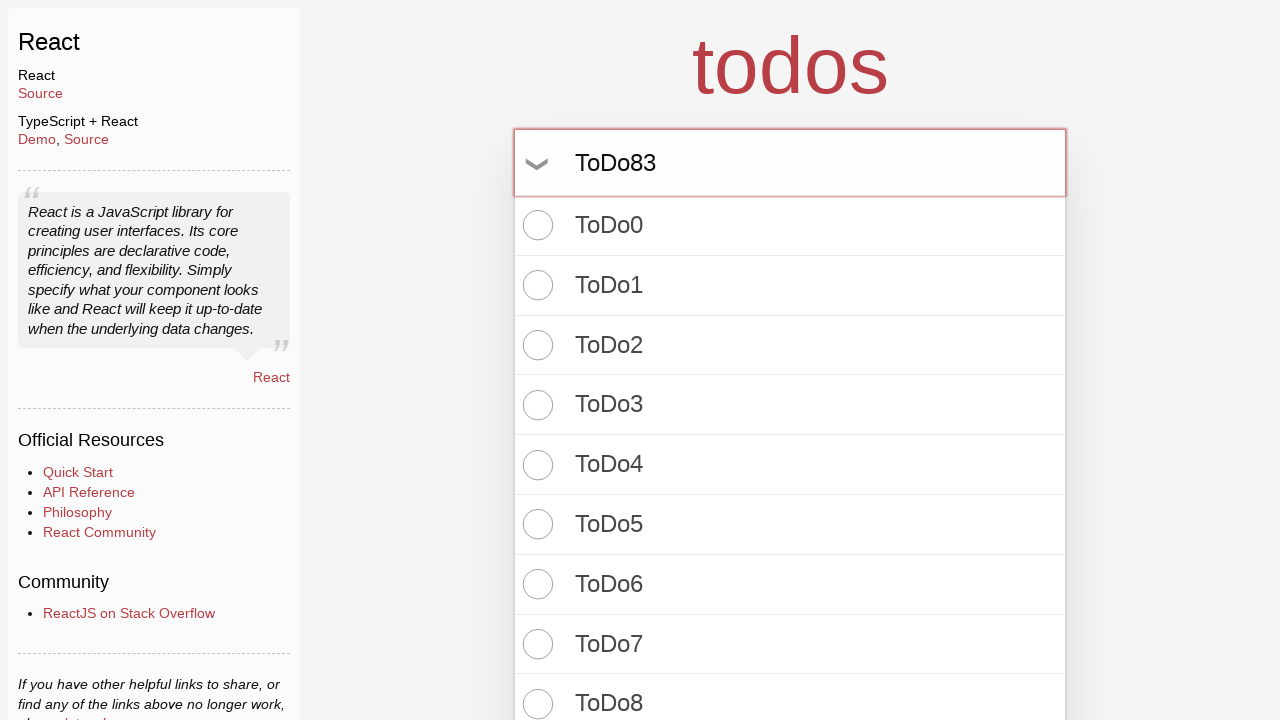

Pressed Enter to create todo item 84 on input.new-todo
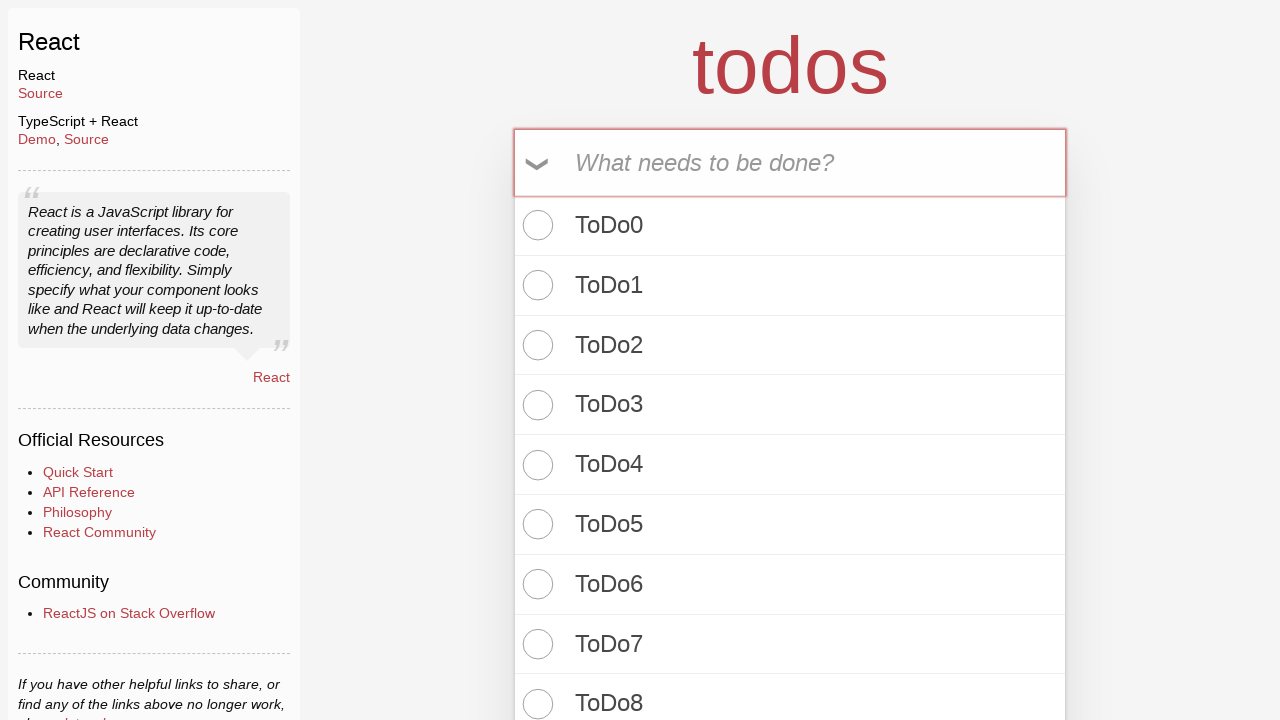

Filled todo input with 'ToDo84' on input.new-todo
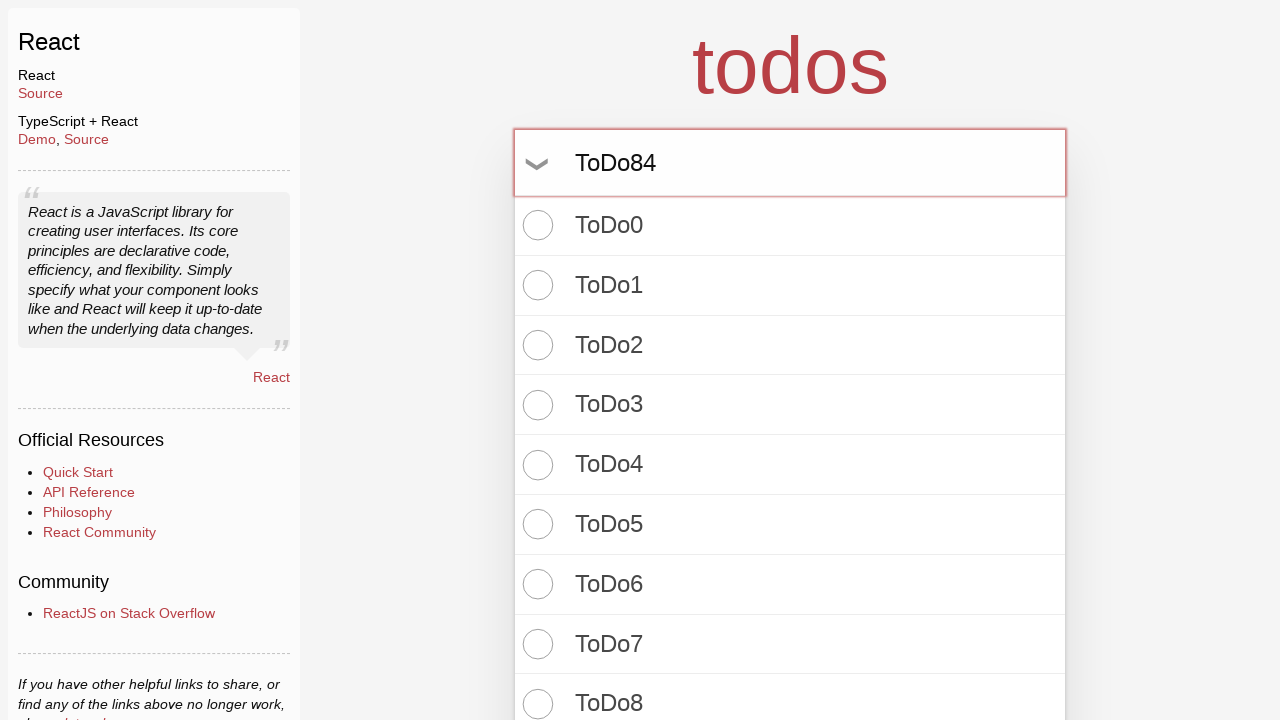

Pressed Enter to create todo item 85 on input.new-todo
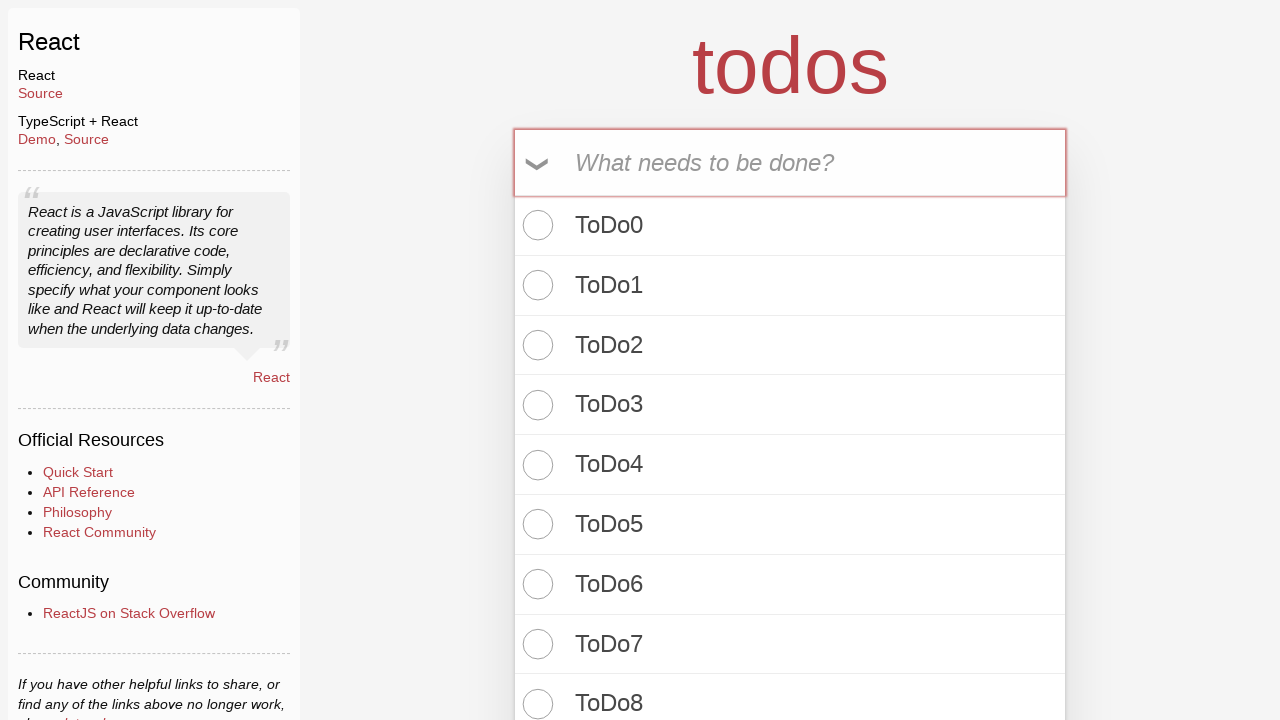

Filled todo input with 'ToDo85' on input.new-todo
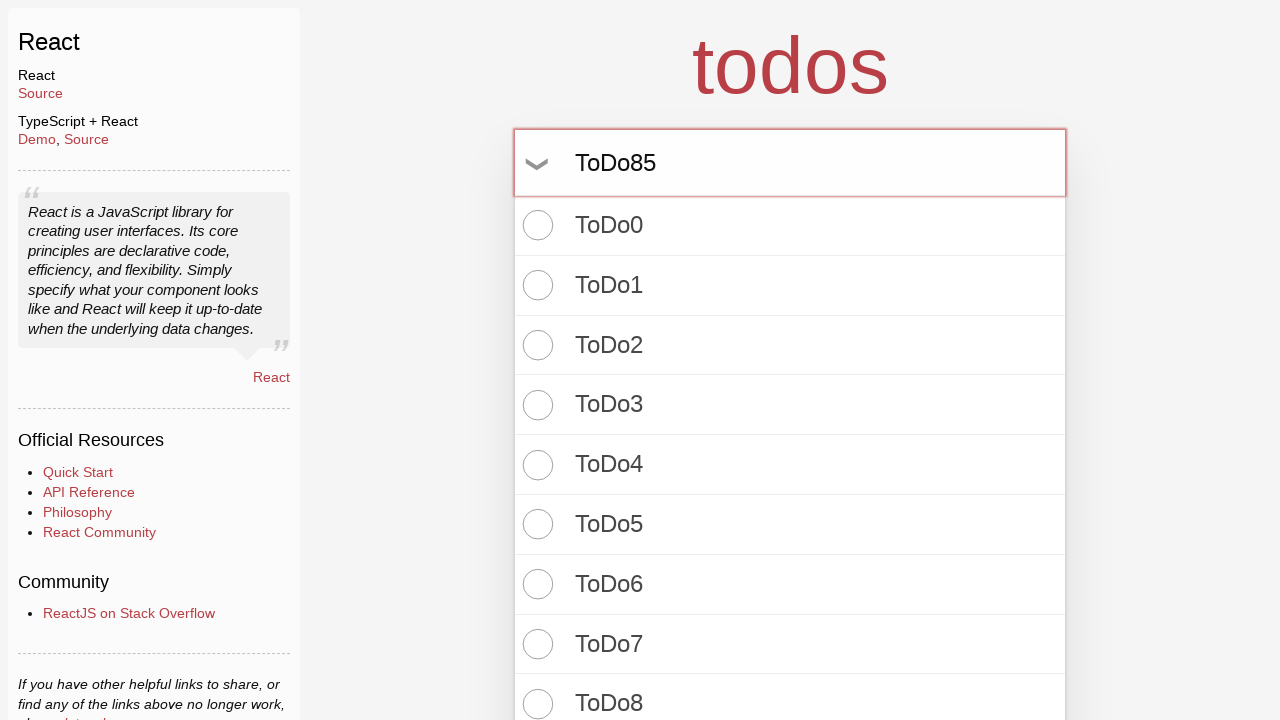

Pressed Enter to create todo item 86 on input.new-todo
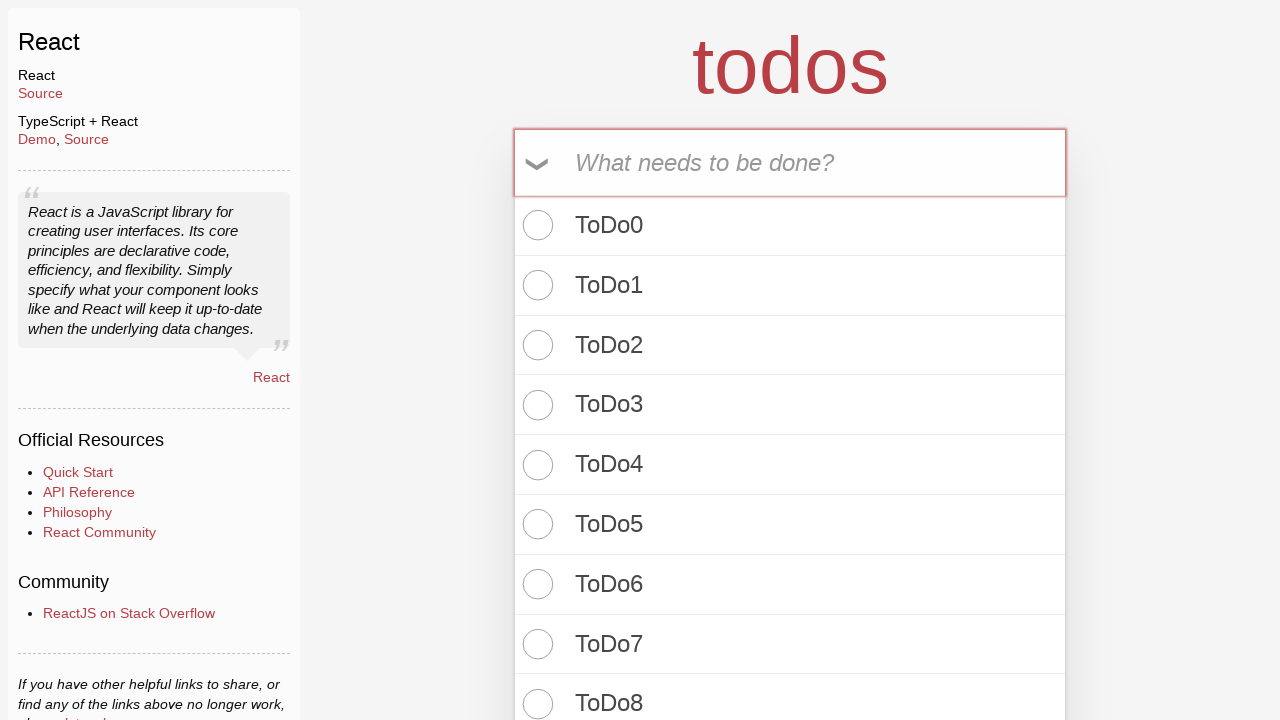

Filled todo input with 'ToDo86' on input.new-todo
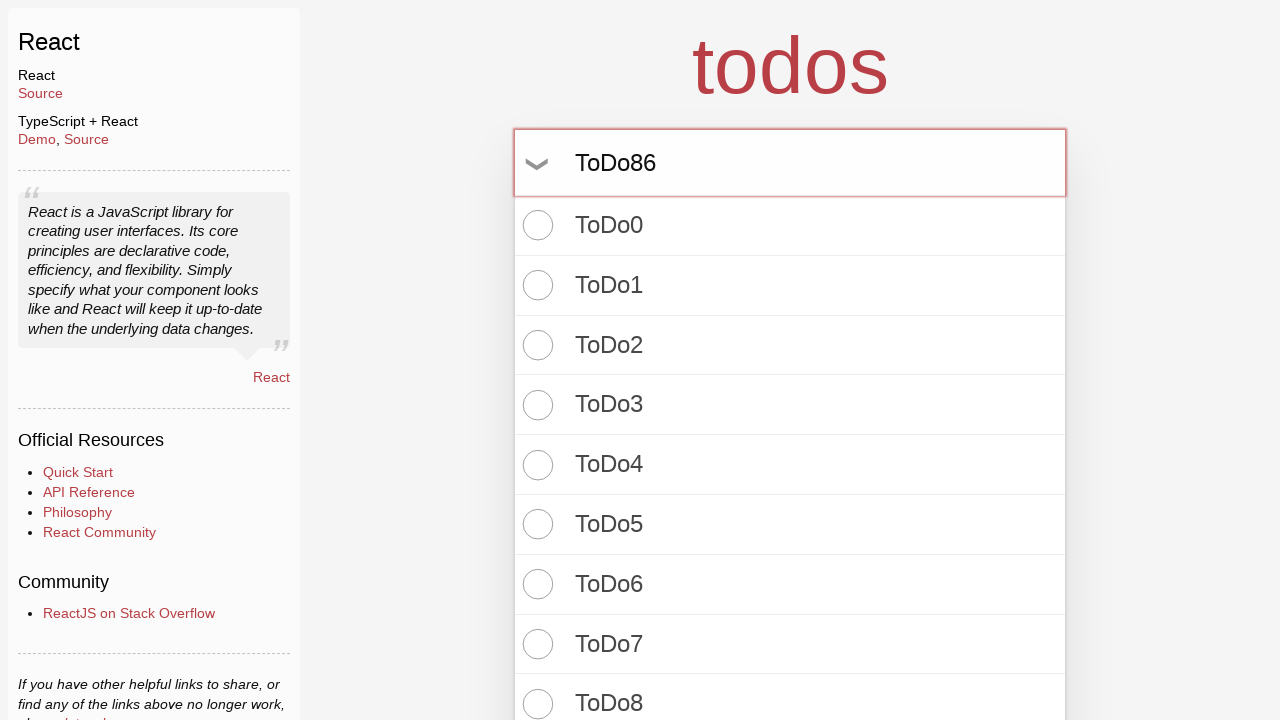

Pressed Enter to create todo item 87 on input.new-todo
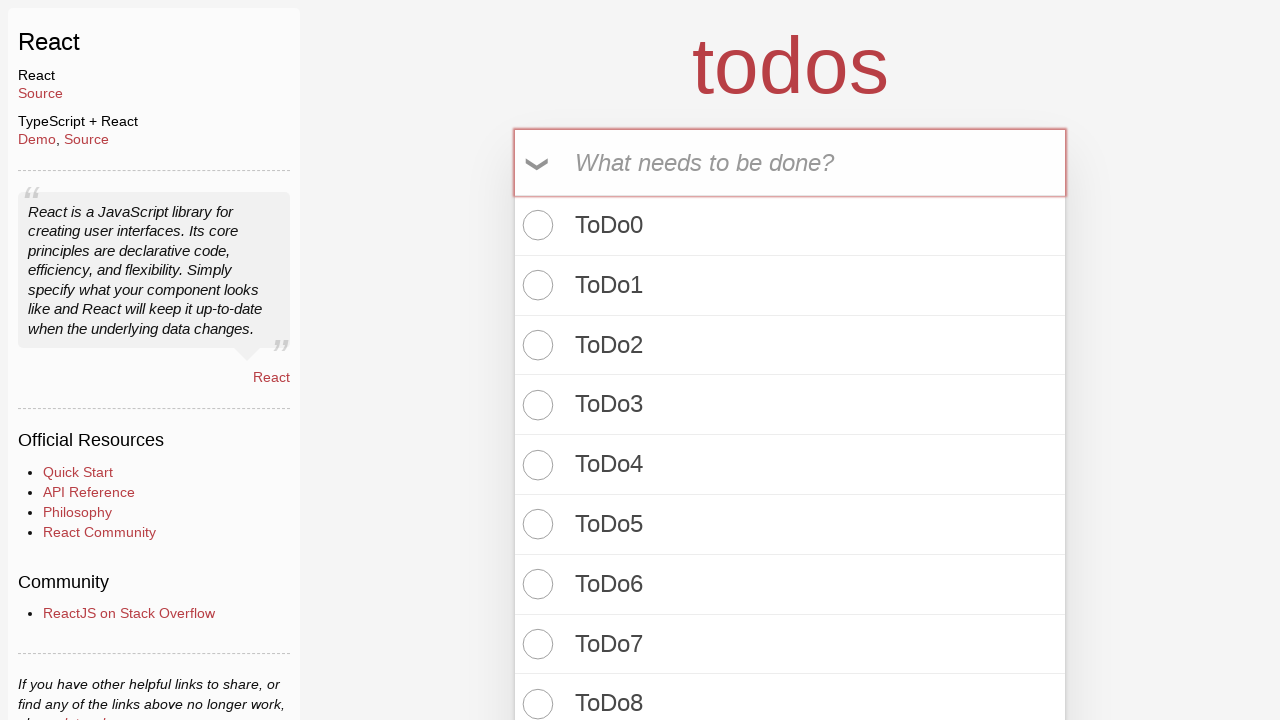

Filled todo input with 'ToDo87' on input.new-todo
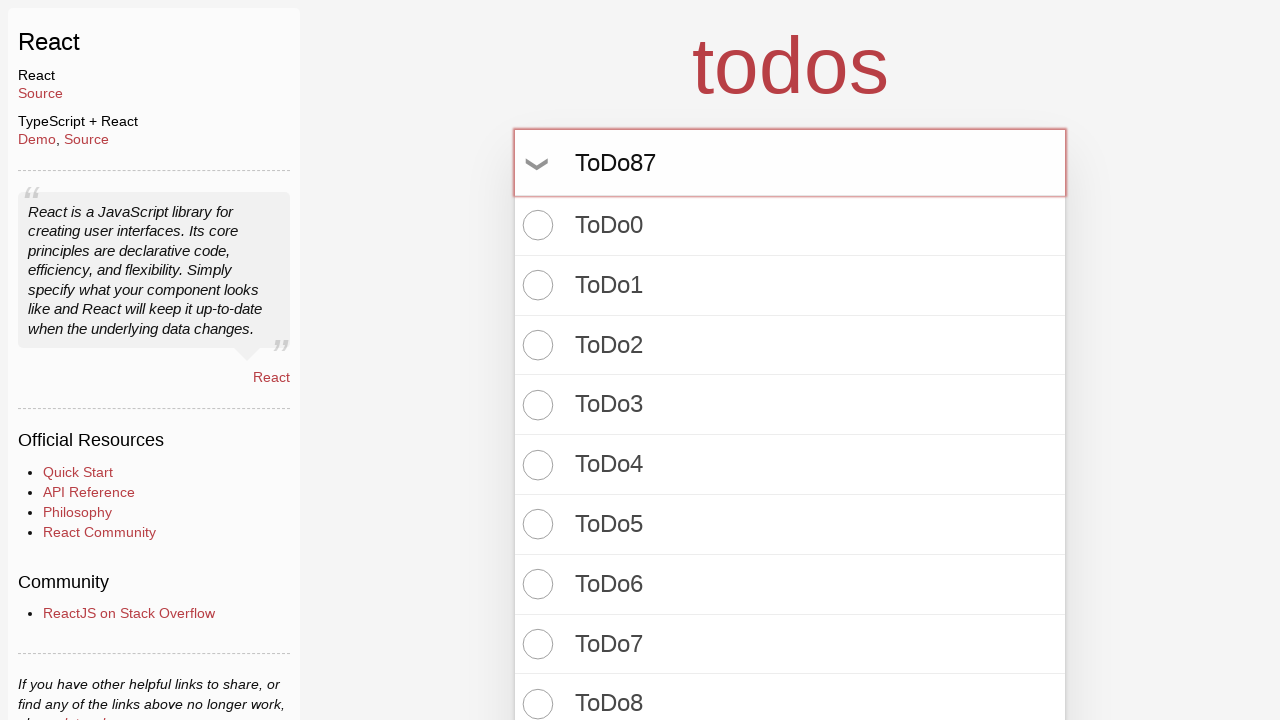

Pressed Enter to create todo item 88 on input.new-todo
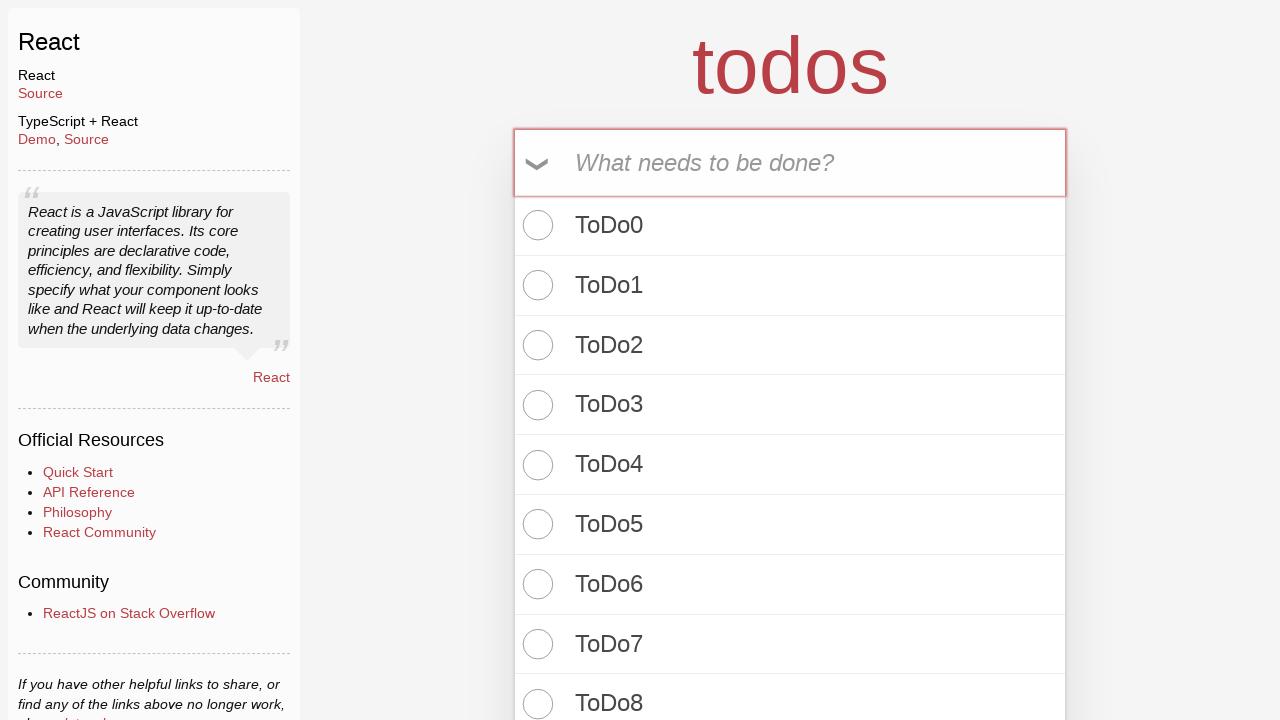

Filled todo input with 'ToDo88' on input.new-todo
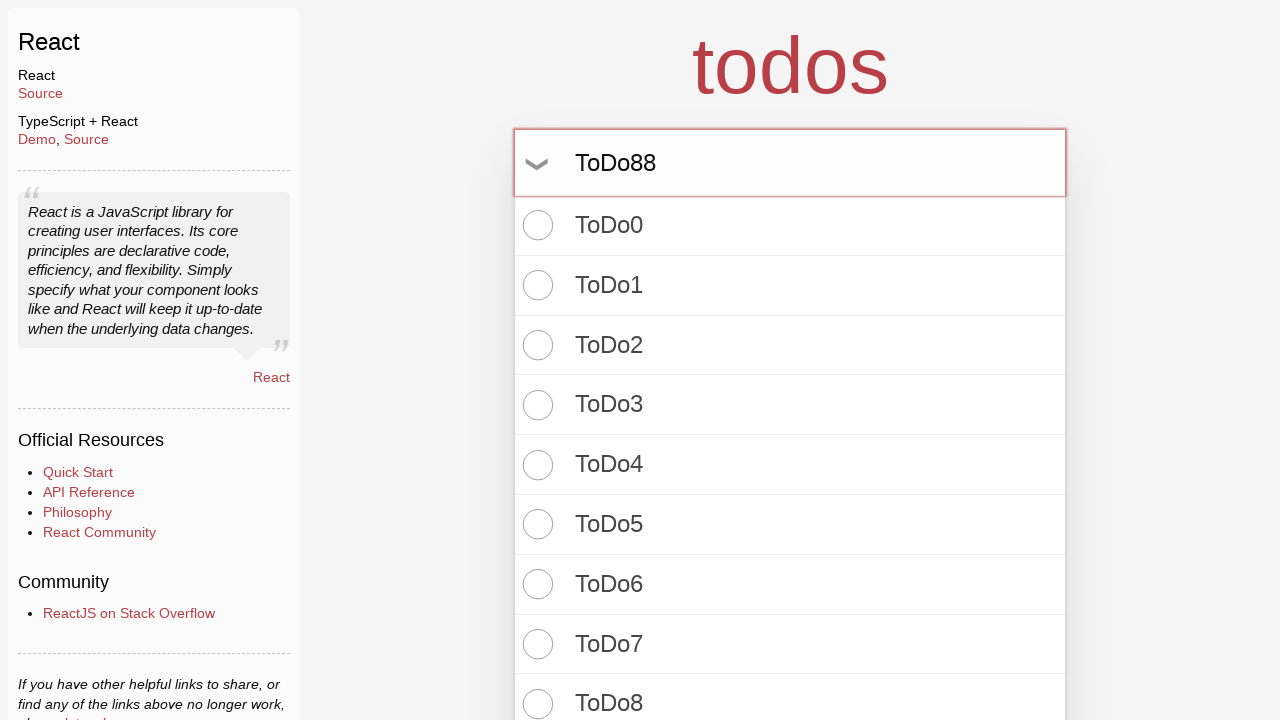

Pressed Enter to create todo item 89 on input.new-todo
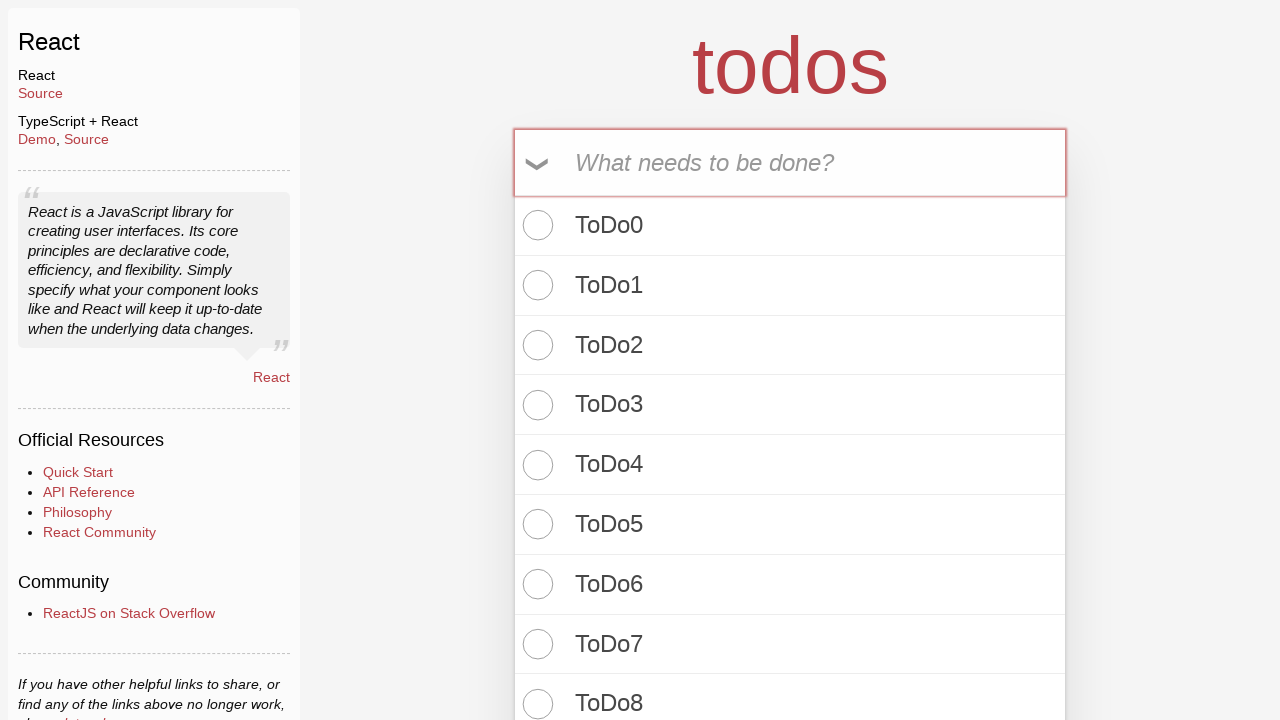

Filled todo input with 'ToDo89' on input.new-todo
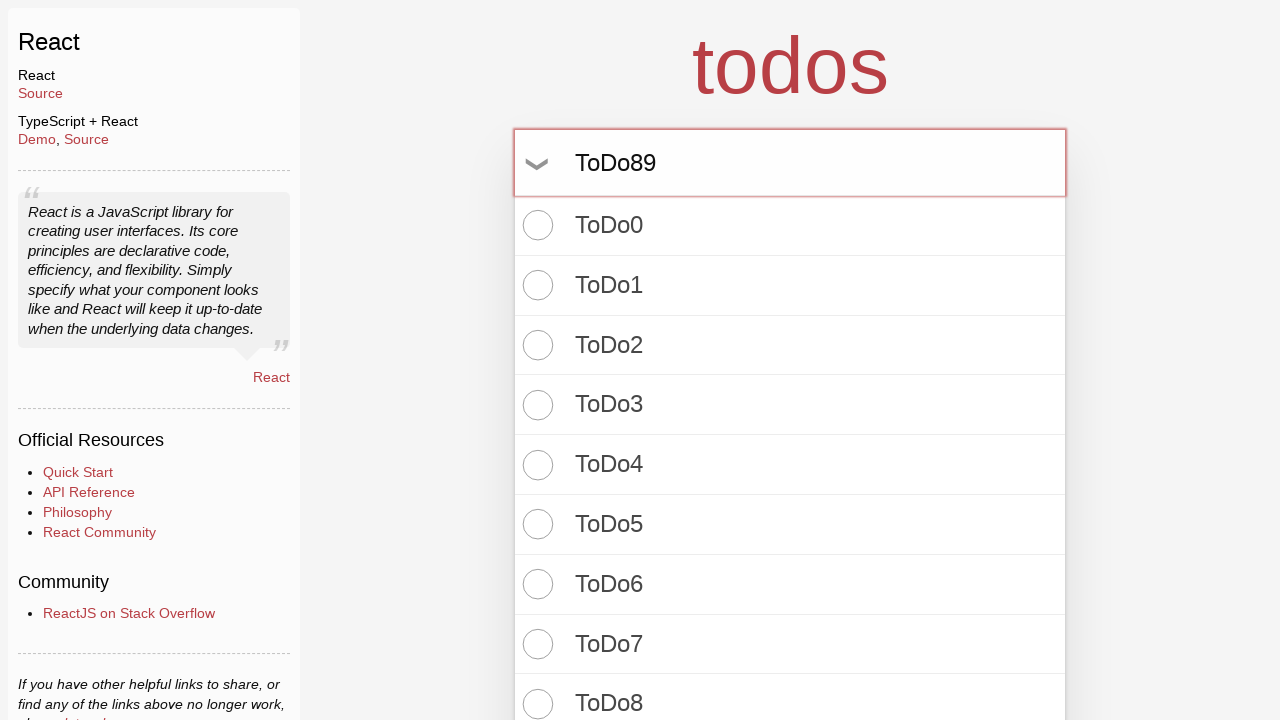

Pressed Enter to create todo item 90 on input.new-todo
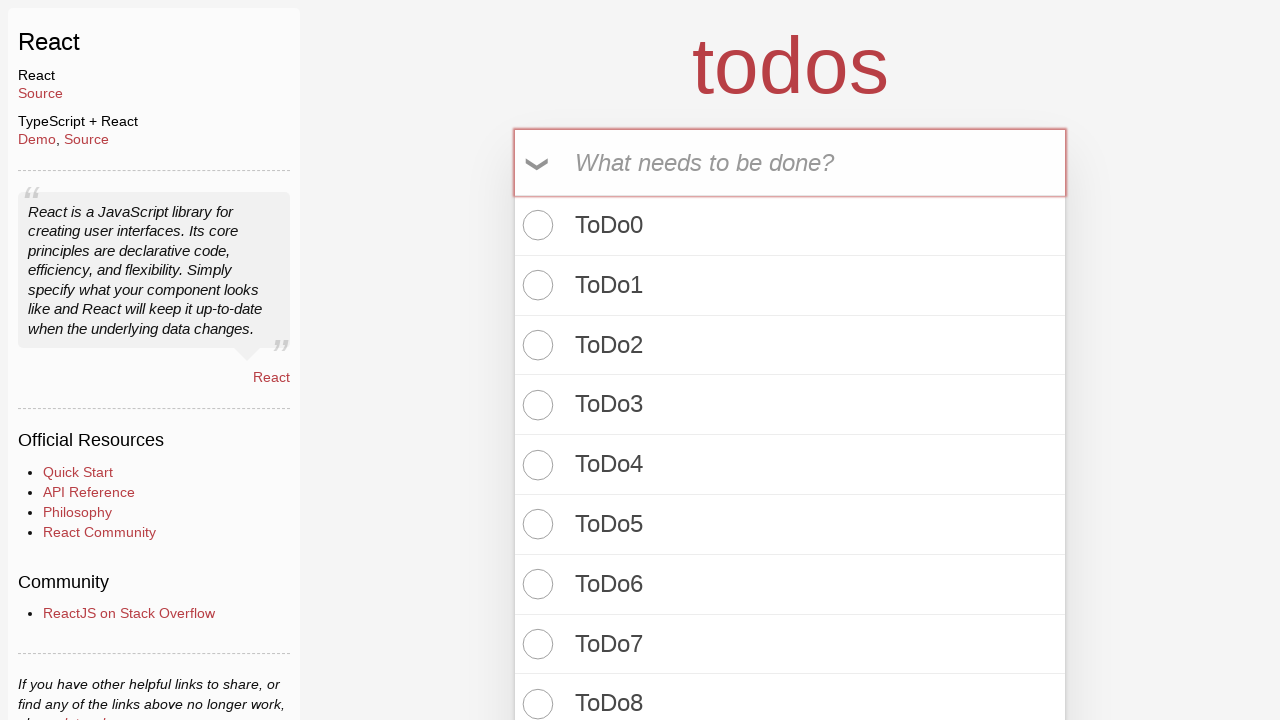

Filled todo input with 'ToDo90' on input.new-todo
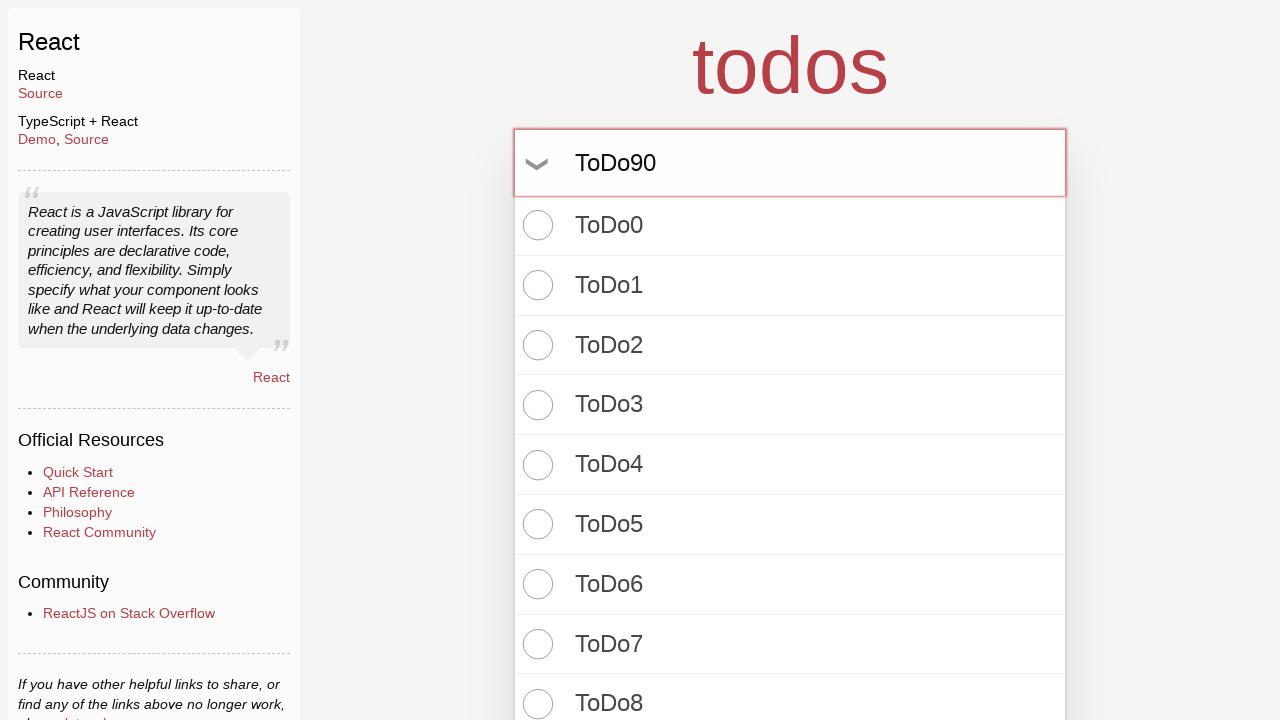

Pressed Enter to create todo item 91 on input.new-todo
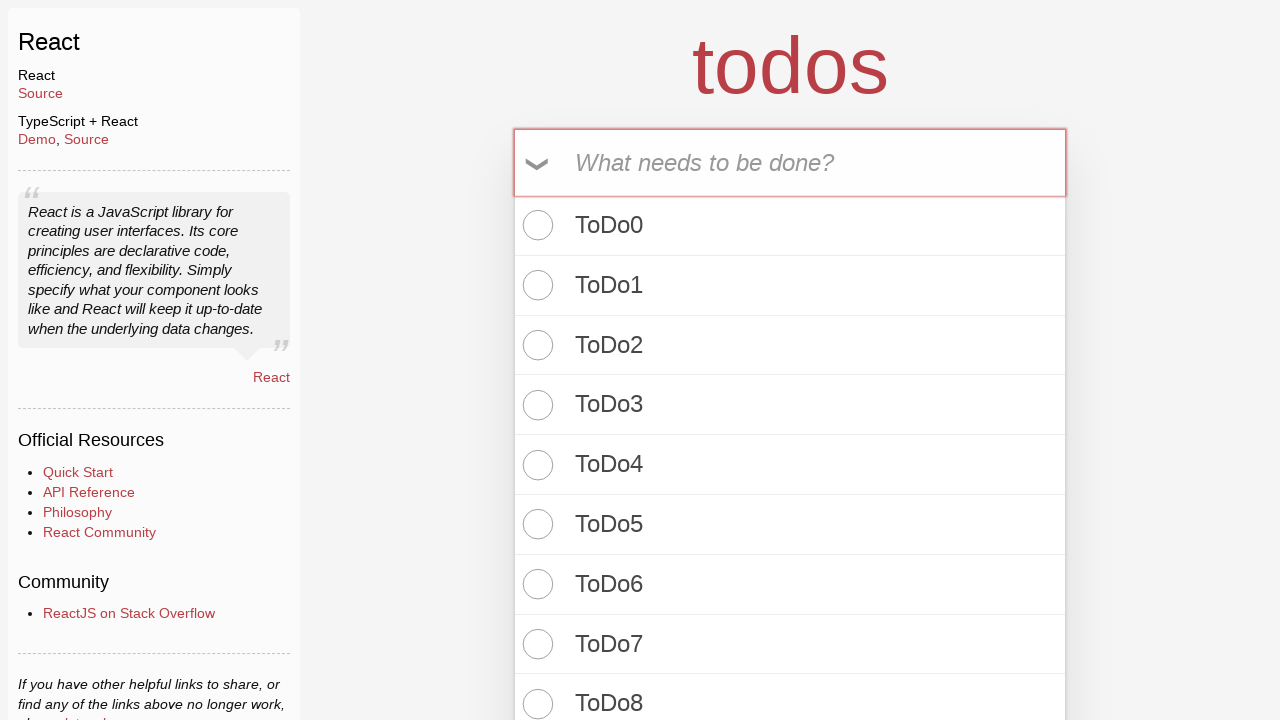

Filled todo input with 'ToDo91' on input.new-todo
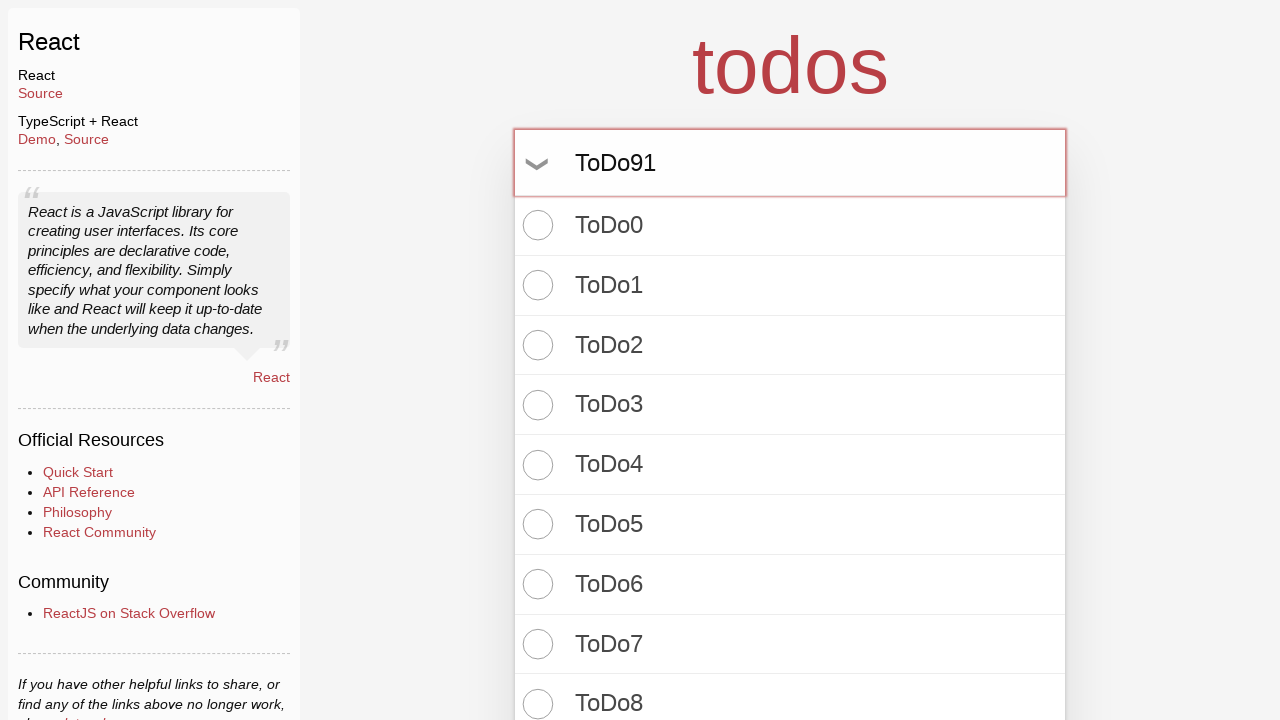

Pressed Enter to create todo item 92 on input.new-todo
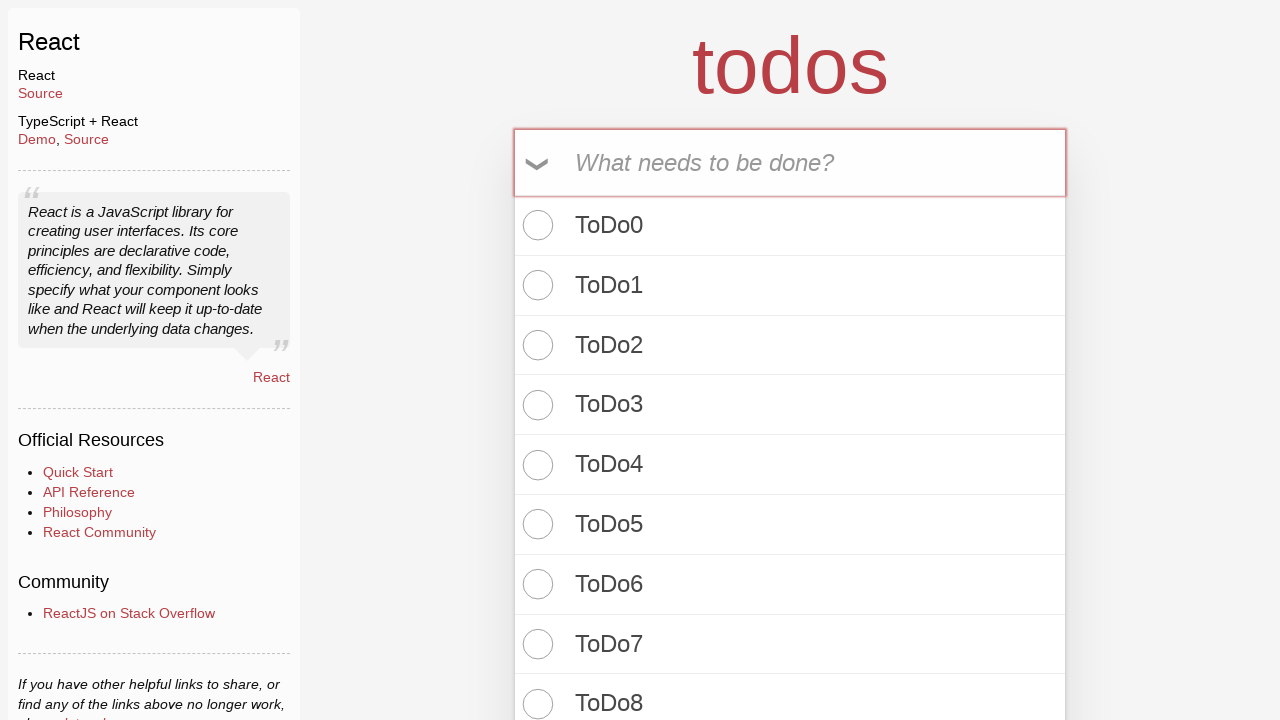

Filled todo input with 'ToDo92' on input.new-todo
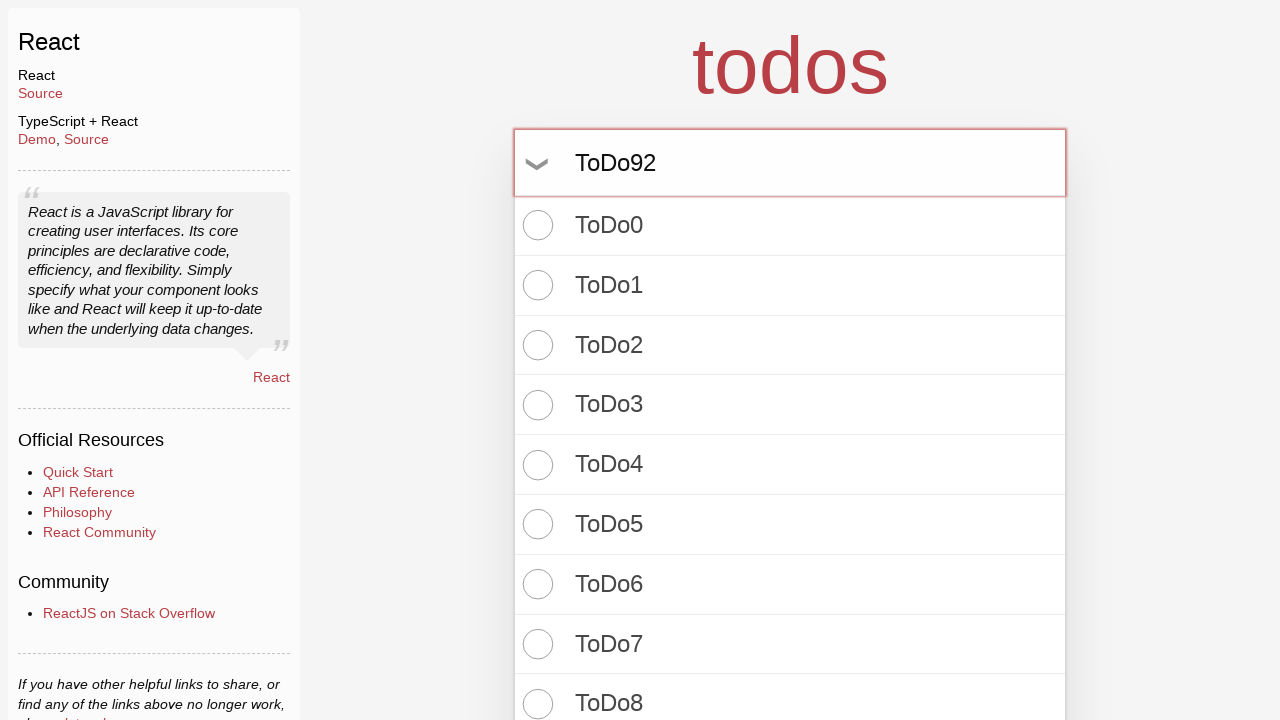

Pressed Enter to create todo item 93 on input.new-todo
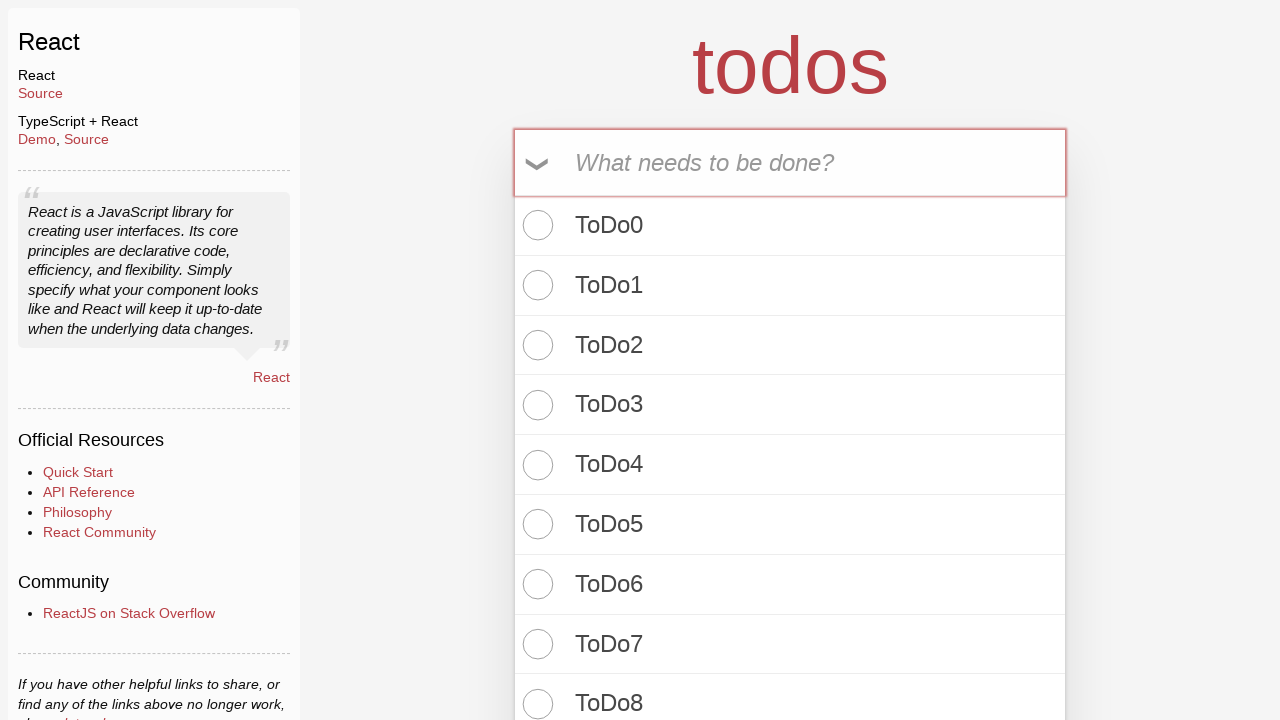

Filled todo input with 'ToDo93' on input.new-todo
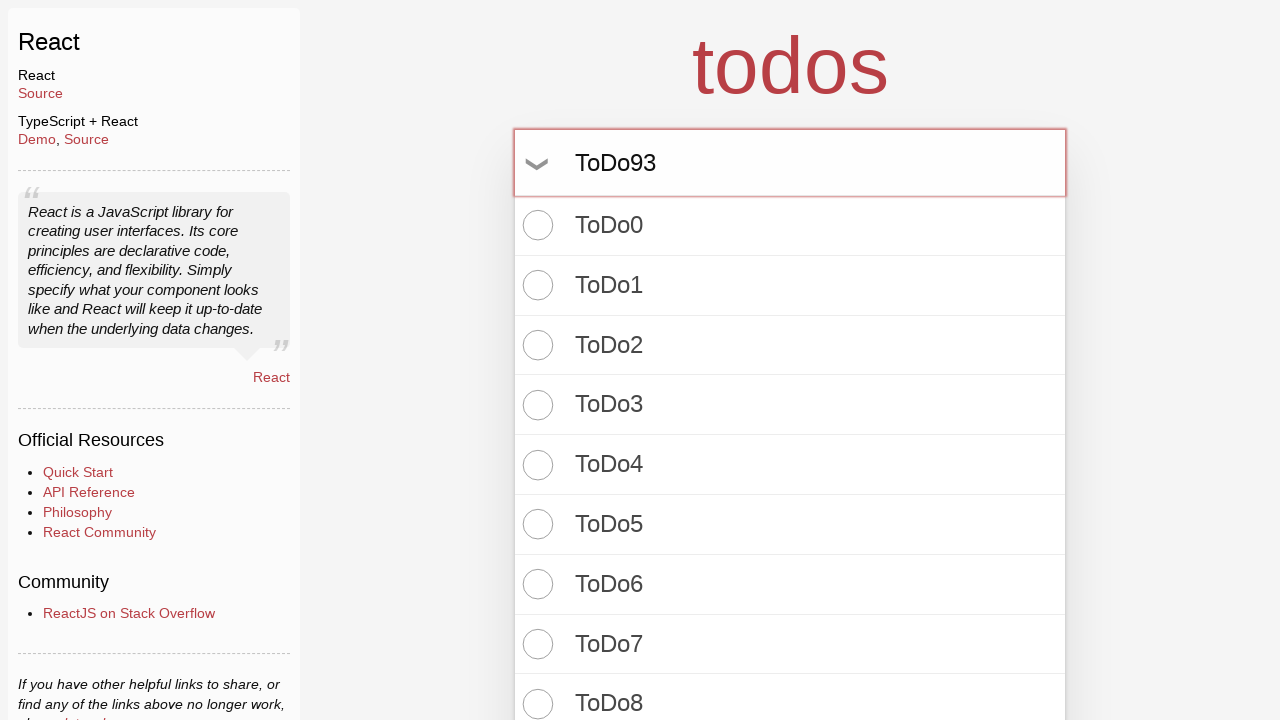

Pressed Enter to create todo item 94 on input.new-todo
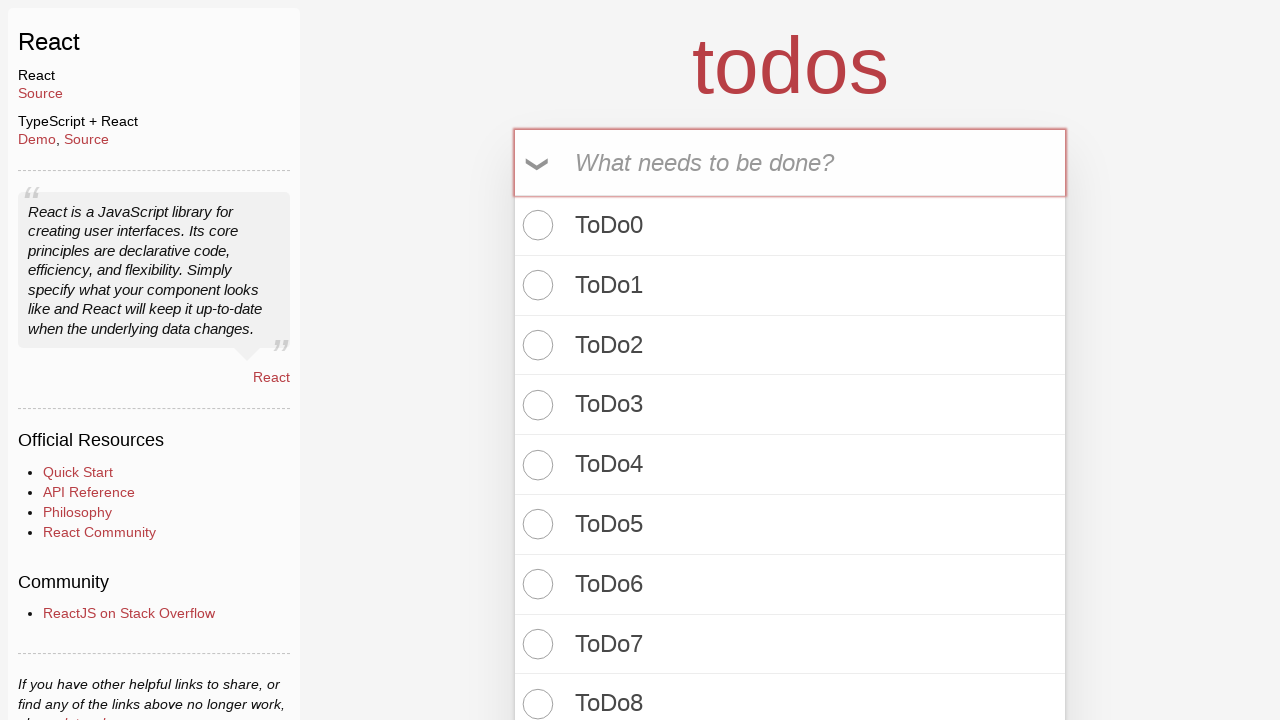

Filled todo input with 'ToDo94' on input.new-todo
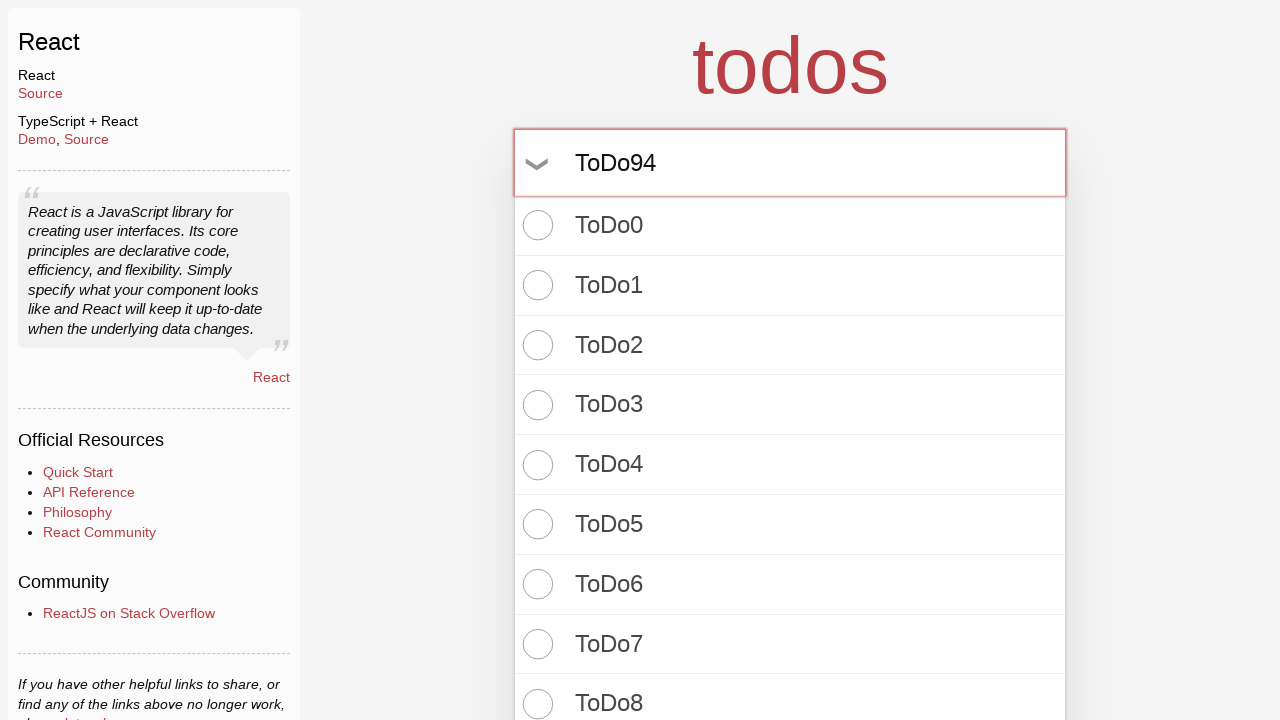

Pressed Enter to create todo item 95 on input.new-todo
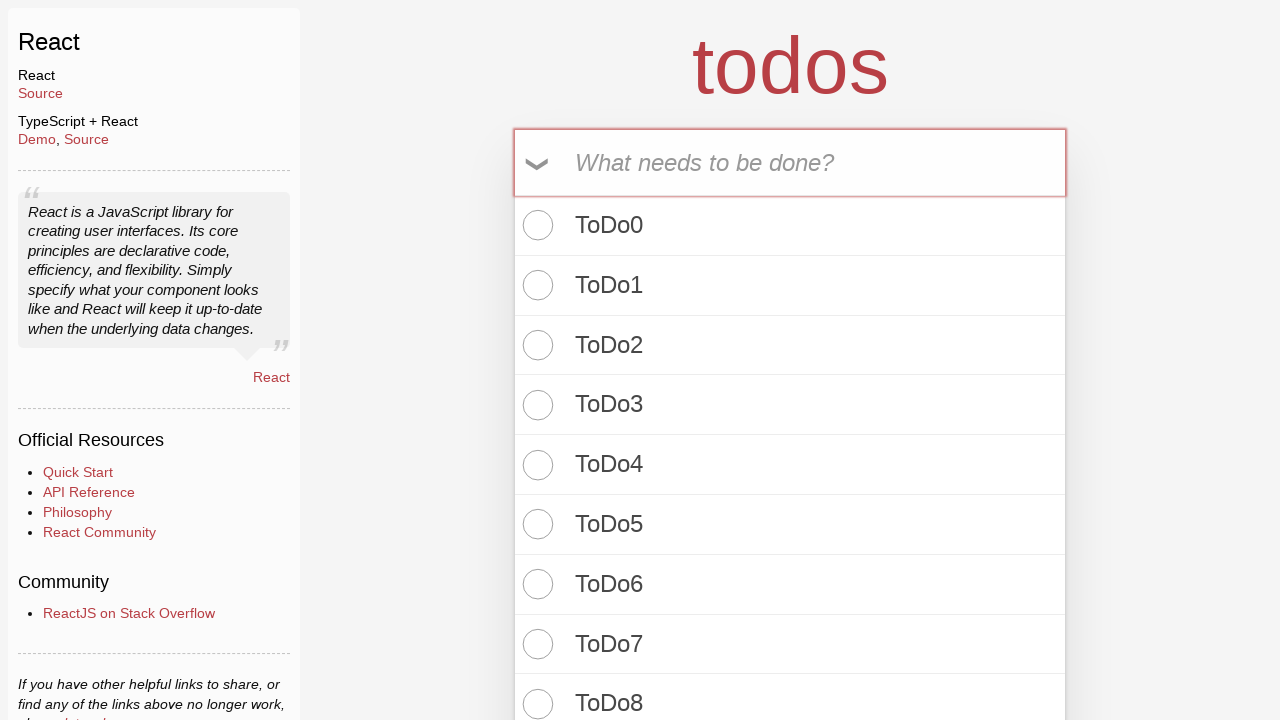

Filled todo input with 'ToDo95' on input.new-todo
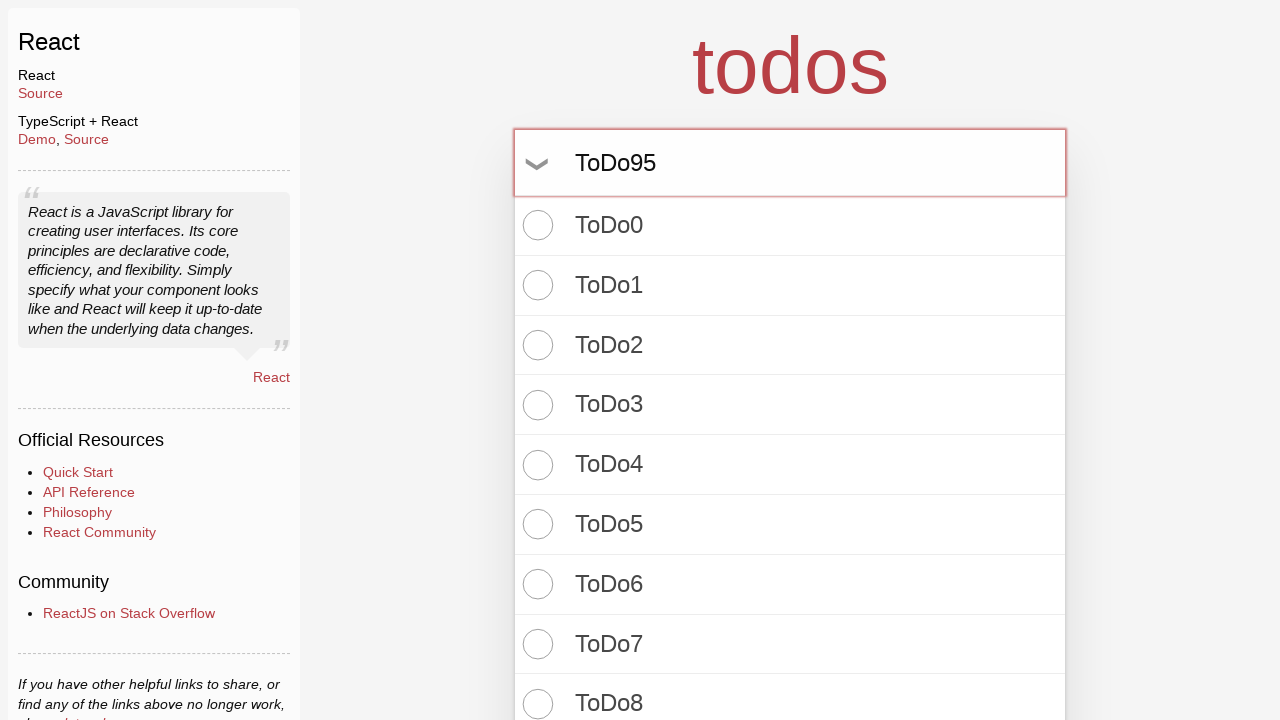

Pressed Enter to create todo item 96 on input.new-todo
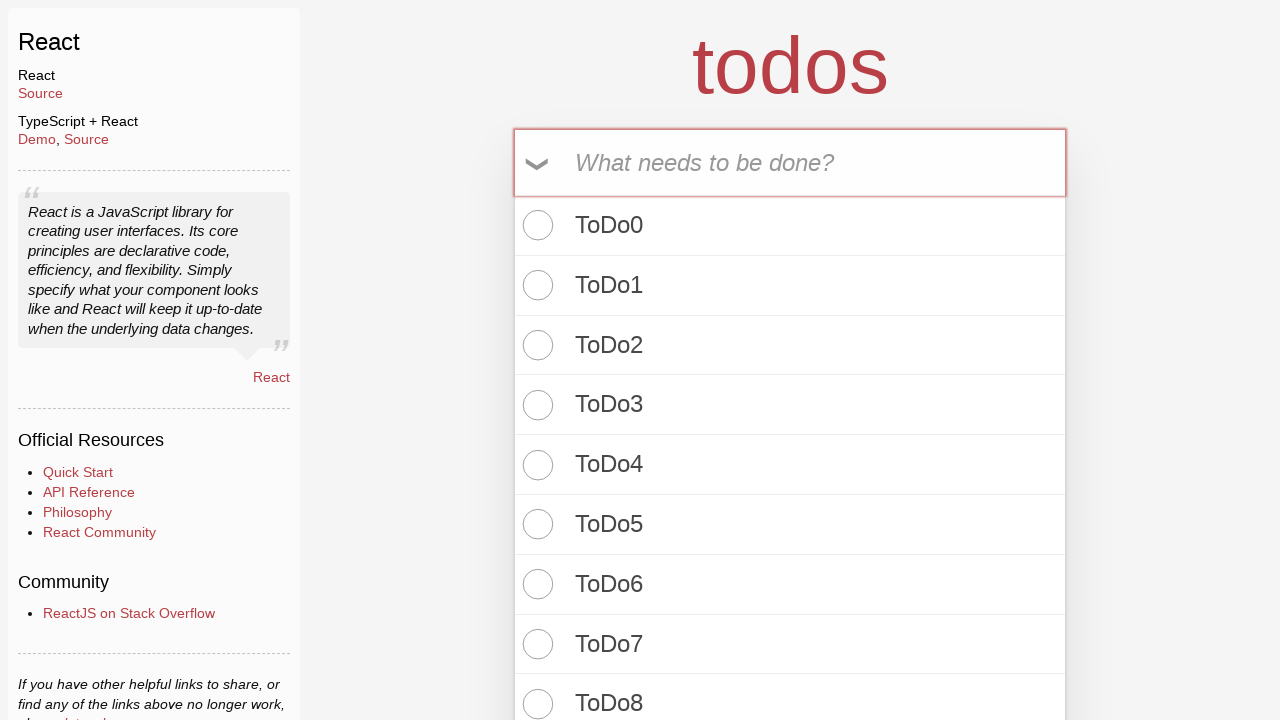

Filled todo input with 'ToDo96' on input.new-todo
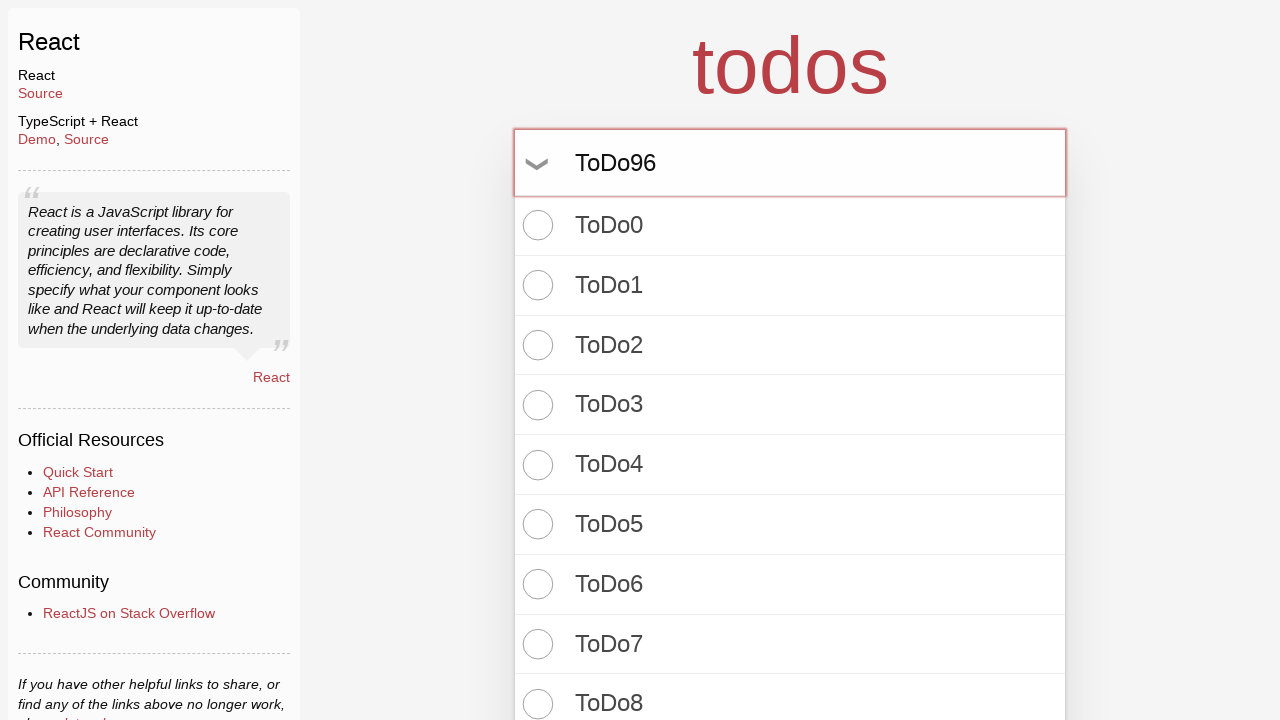

Pressed Enter to create todo item 97 on input.new-todo
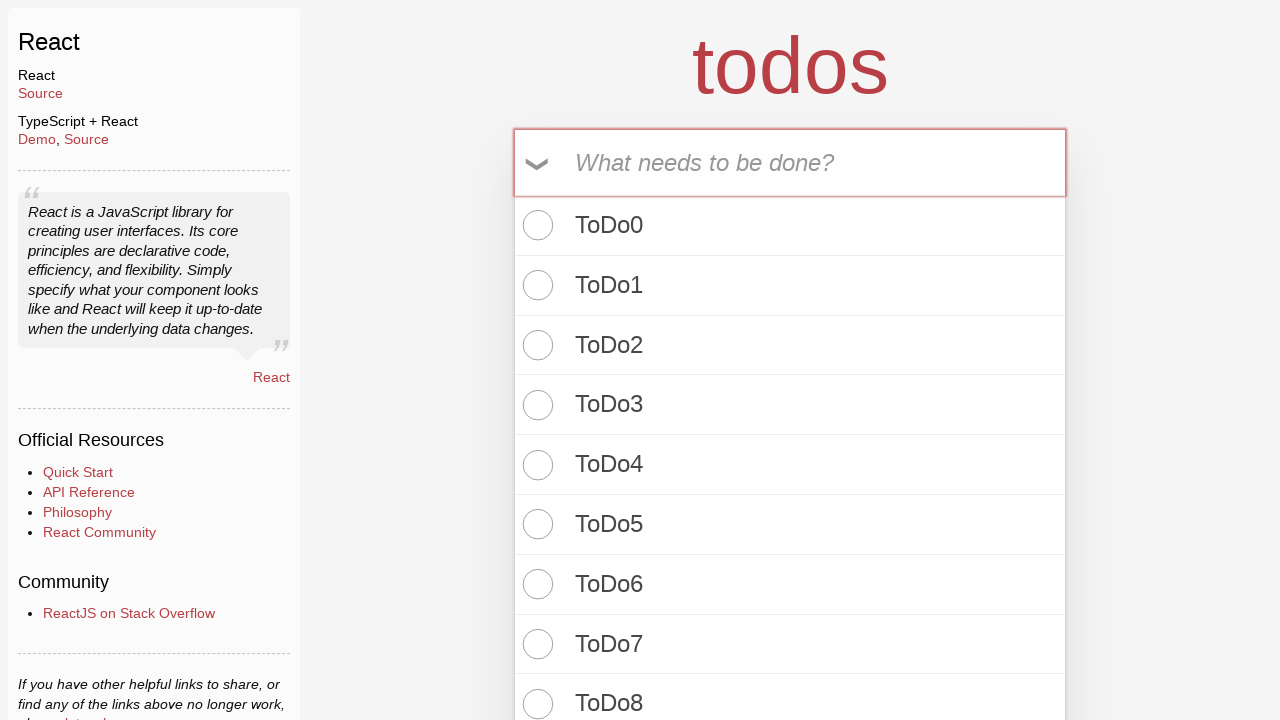

Filled todo input with 'ToDo97' on input.new-todo
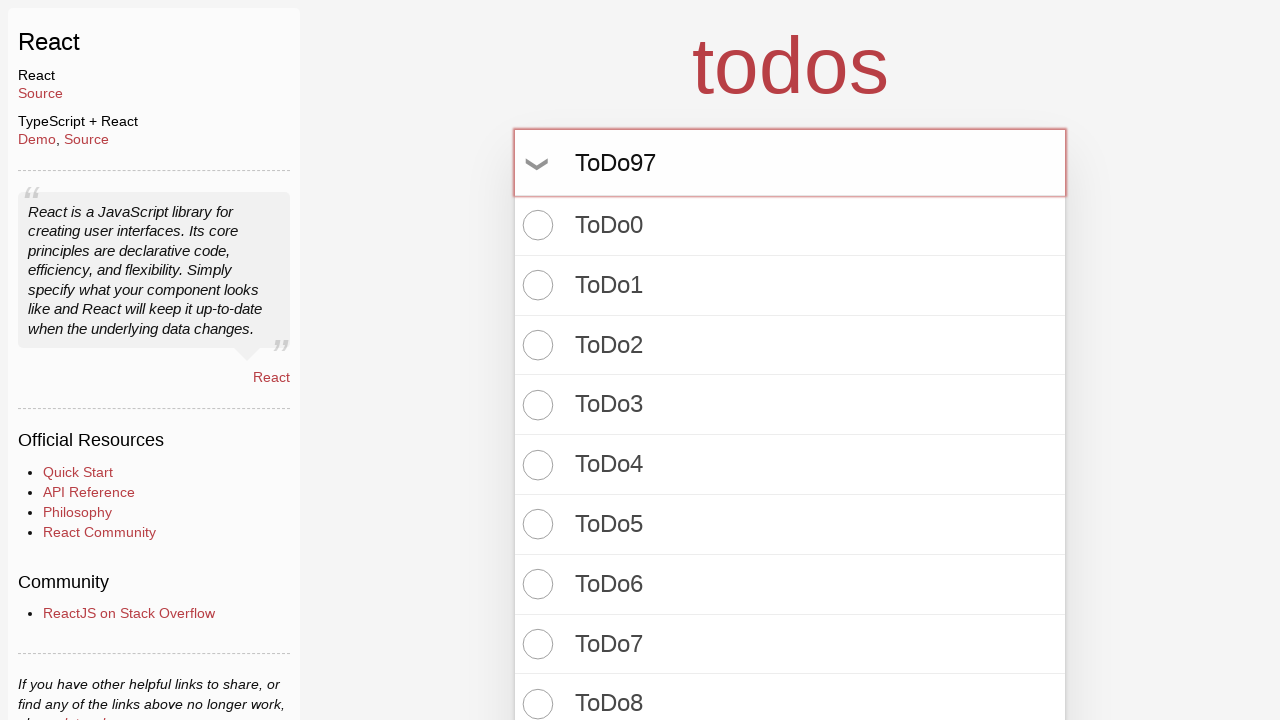

Pressed Enter to create todo item 98 on input.new-todo
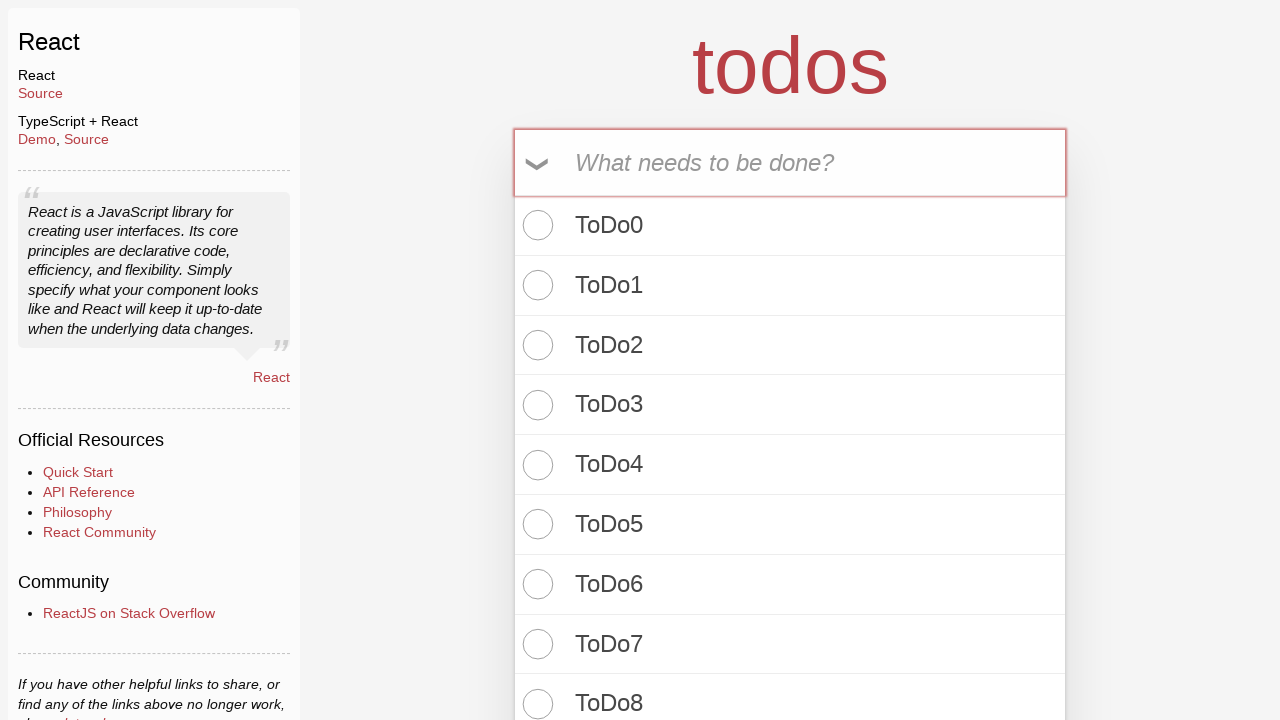

Filled todo input with 'ToDo98' on input.new-todo
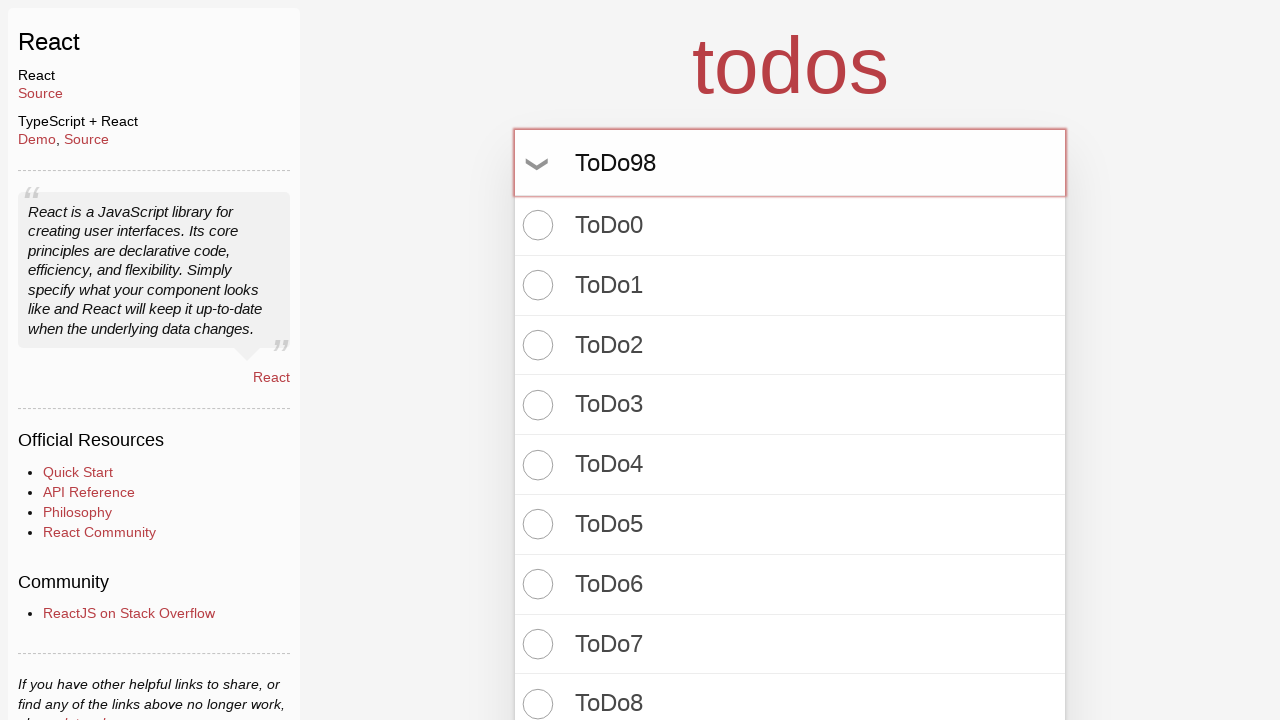

Pressed Enter to create todo item 99 on input.new-todo
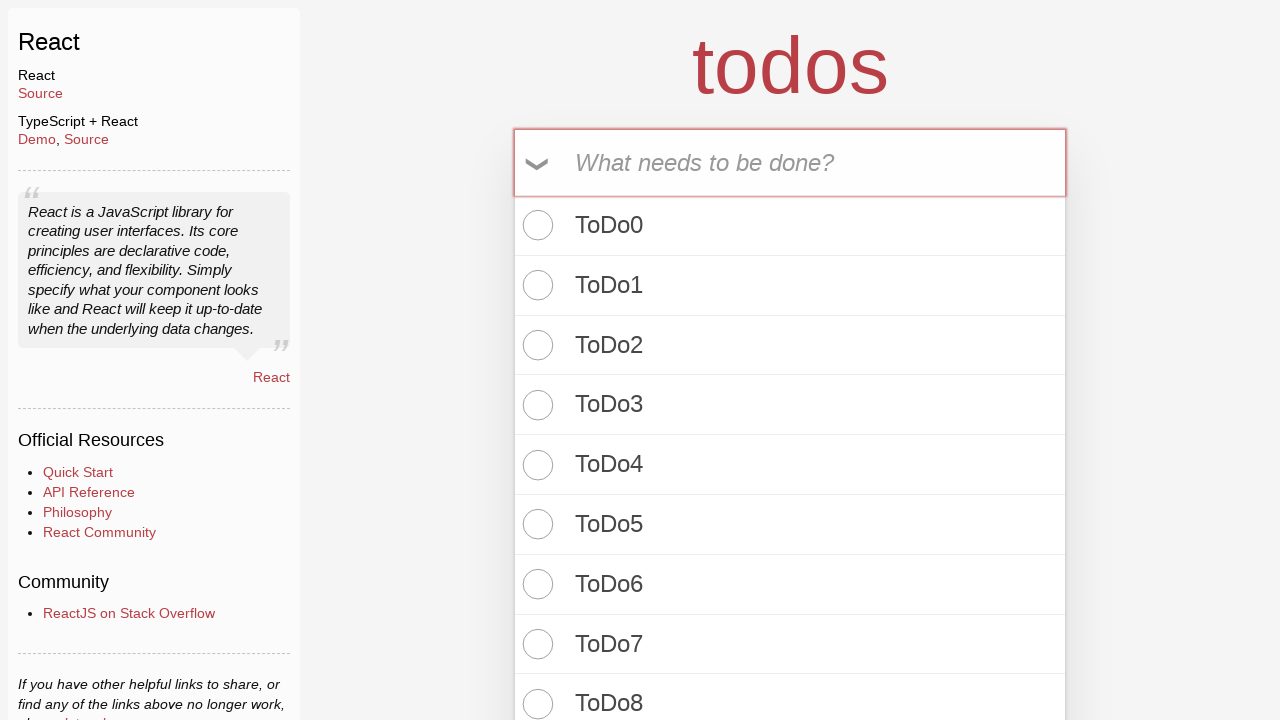

Filled todo input with 'ToDo99' on input.new-todo
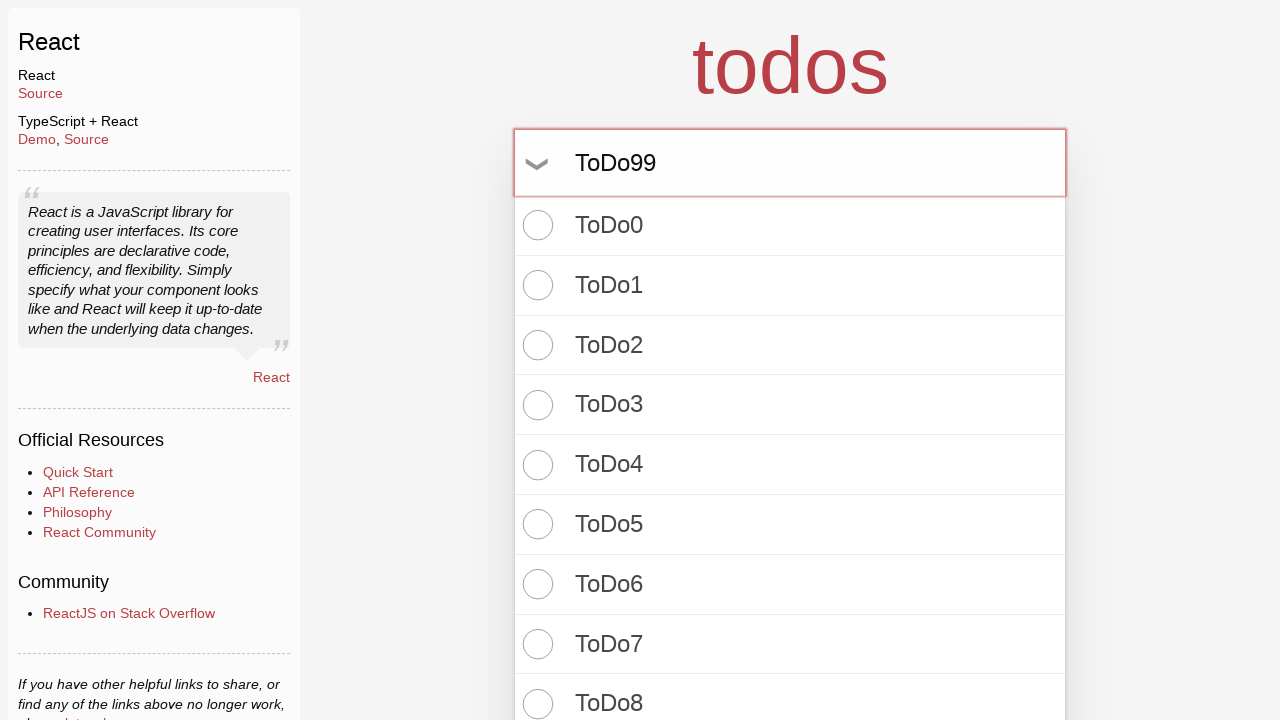

Pressed Enter to create todo item 100 on input.new-todo
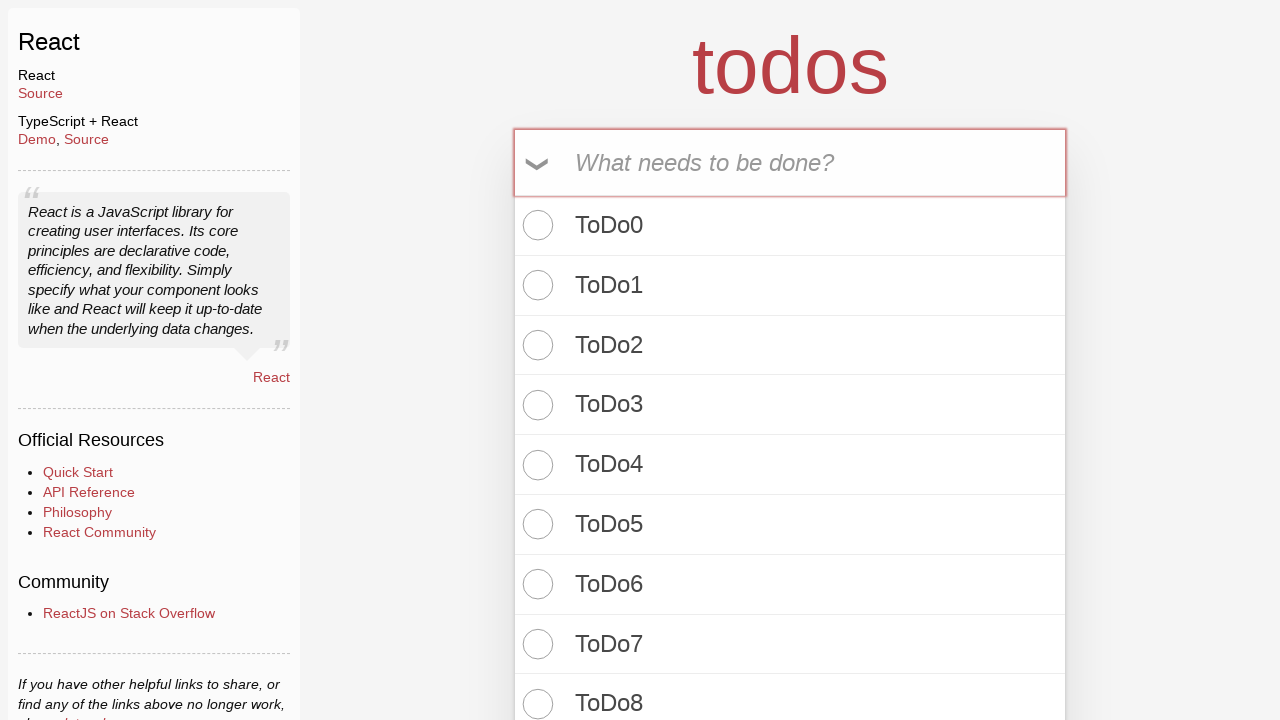

Verified todo count display element loaded showing 100 items
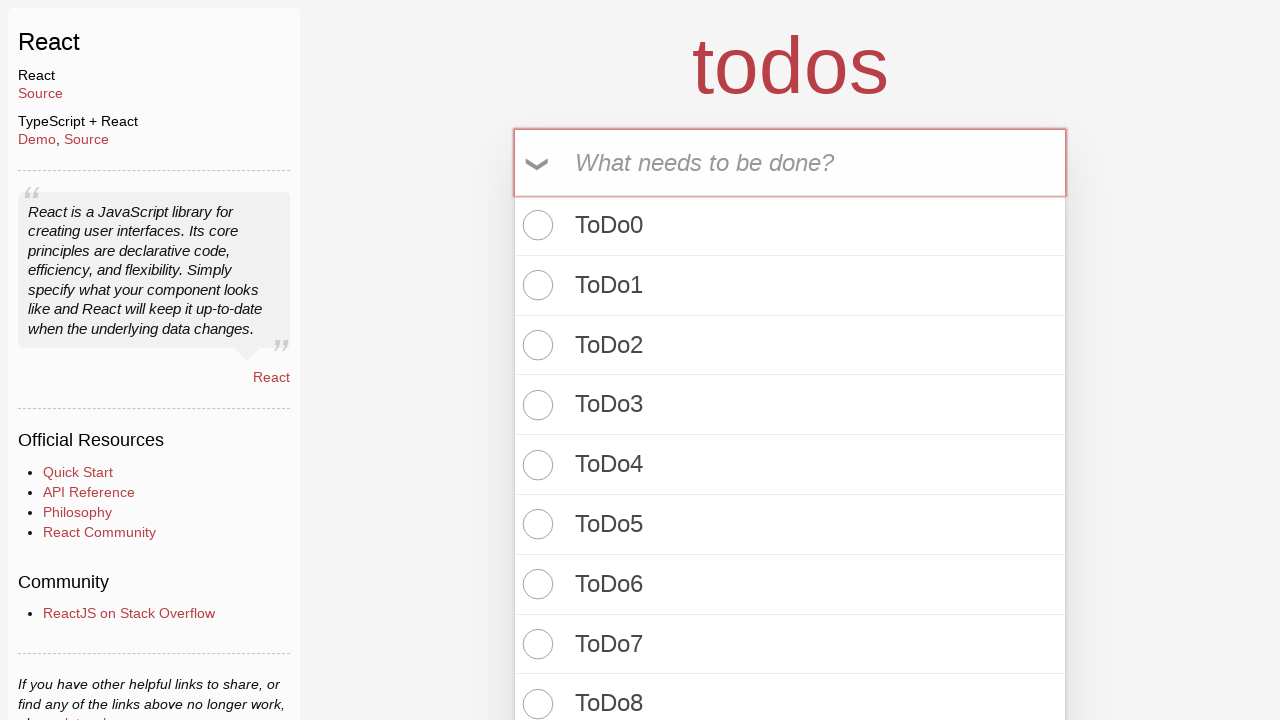

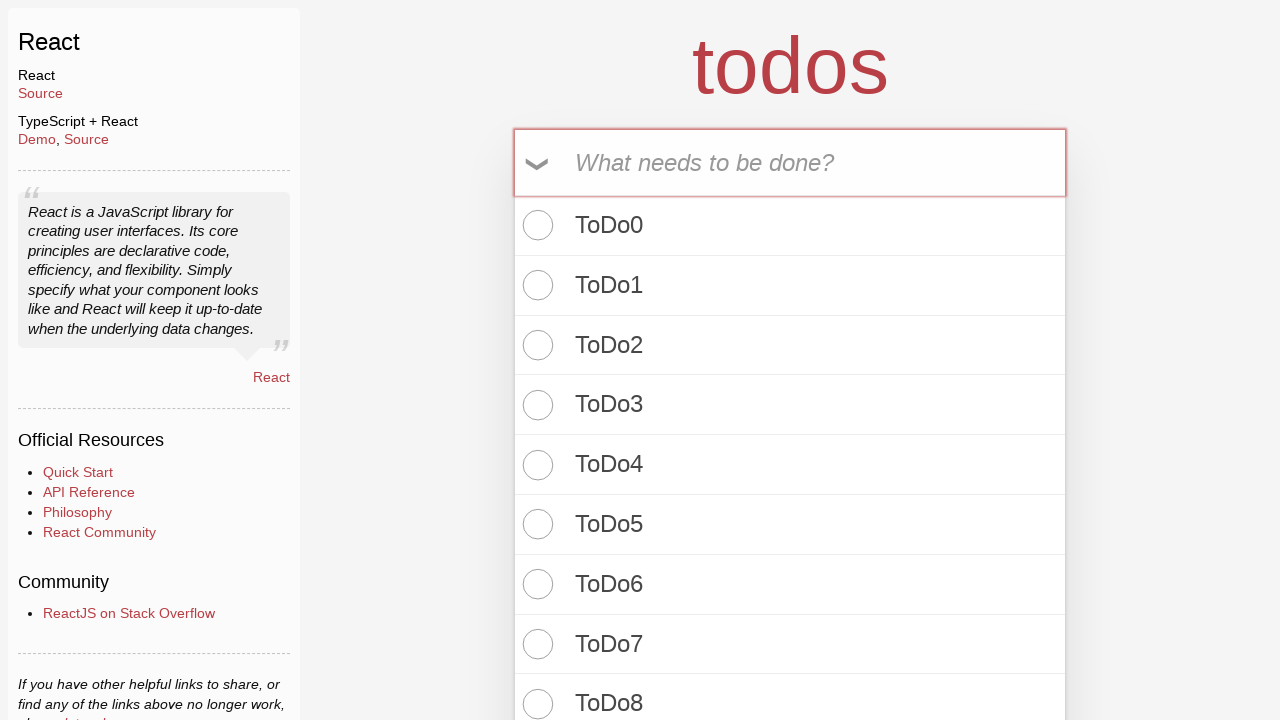